Automates solving a web-based Sudoku puzzle by reading the initial puzzle state, solving it algorithmically using backtracking, and then entering the solution into each cell of the grid.

Starting URL: https://absite.ru/sudoku

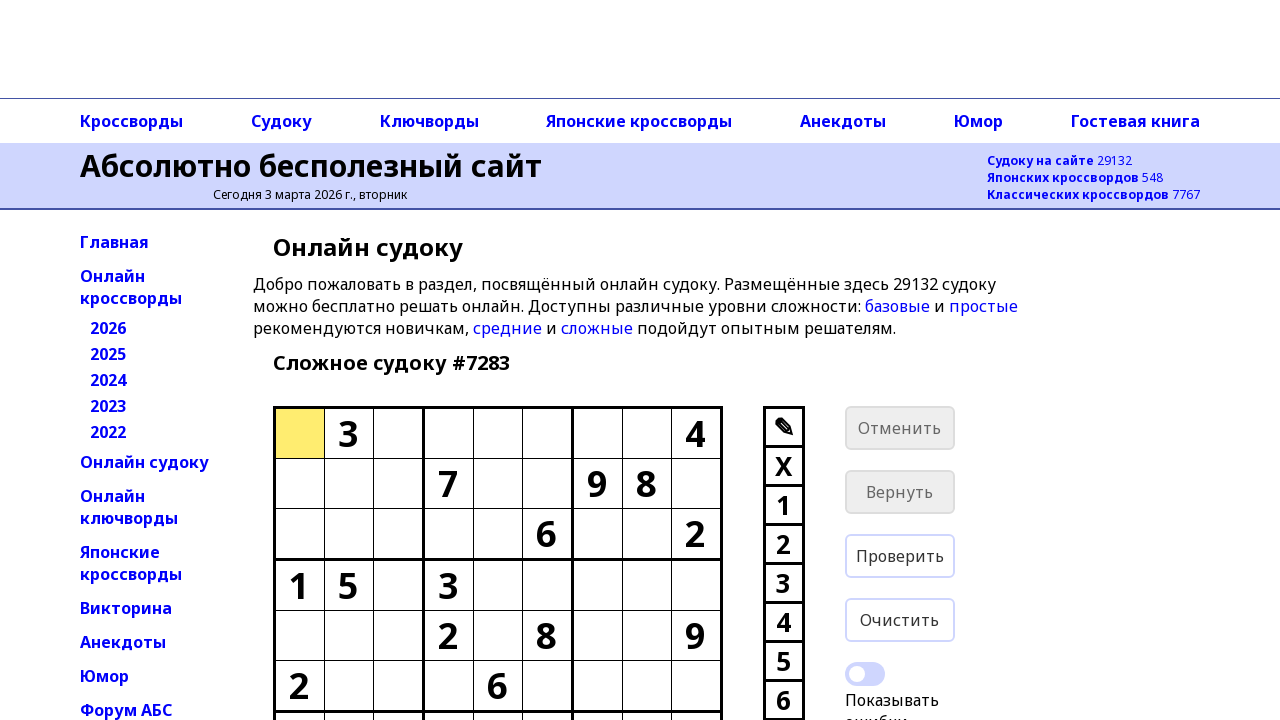

Read initial Sudoku puzzle state from page (9x9 grid)
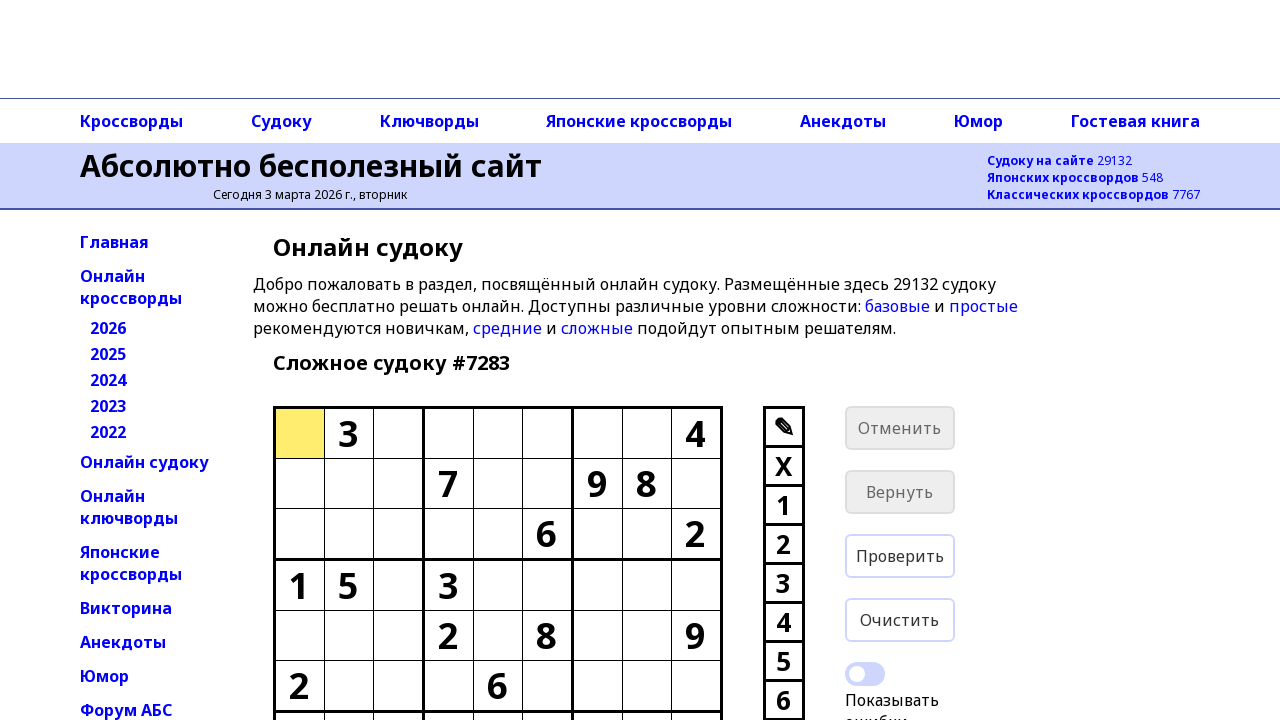

Solved Sudoku puzzle using backtracking algorithm
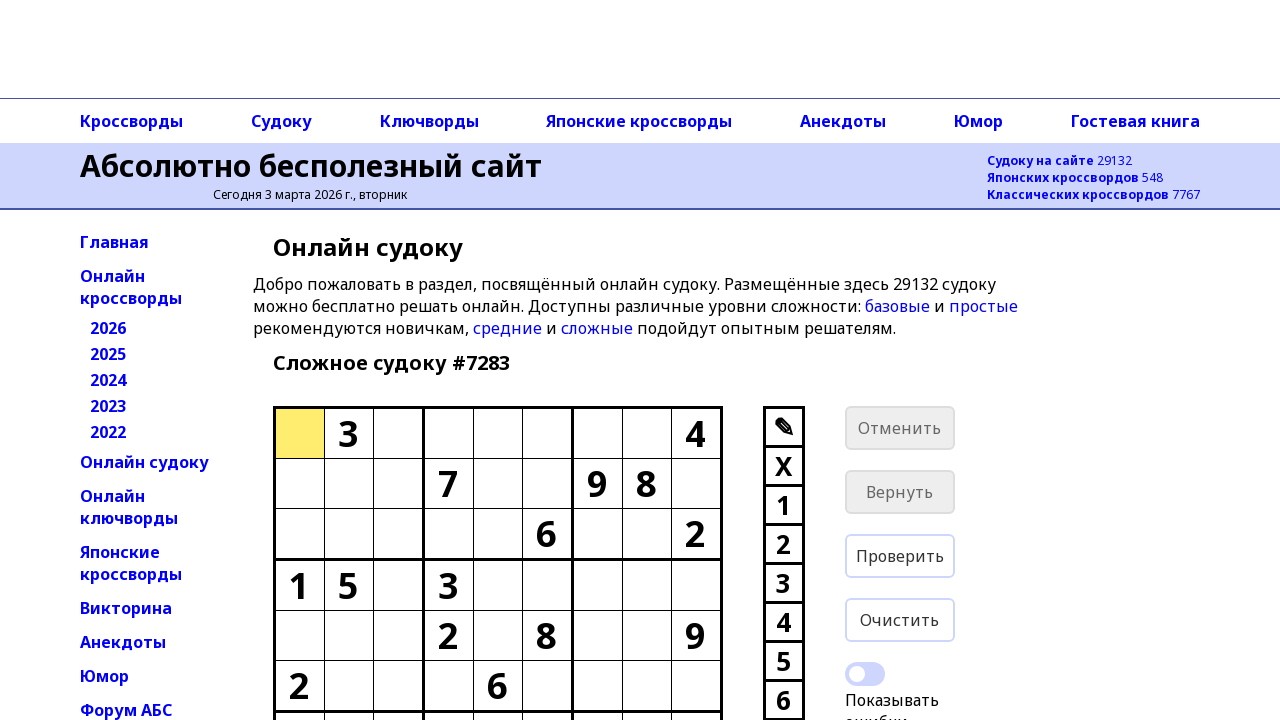

Clicked on first cell to begin entering solution at (299, 433) on xpath=//*[@id="0"]
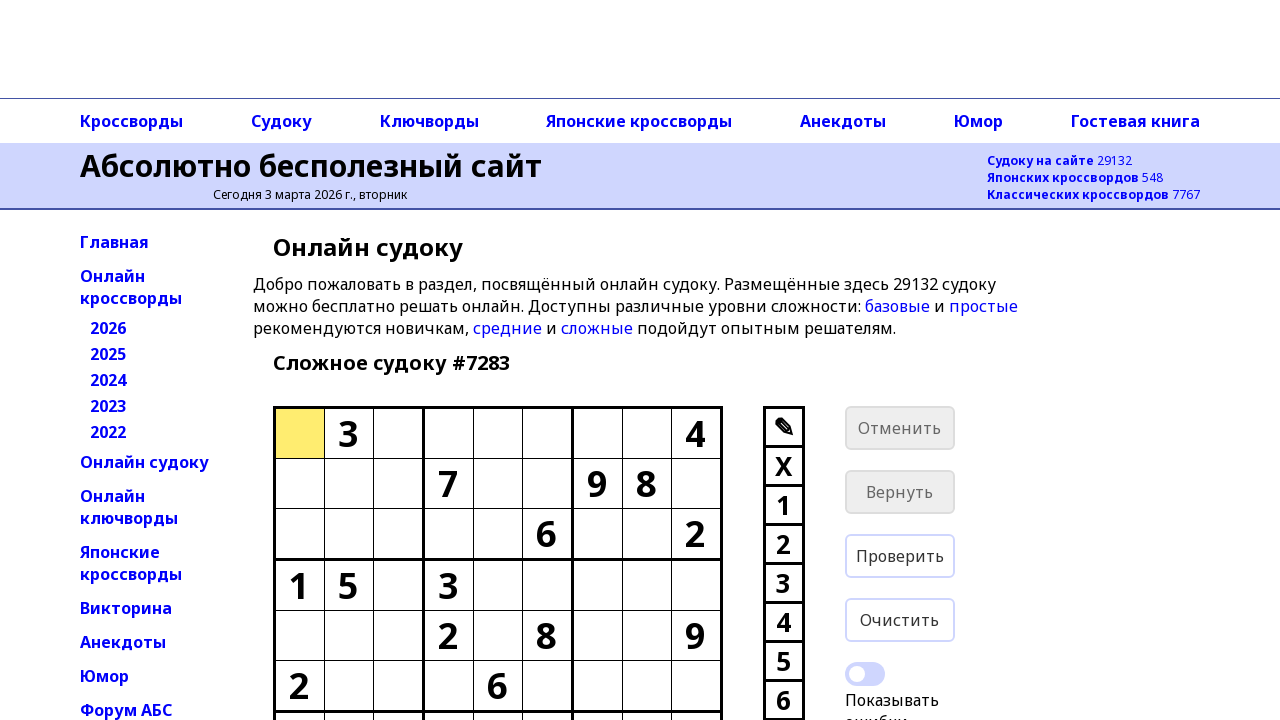

Entered value '7' into cell at row 0, col 0
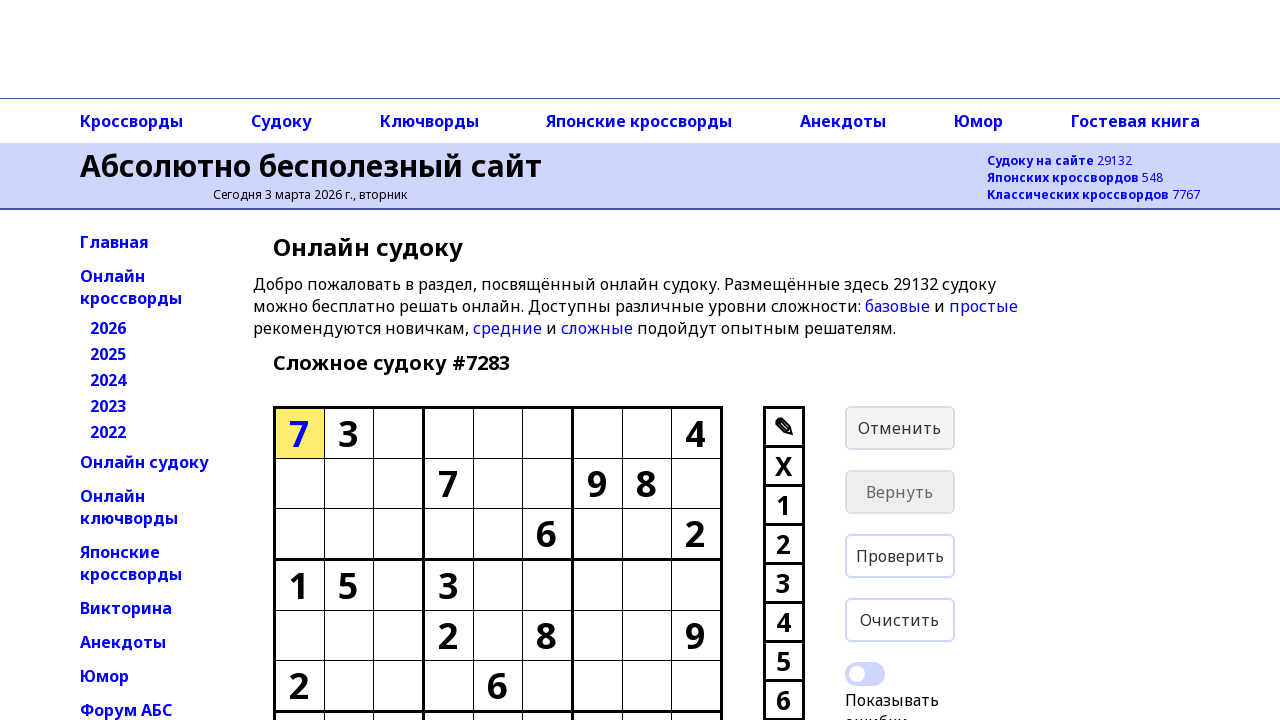

Moved to next cell using arrow key
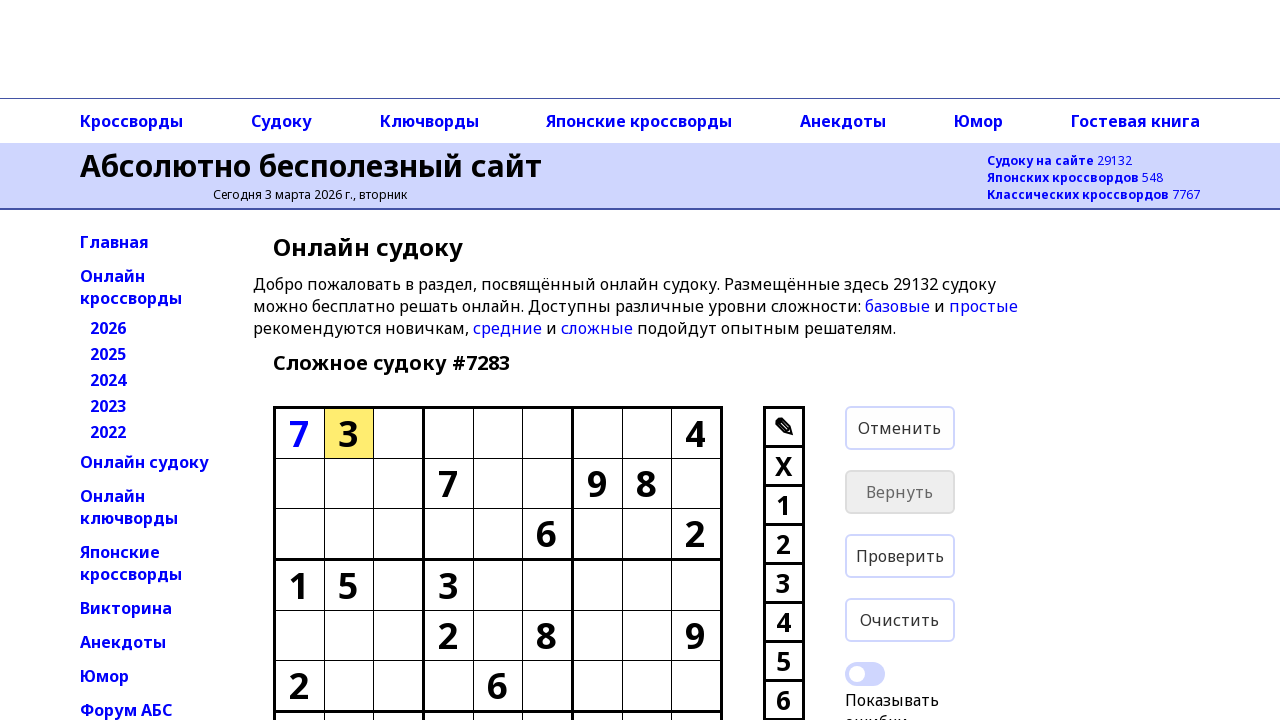

Entered value '3' into cell at row 0, col 1
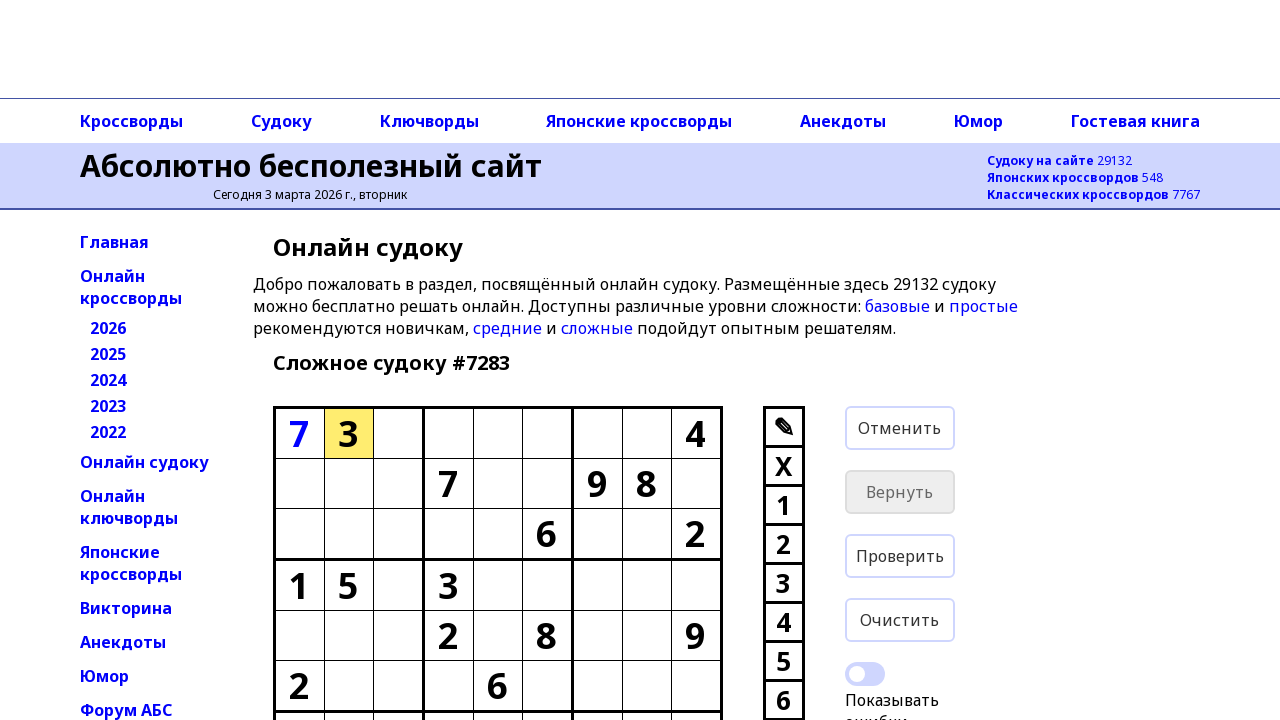

Moved to next cell using arrow key
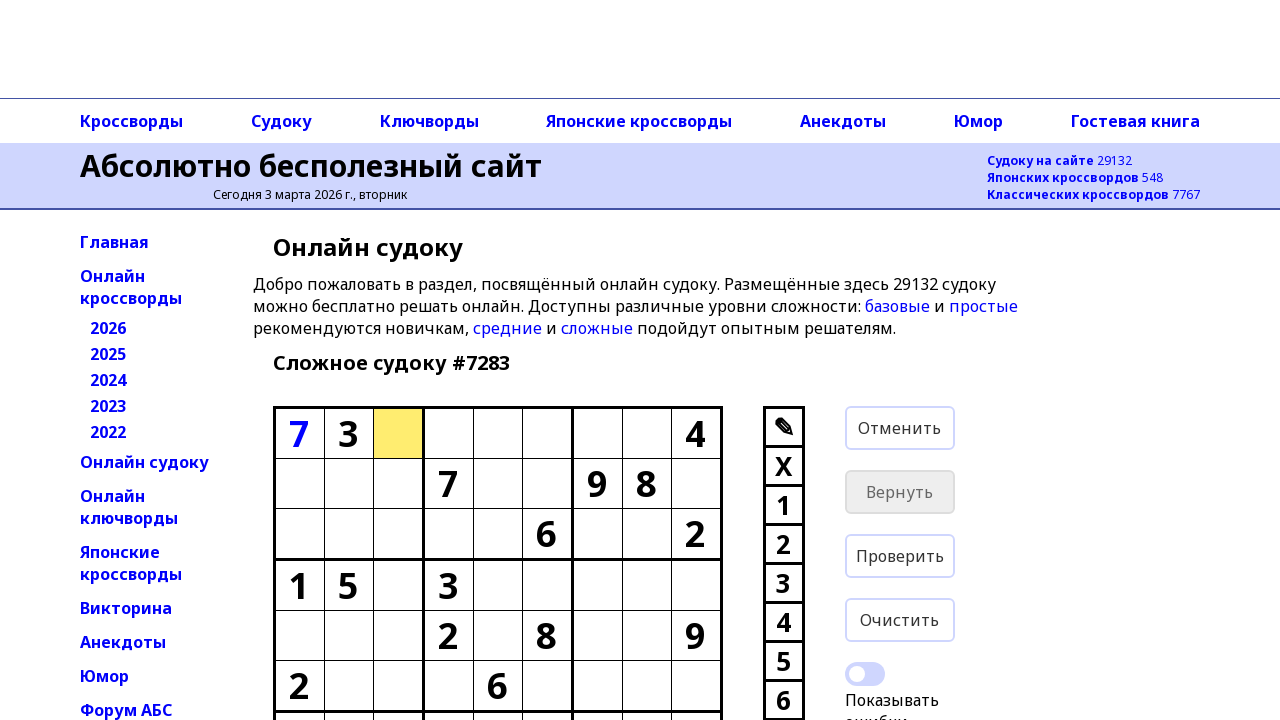

Entered value '2' into cell at row 0, col 2
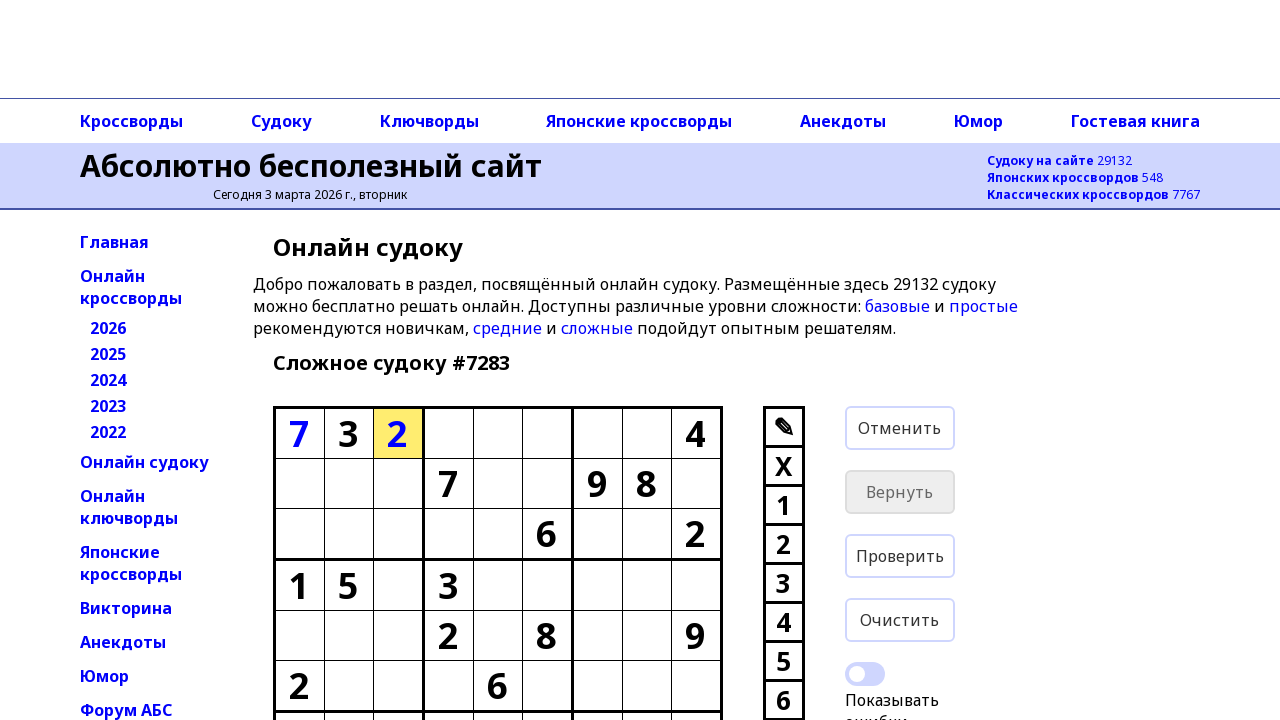

Moved to next cell using arrow key
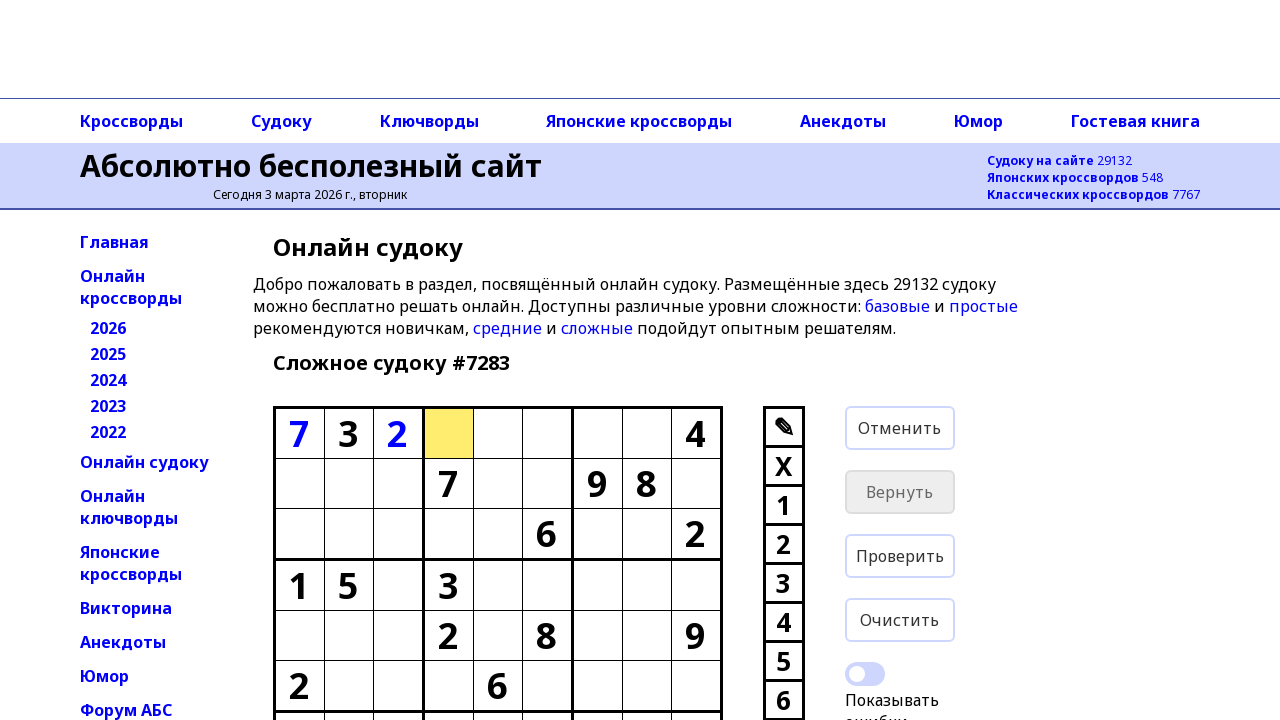

Entered value '8' into cell at row 0, col 3
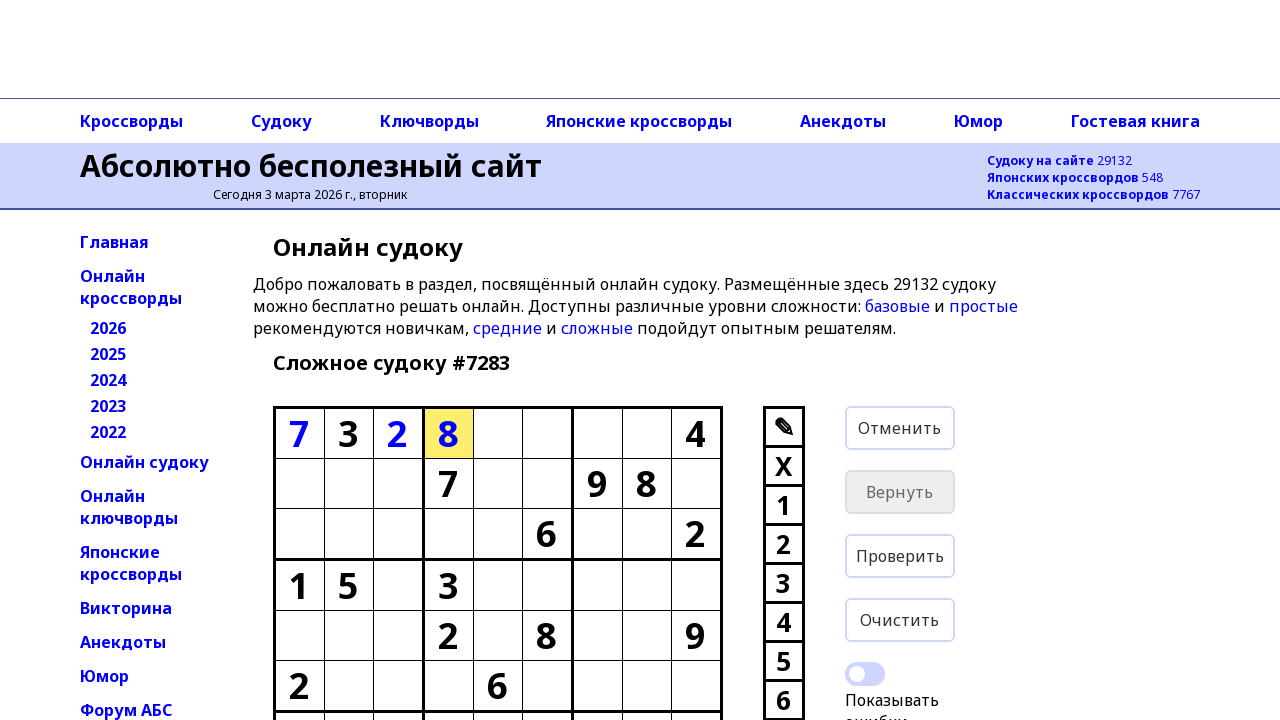

Moved to next cell using arrow key
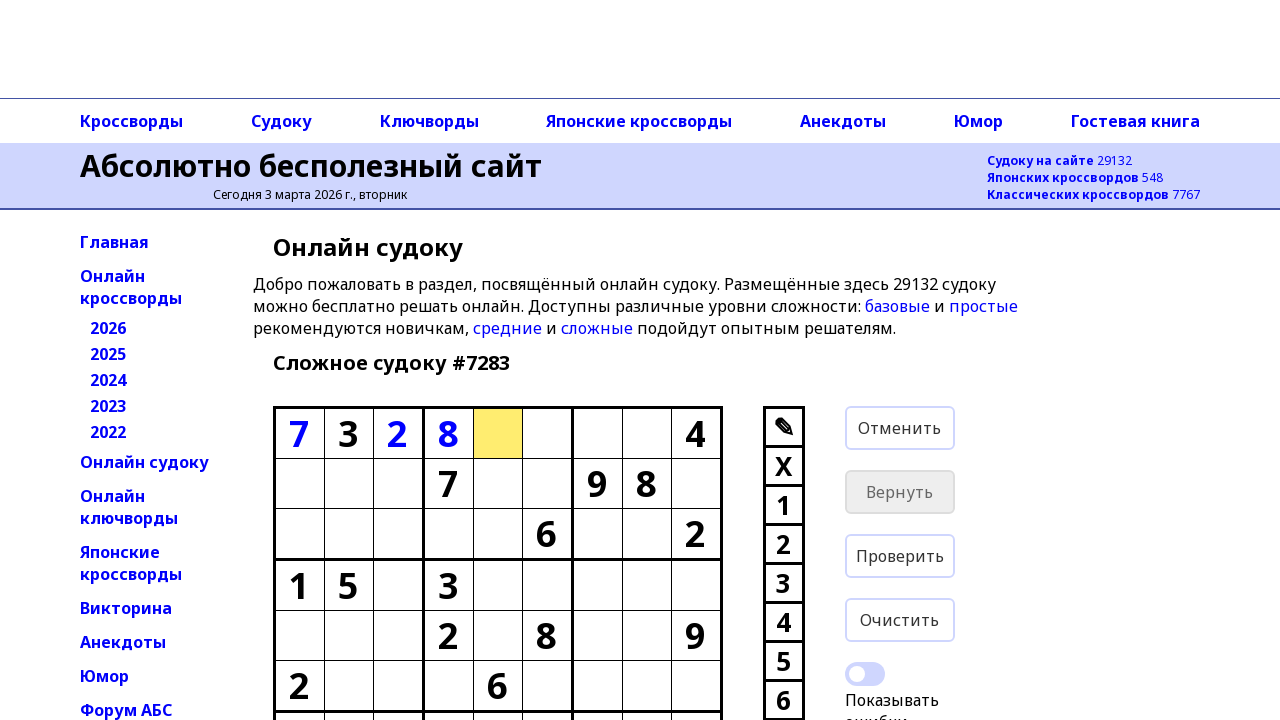

Entered value '9' into cell at row 0, col 4
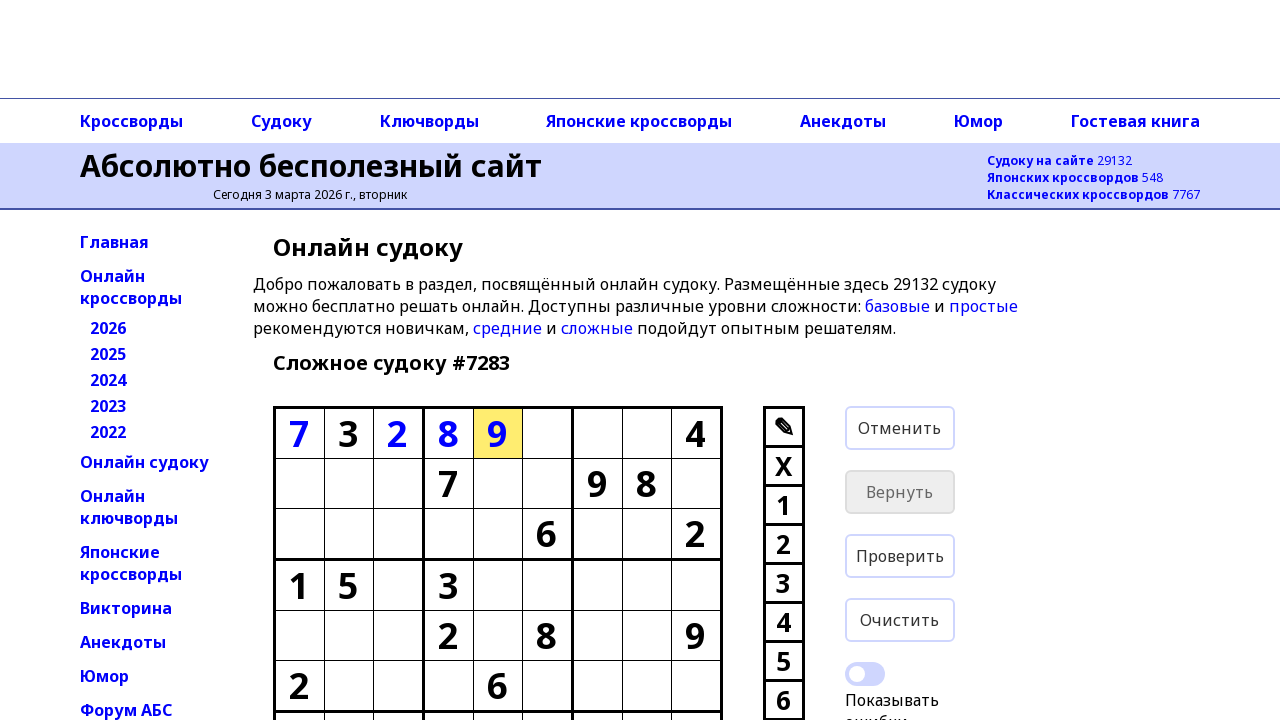

Moved to next cell using arrow key
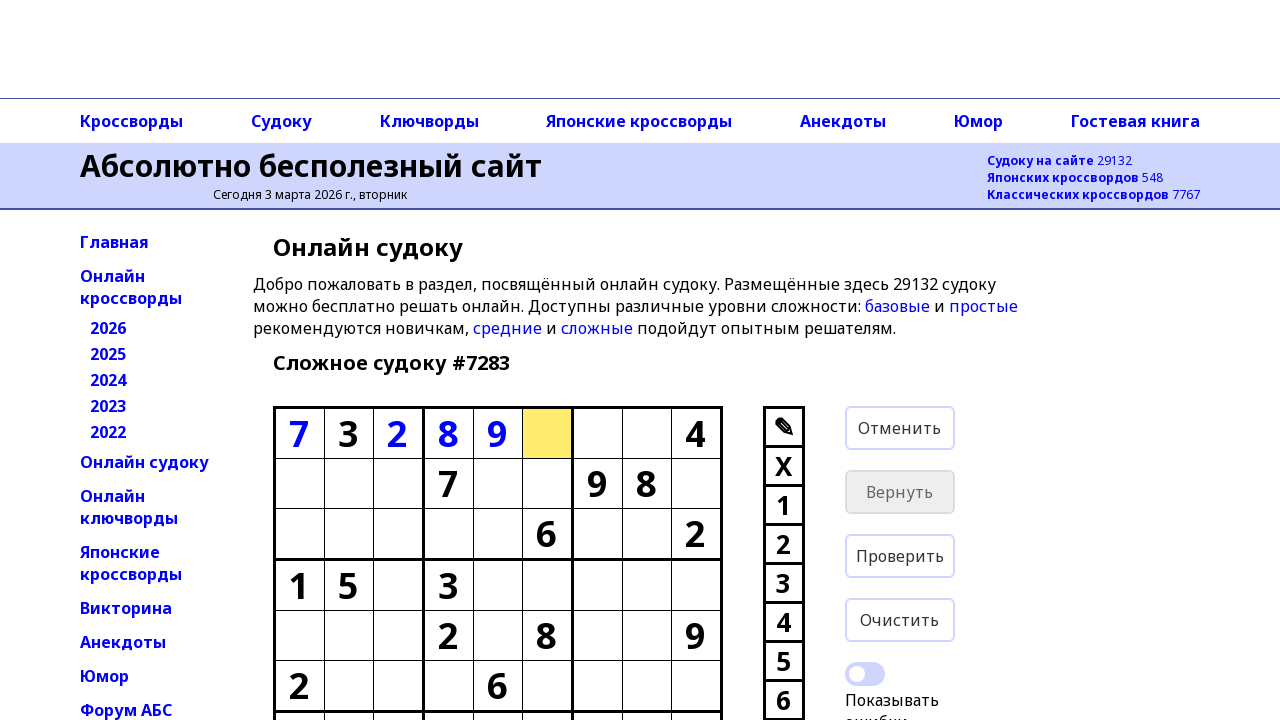

Entered value '1' into cell at row 0, col 5
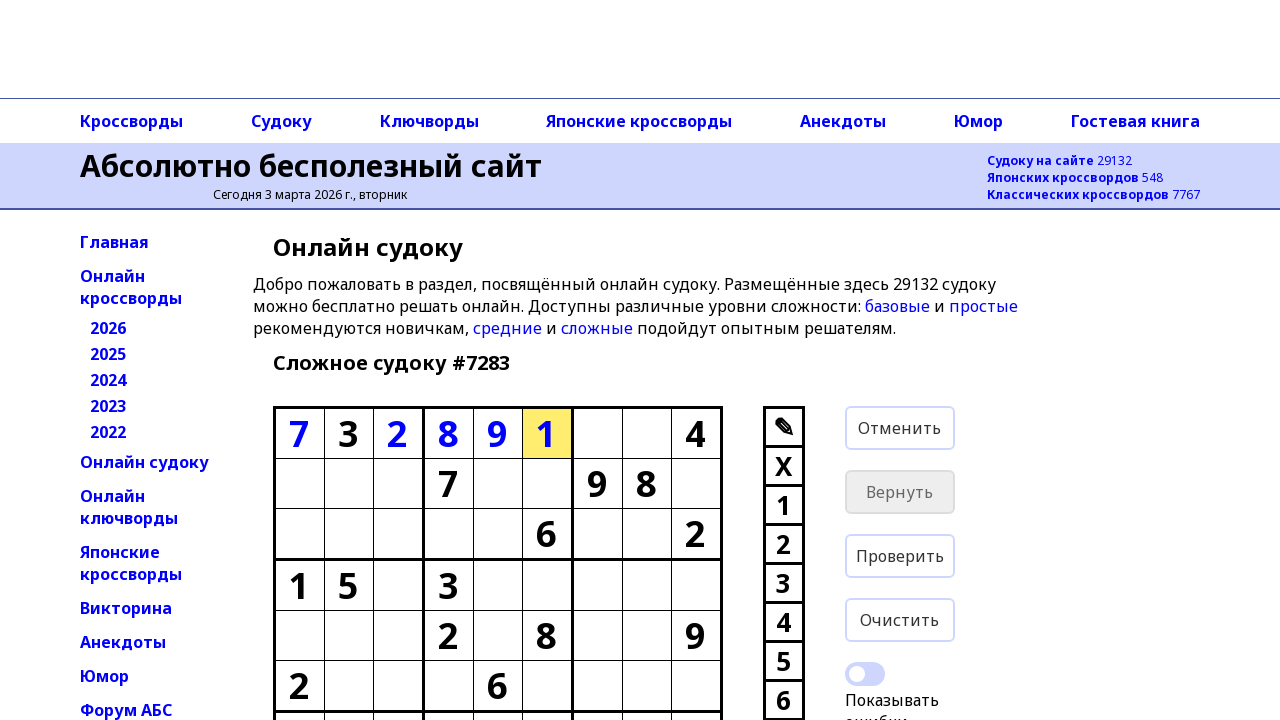

Moved to next cell using arrow key
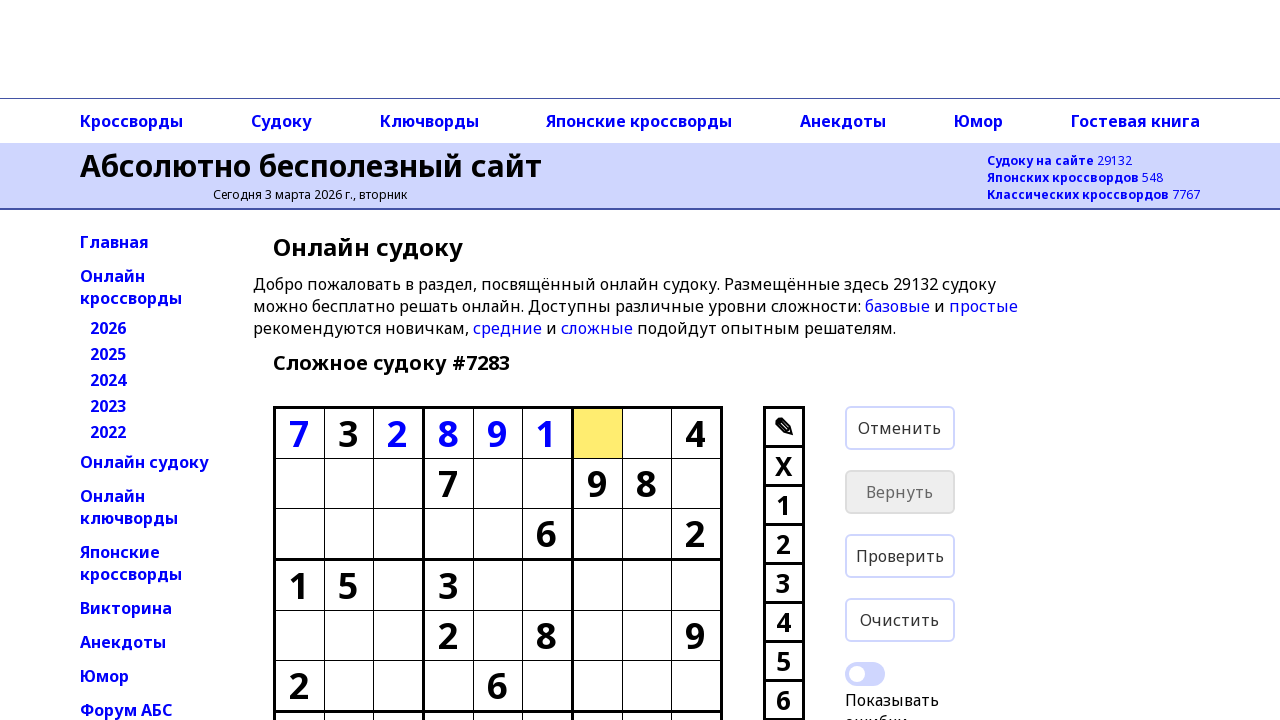

Entered value '6' into cell at row 0, col 6
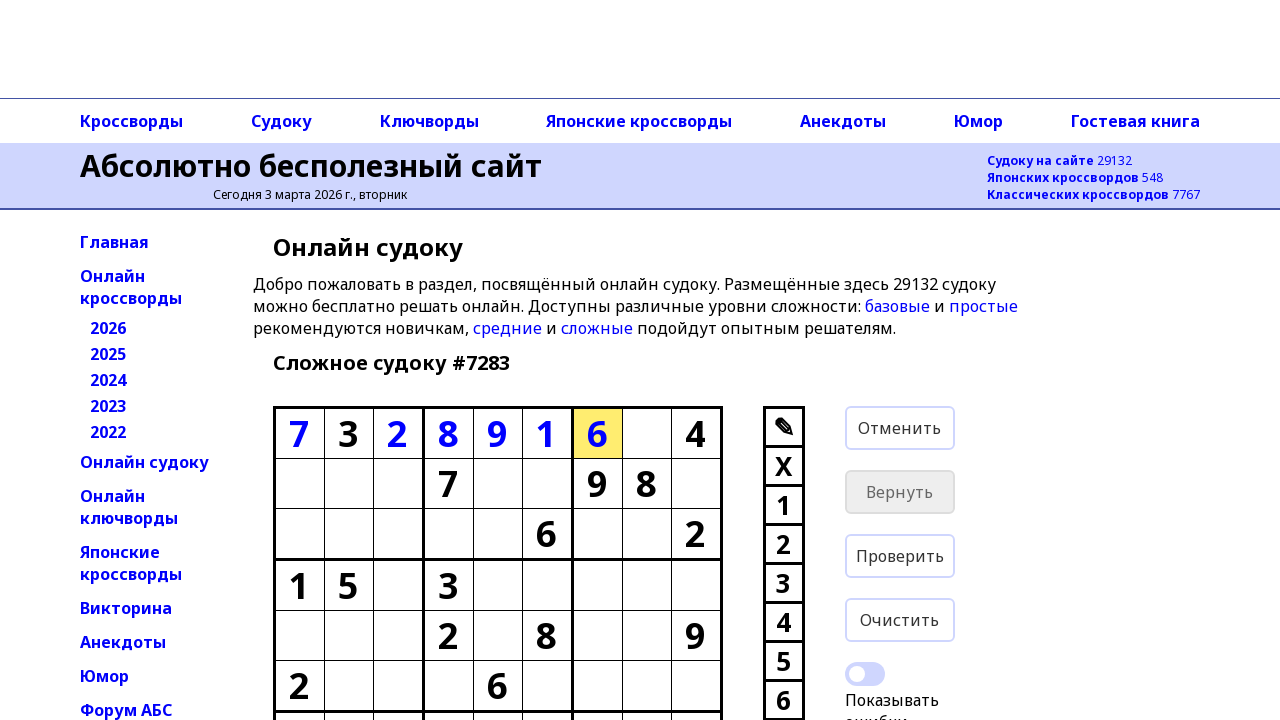

Moved to next cell using arrow key
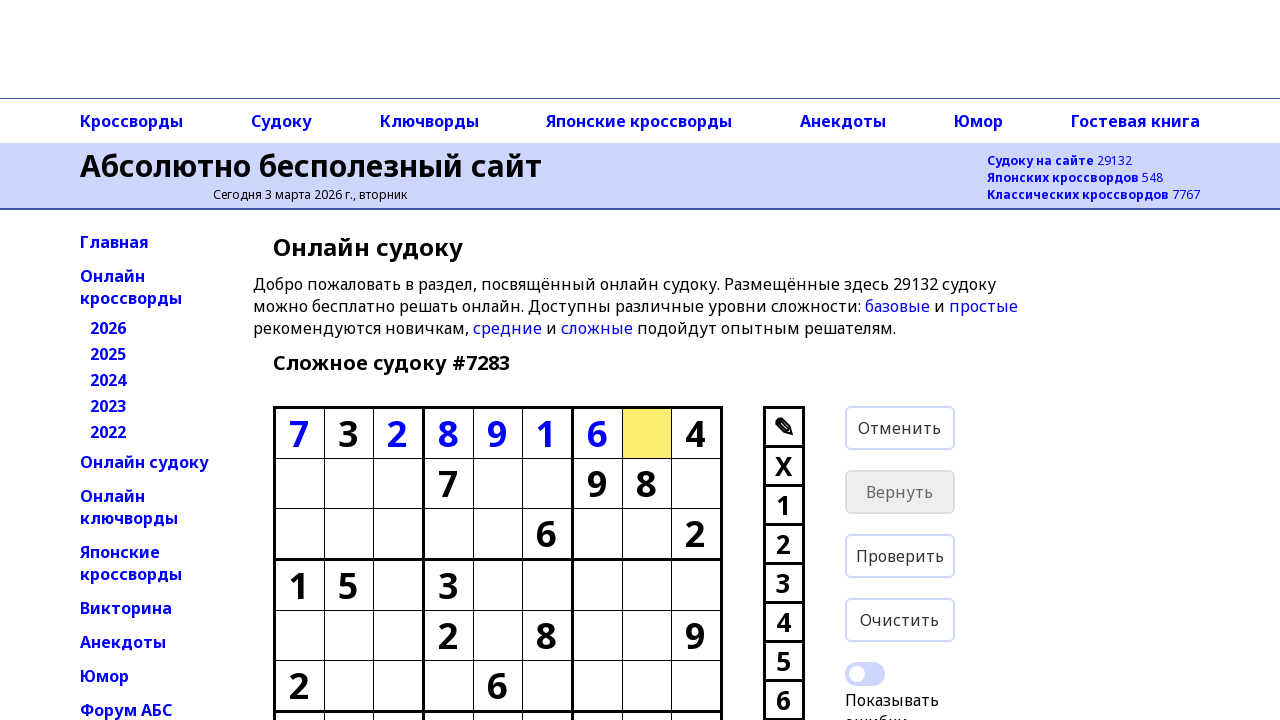

Entered value '5' into cell at row 0, col 7
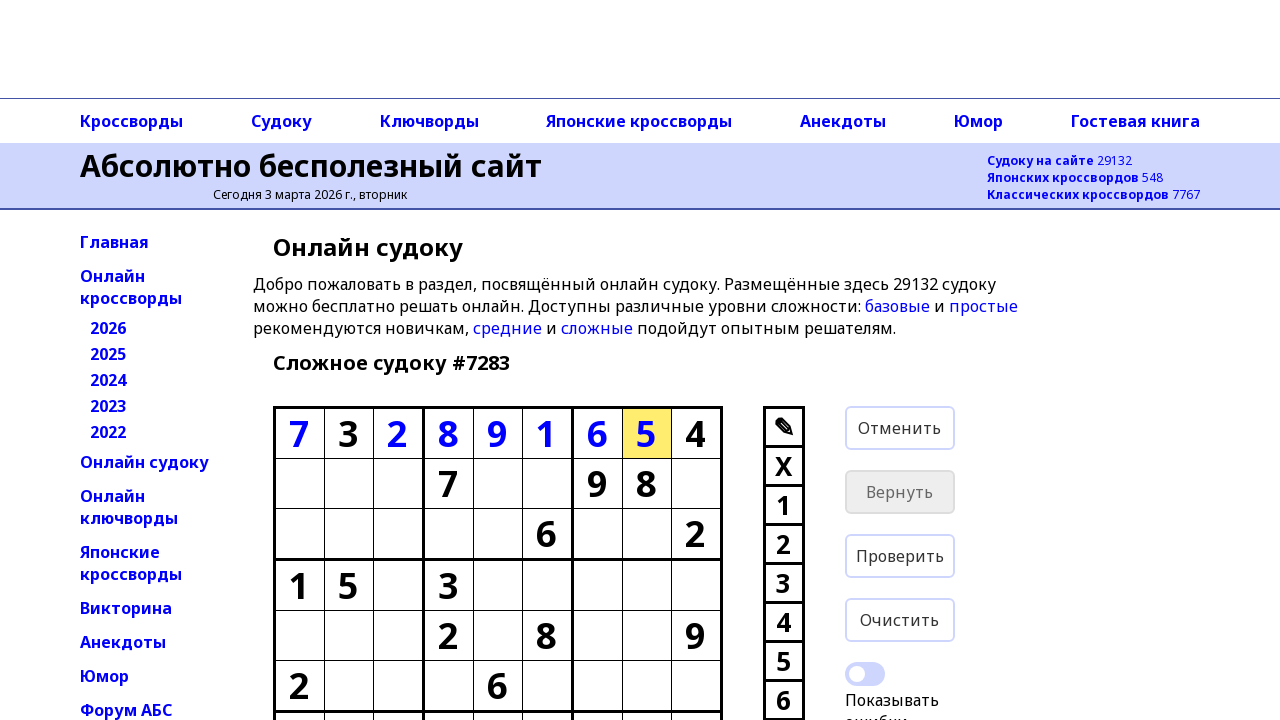

Moved to next cell using arrow key
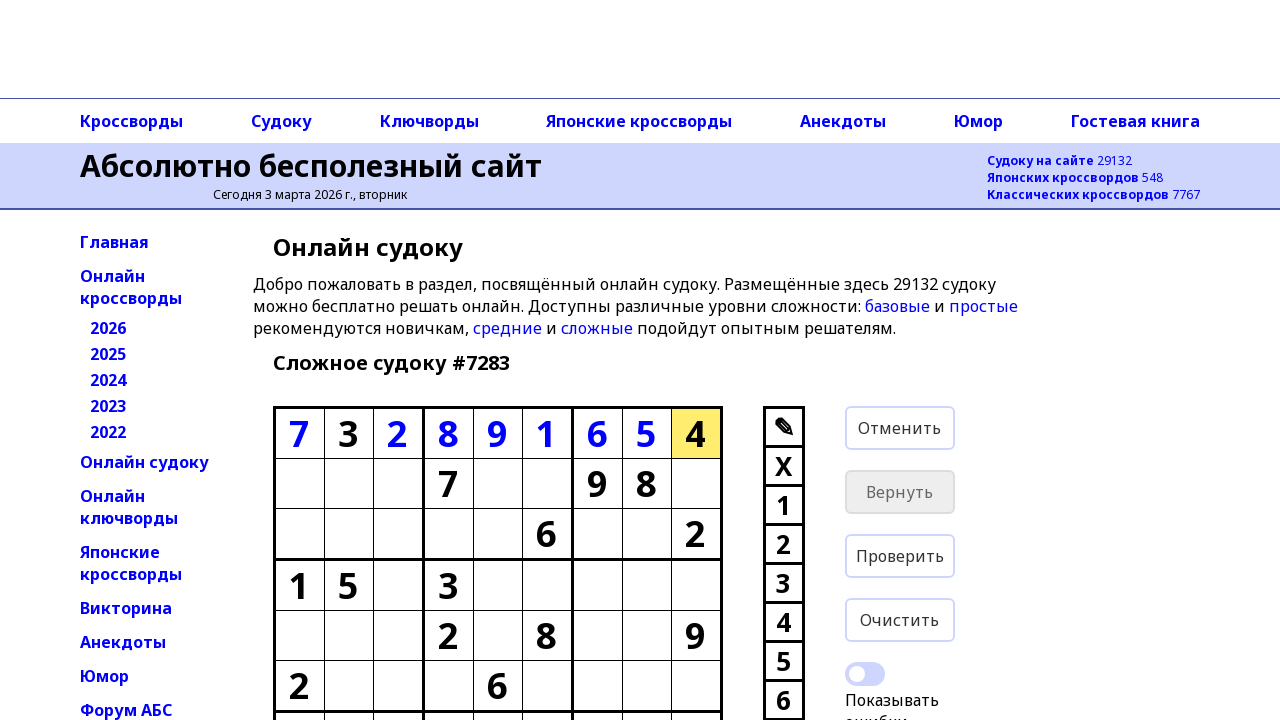

Entered value '4' into cell at row 0, col 8
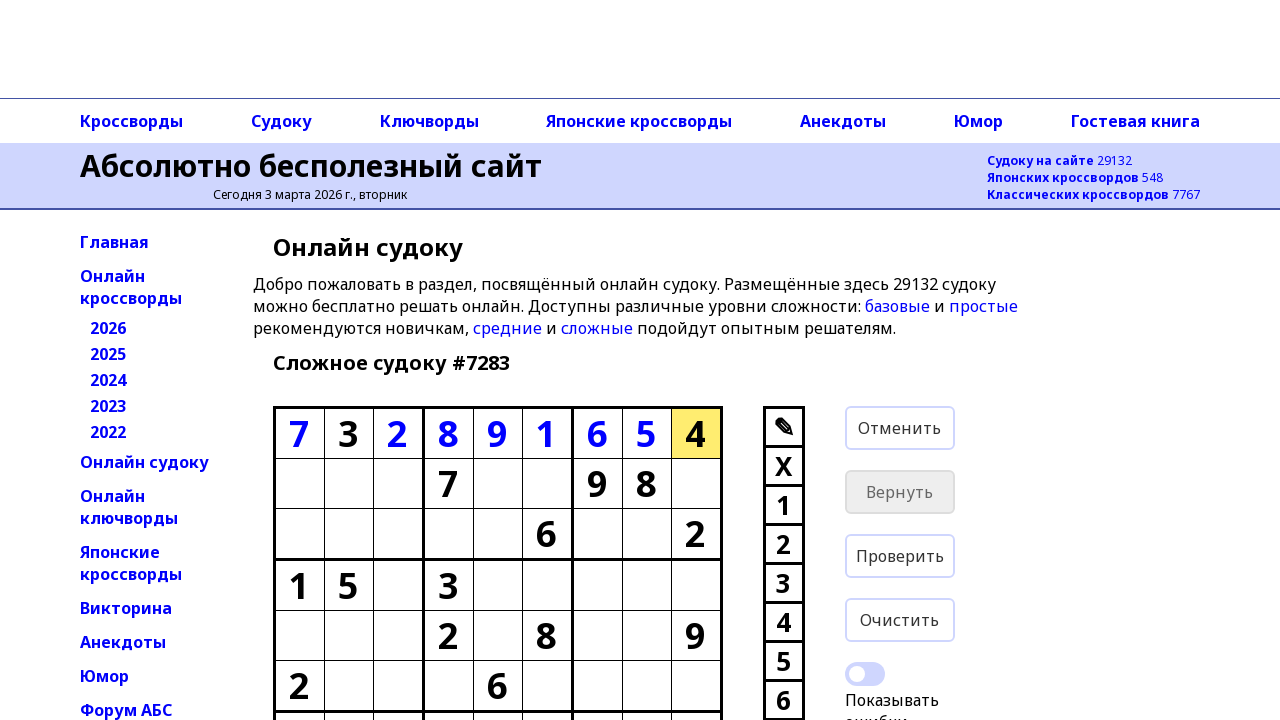

Moved to next cell using arrow key
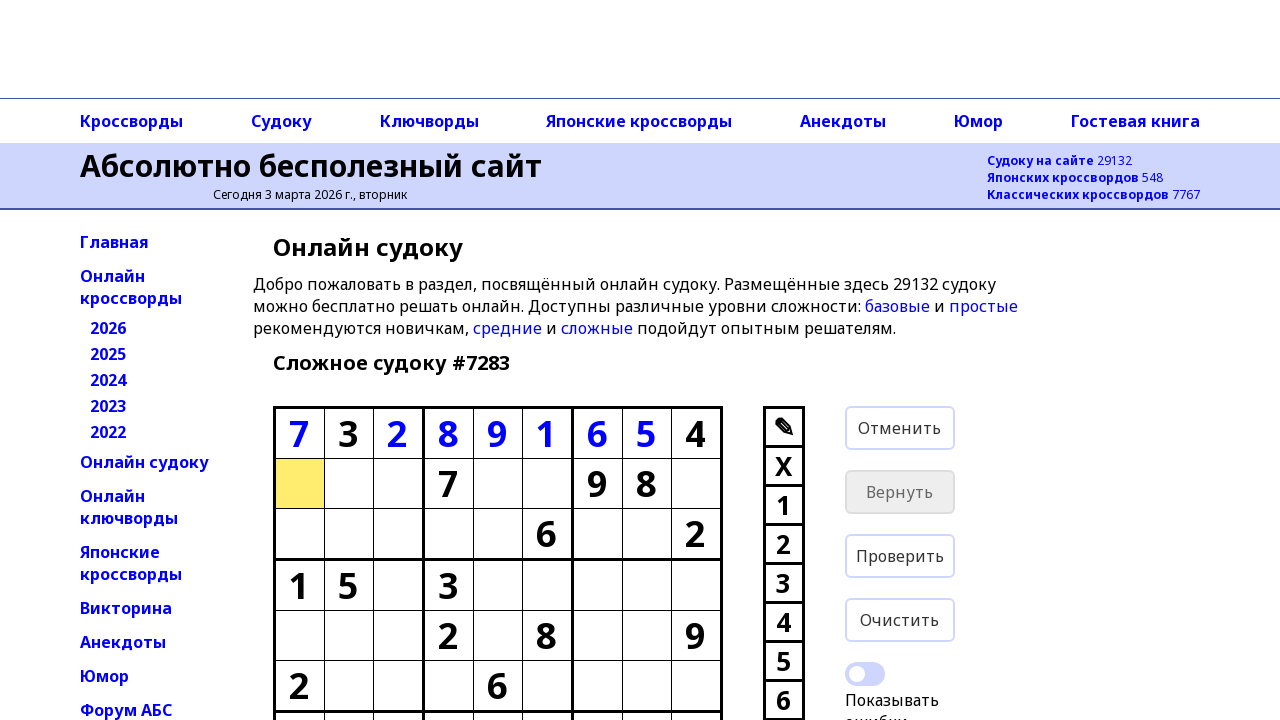

Entered value '5' into cell at row 1, col 0
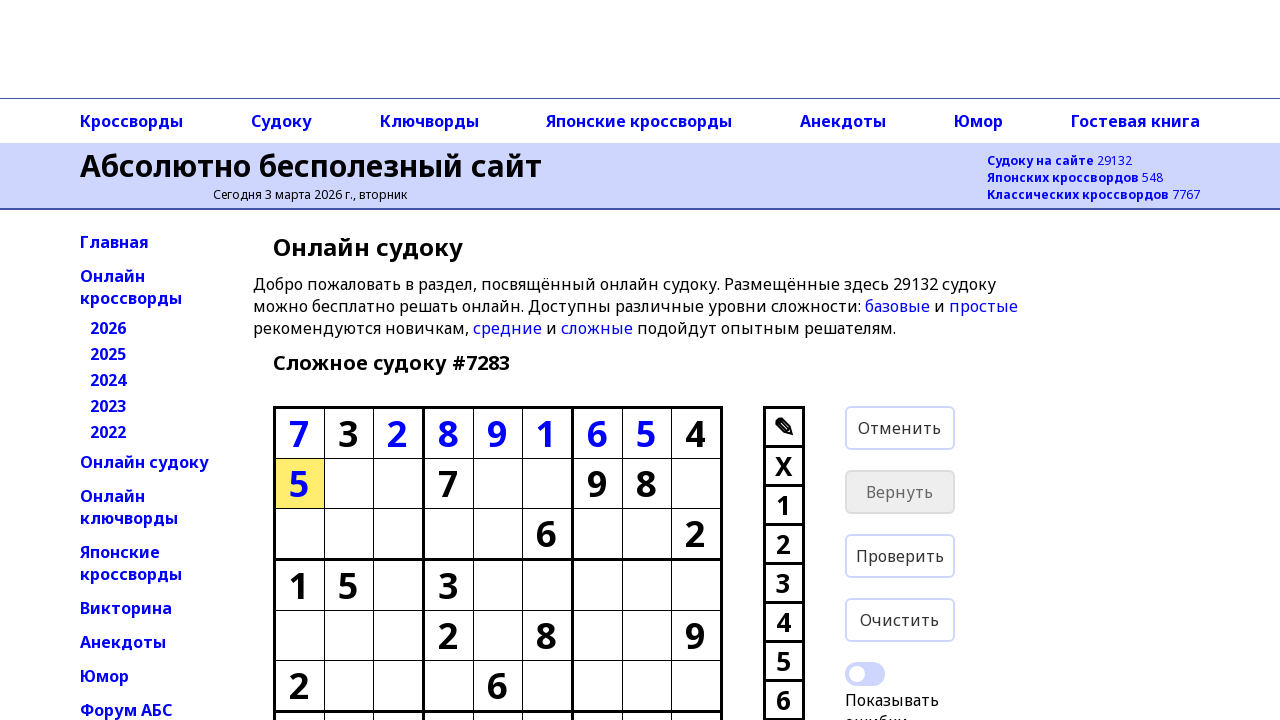

Moved to next cell using arrow key
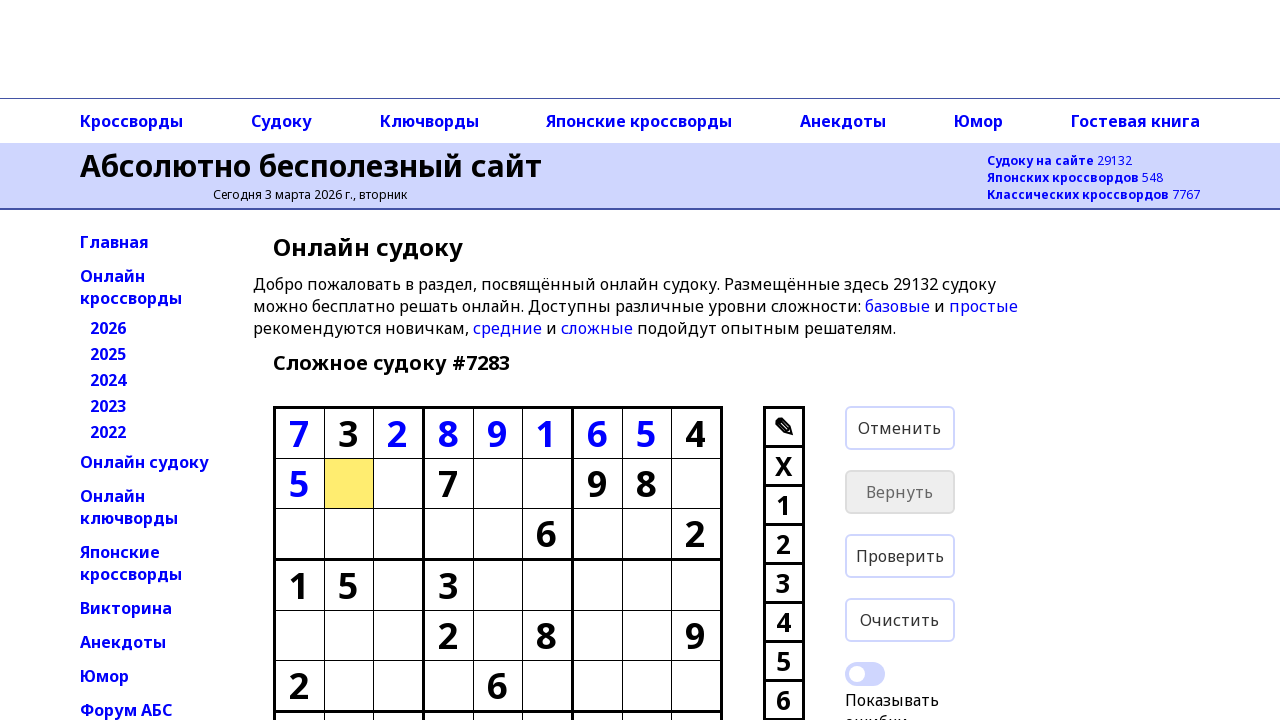

Entered value '1' into cell at row 1, col 1
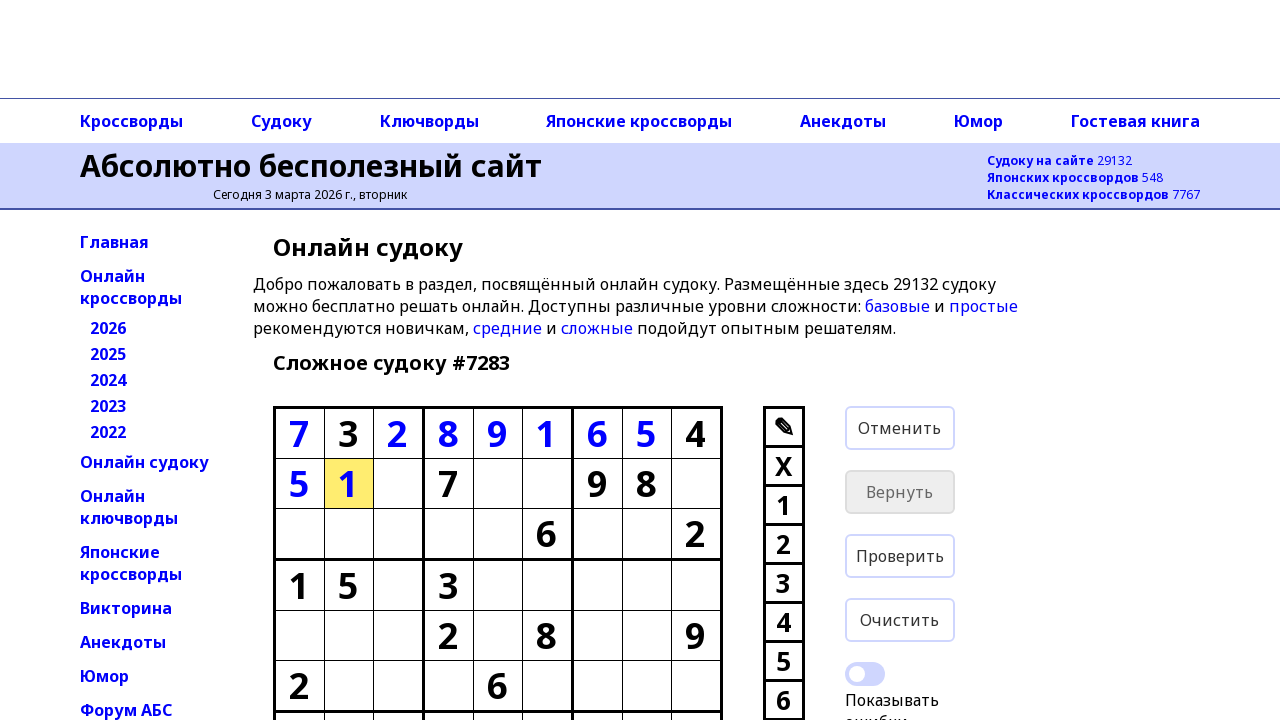

Moved to next cell using arrow key
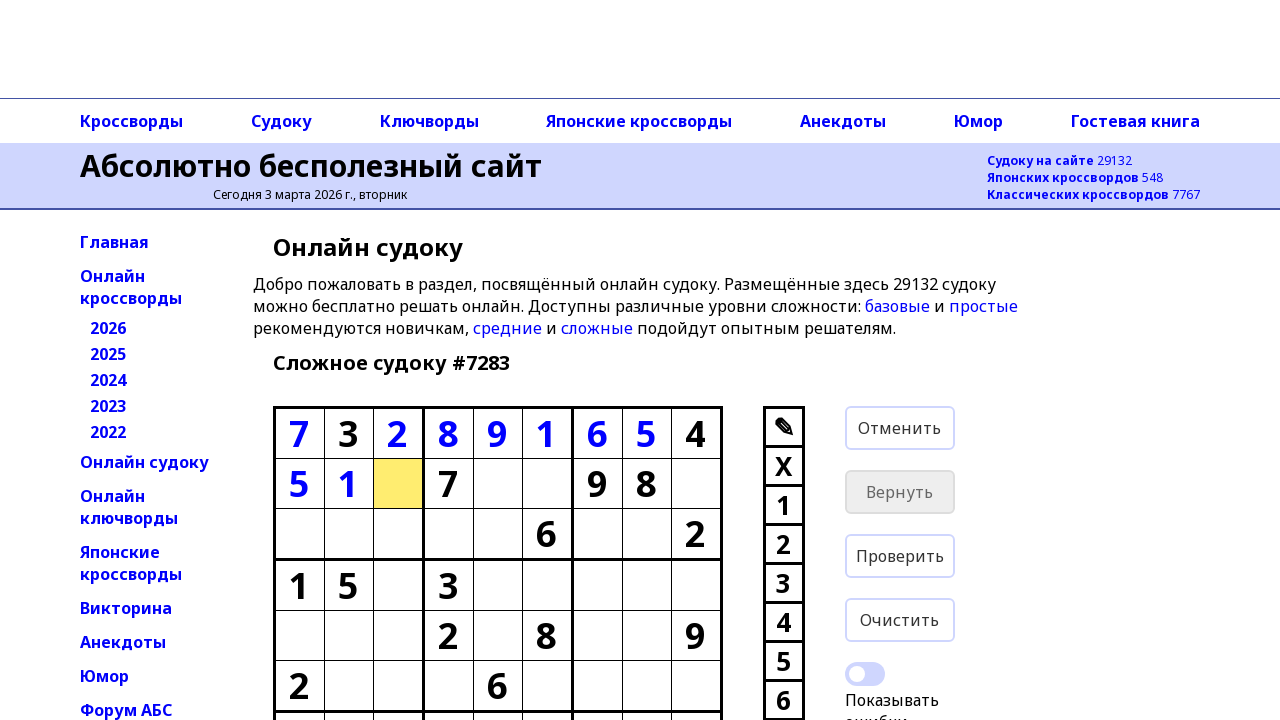

Entered value '6' into cell at row 1, col 2
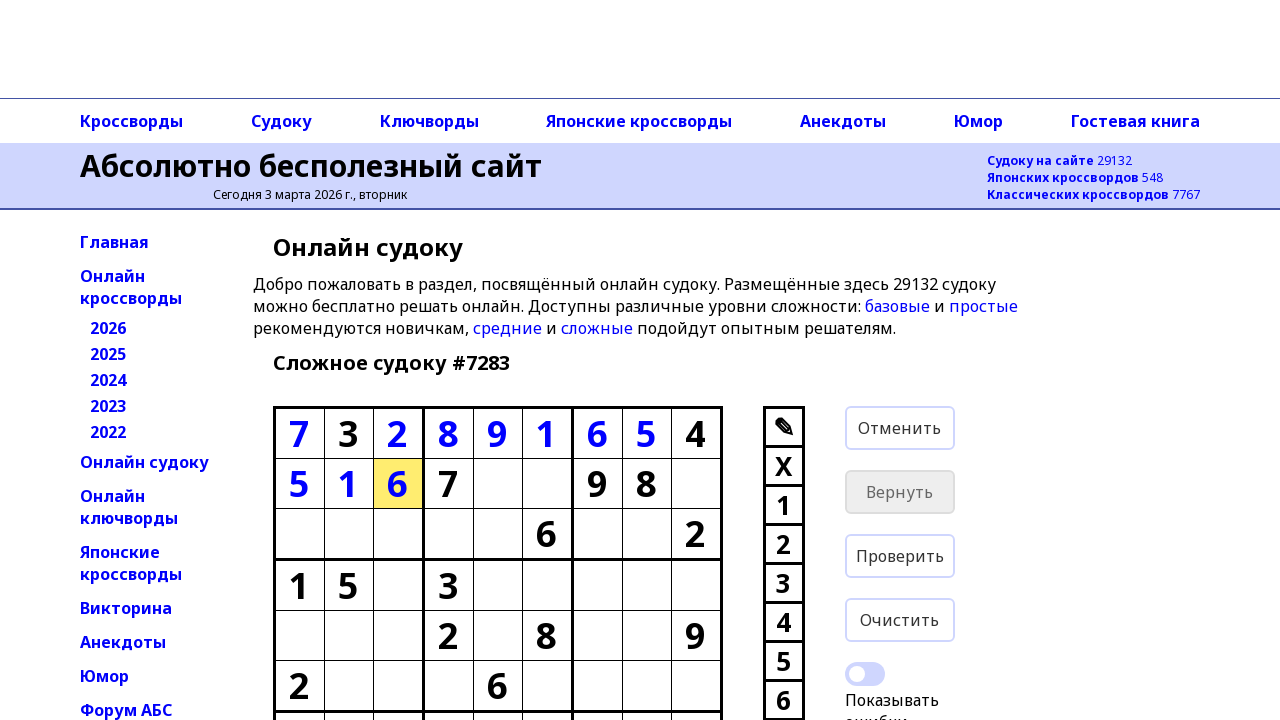

Moved to next cell using arrow key
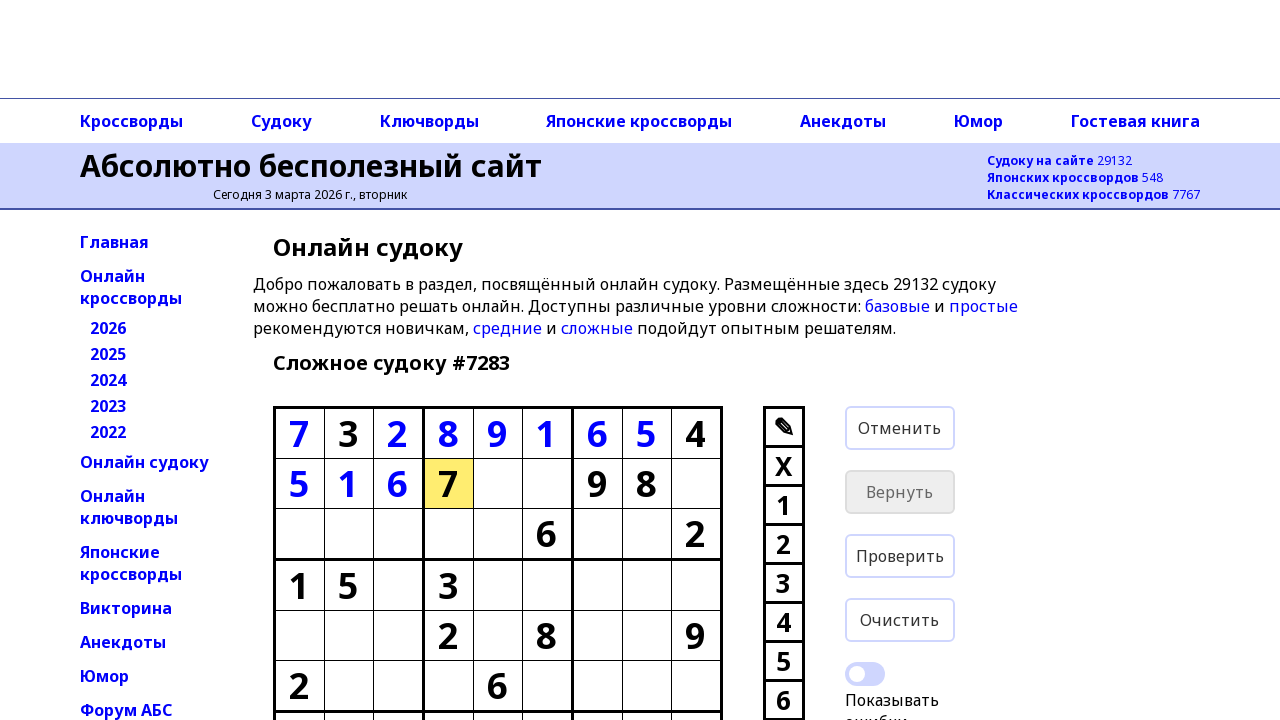

Entered value '7' into cell at row 1, col 3
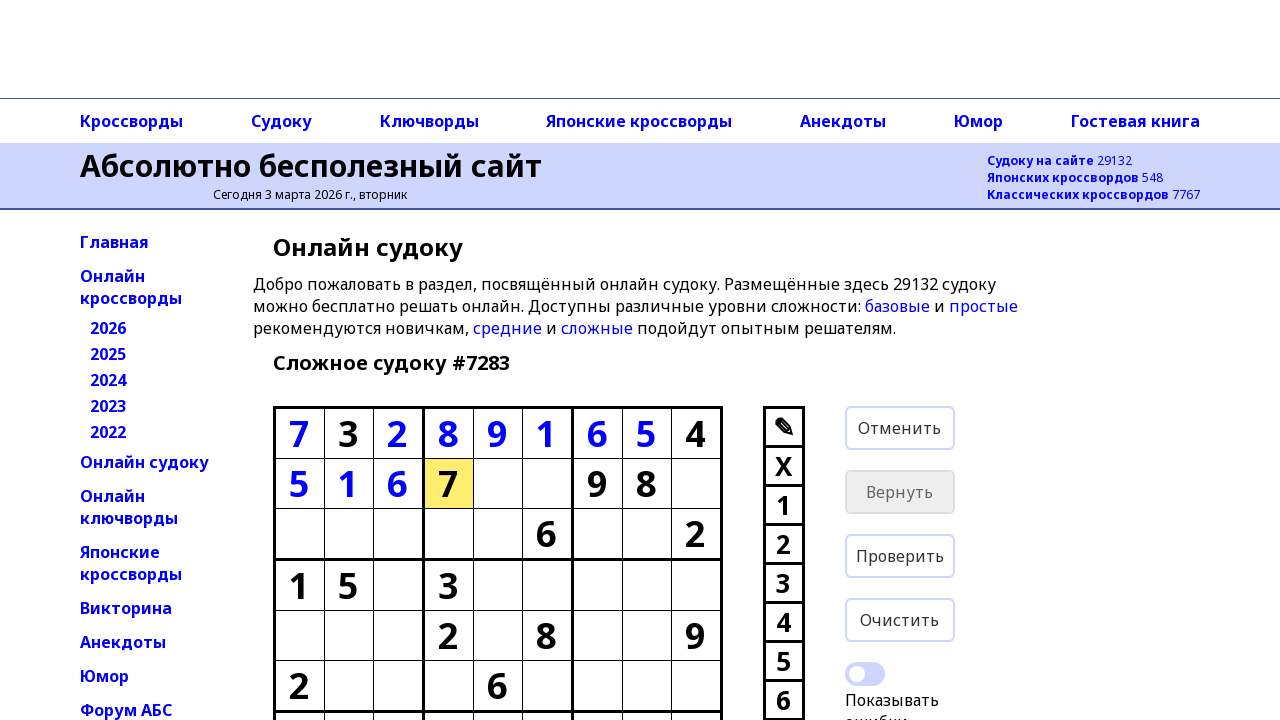

Moved to next cell using arrow key
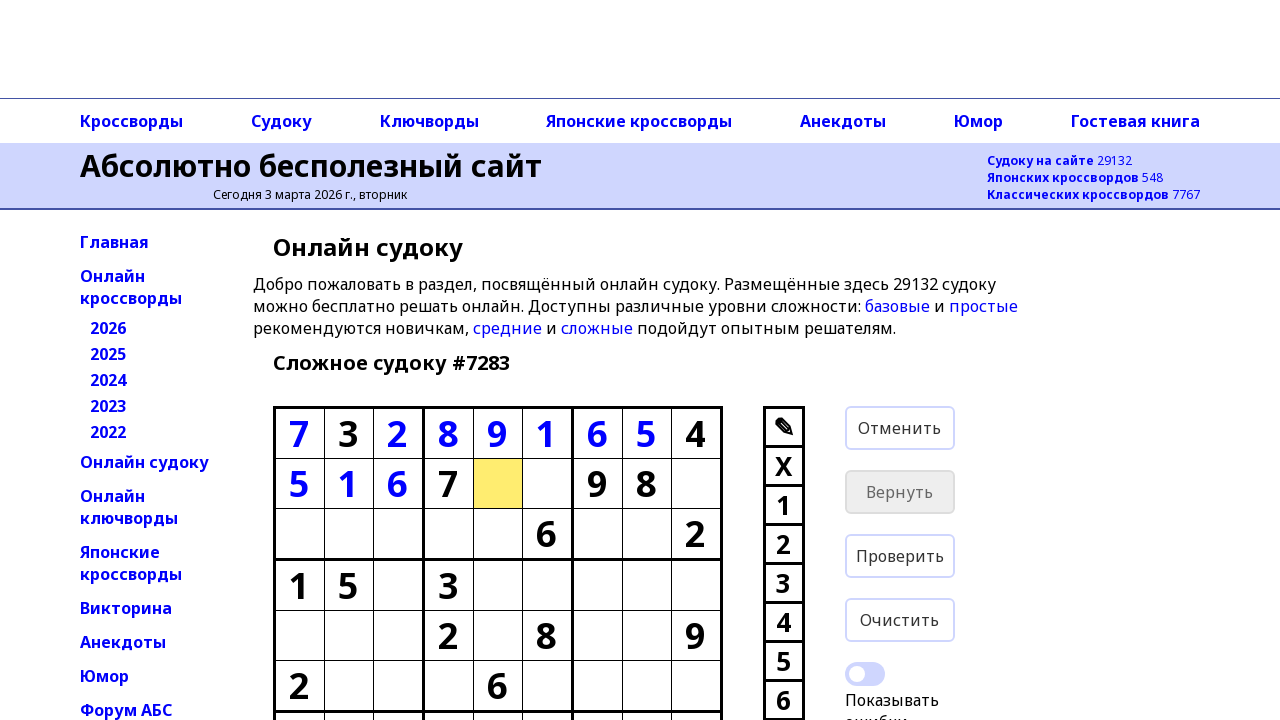

Entered value '4' into cell at row 1, col 4
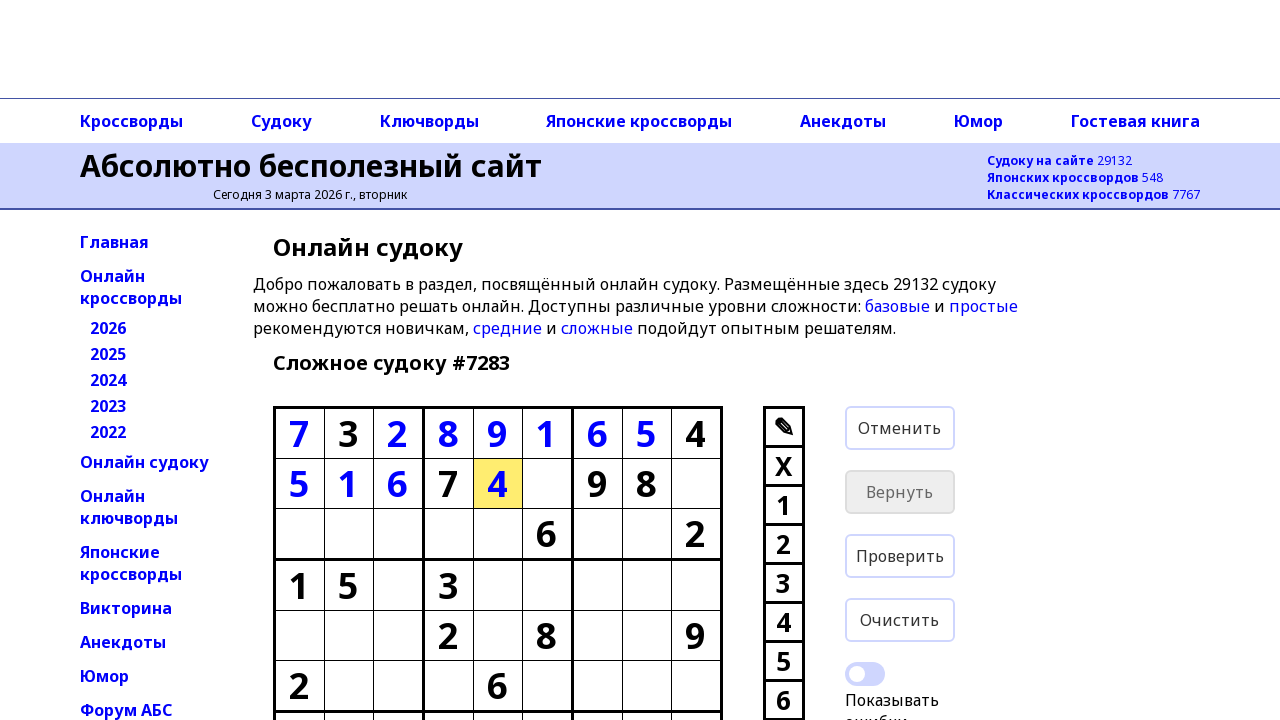

Moved to next cell using arrow key
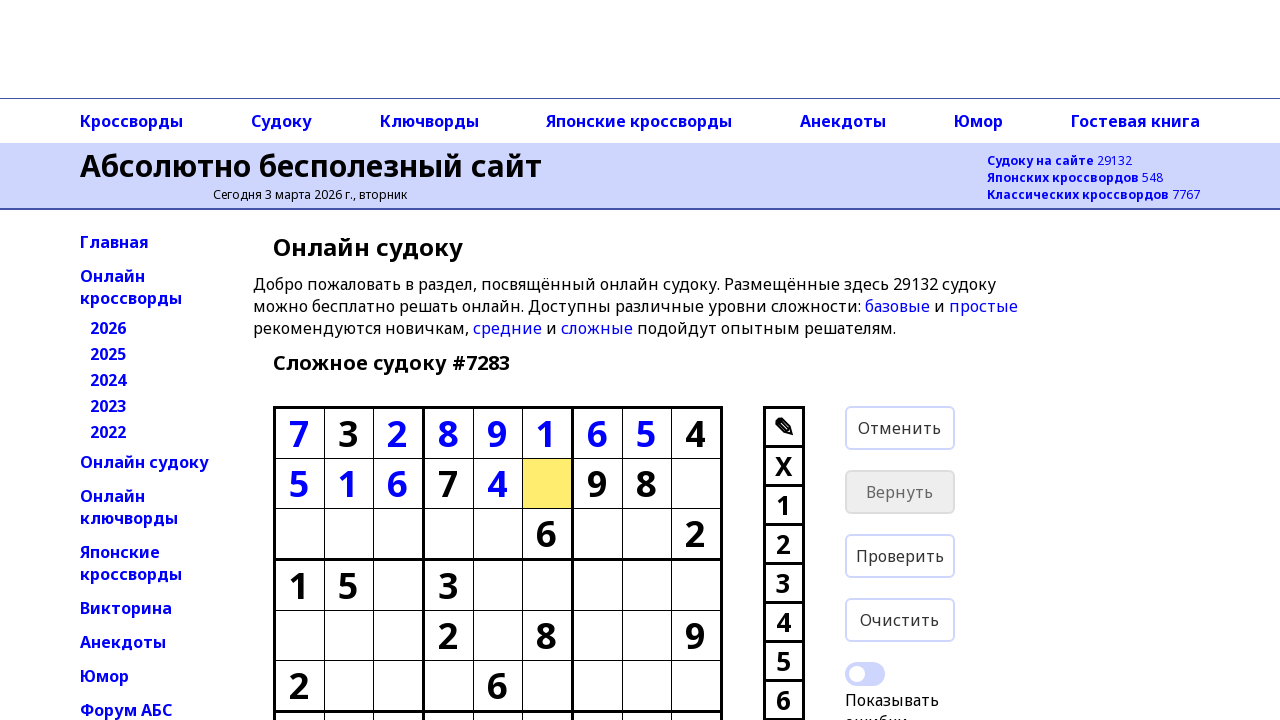

Entered value '2' into cell at row 1, col 5
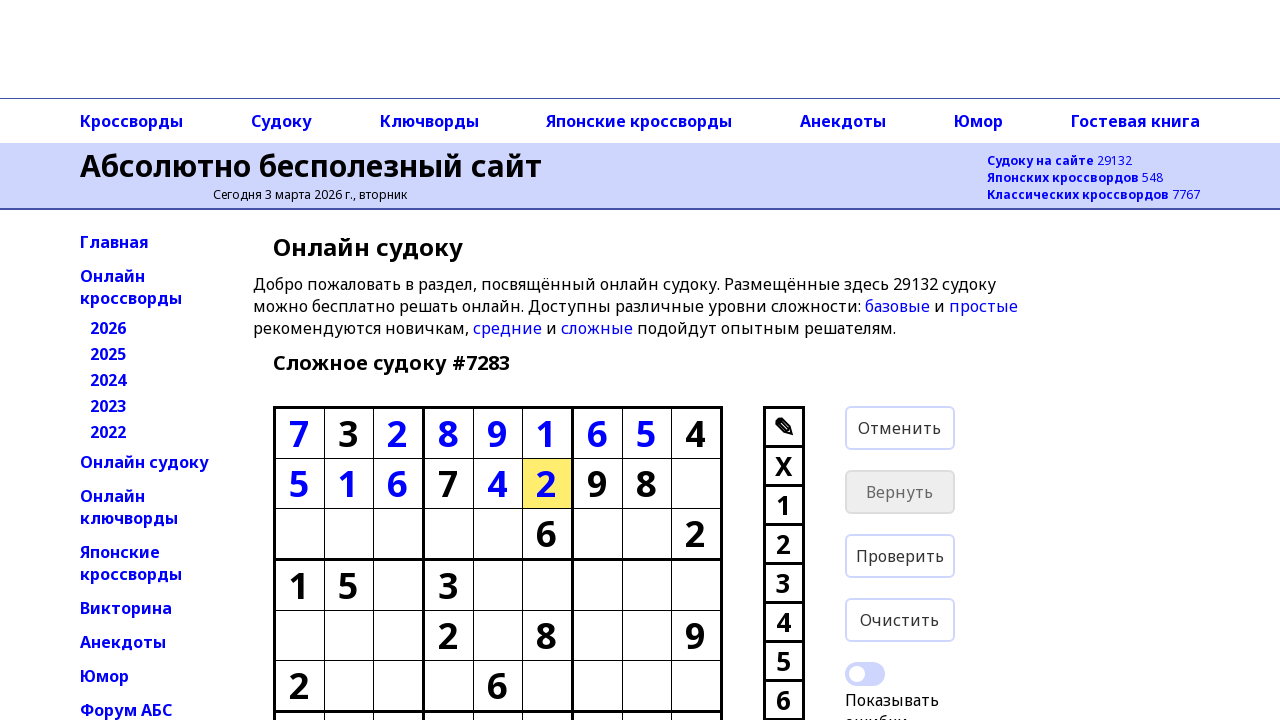

Moved to next cell using arrow key
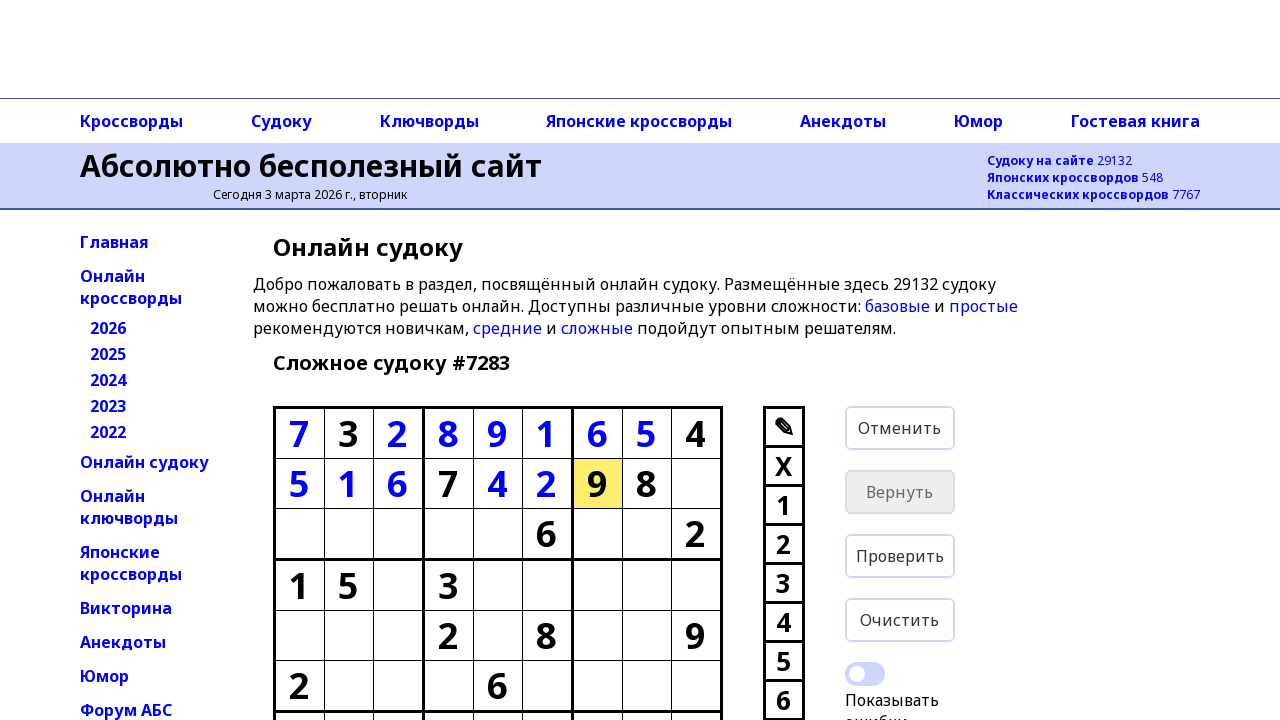

Entered value '9' into cell at row 1, col 6
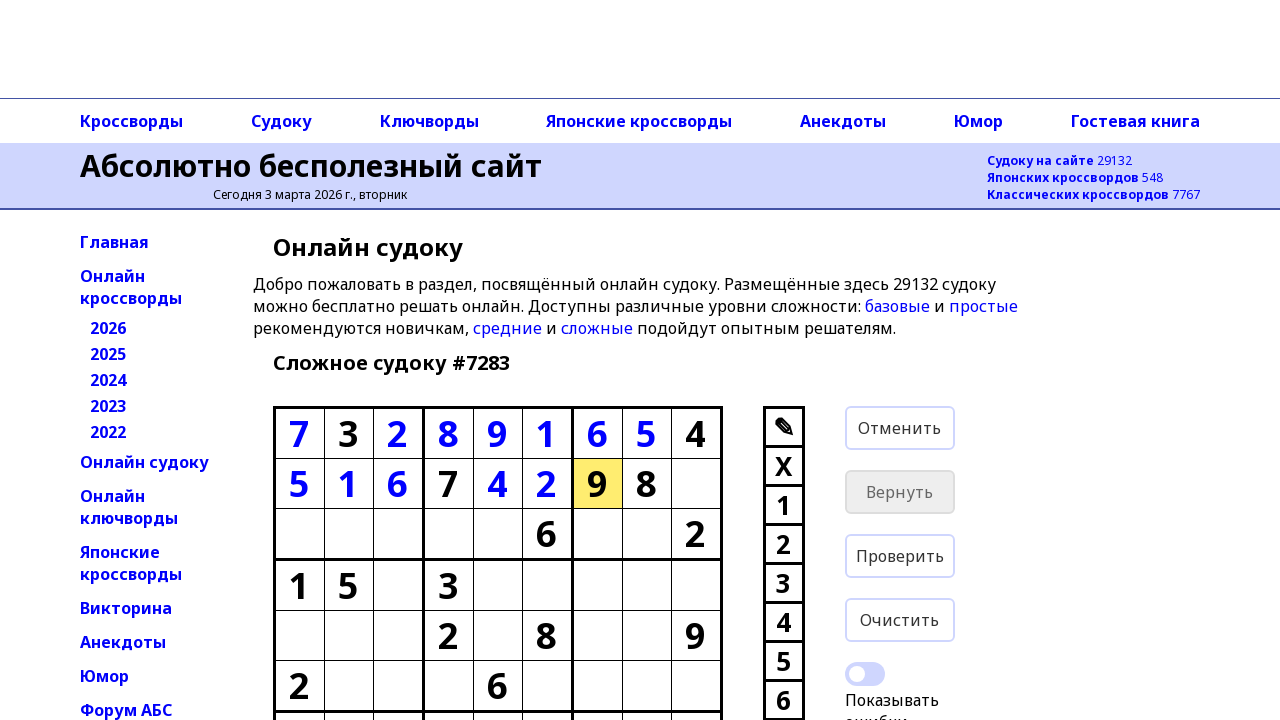

Moved to next cell using arrow key
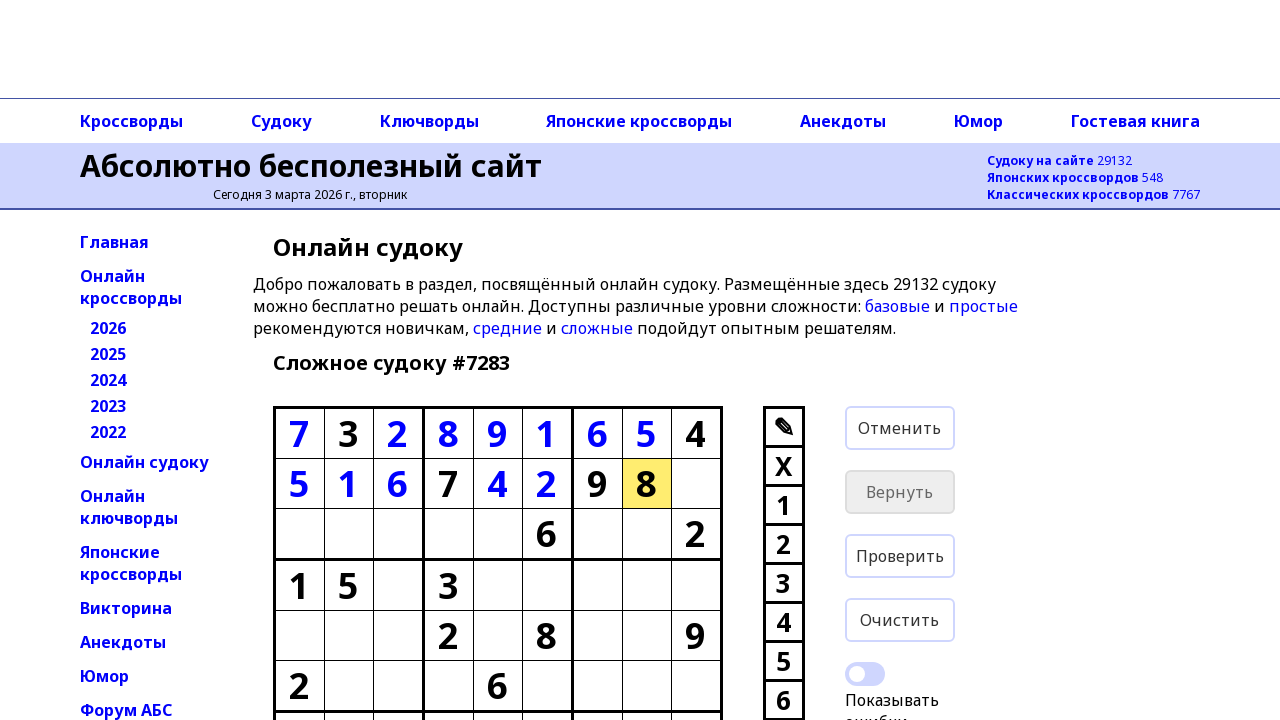

Entered value '8' into cell at row 1, col 7
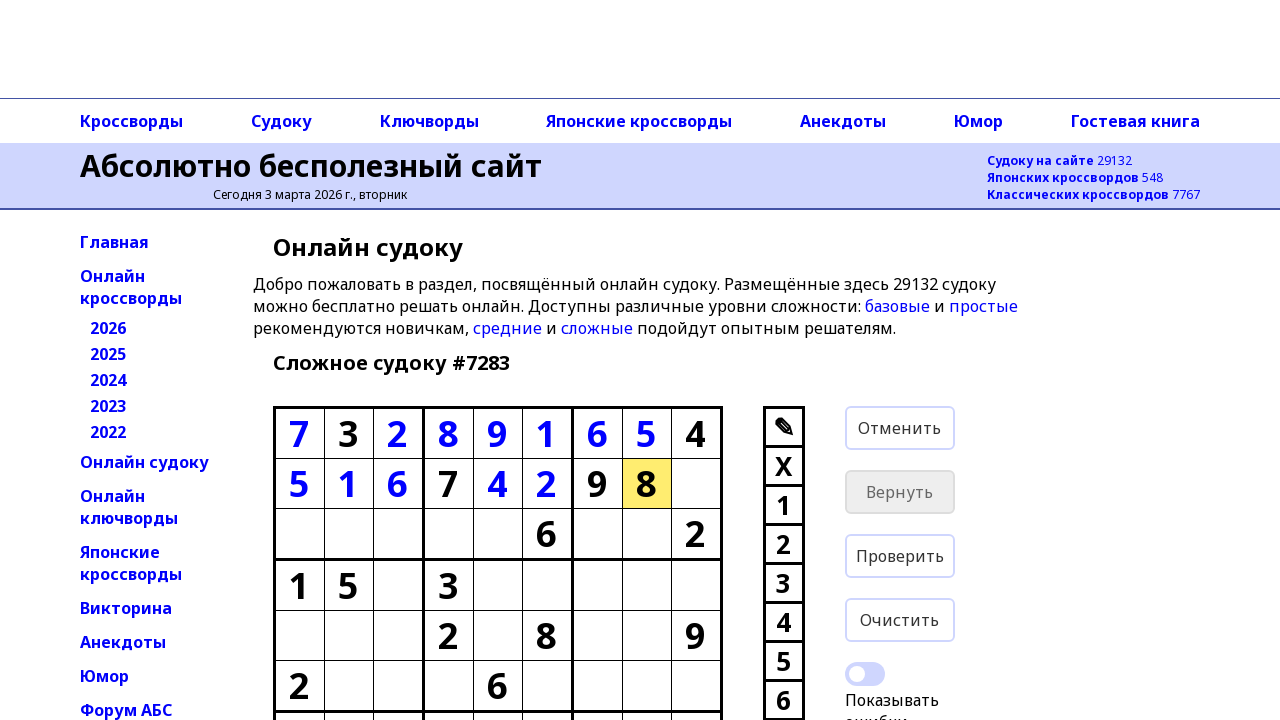

Moved to next cell using arrow key
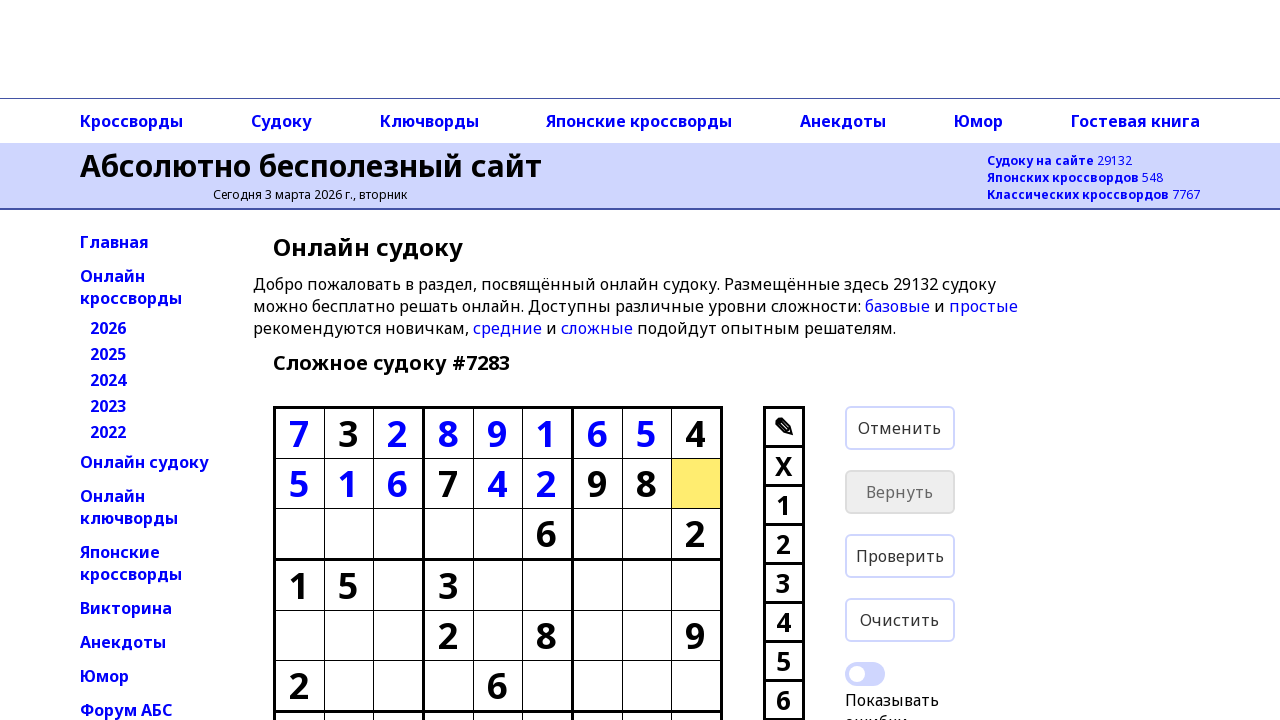

Entered value '3' into cell at row 1, col 8
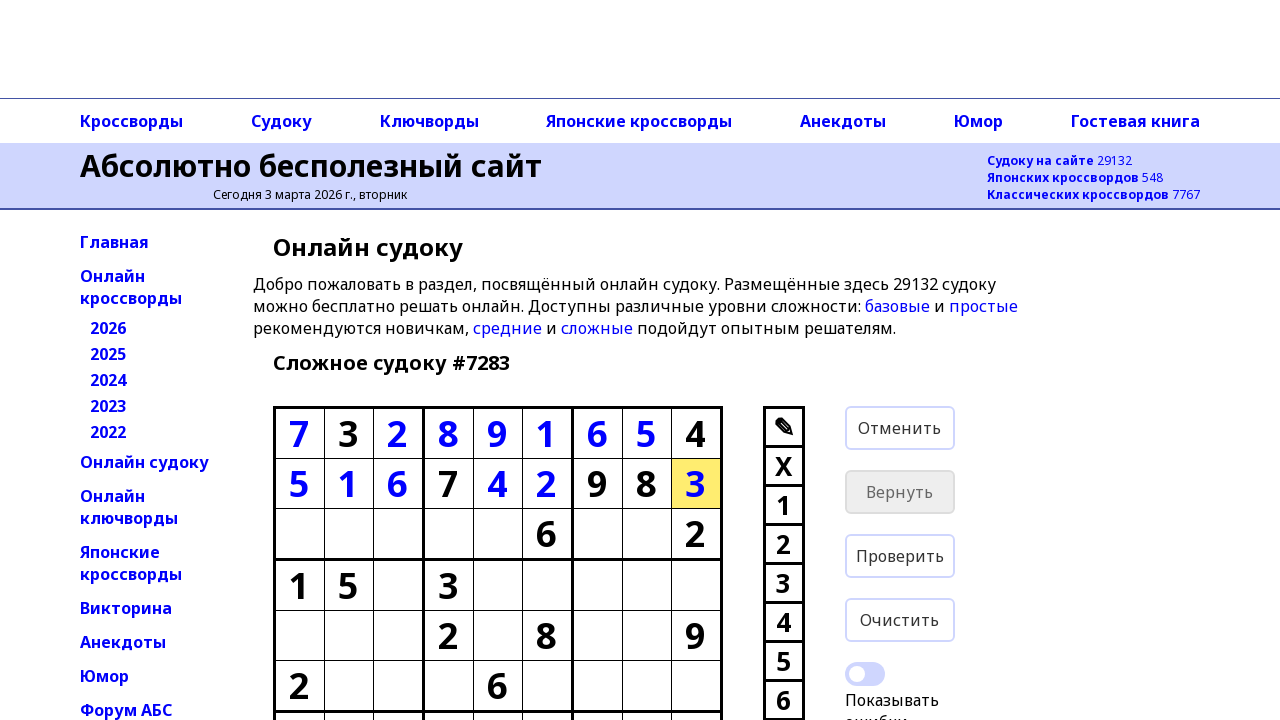

Moved to next cell using arrow key
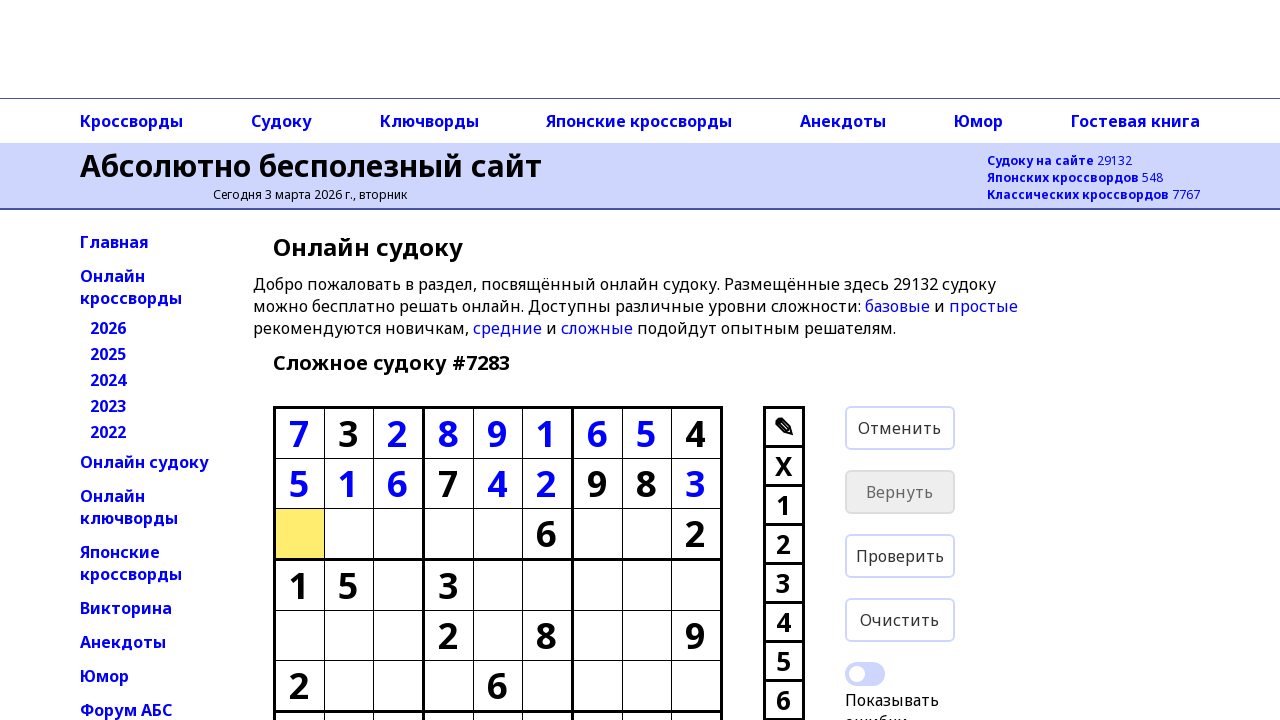

Entered value '4' into cell at row 2, col 0
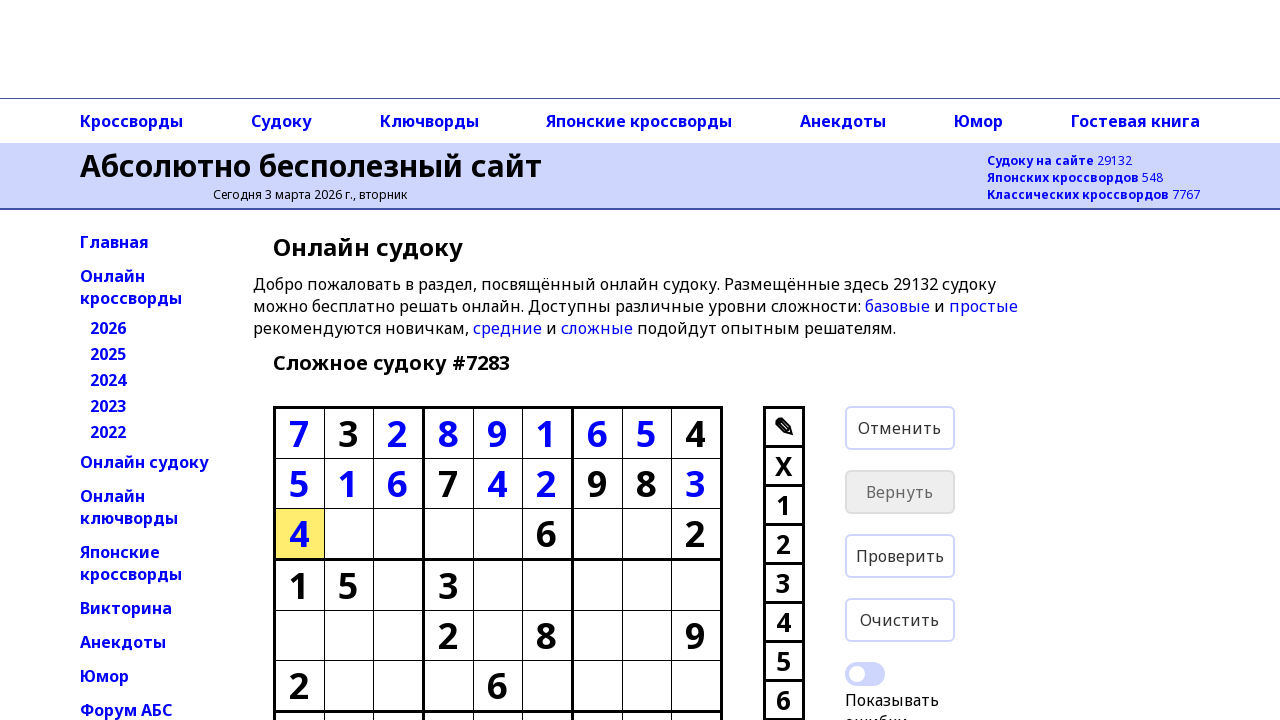

Moved to next cell using arrow key
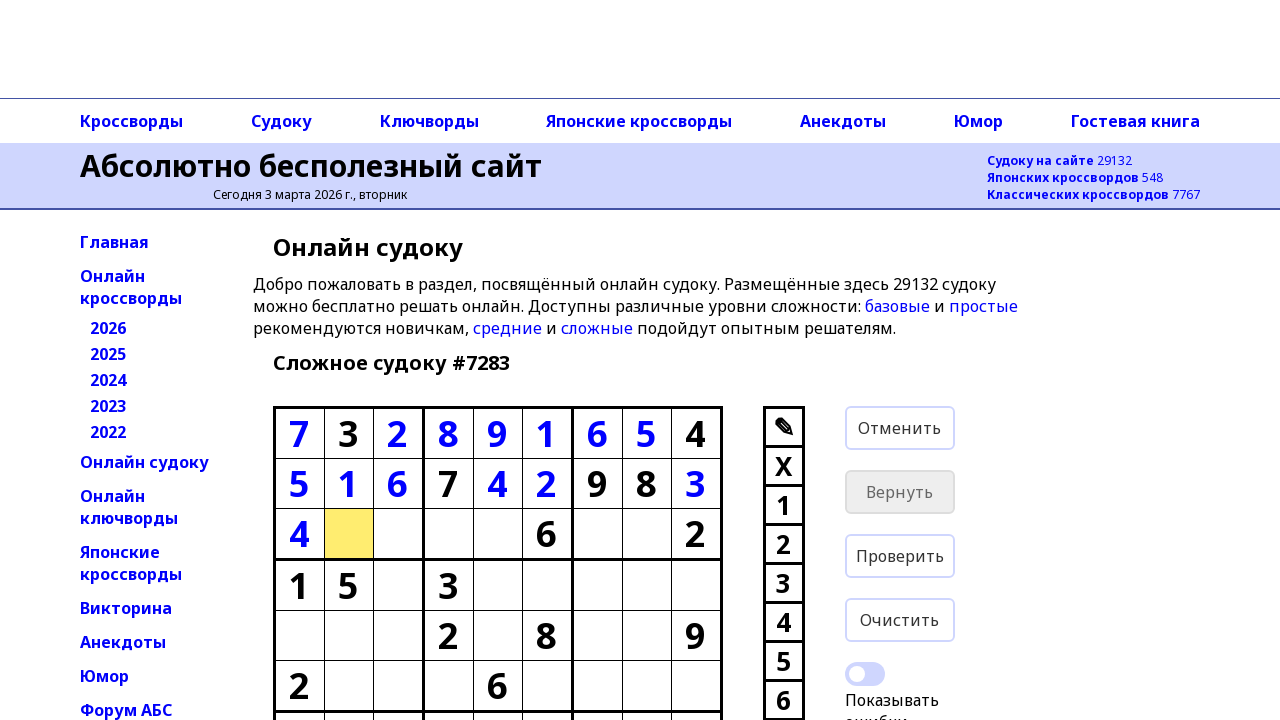

Entered value '9' into cell at row 2, col 1
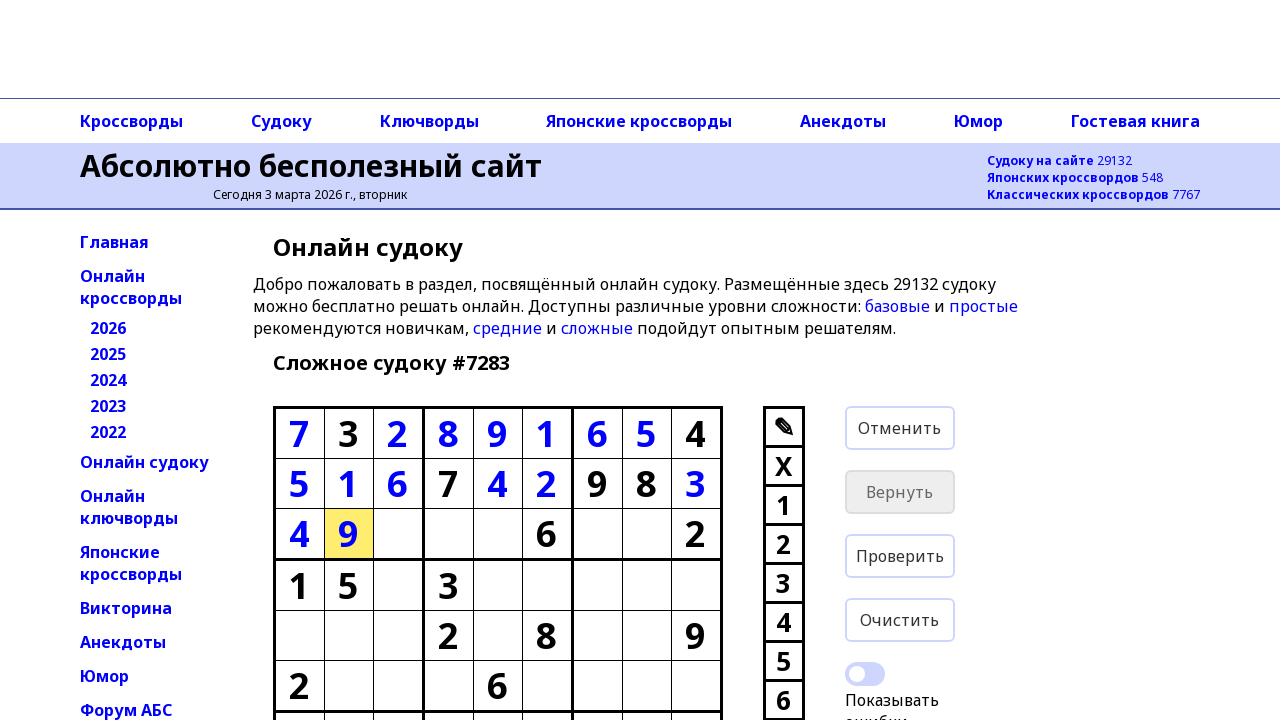

Moved to next cell using arrow key
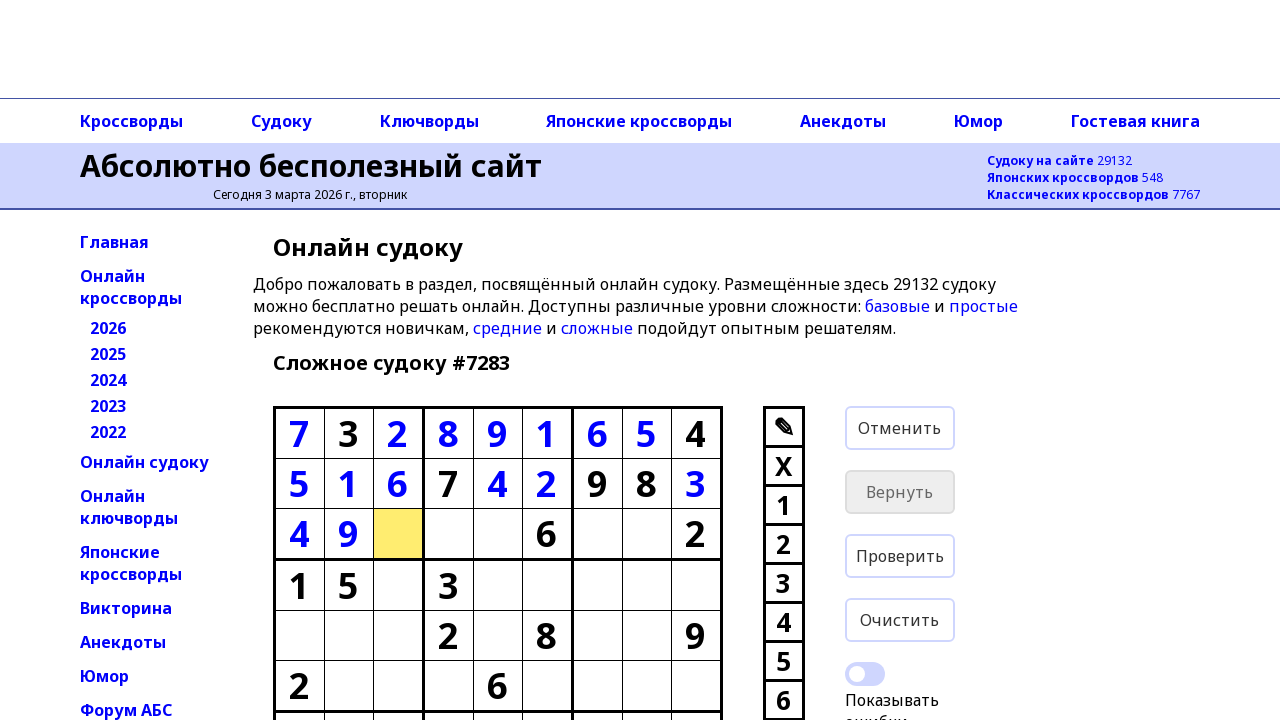

Entered value '8' into cell at row 2, col 2
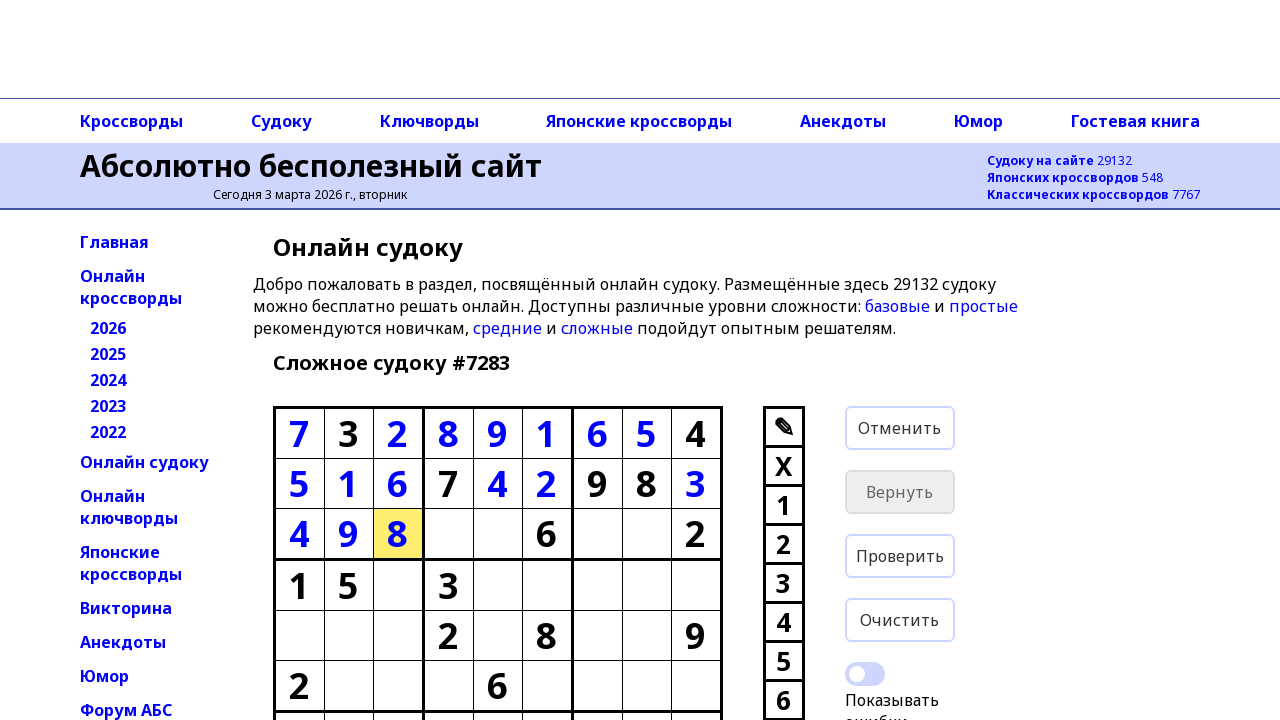

Moved to next cell using arrow key
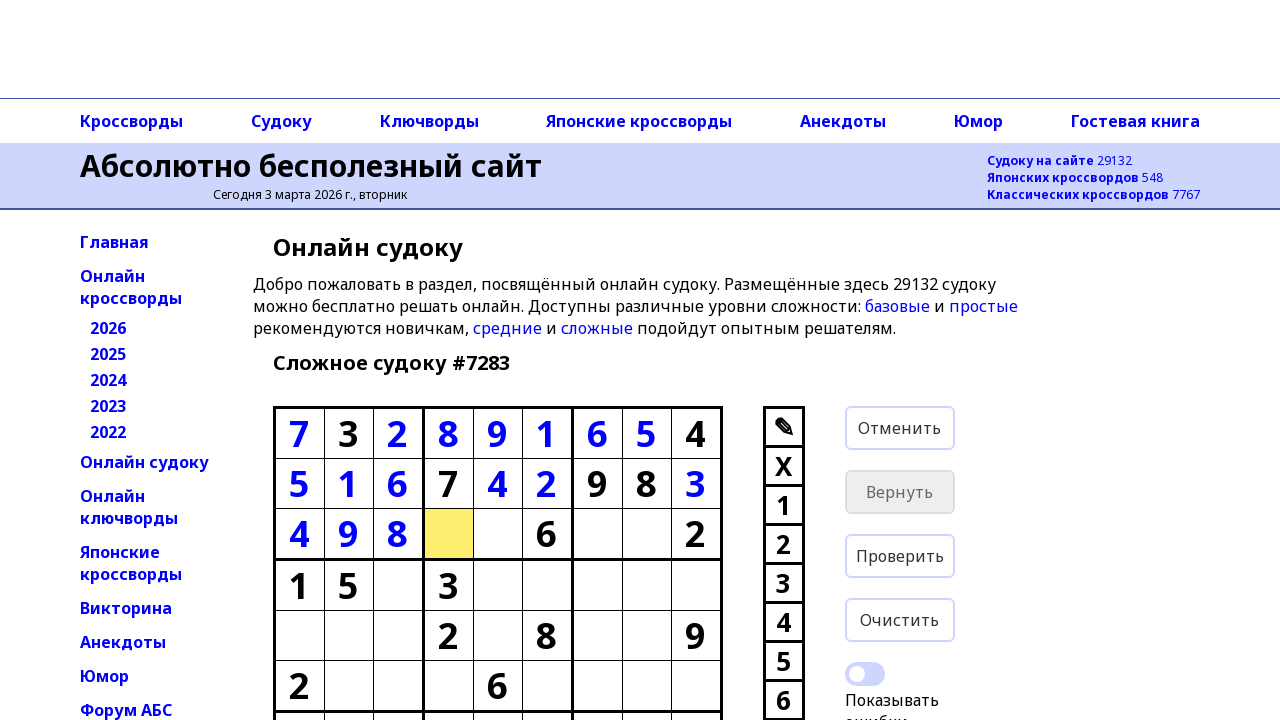

Entered value '5' into cell at row 2, col 3
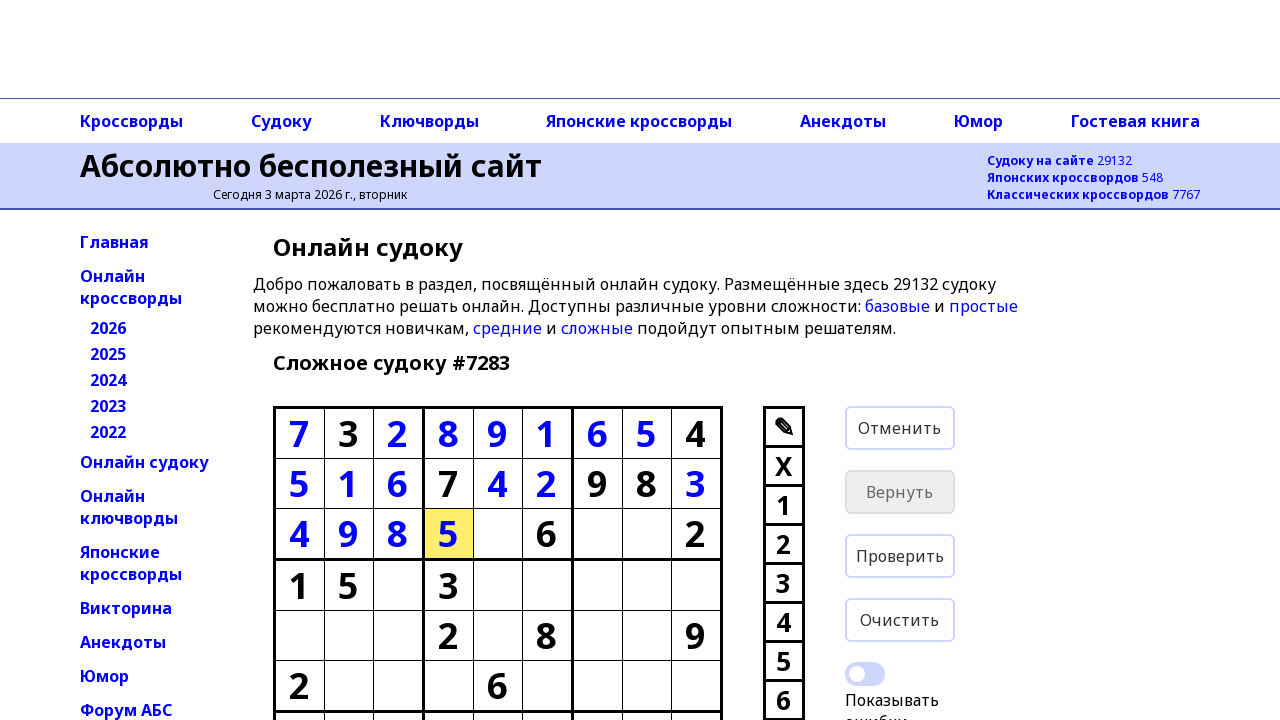

Moved to next cell using arrow key
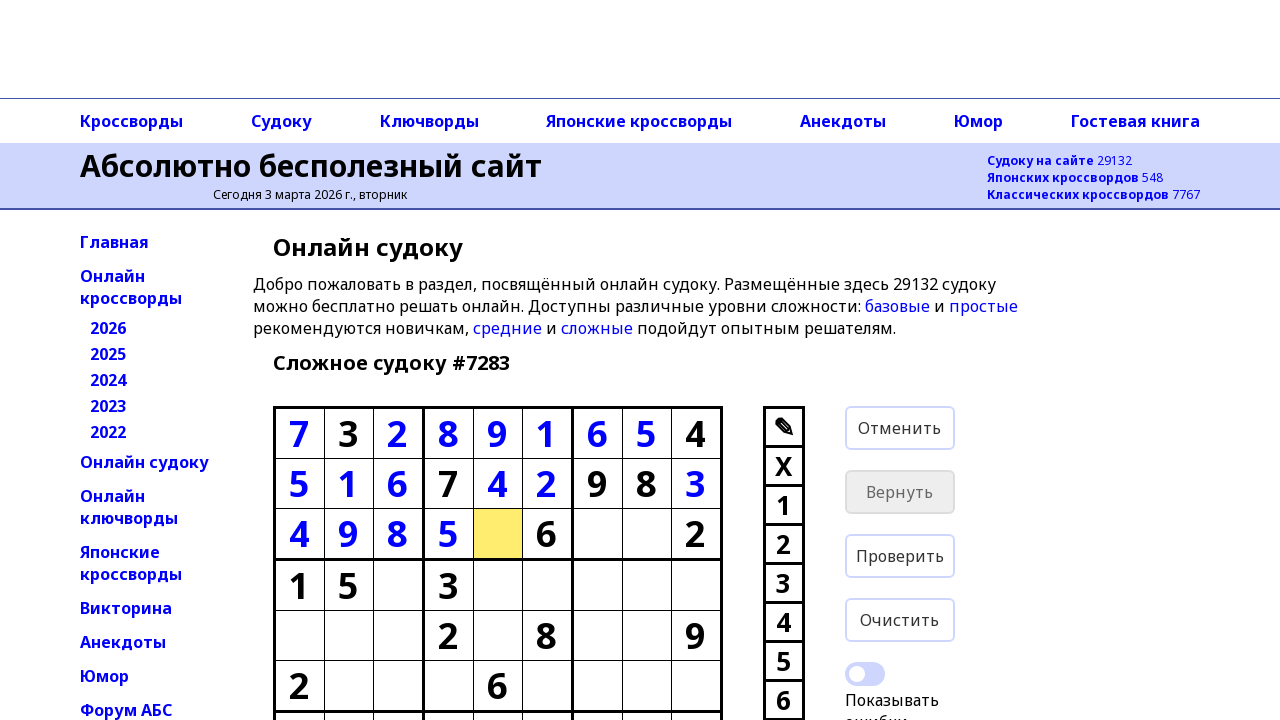

Entered value '3' into cell at row 2, col 4
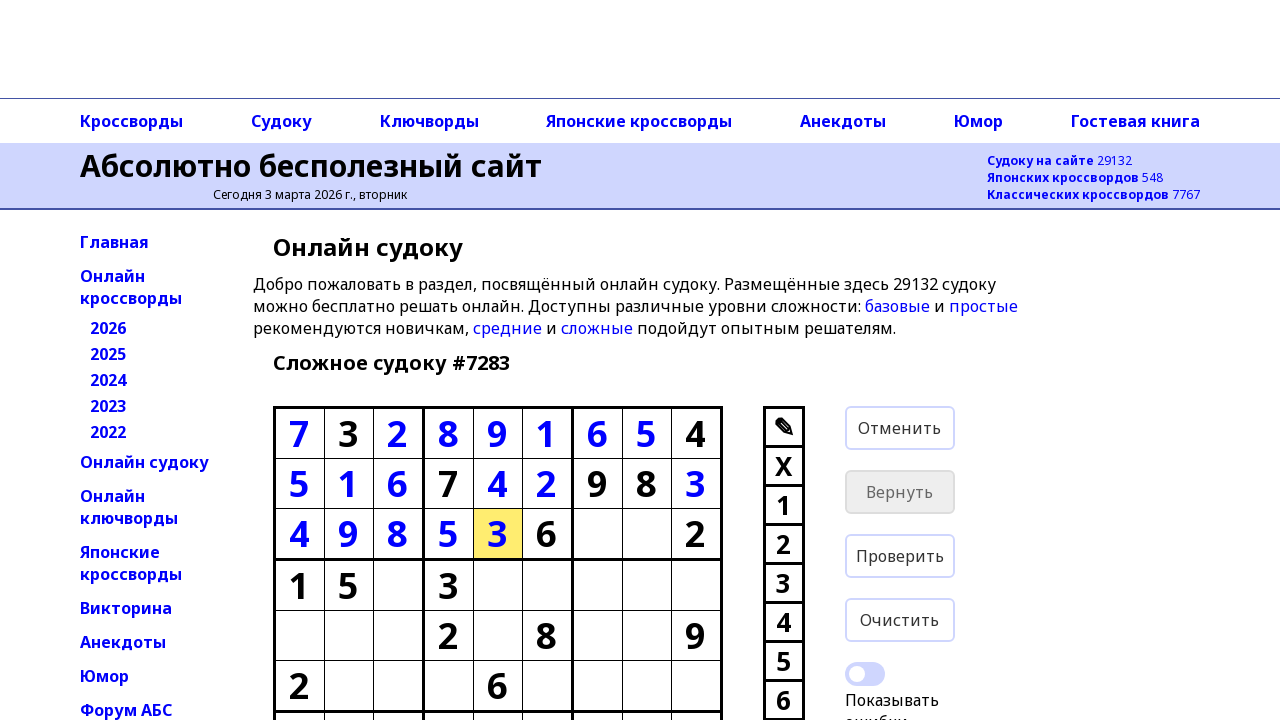

Moved to next cell using arrow key
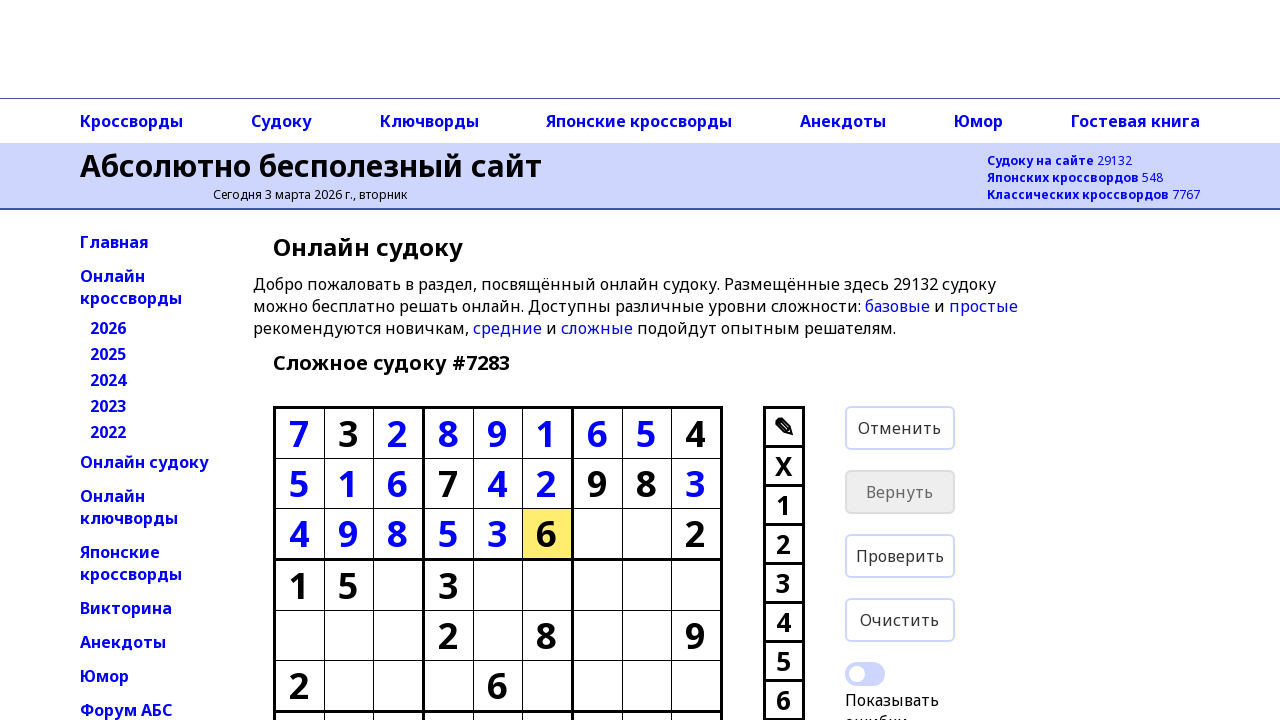

Entered value '6' into cell at row 2, col 5
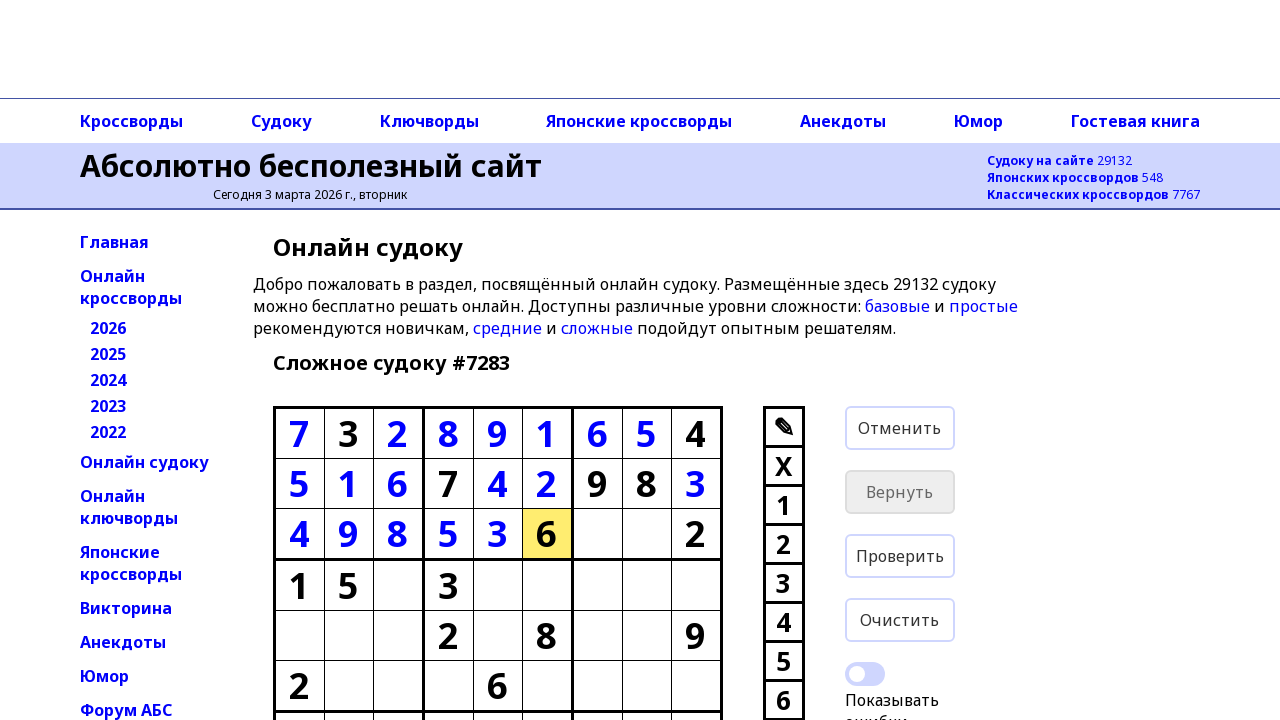

Moved to next cell using arrow key
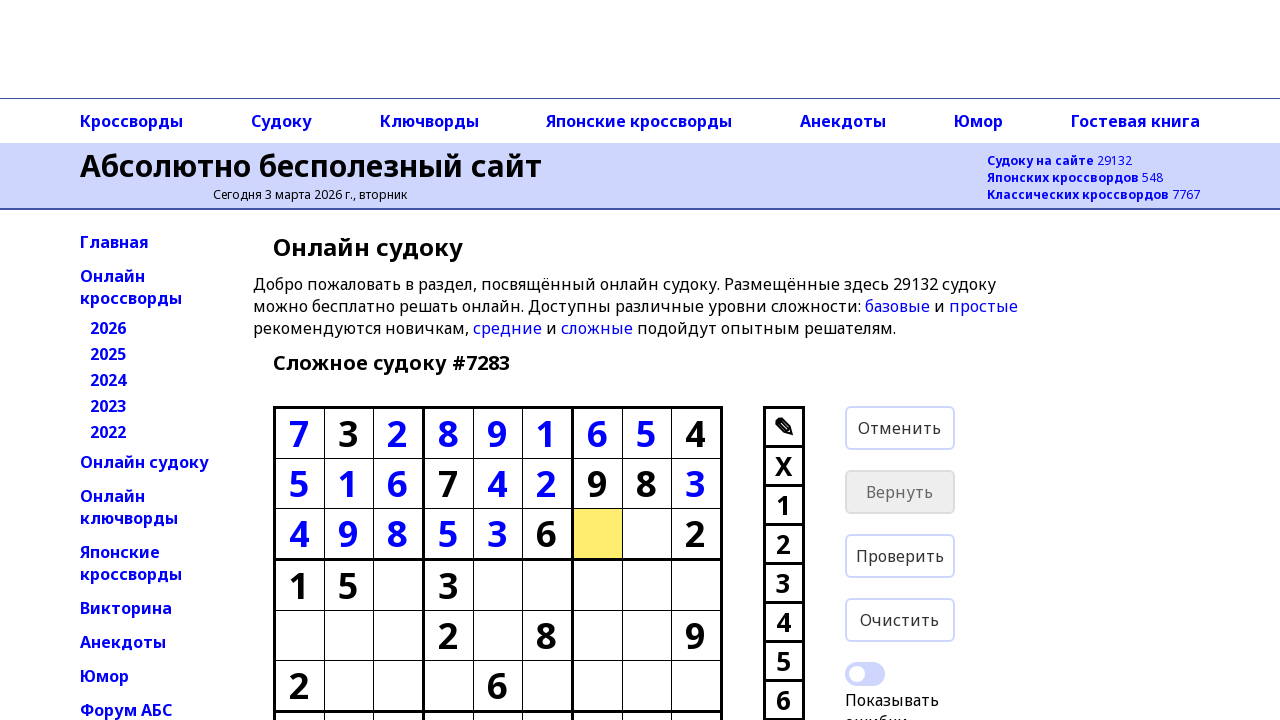

Entered value '7' into cell at row 2, col 6
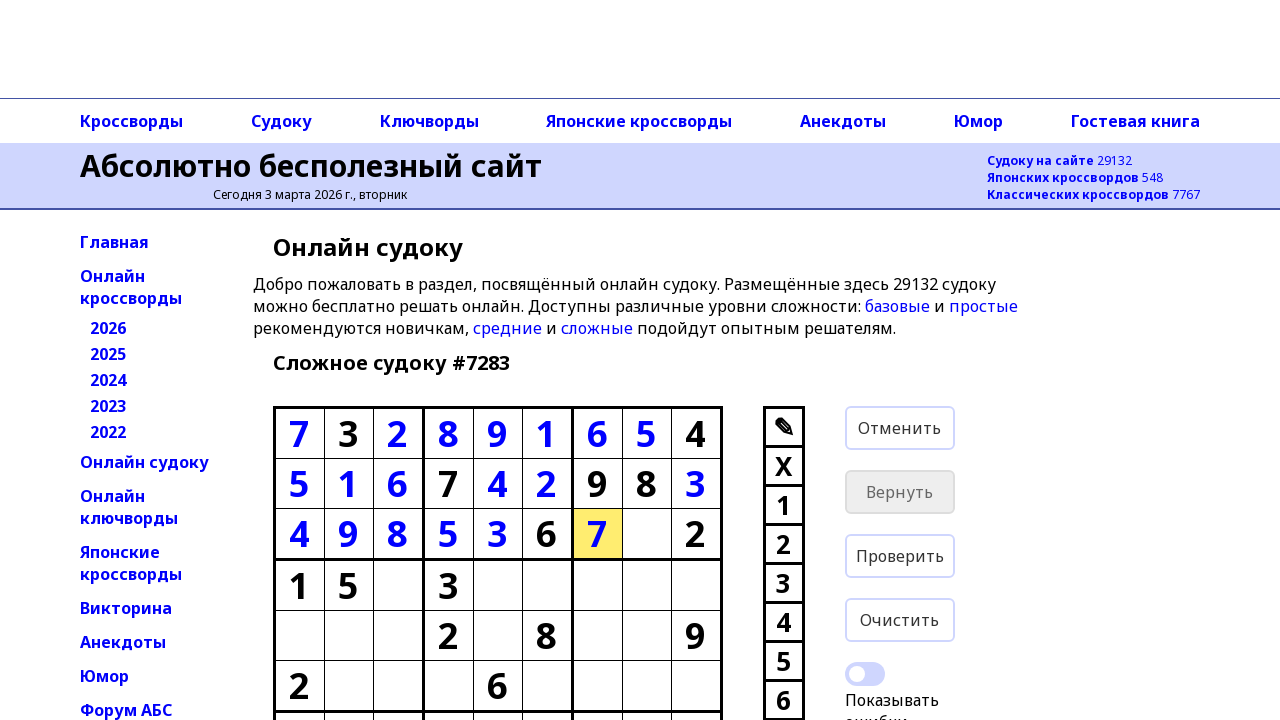

Moved to next cell using arrow key
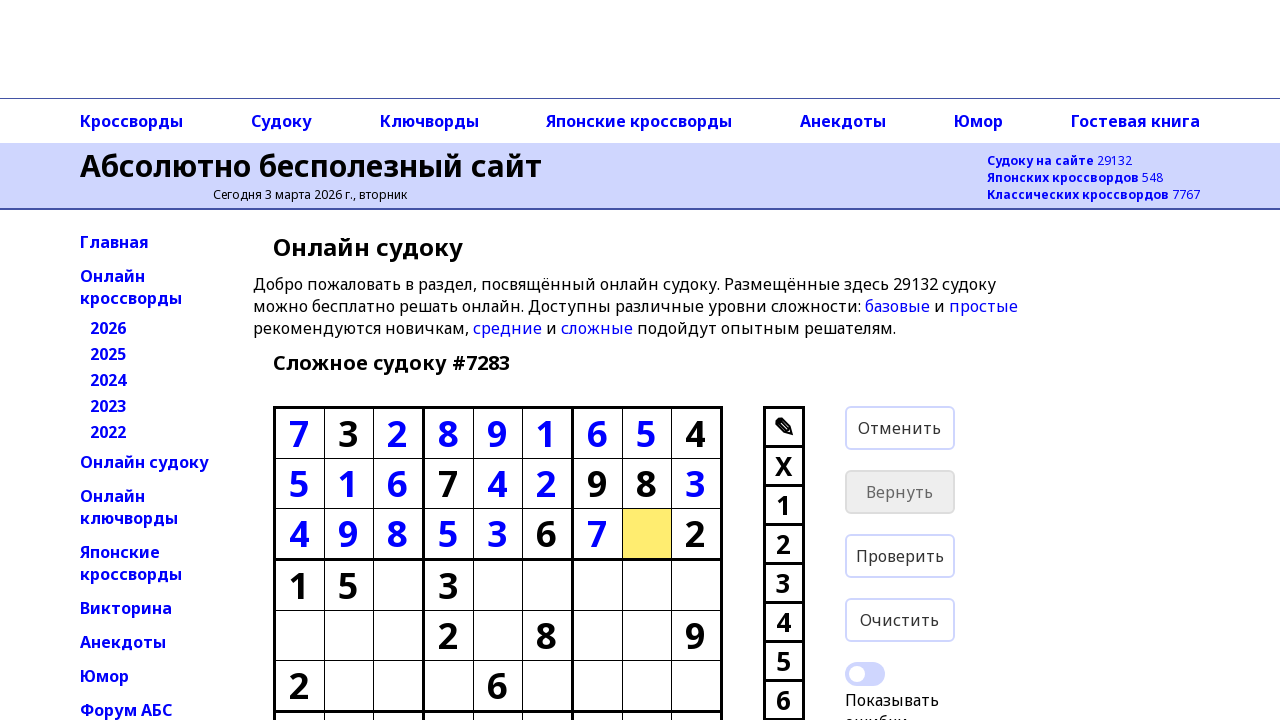

Entered value '1' into cell at row 2, col 7
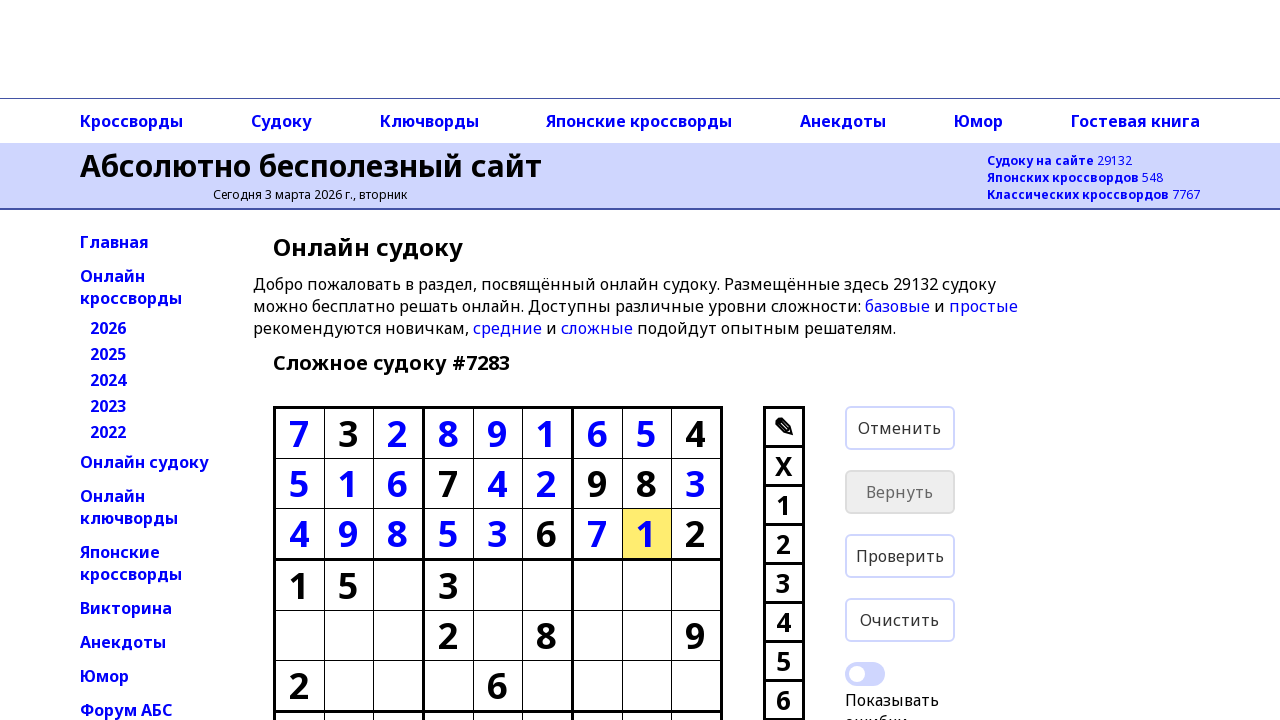

Moved to next cell using arrow key
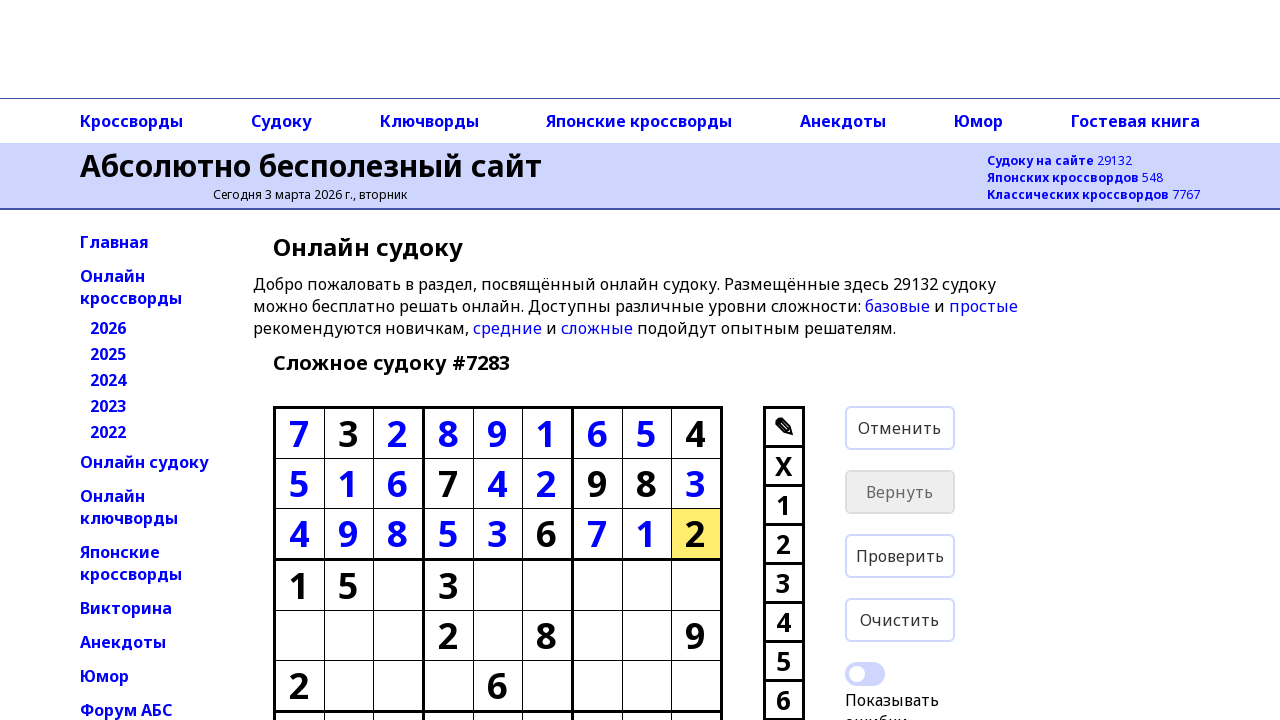

Entered value '2' into cell at row 2, col 8
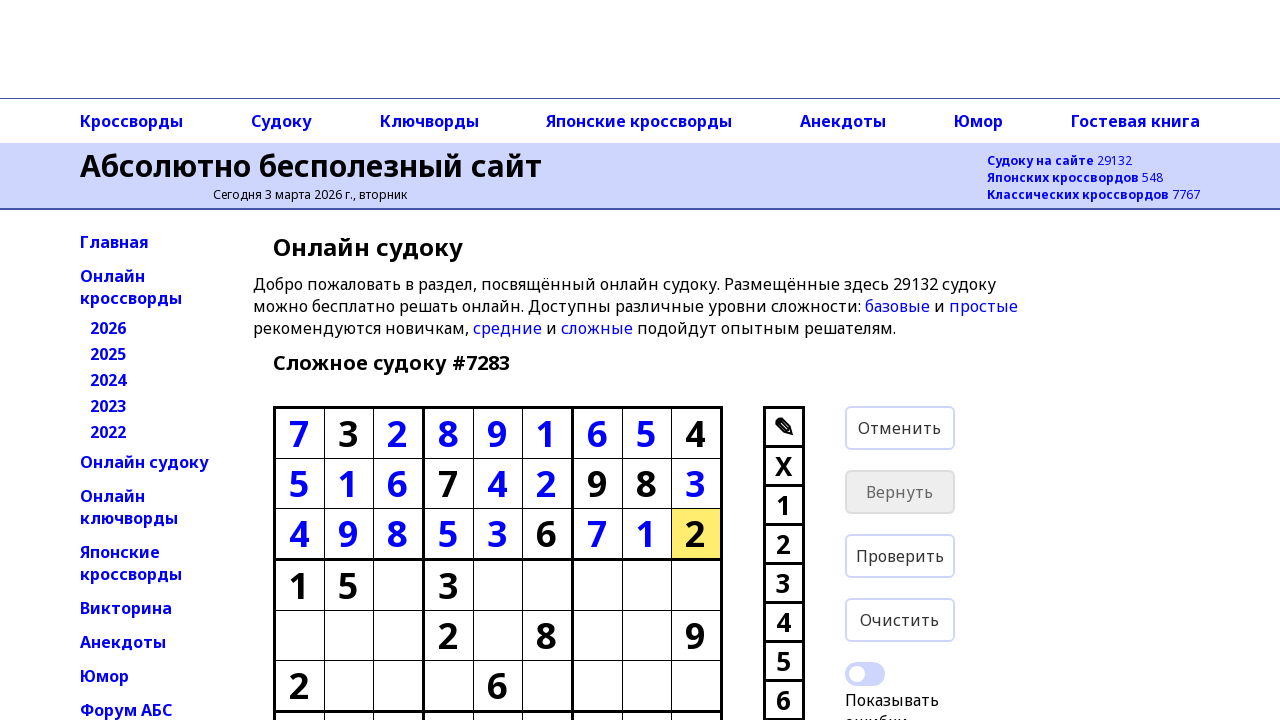

Moved to next cell using arrow key
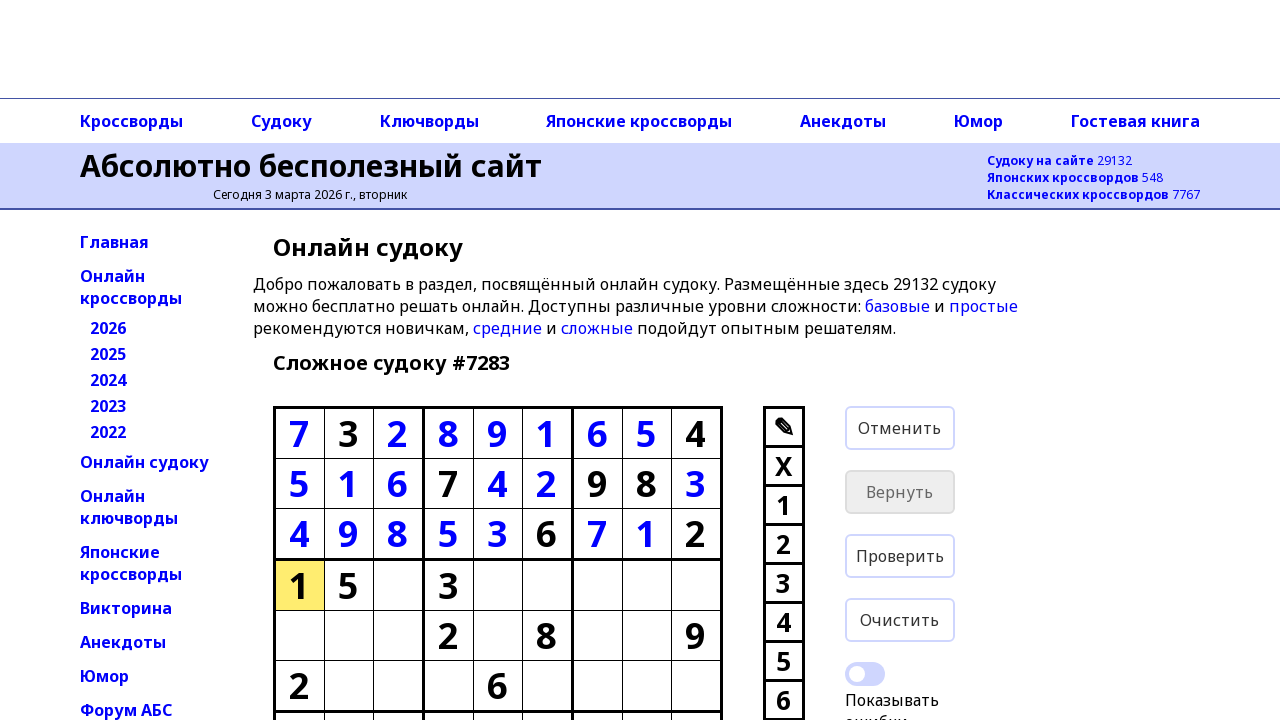

Entered value '1' into cell at row 3, col 0
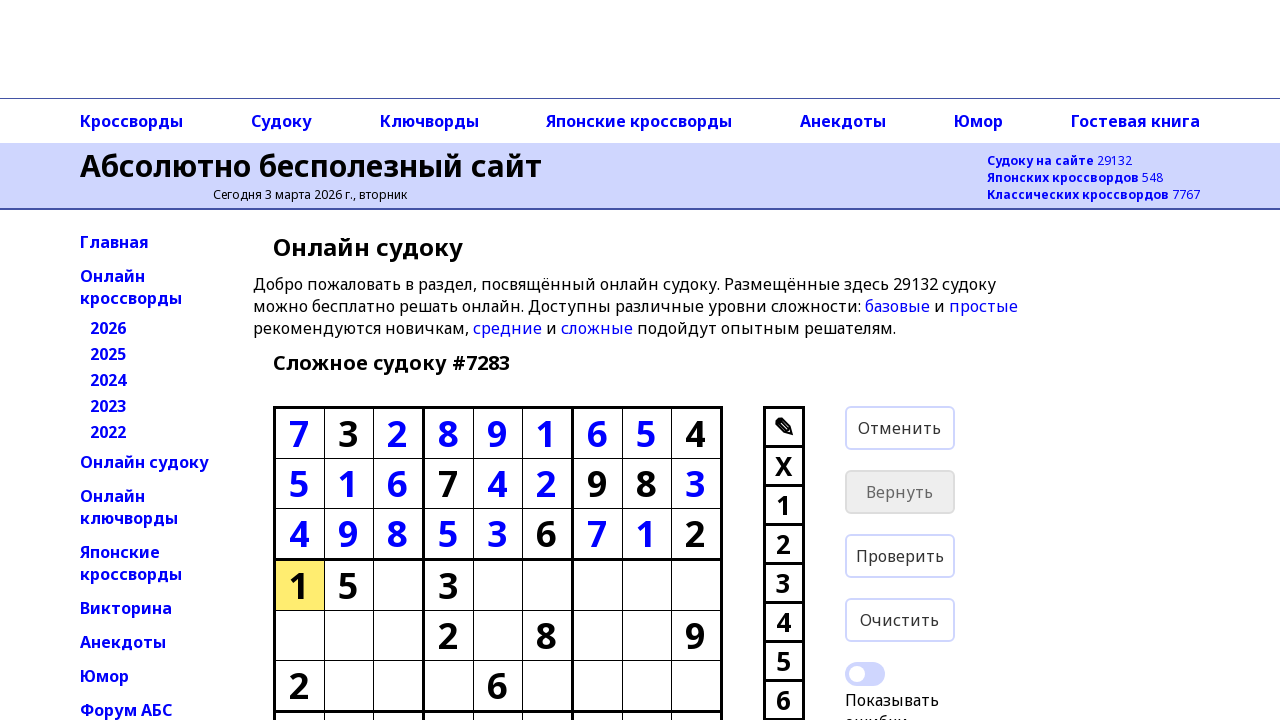

Moved to next cell using arrow key
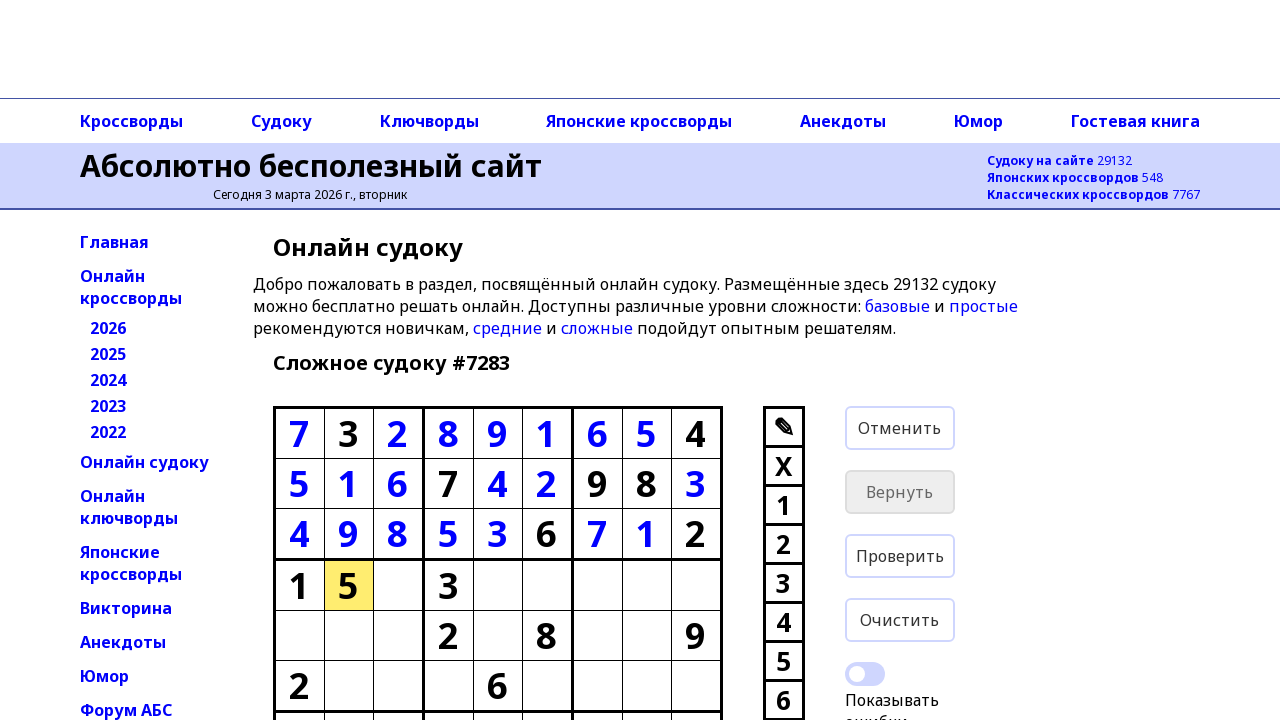

Entered value '5' into cell at row 3, col 1
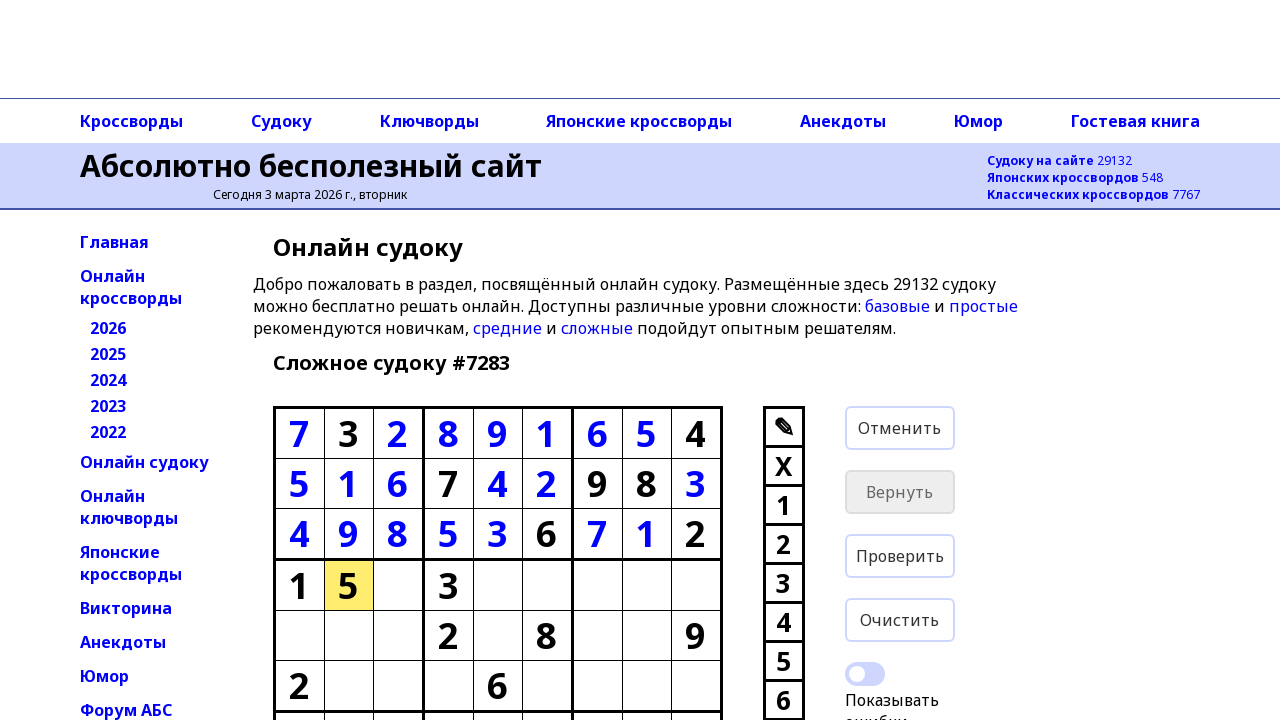

Moved to next cell using arrow key
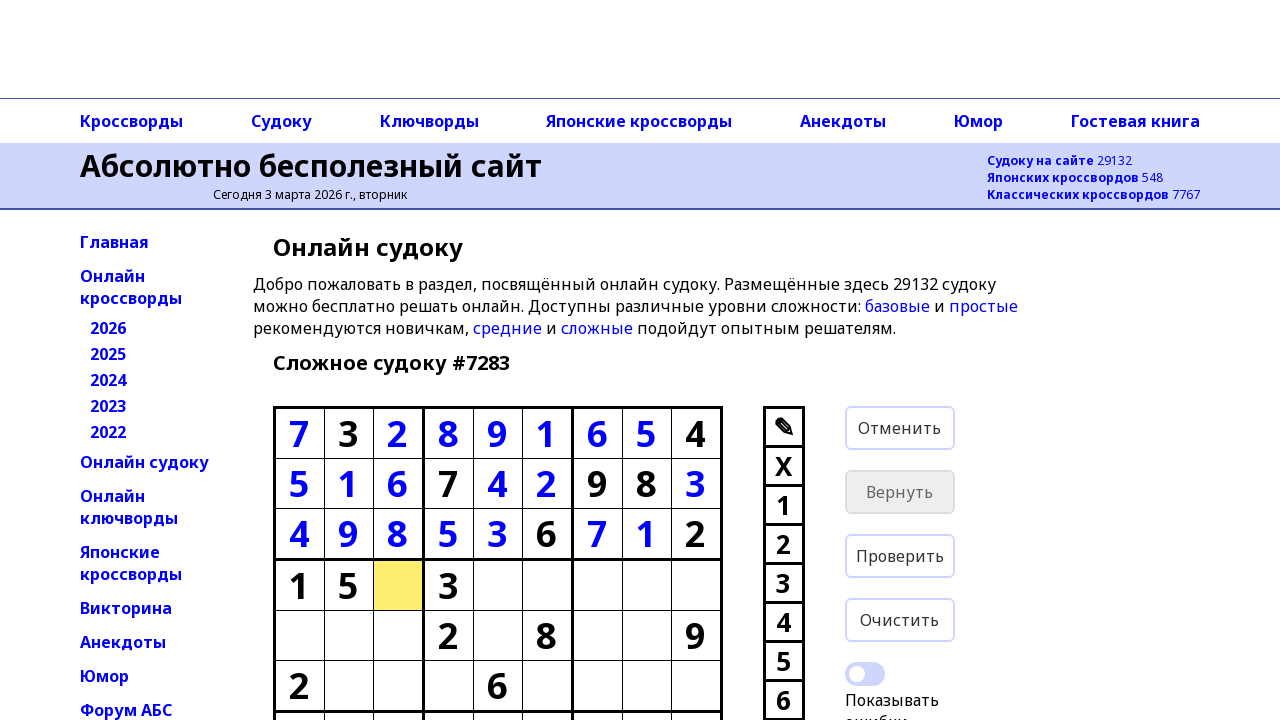

Entered value '9' into cell at row 3, col 2
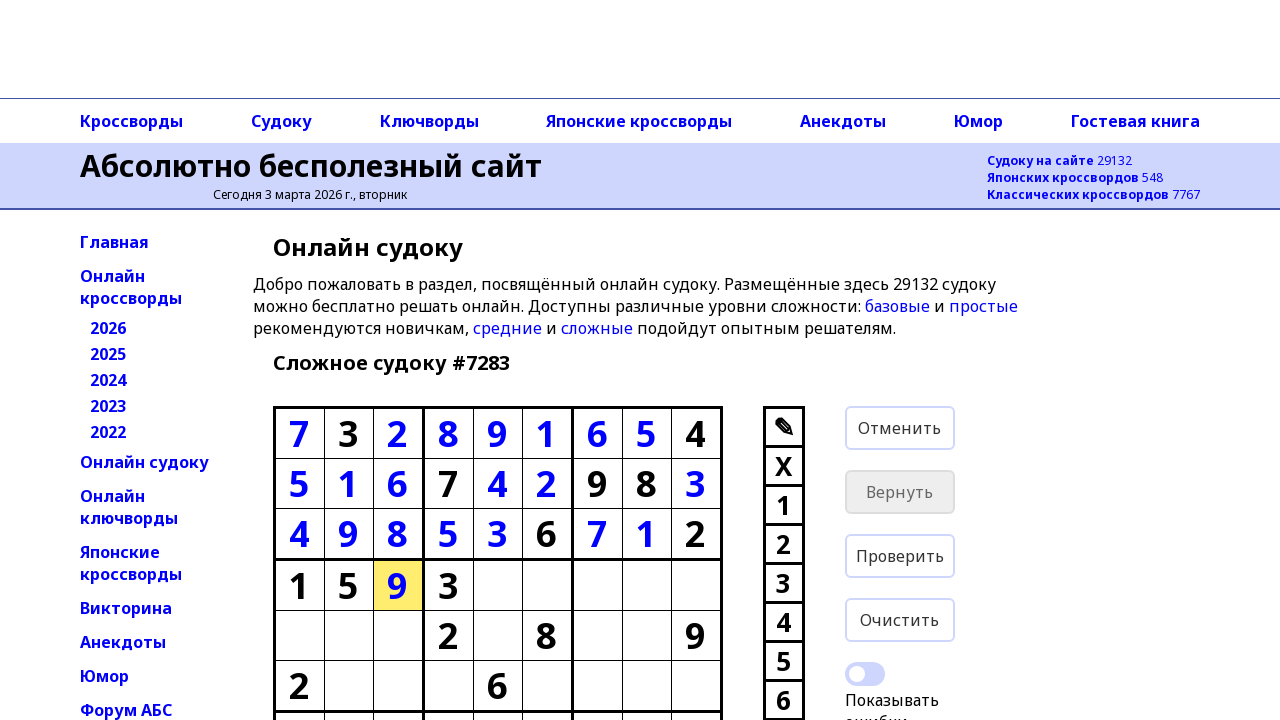

Moved to next cell using arrow key
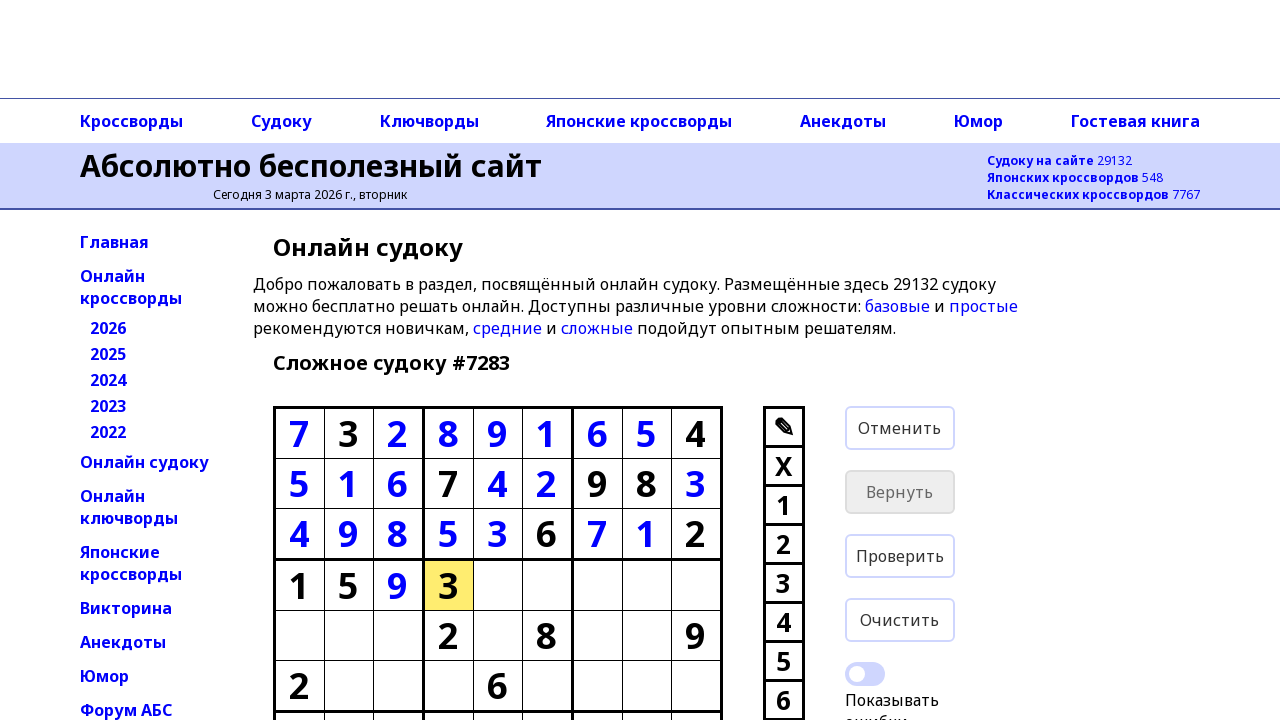

Entered value '3' into cell at row 3, col 3
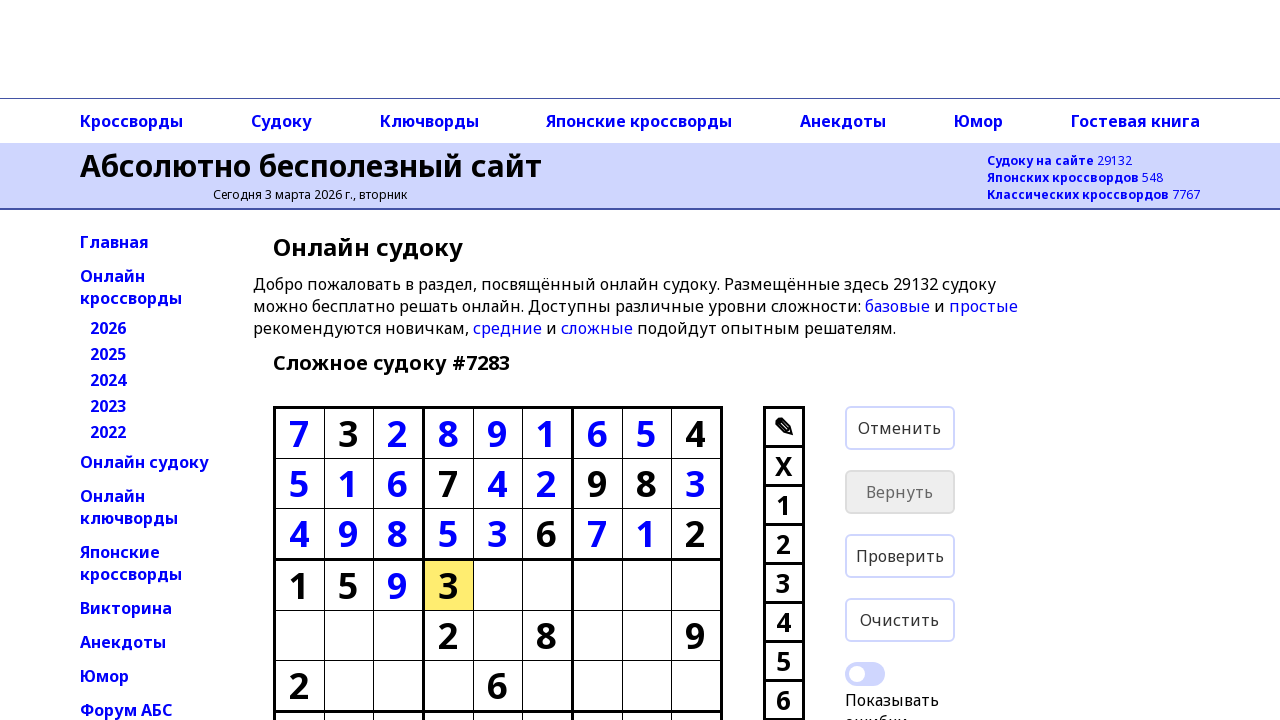

Moved to next cell using arrow key
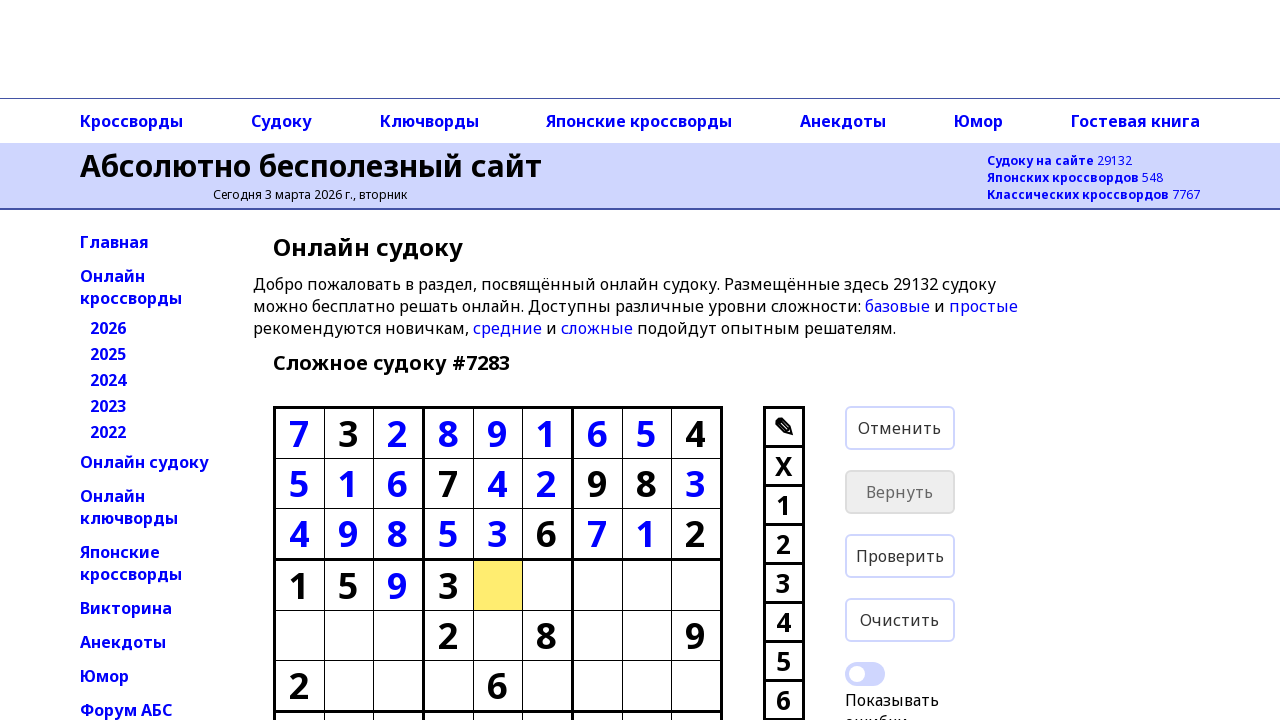

Entered value '7' into cell at row 3, col 4
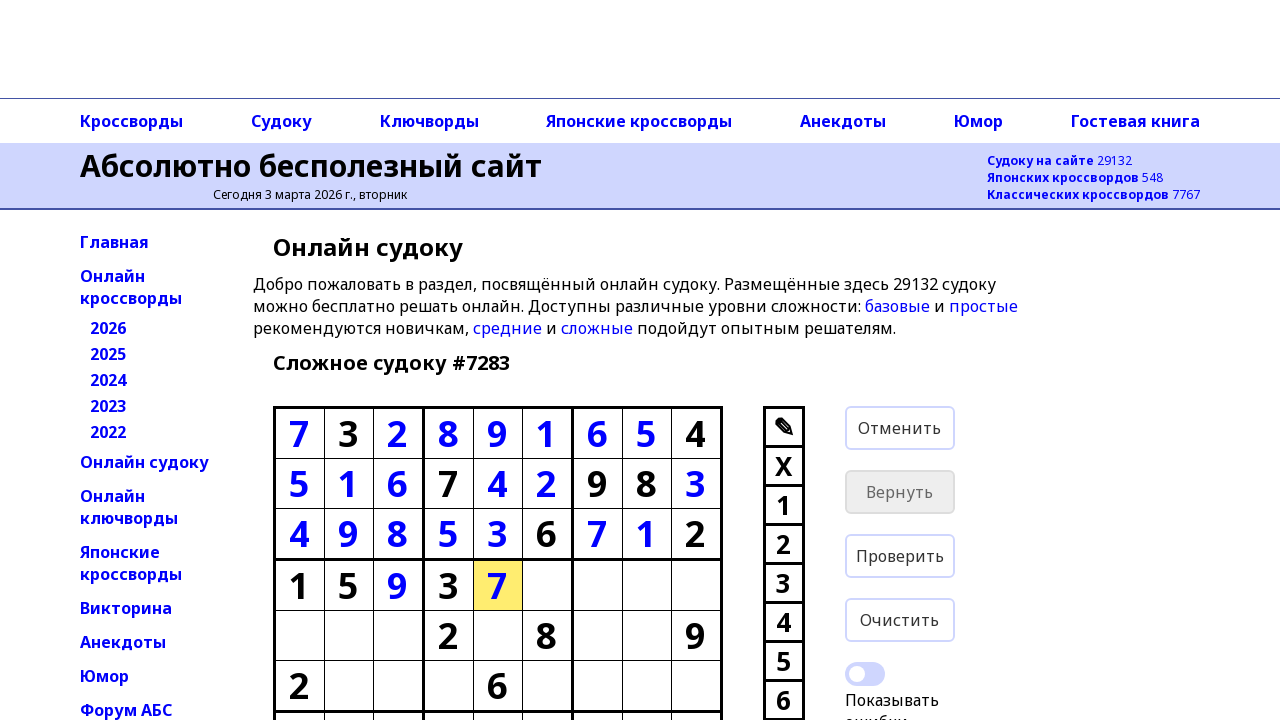

Moved to next cell using arrow key
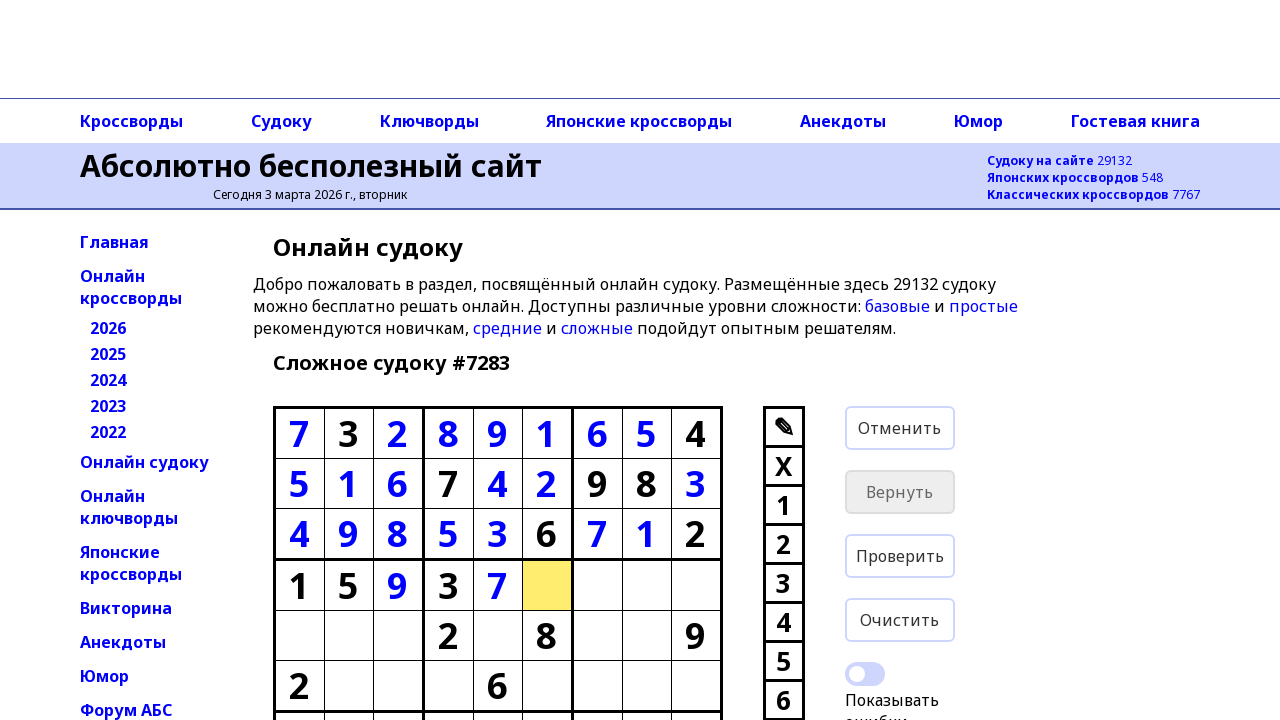

Entered value '4' into cell at row 3, col 5
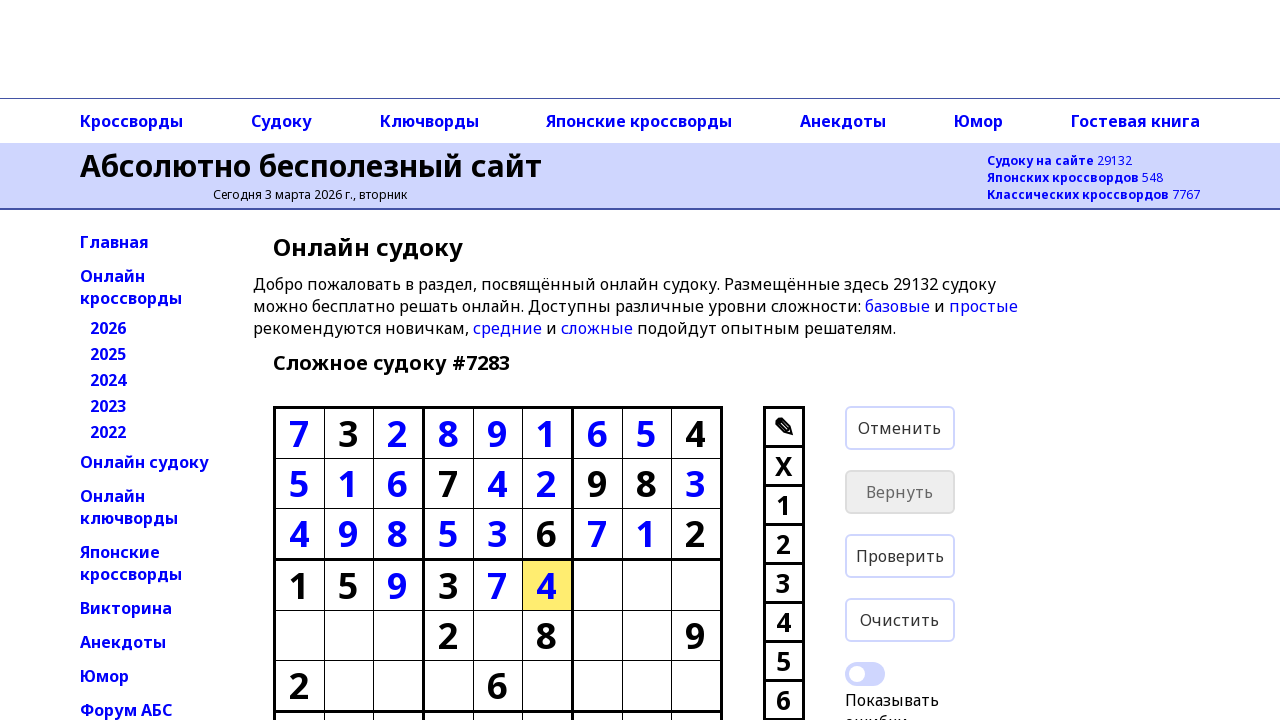

Moved to next cell using arrow key
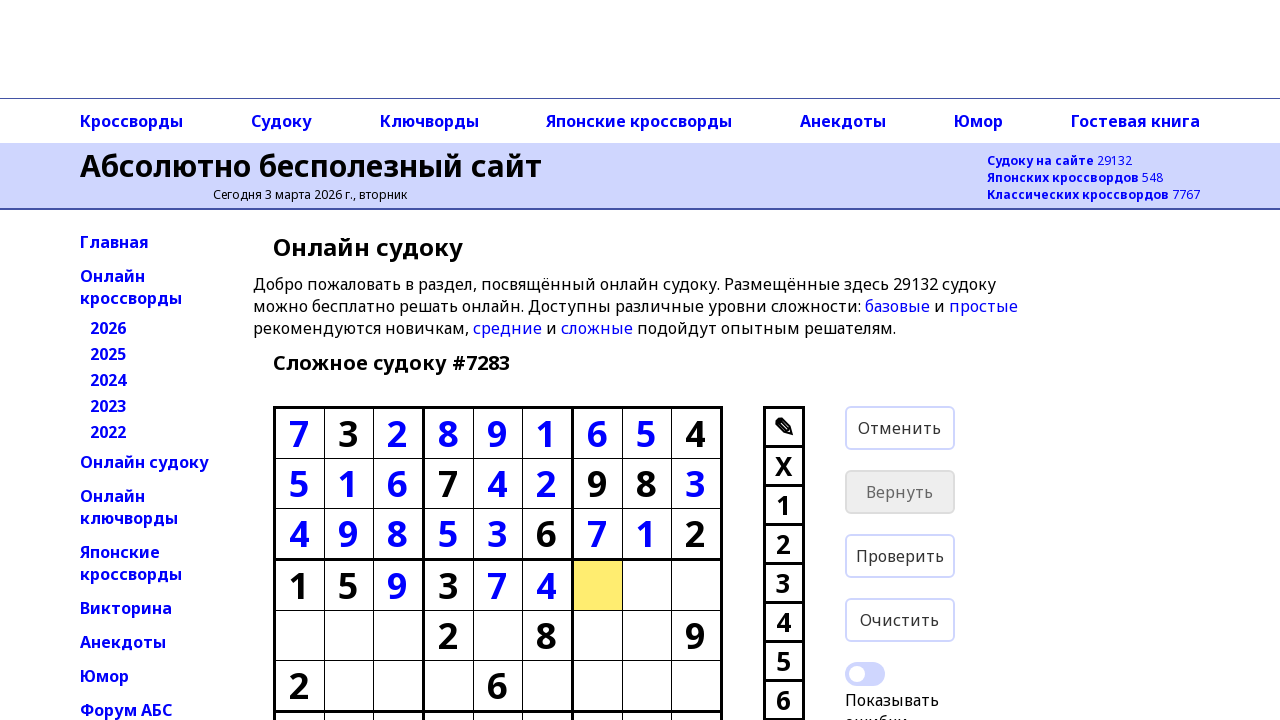

Entered value '8' into cell at row 3, col 6
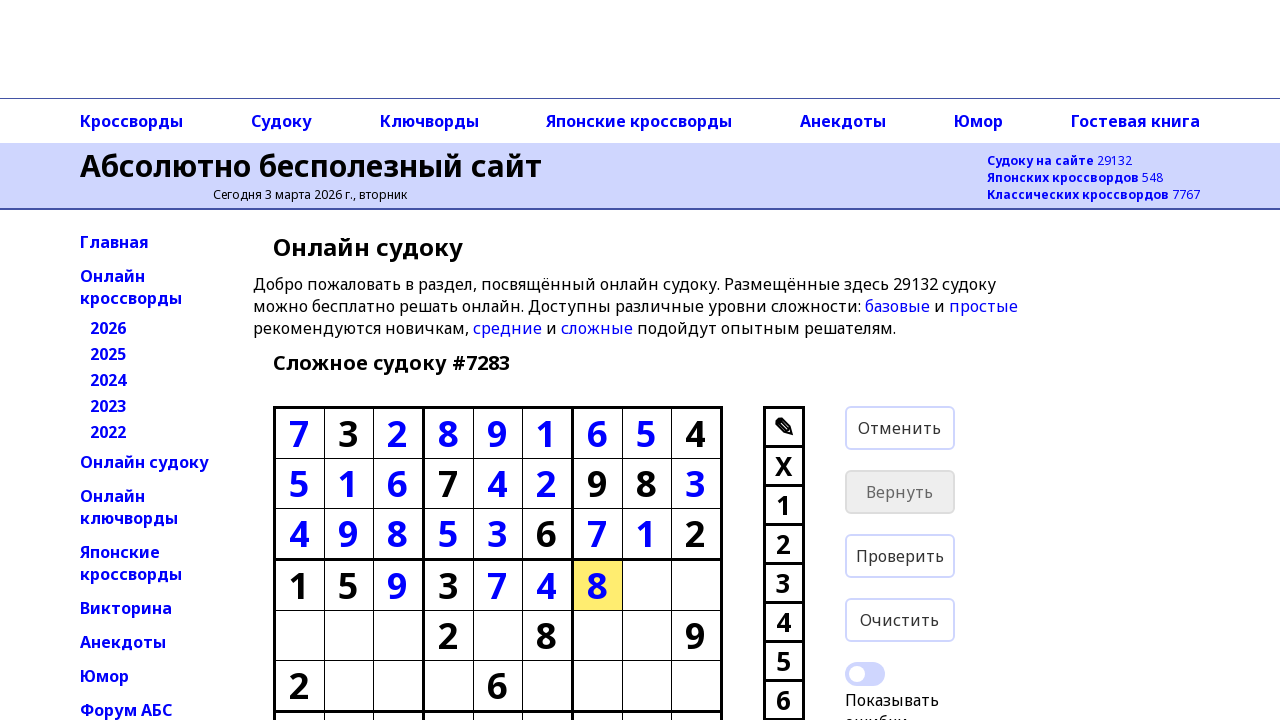

Moved to next cell using arrow key
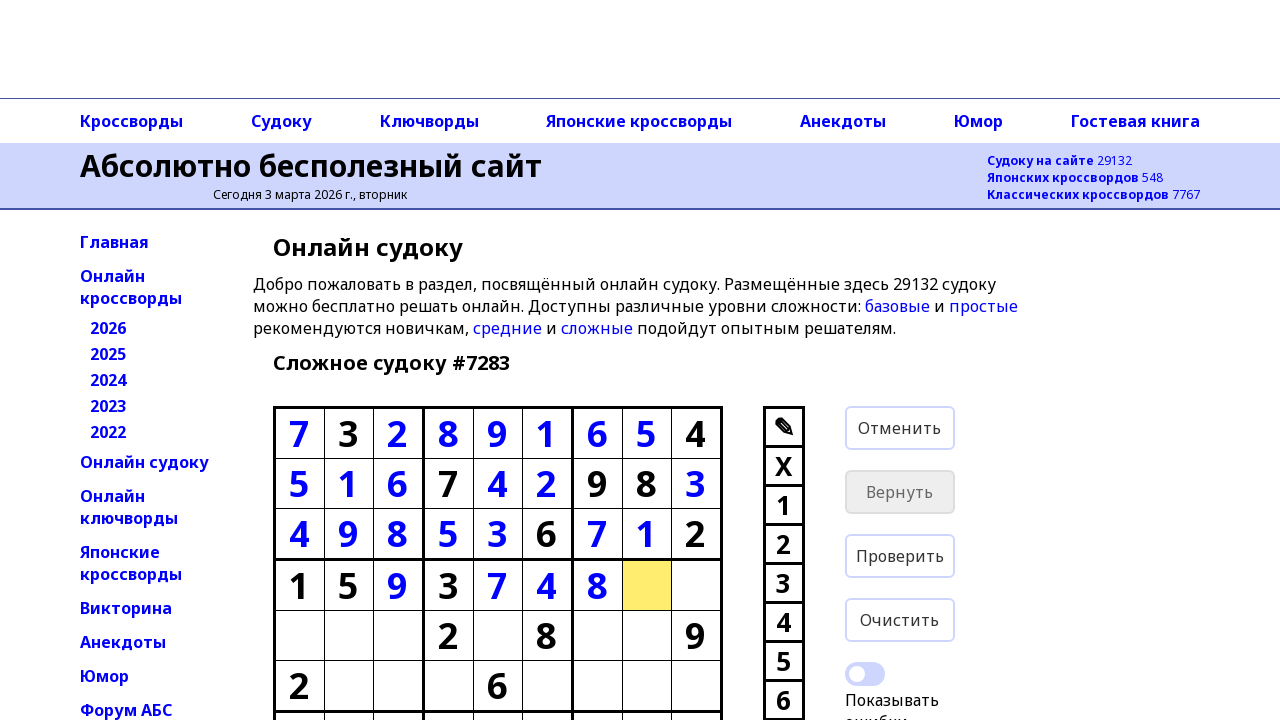

Entered value '2' into cell at row 3, col 7
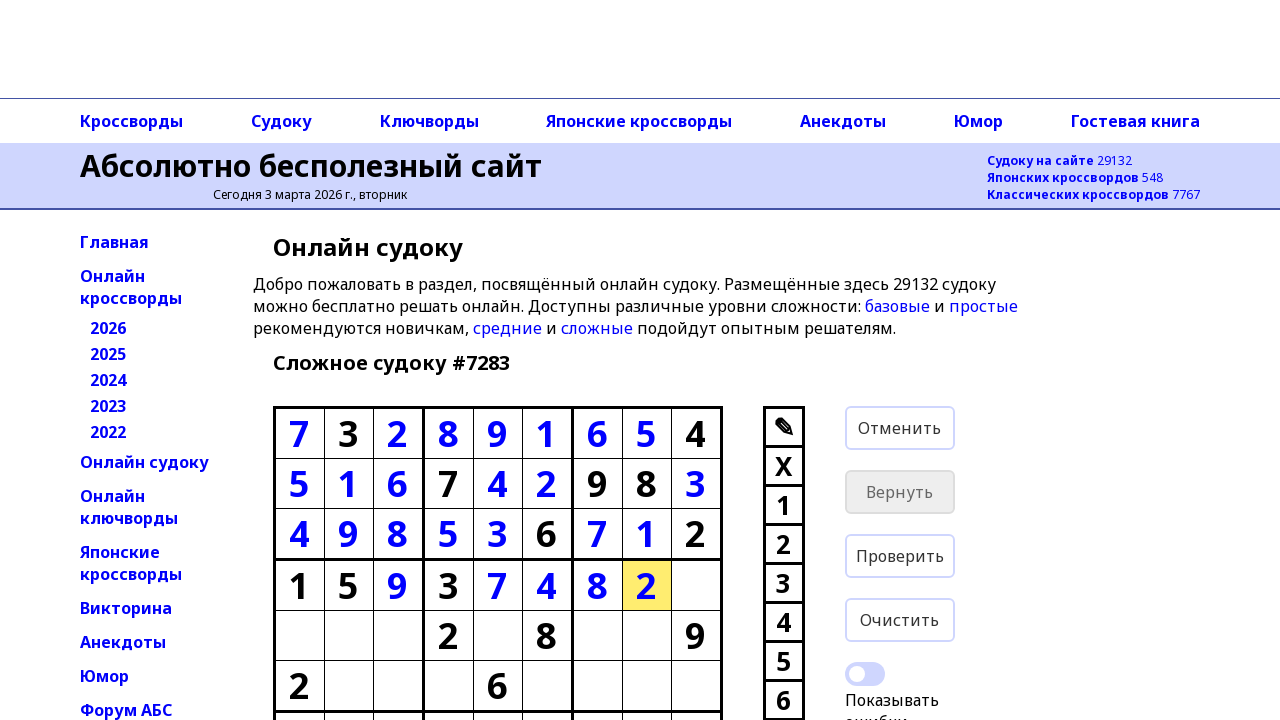

Moved to next cell using arrow key
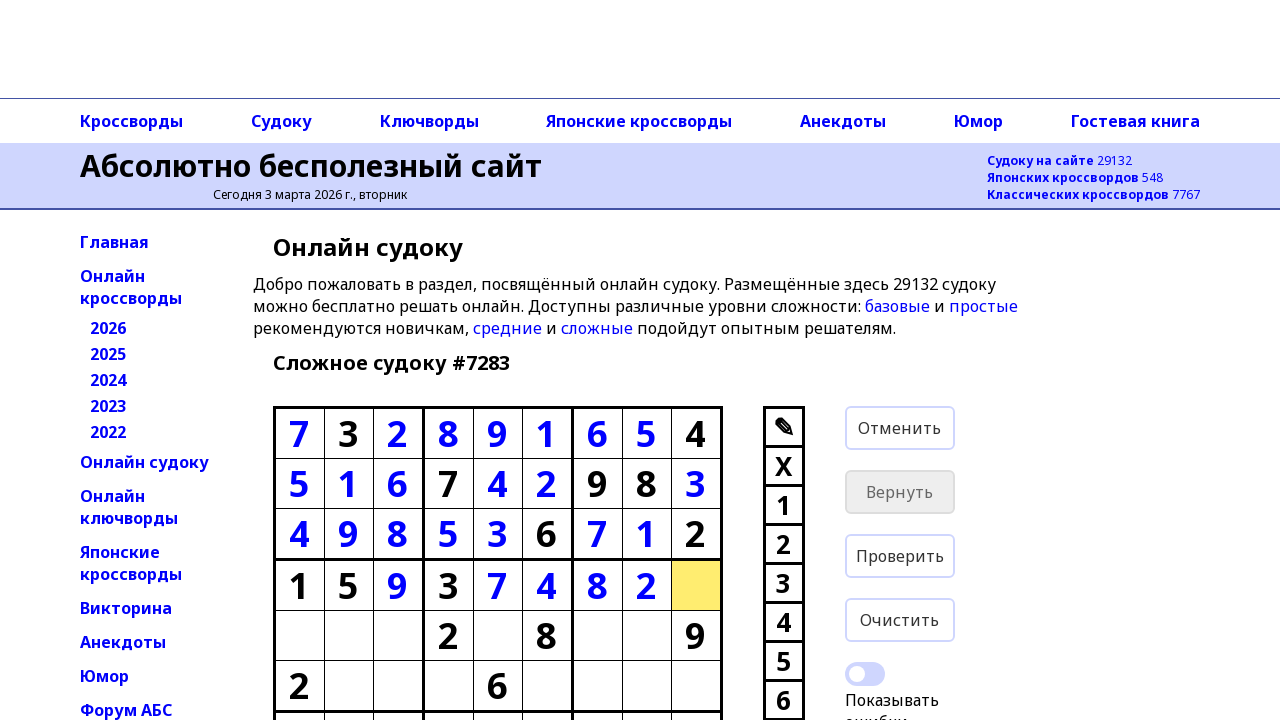

Entered value '6' into cell at row 3, col 8
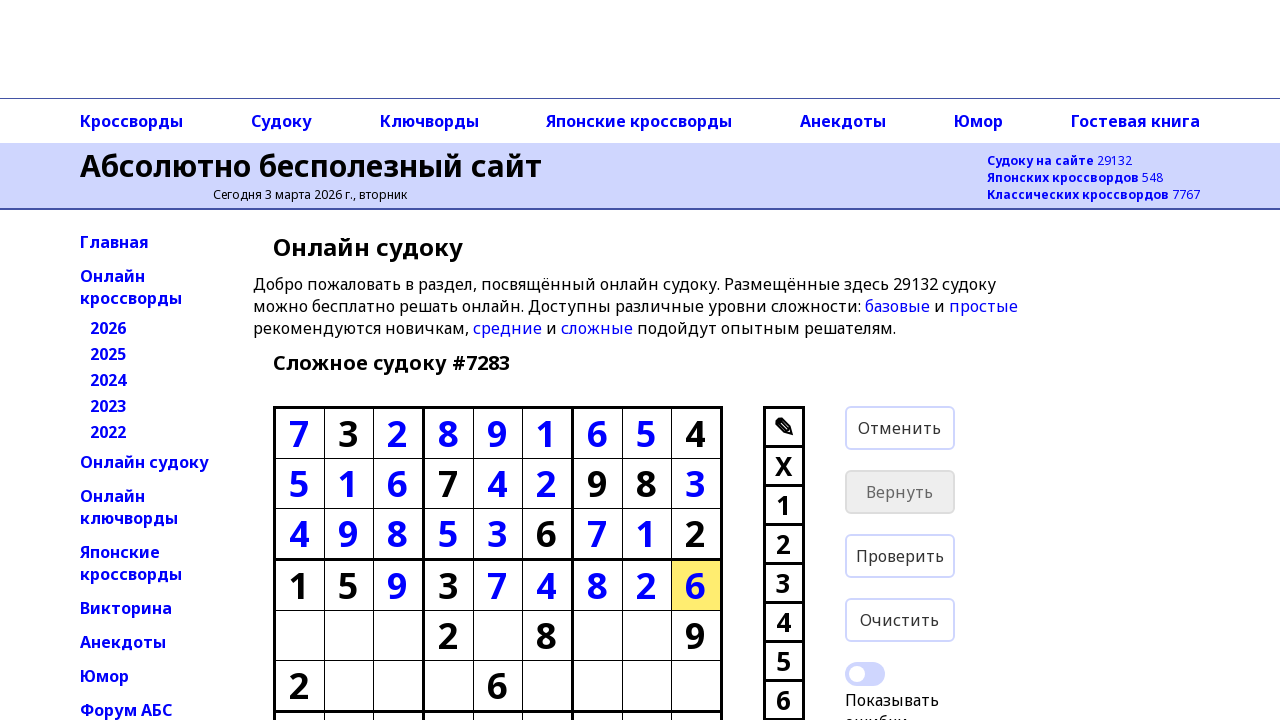

Moved to next cell using arrow key
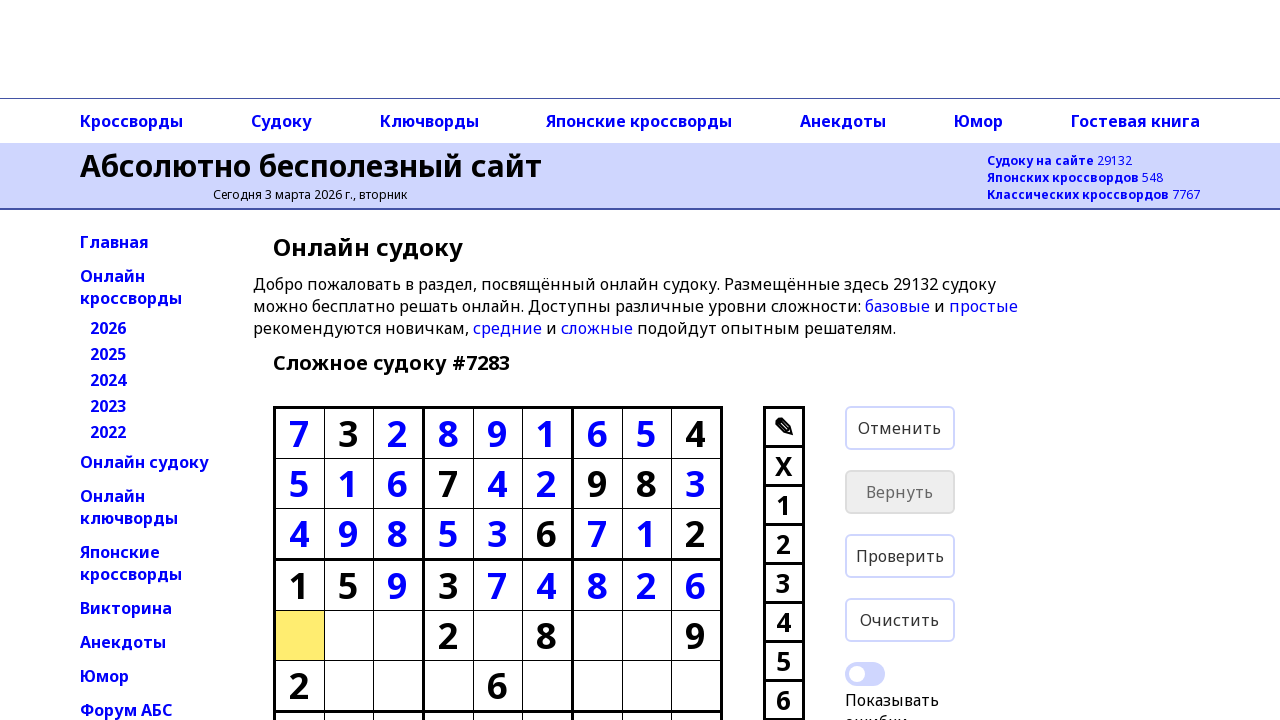

Entered value '3' into cell at row 4, col 0
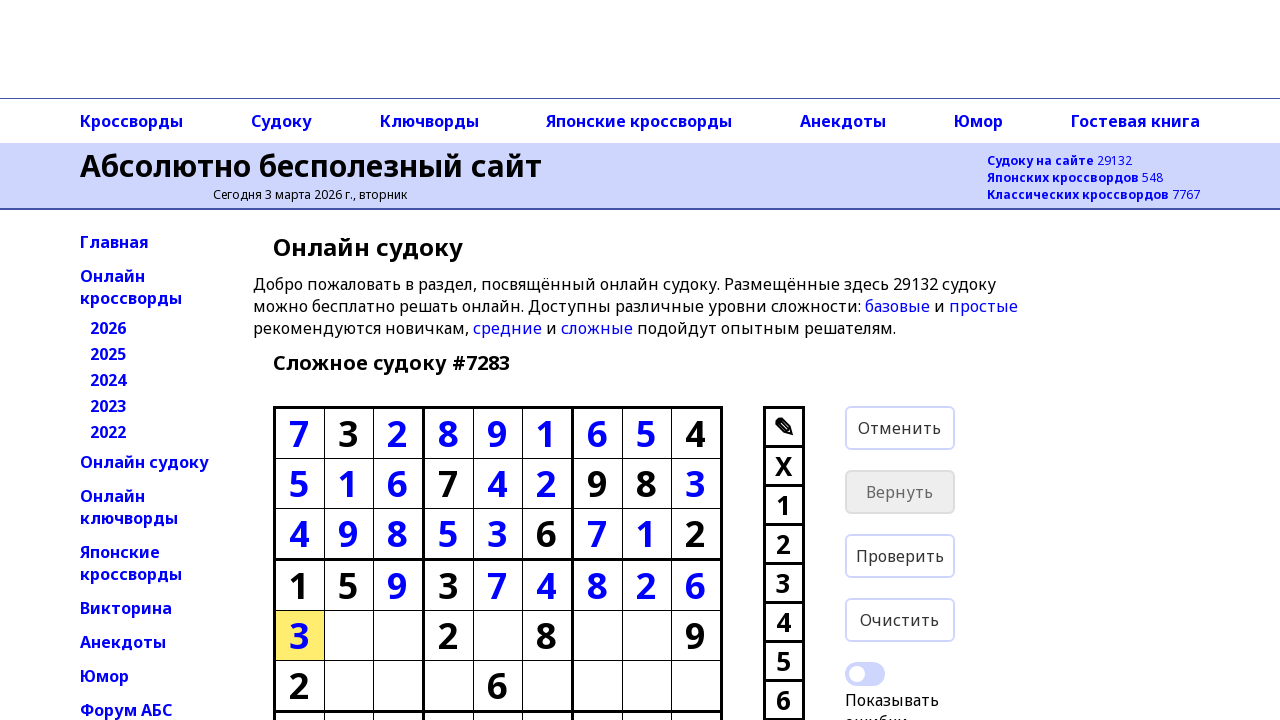

Moved to next cell using arrow key
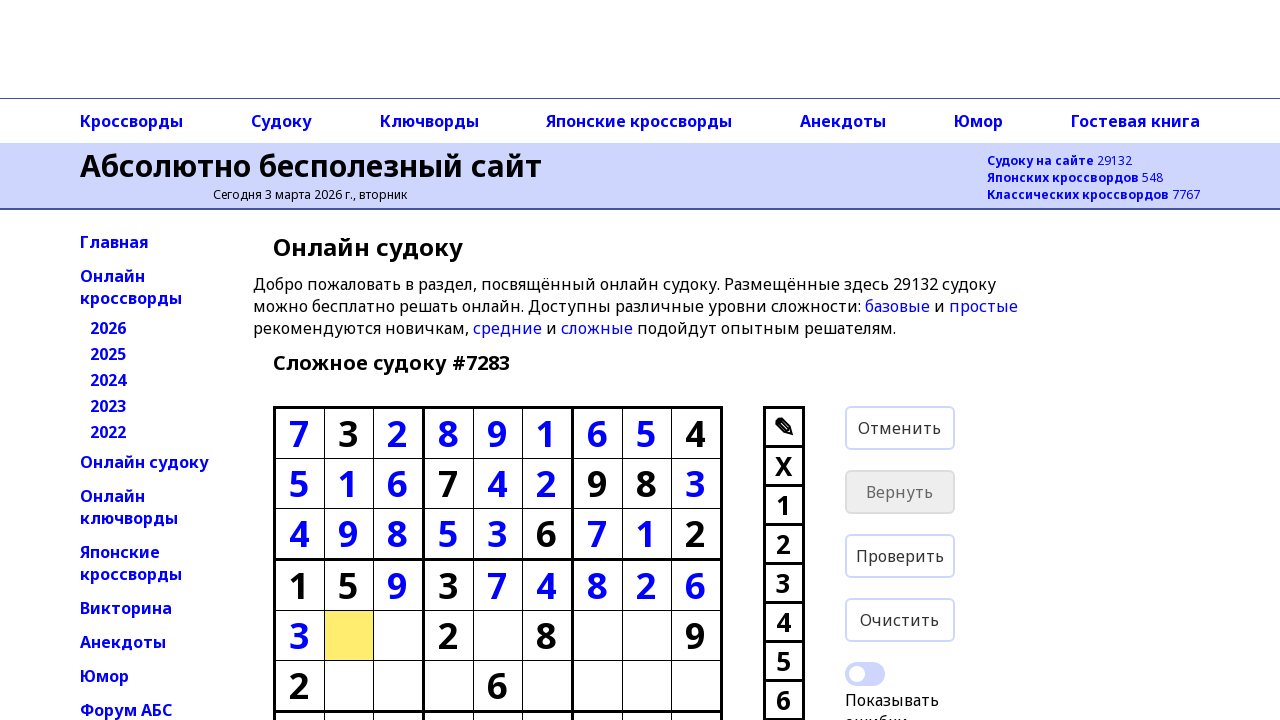

Entered value '6' into cell at row 4, col 1
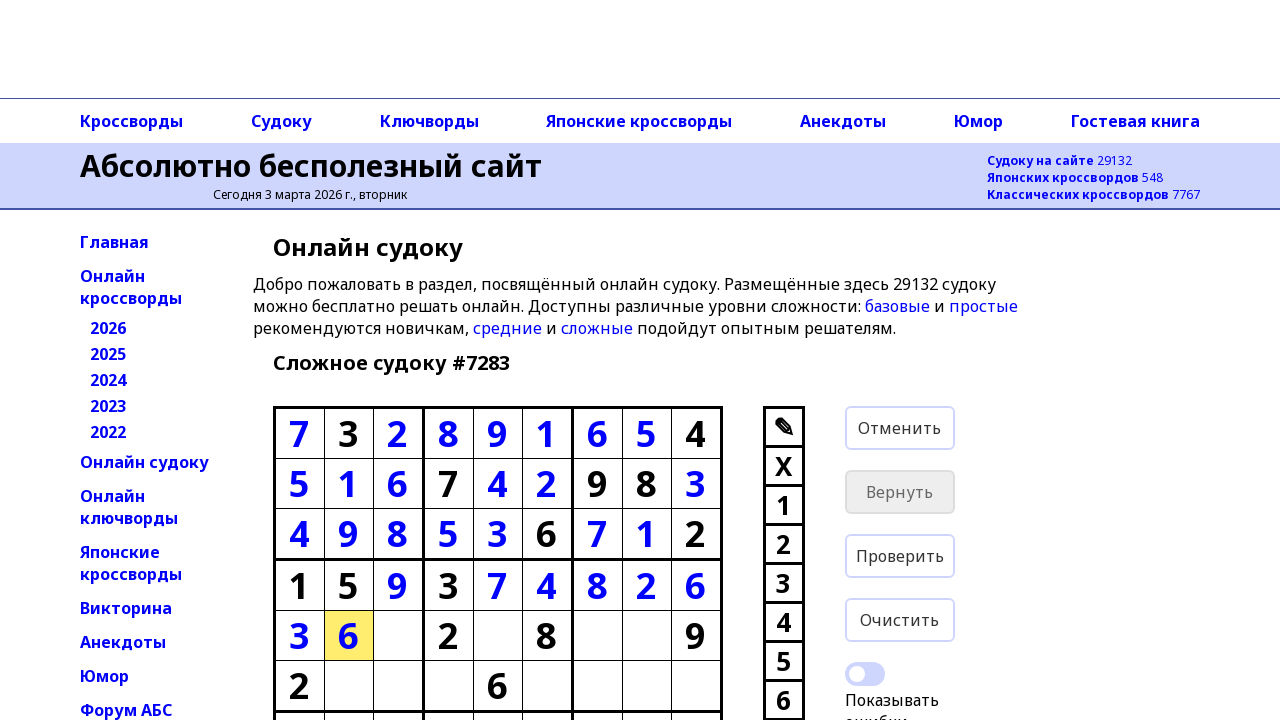

Moved to next cell using arrow key
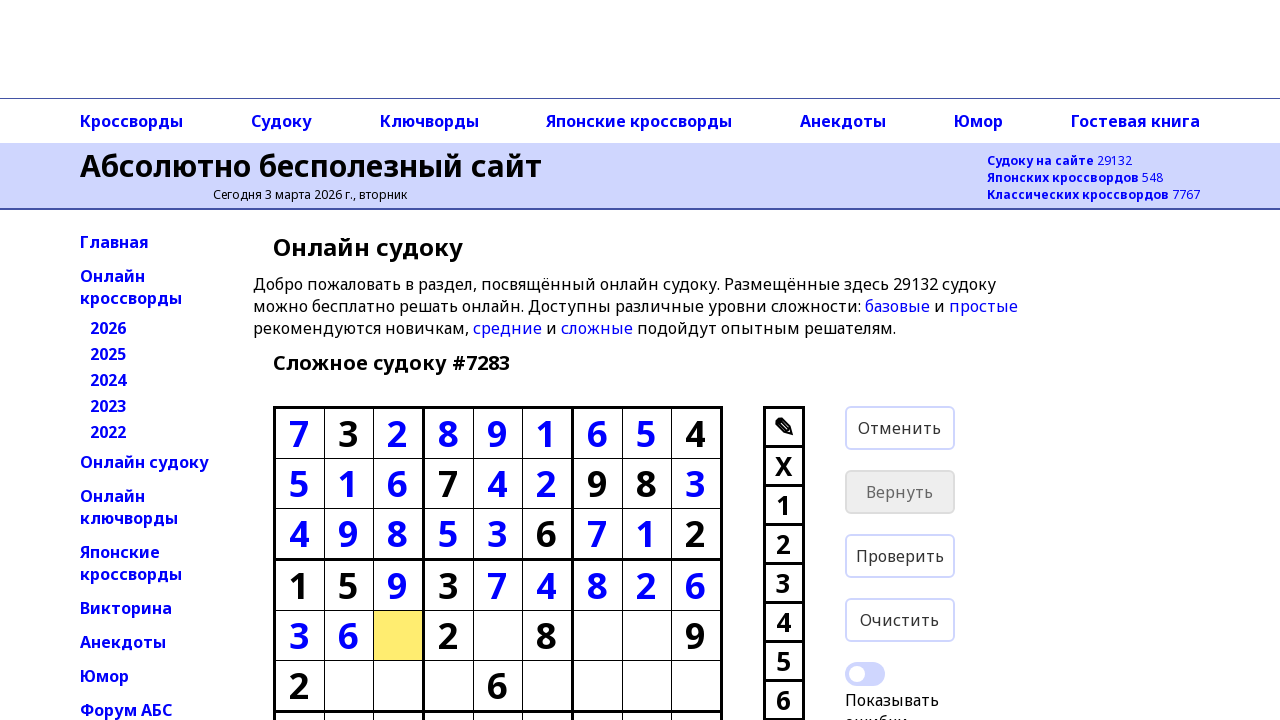

Entered value '7' into cell at row 4, col 2
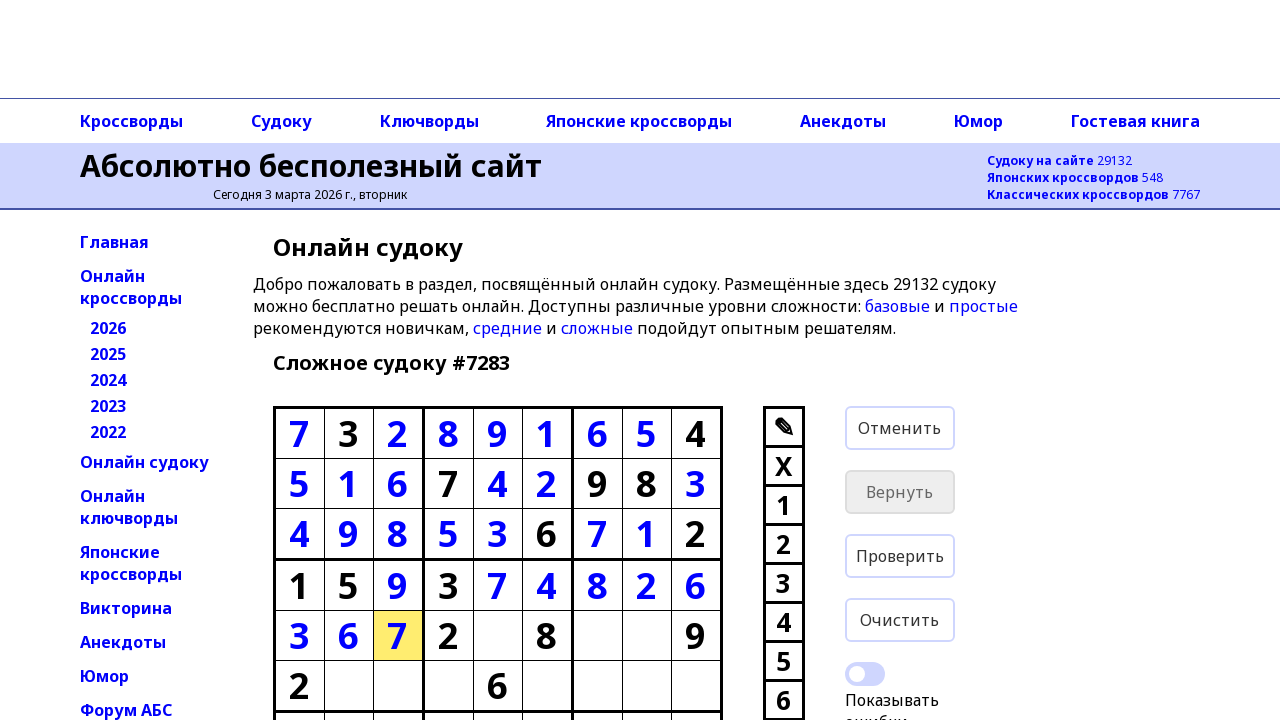

Moved to next cell using arrow key
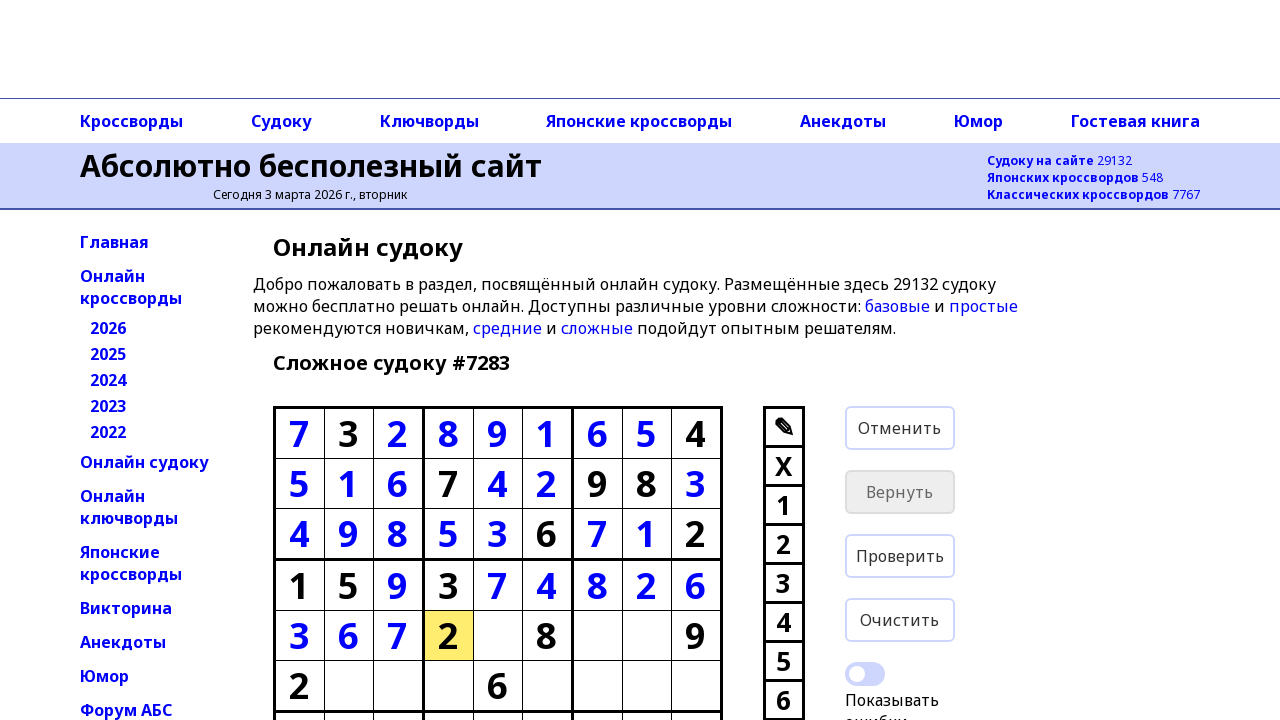

Entered value '2' into cell at row 4, col 3
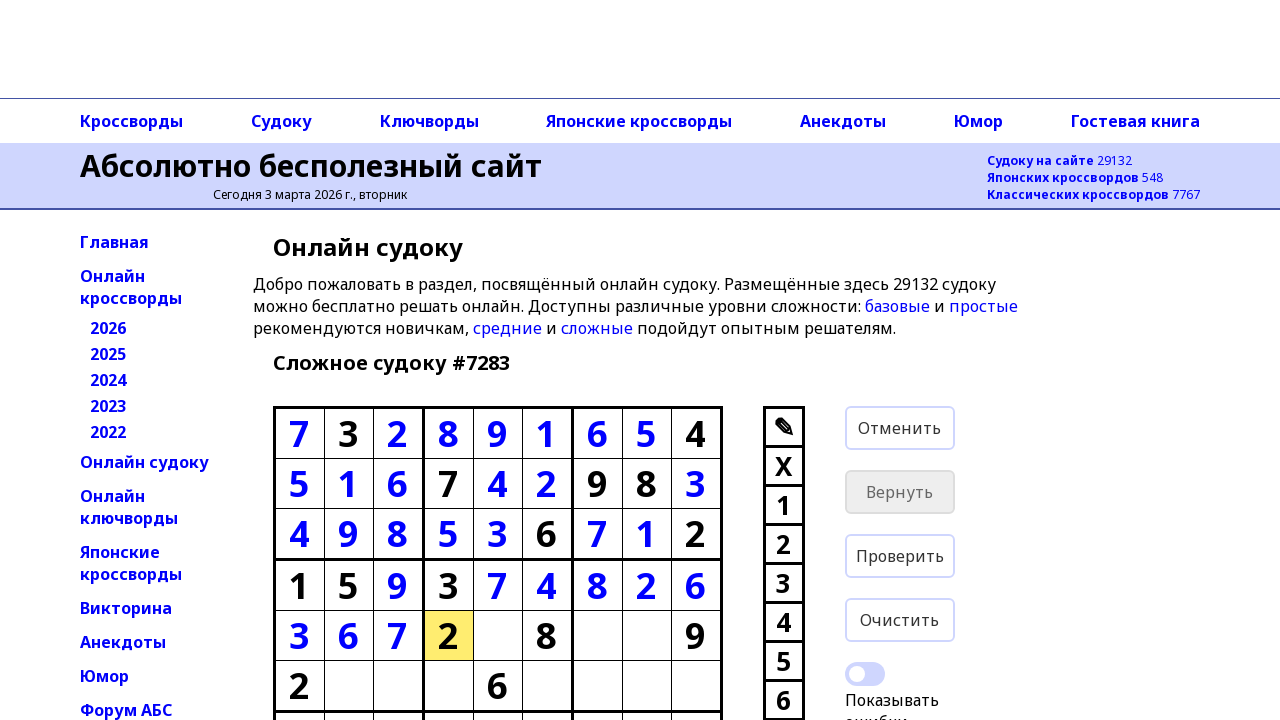

Moved to next cell using arrow key
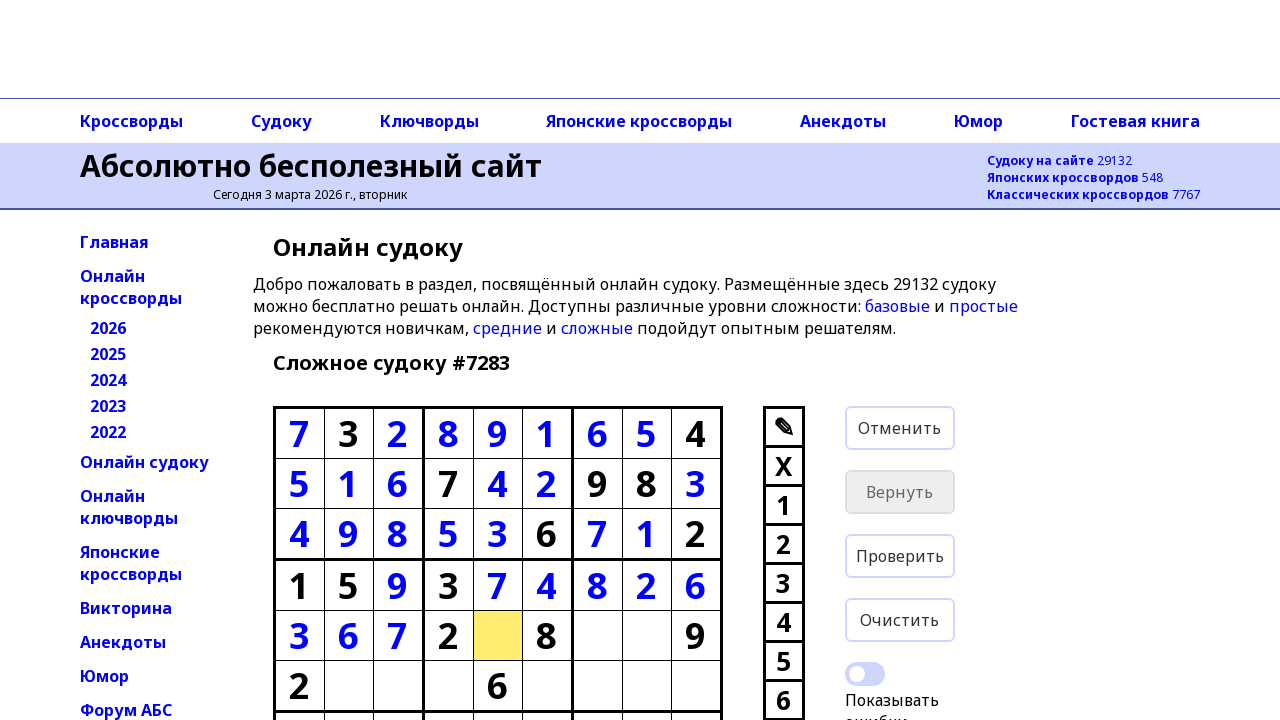

Entered value '1' into cell at row 4, col 4
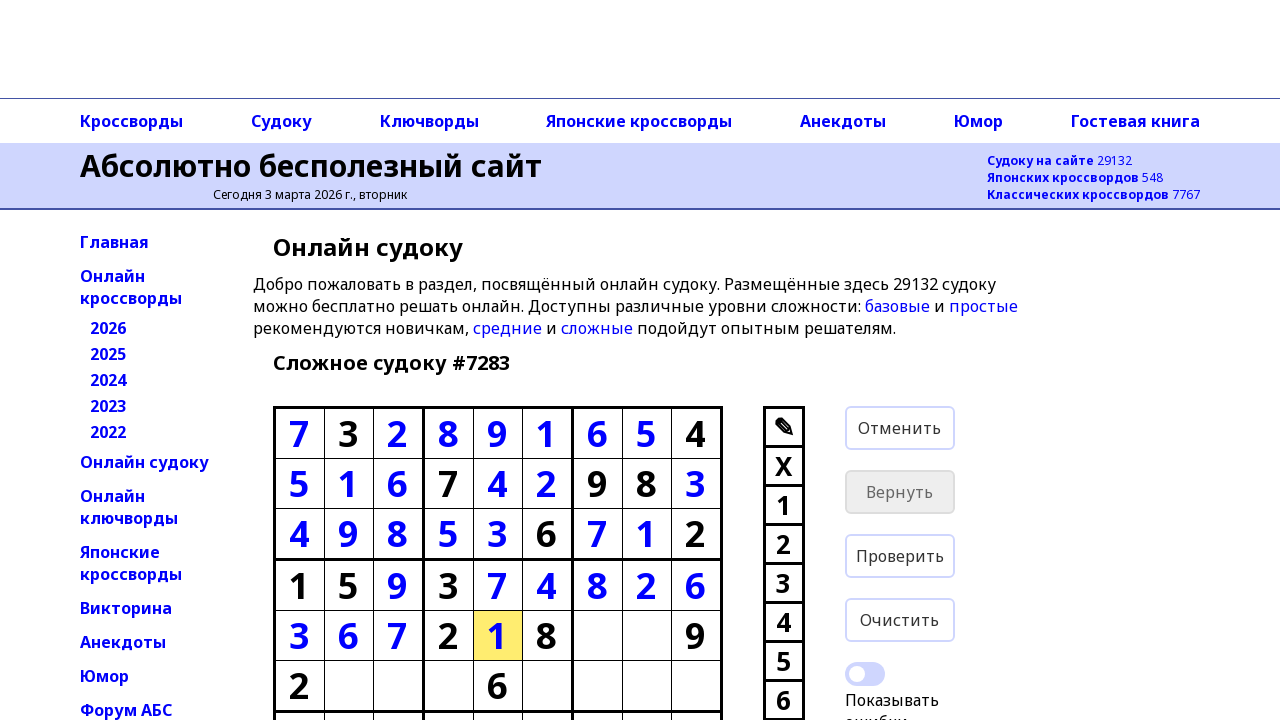

Moved to next cell using arrow key
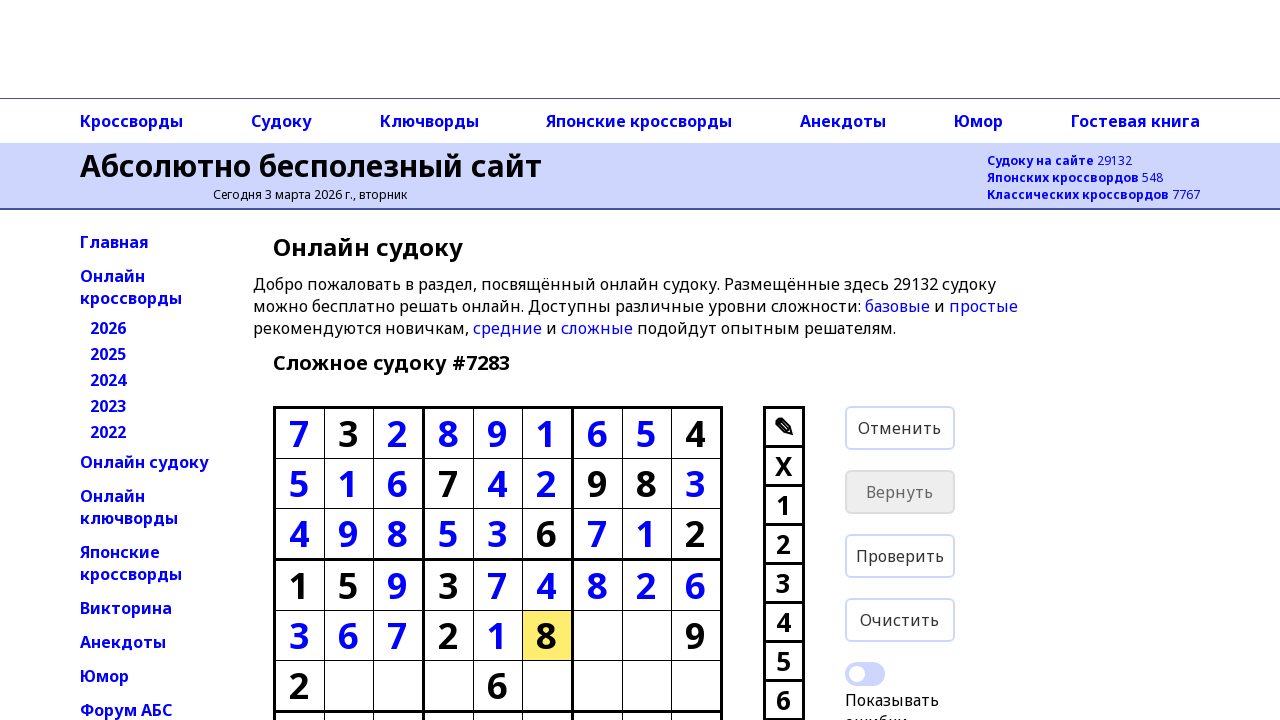

Entered value '8' into cell at row 4, col 5
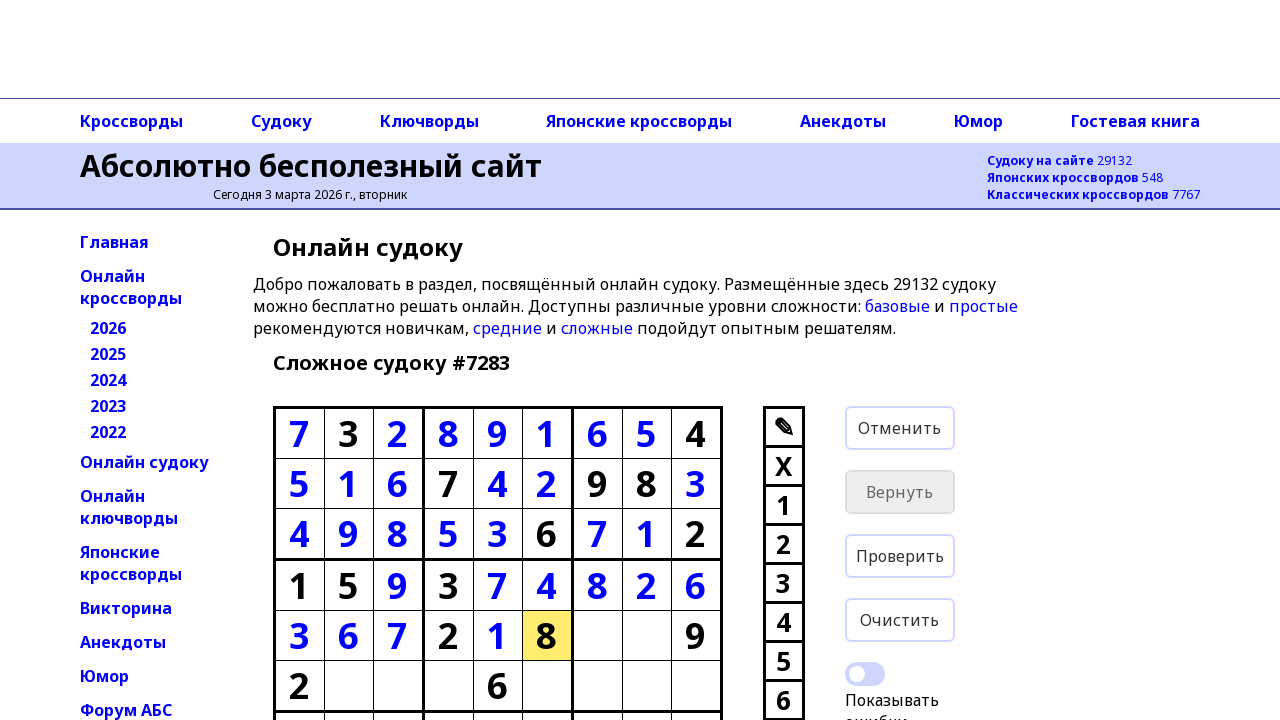

Moved to next cell using arrow key
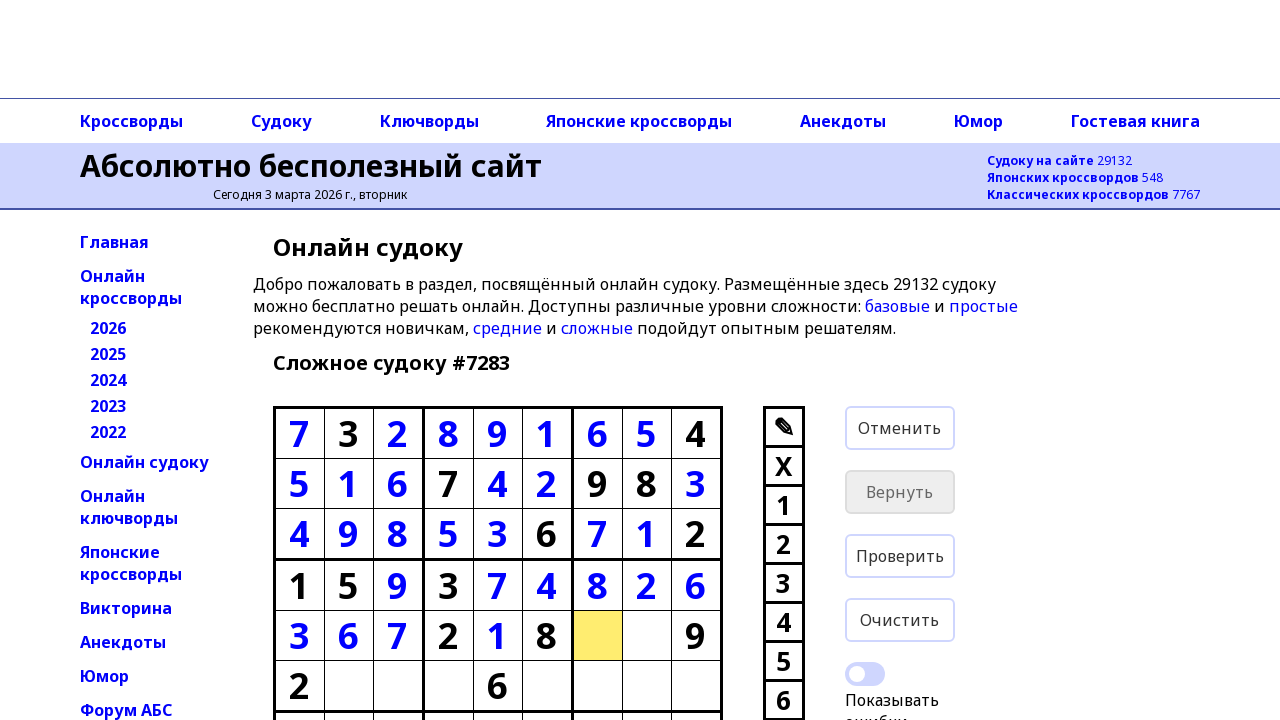

Entered value '5' into cell at row 4, col 6
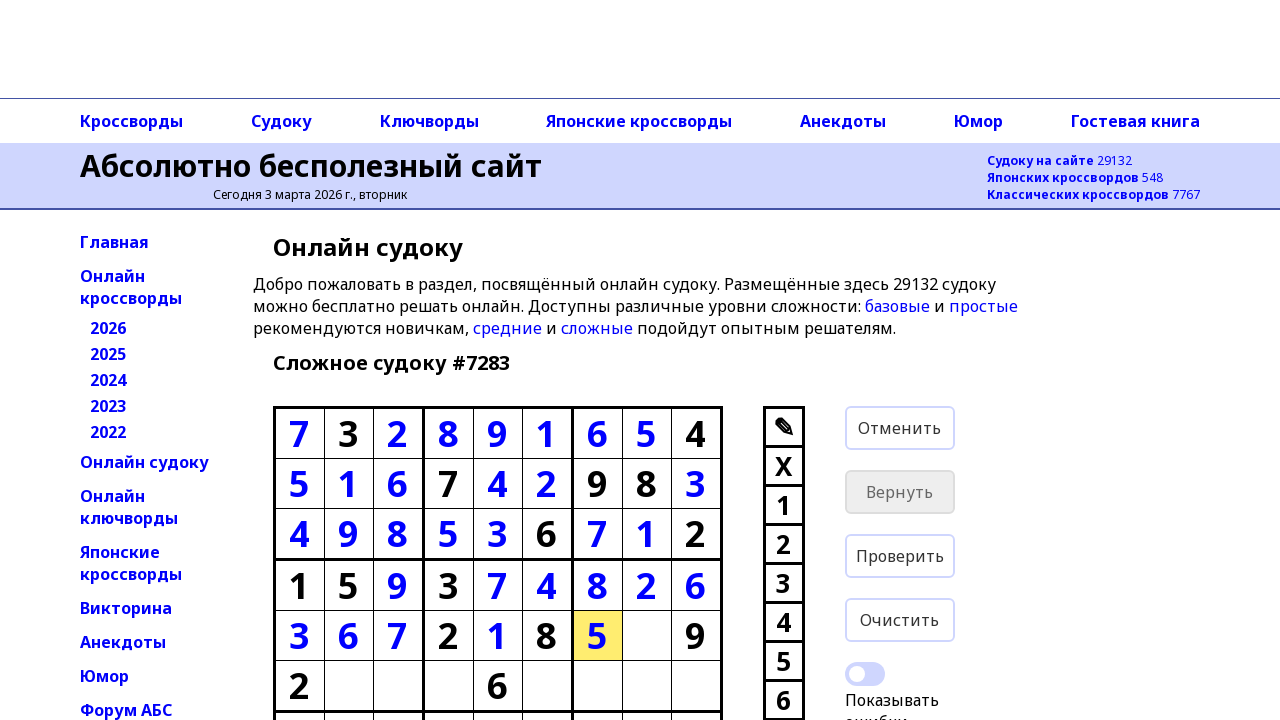

Moved to next cell using arrow key
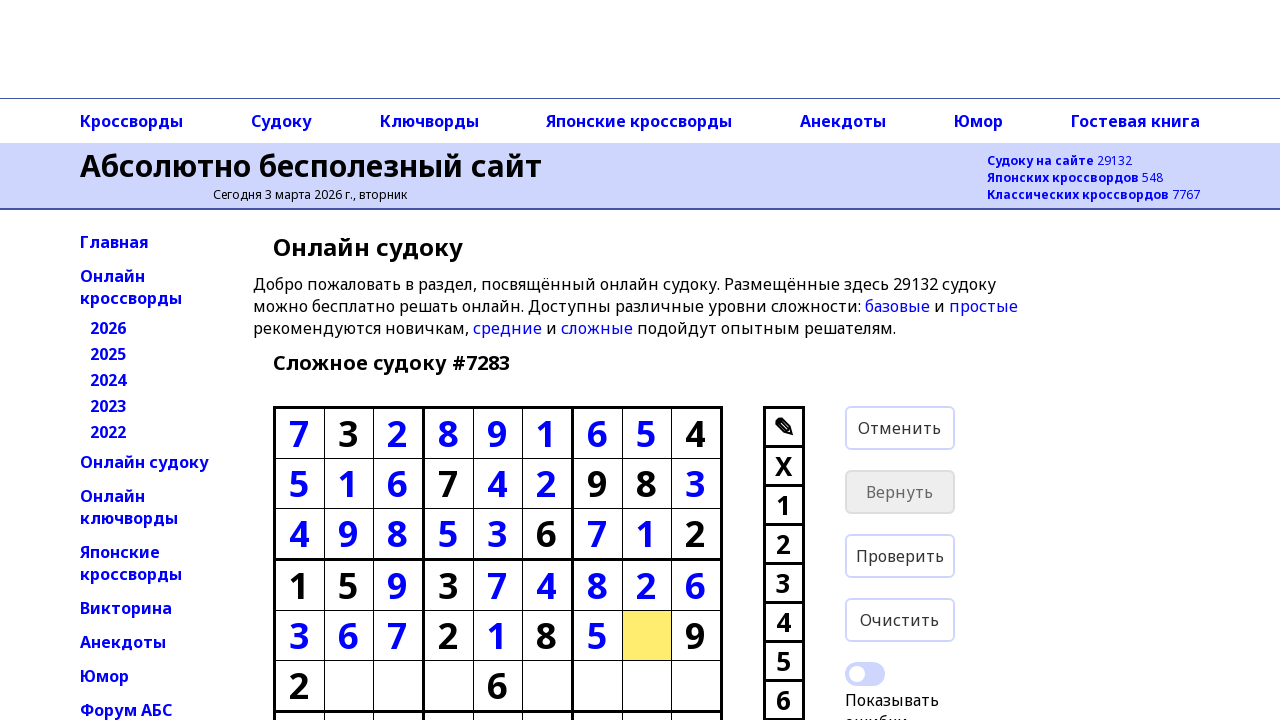

Entered value '4' into cell at row 4, col 7
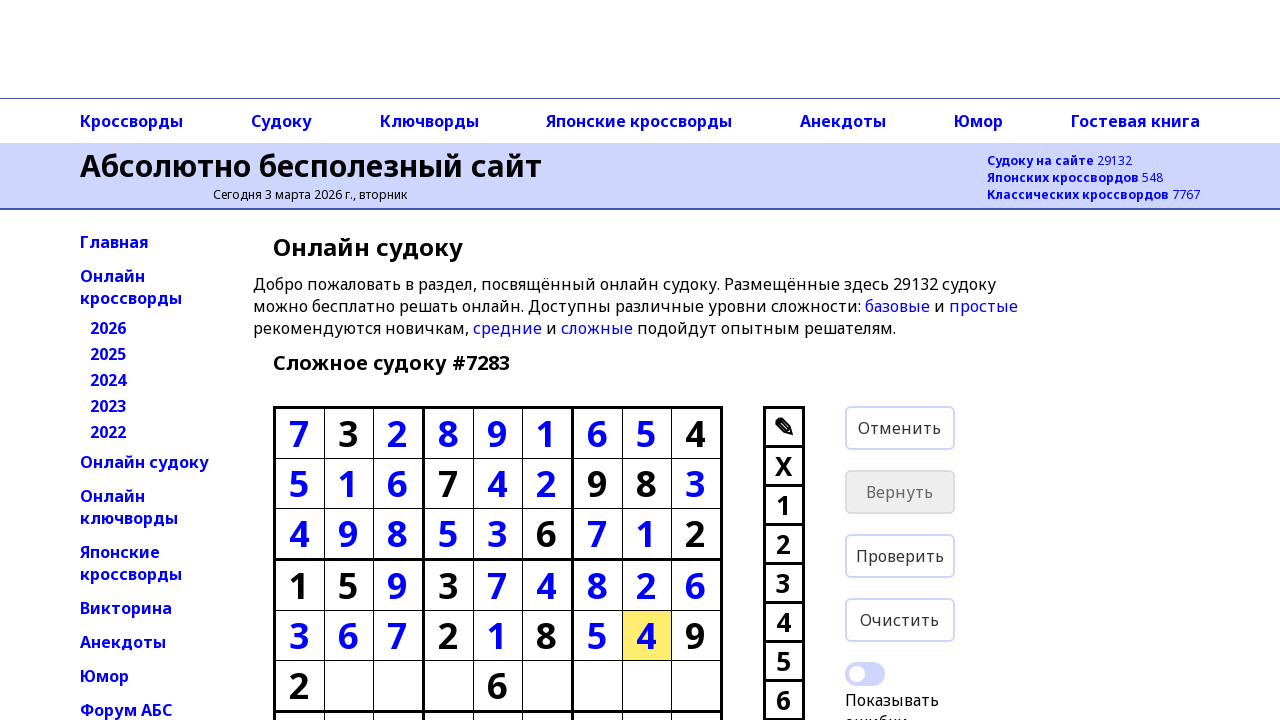

Moved to next cell using arrow key
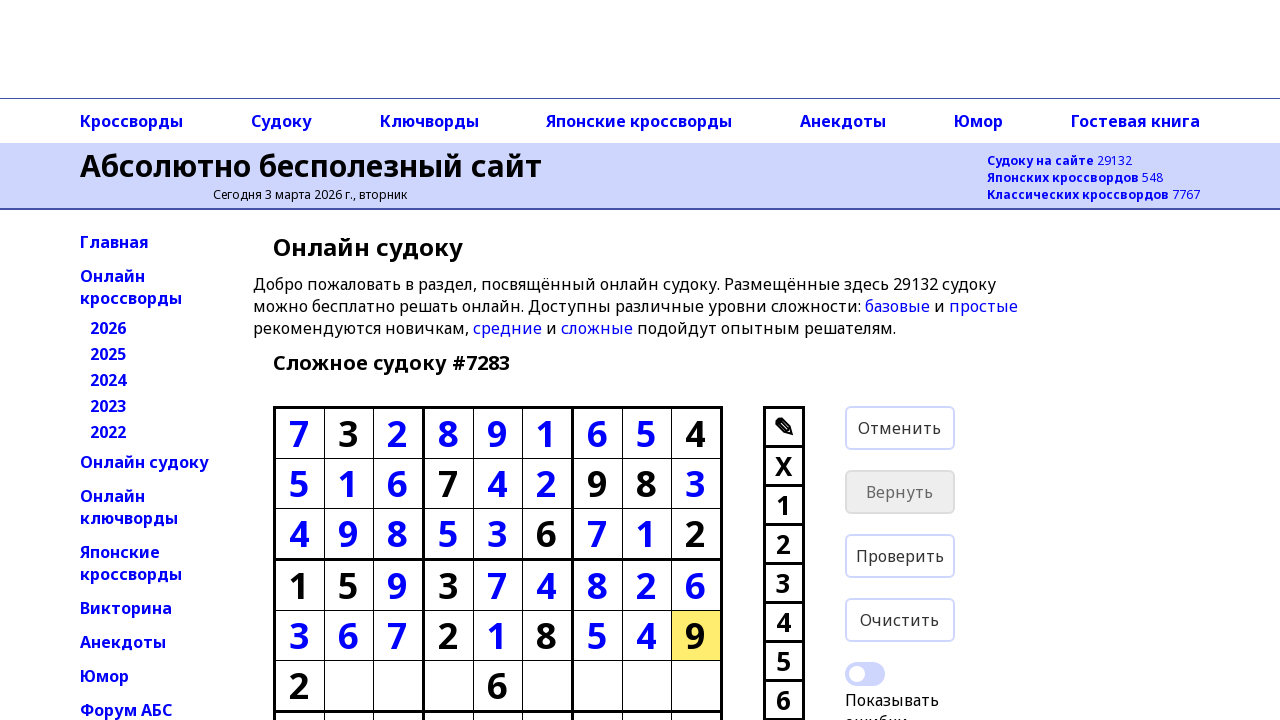

Entered value '9' into cell at row 4, col 8
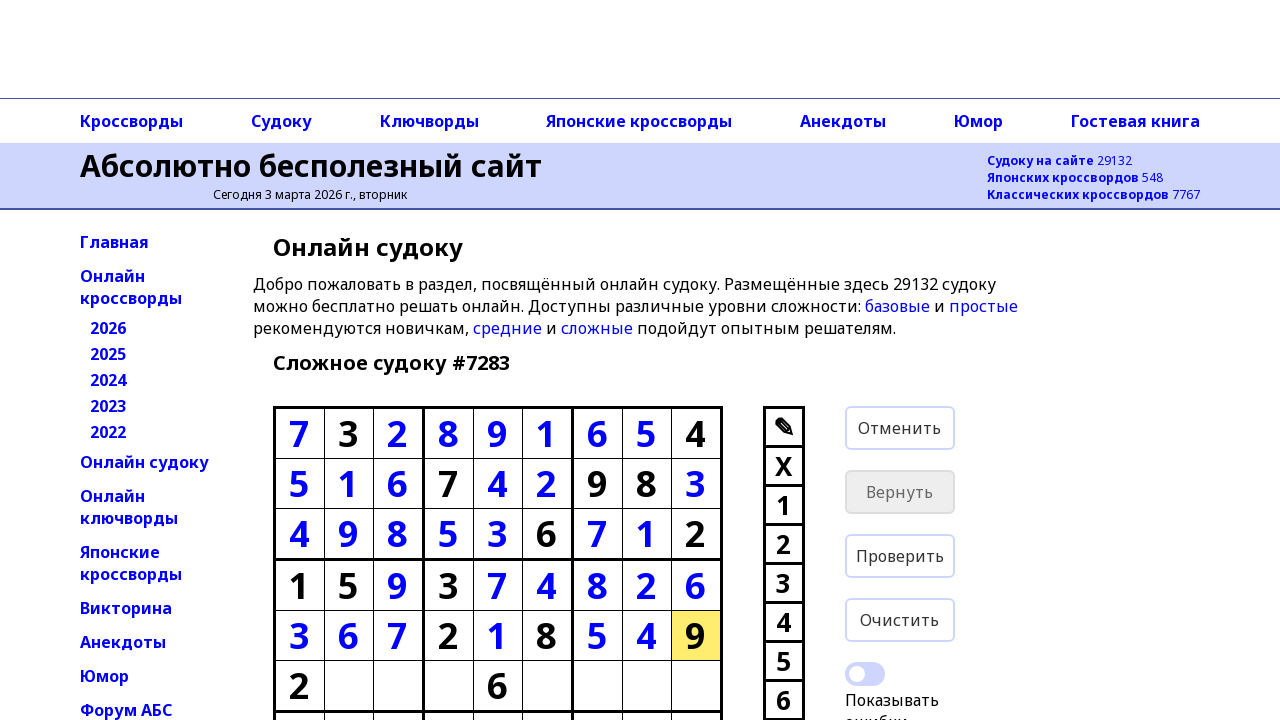

Moved to next cell using arrow key
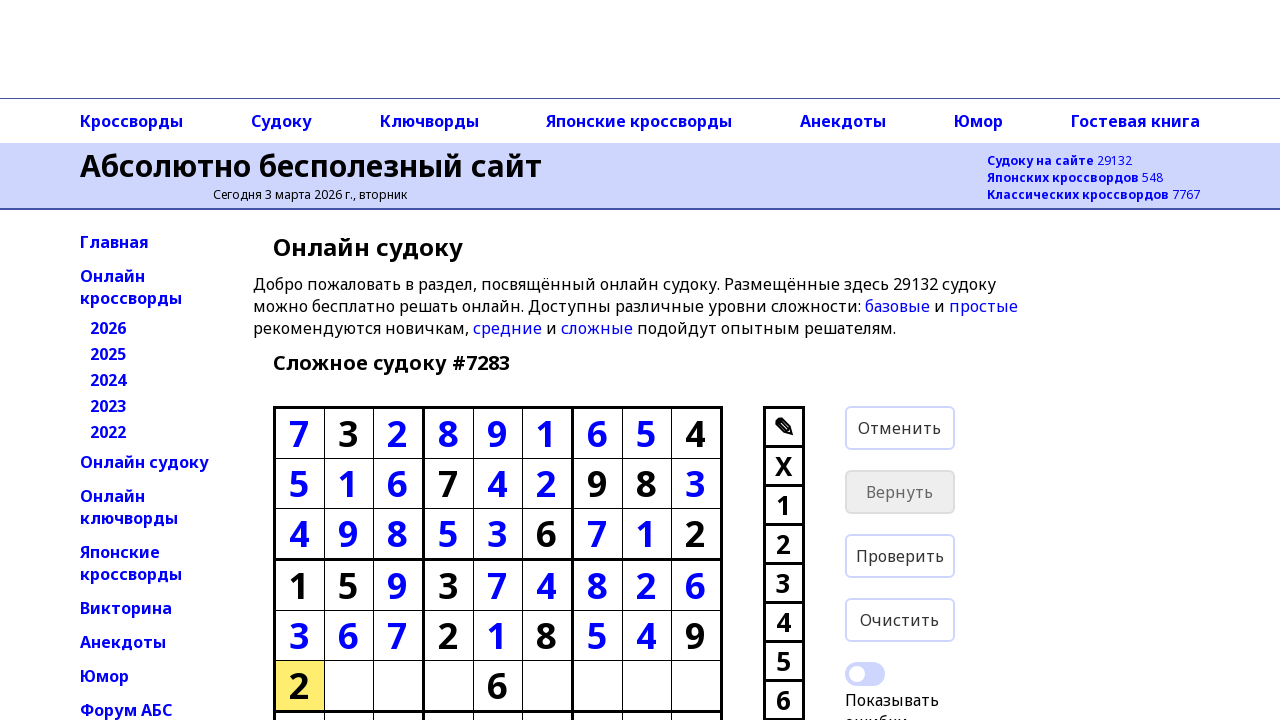

Entered value '2' into cell at row 5, col 0
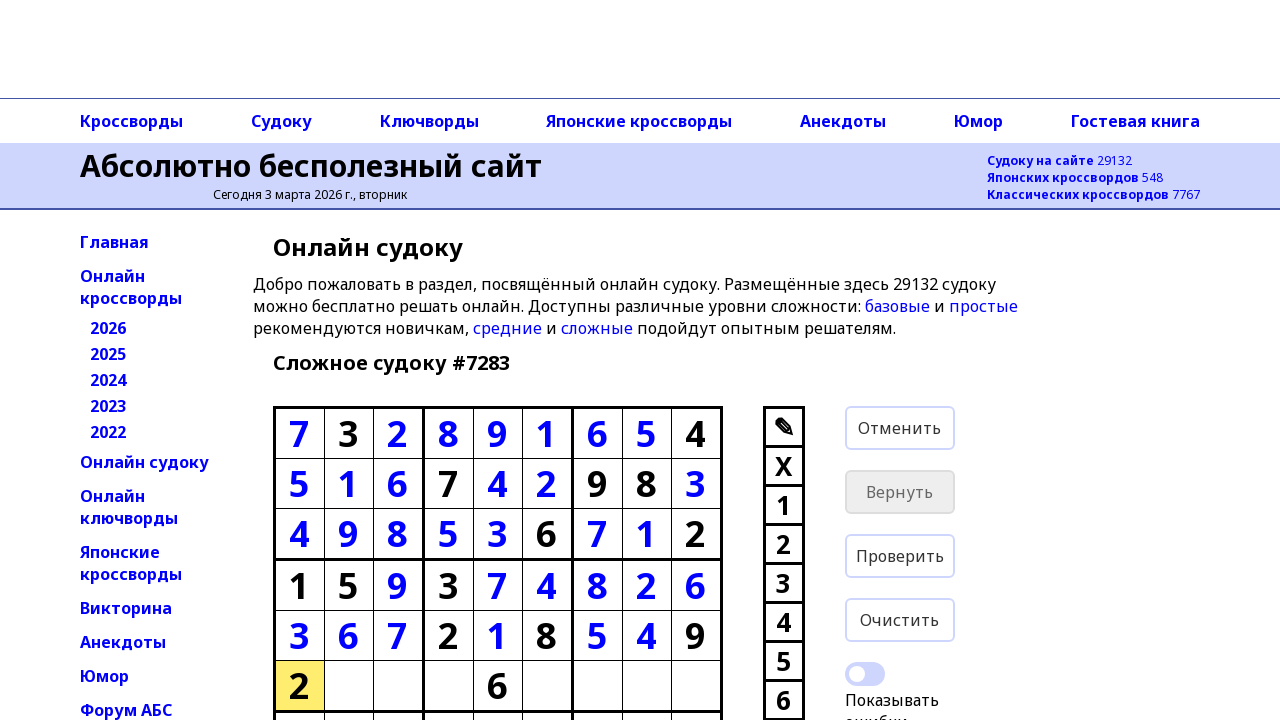

Moved to next cell using arrow key
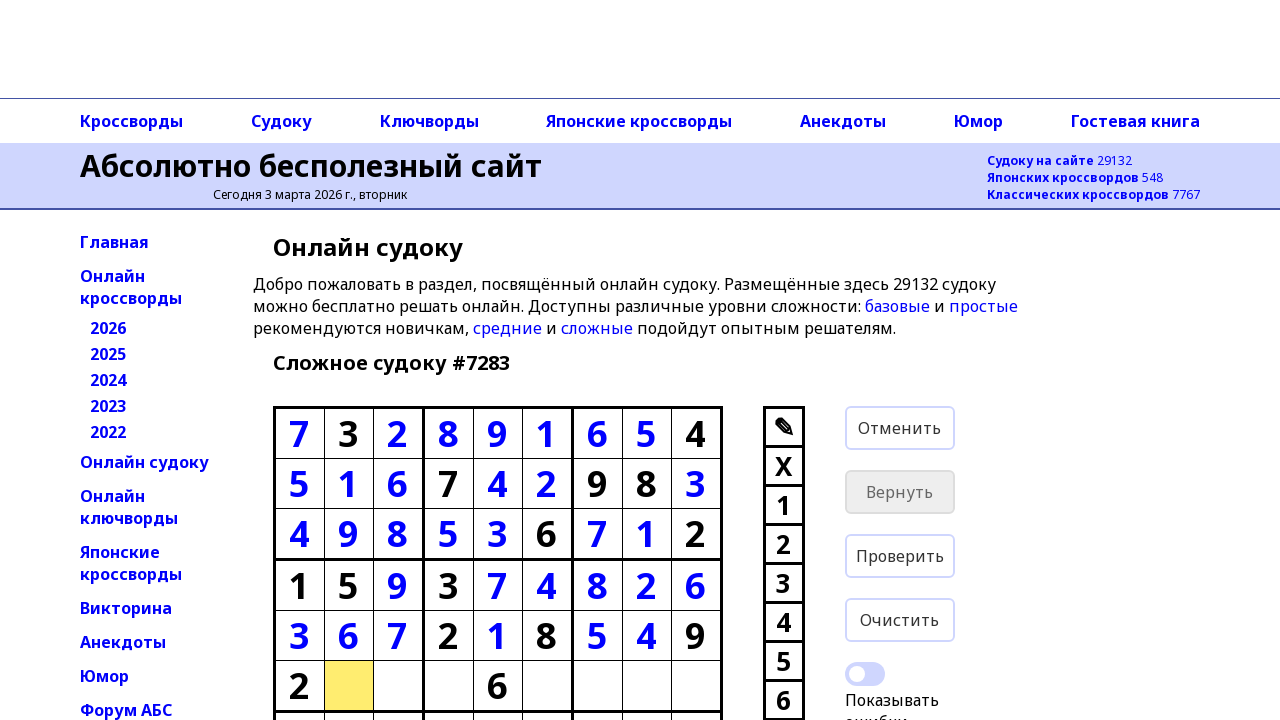

Entered value '8' into cell at row 5, col 1
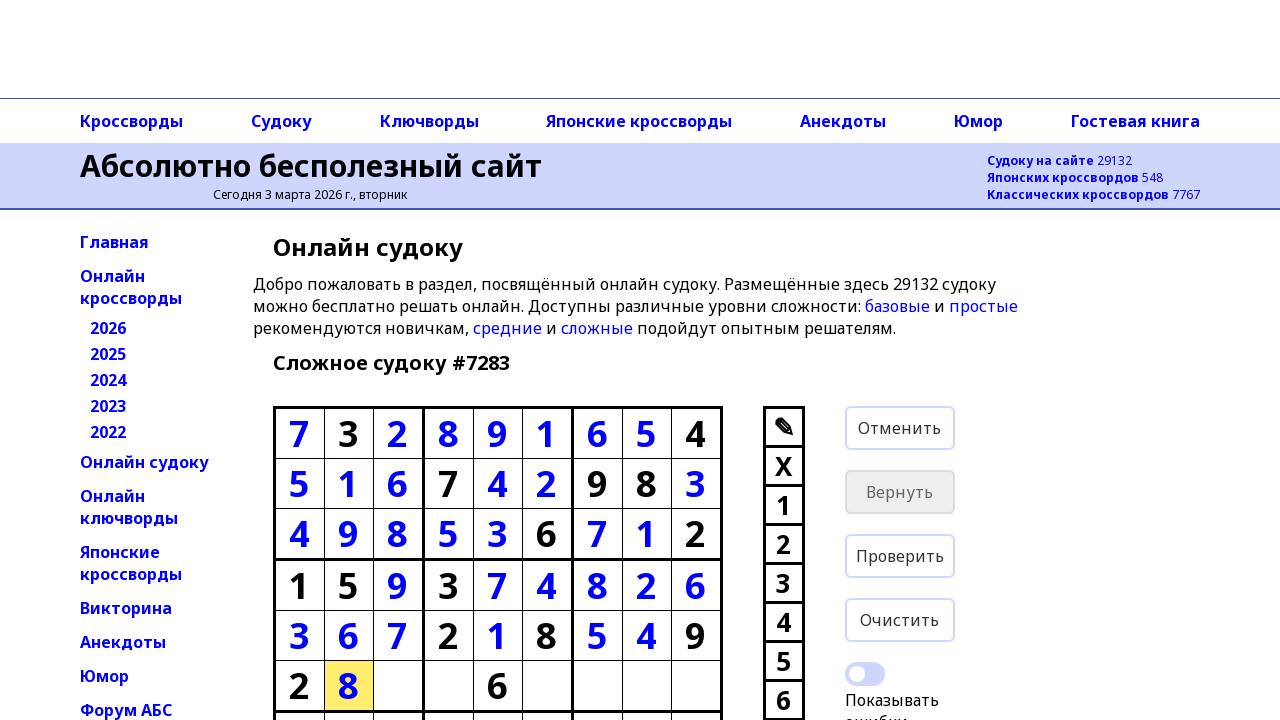

Moved to next cell using arrow key
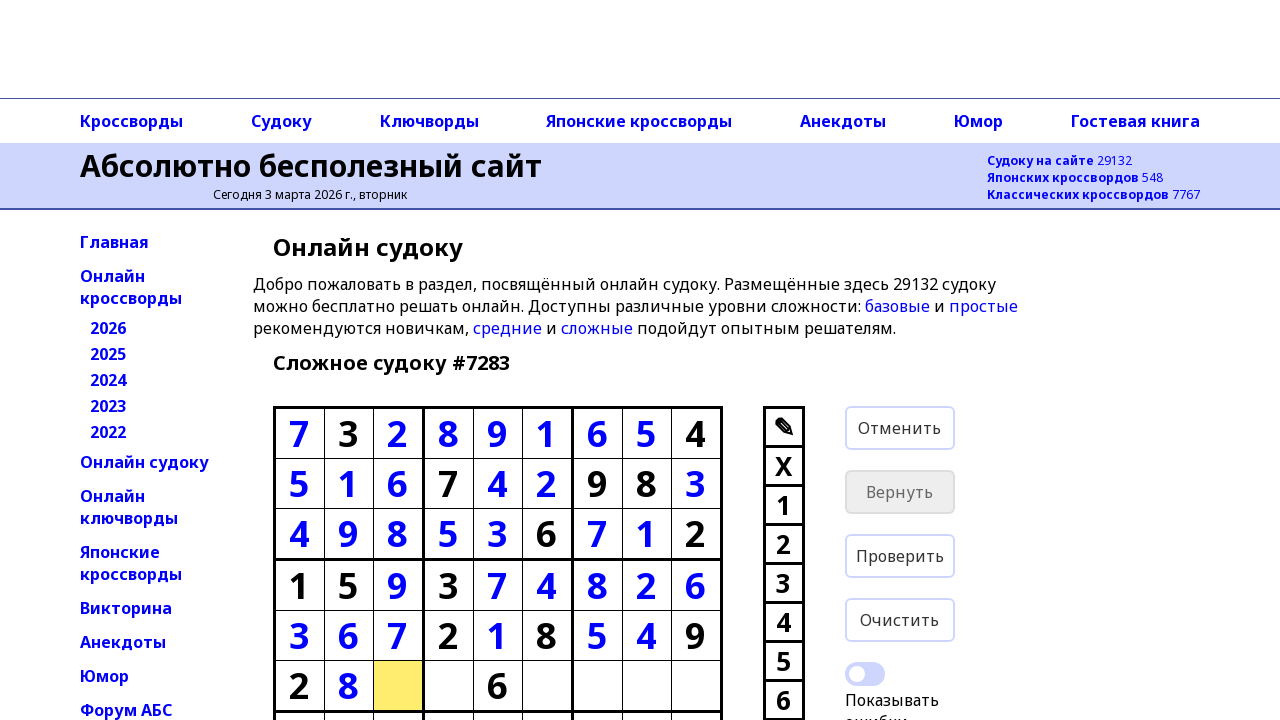

Entered value '4' into cell at row 5, col 2
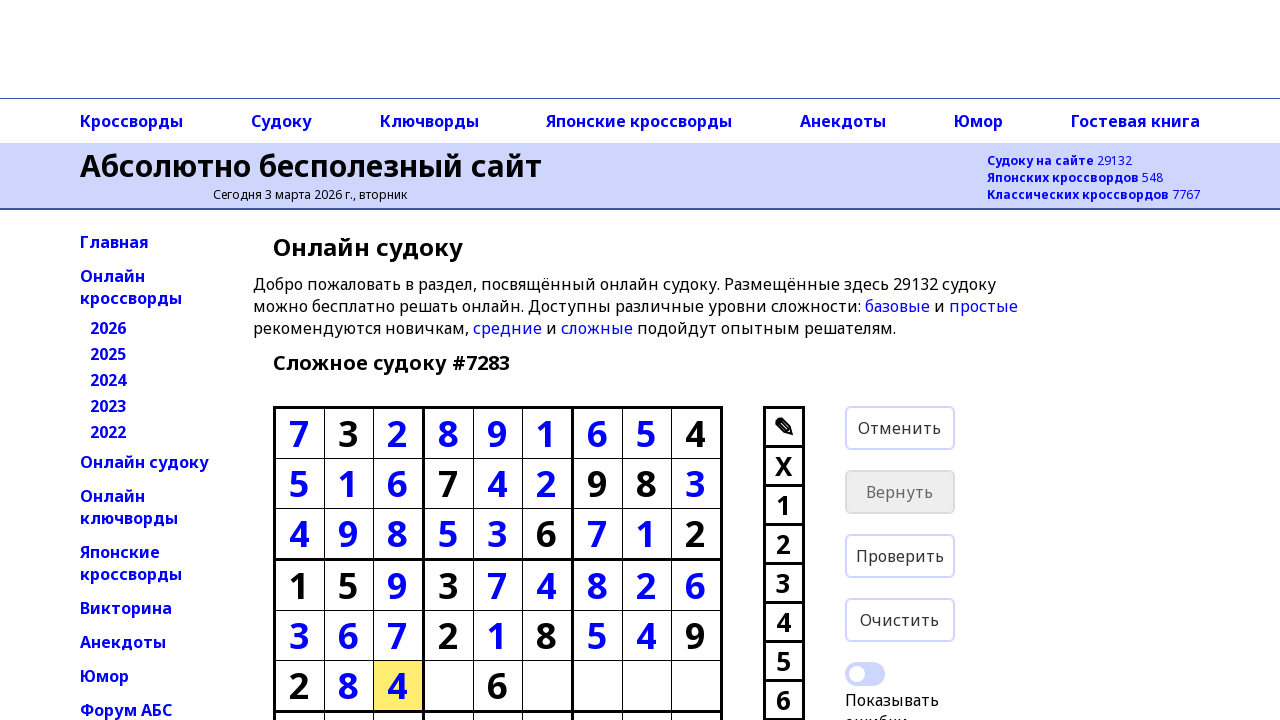

Moved to next cell using arrow key
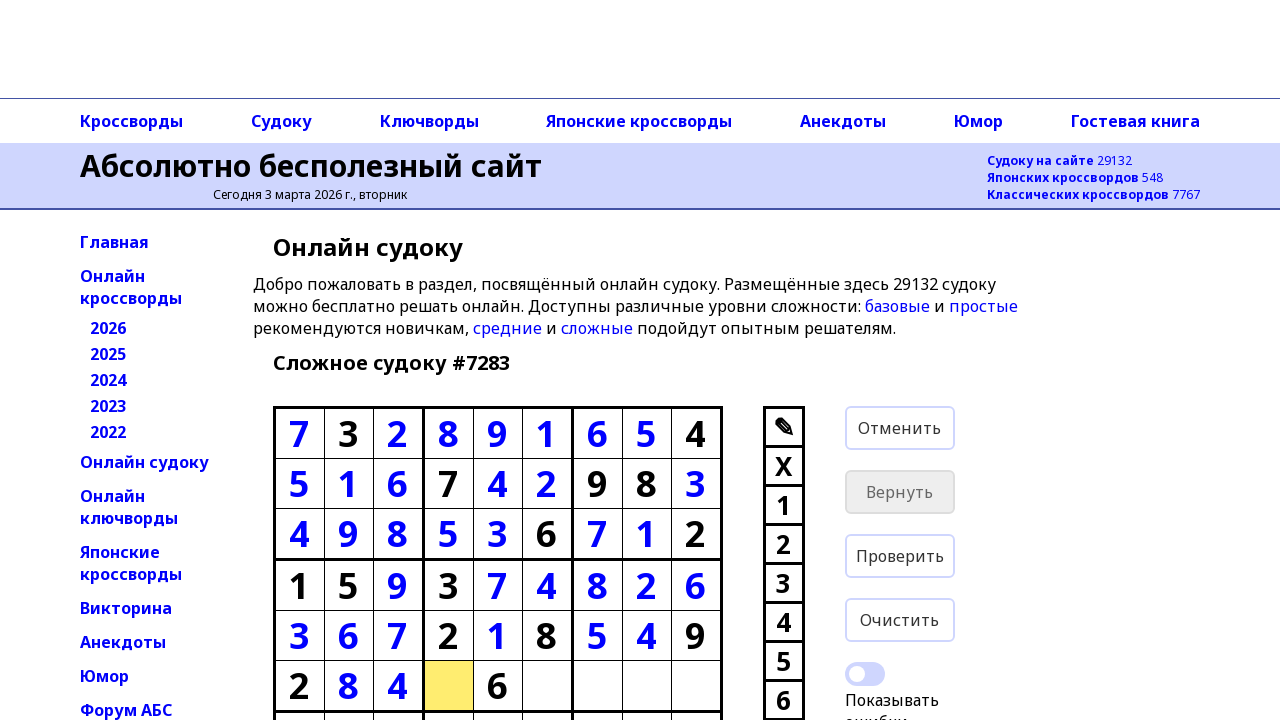

Entered value '9' into cell at row 5, col 3
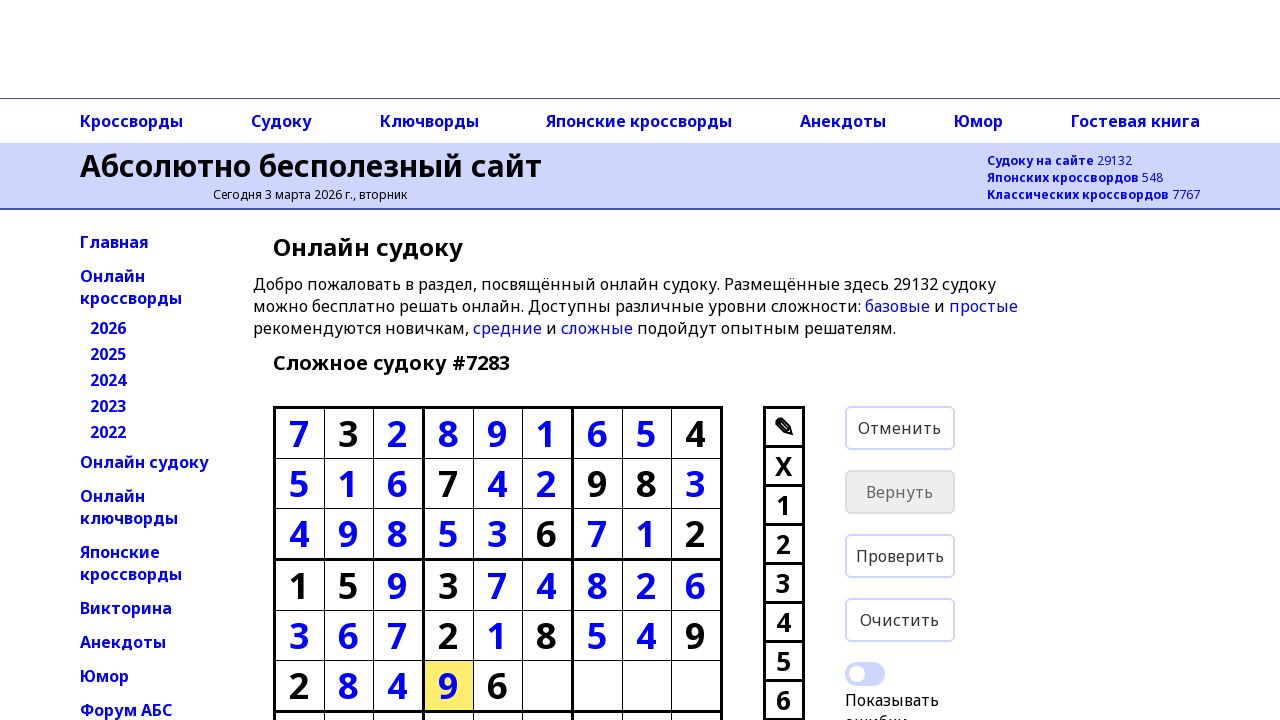

Moved to next cell using arrow key
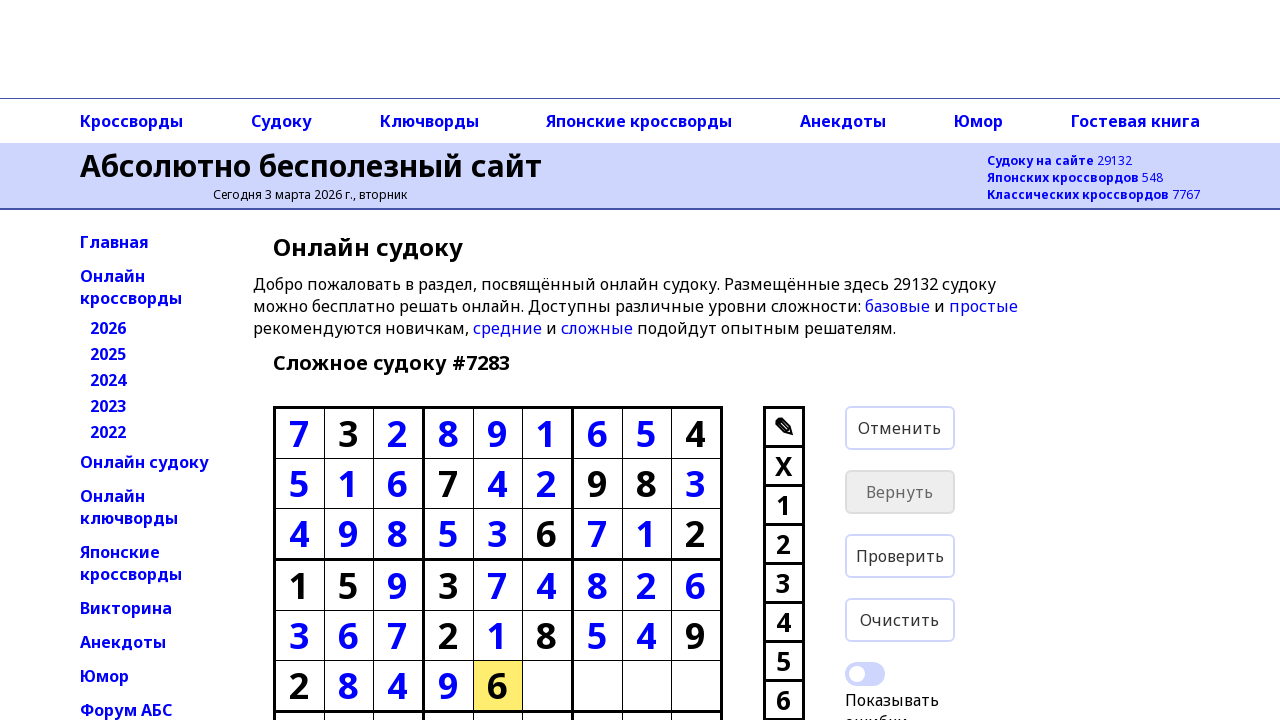

Entered value '6' into cell at row 5, col 4
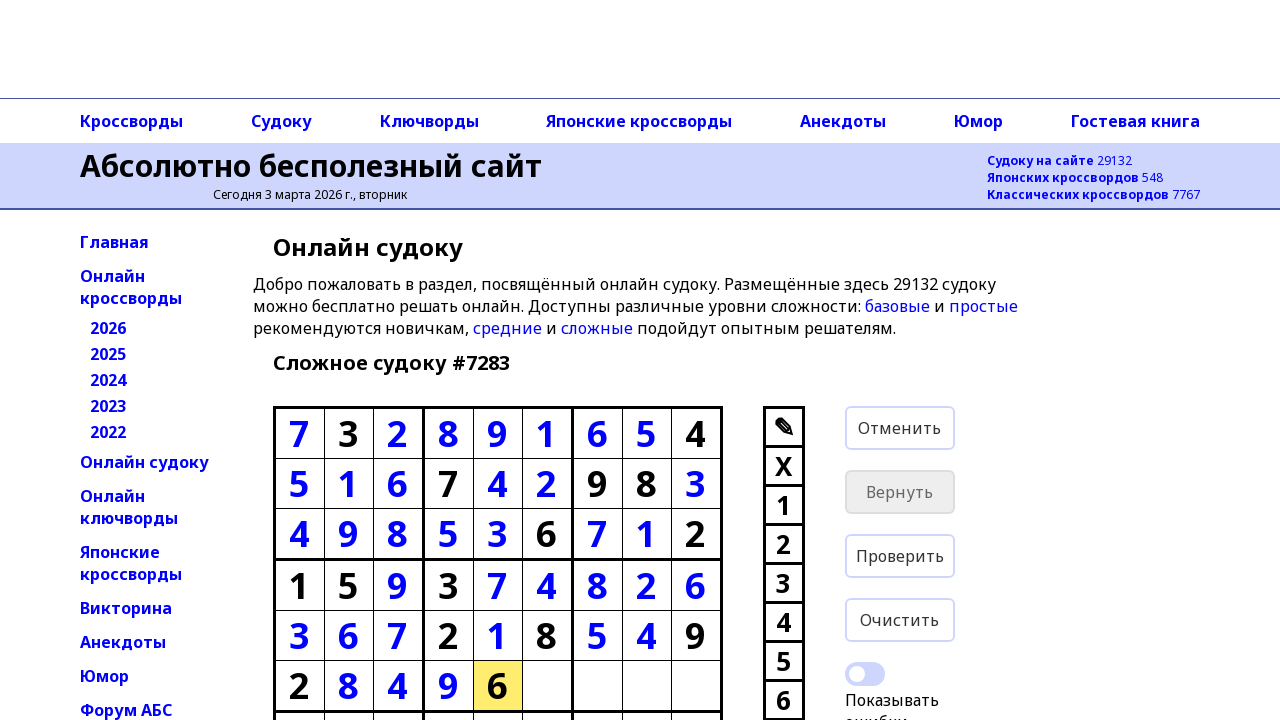

Moved to next cell using arrow key
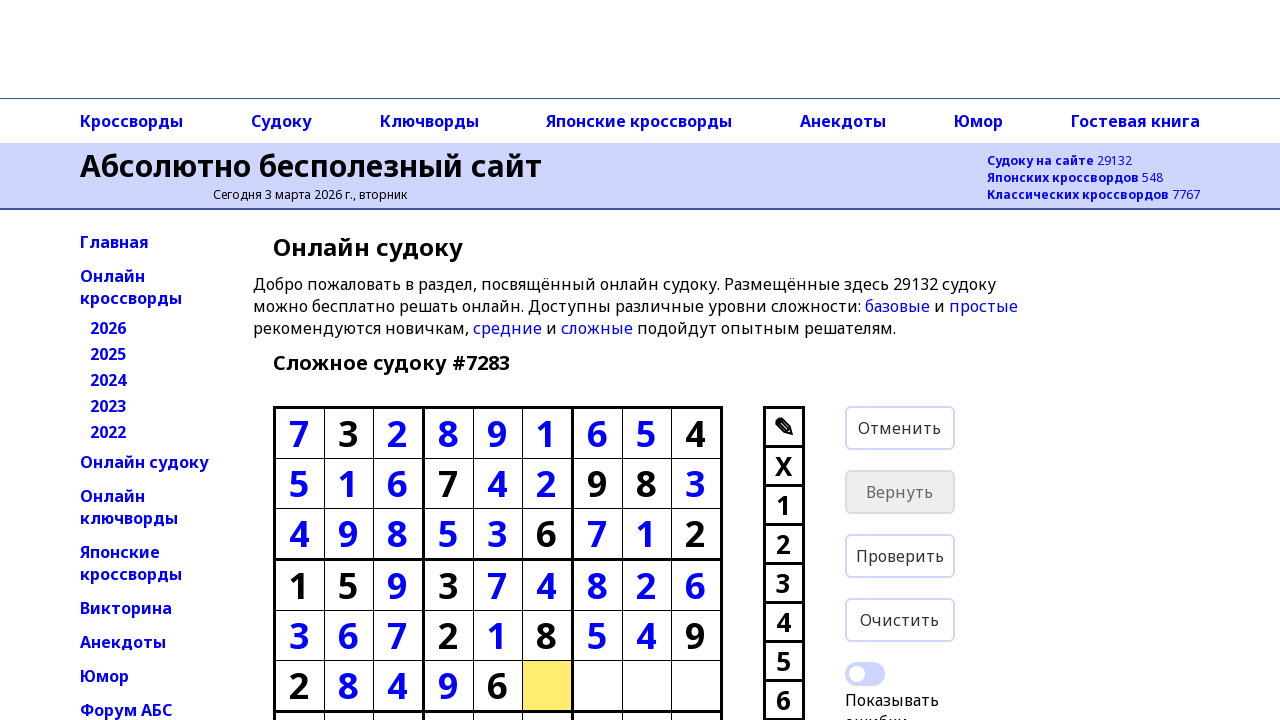

Entered value '5' into cell at row 5, col 5
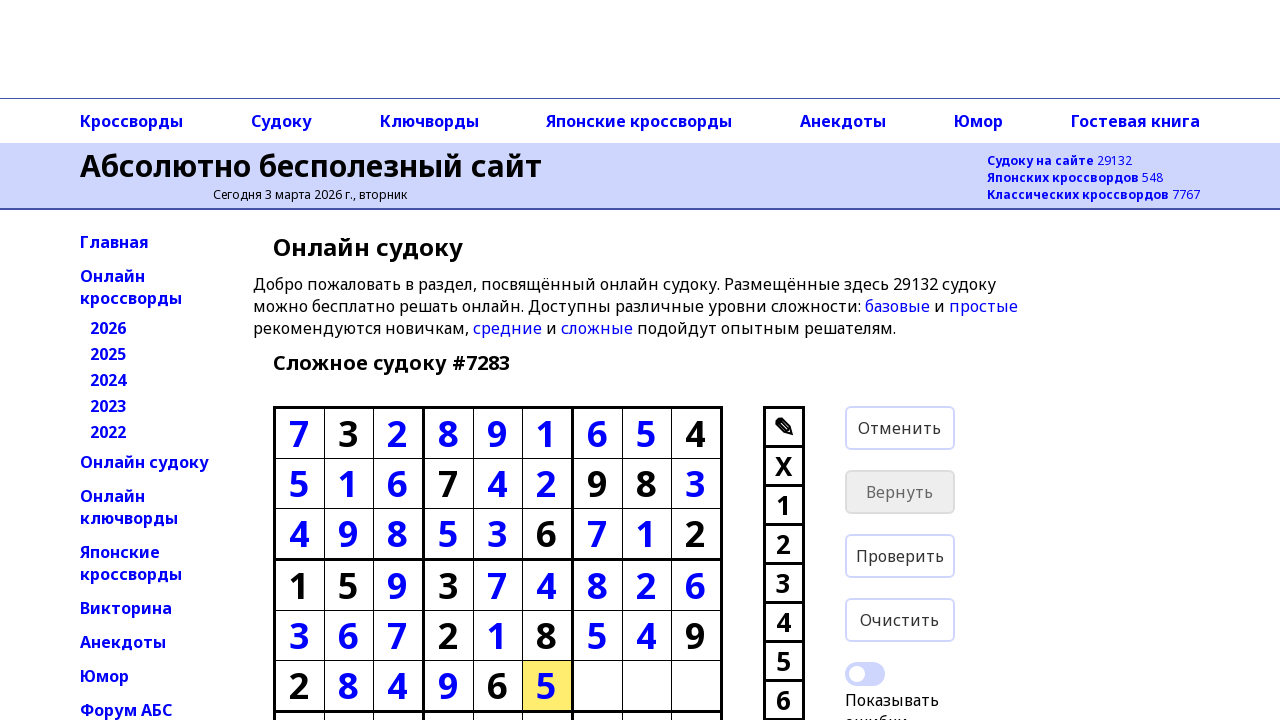

Moved to next cell using arrow key
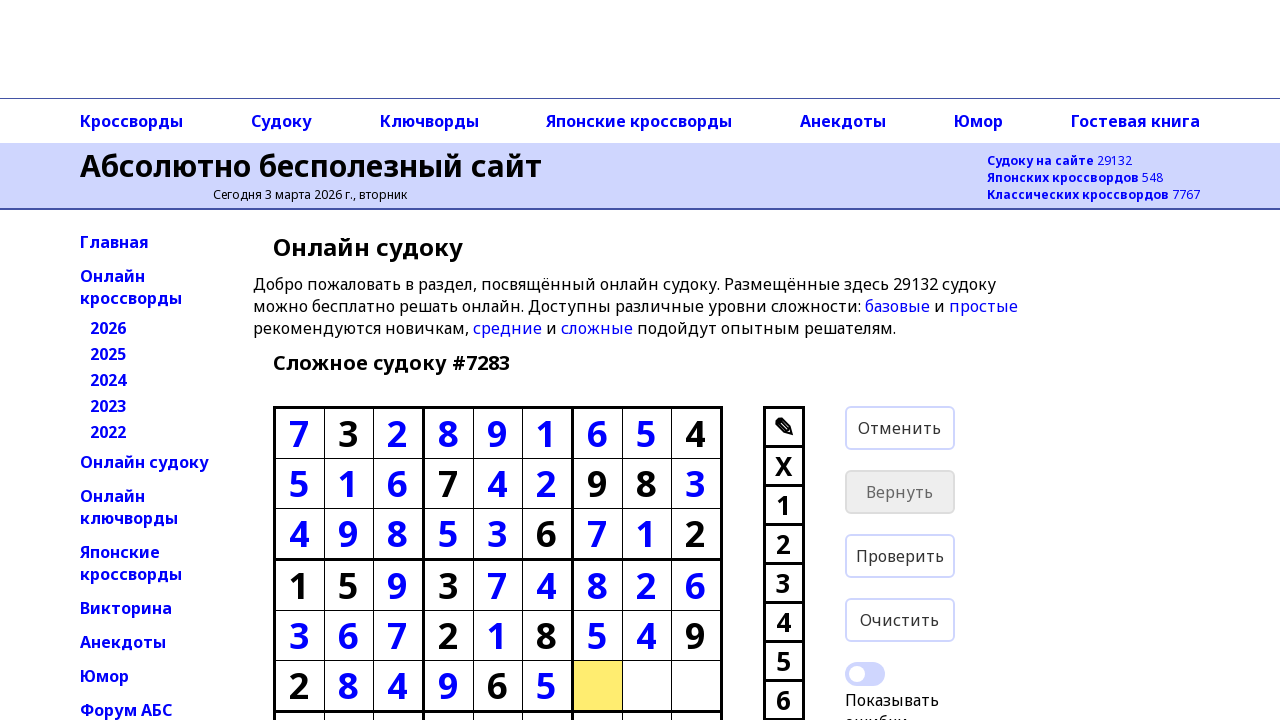

Entered value '1' into cell at row 5, col 6
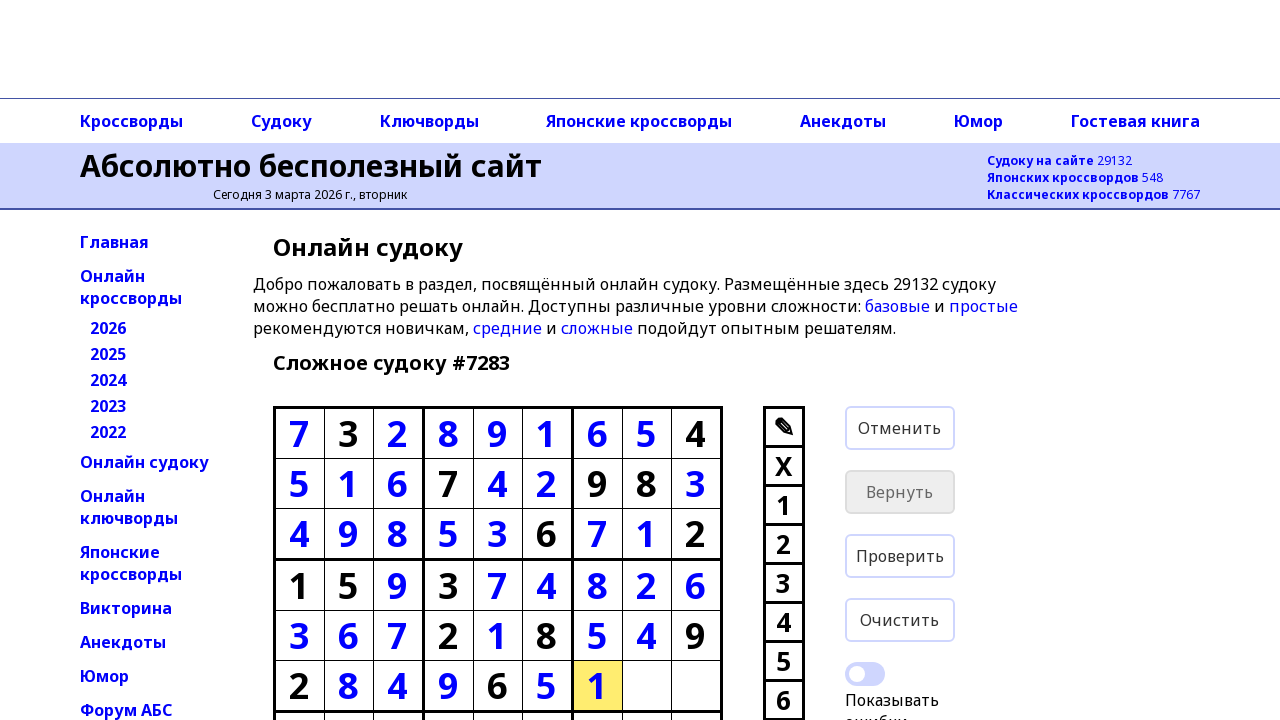

Moved to next cell using arrow key
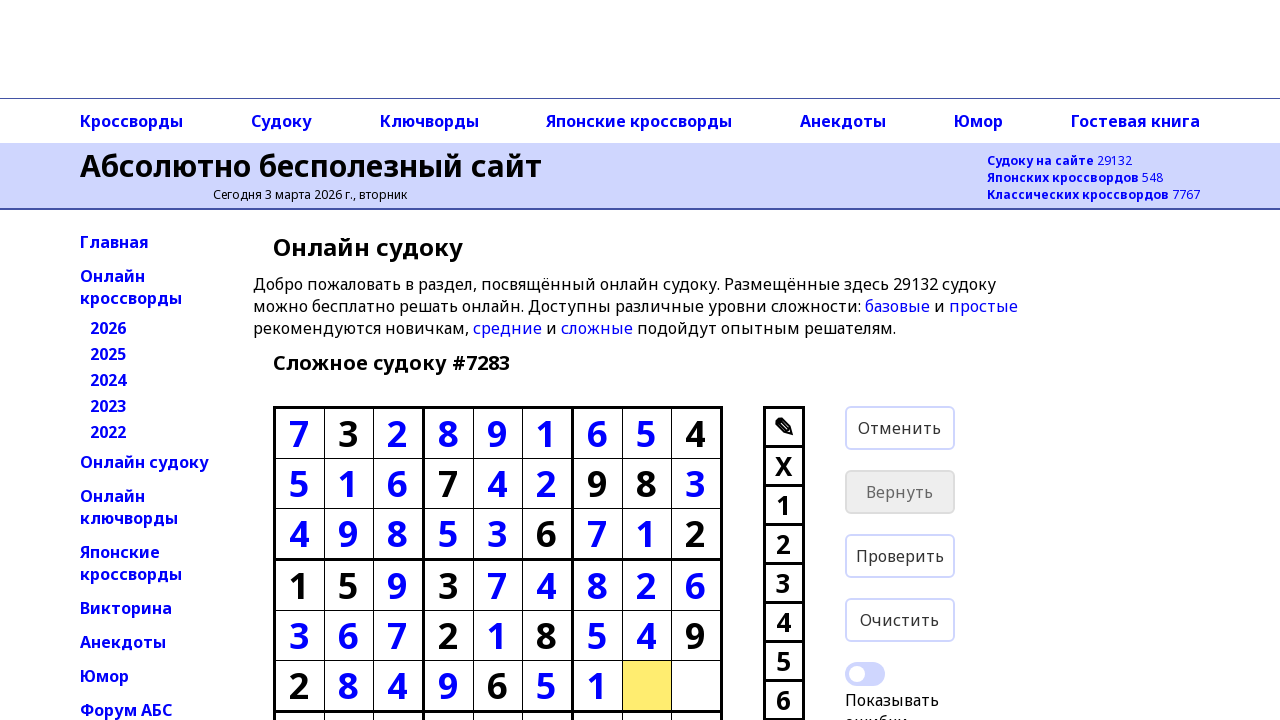

Entered value '3' into cell at row 5, col 7
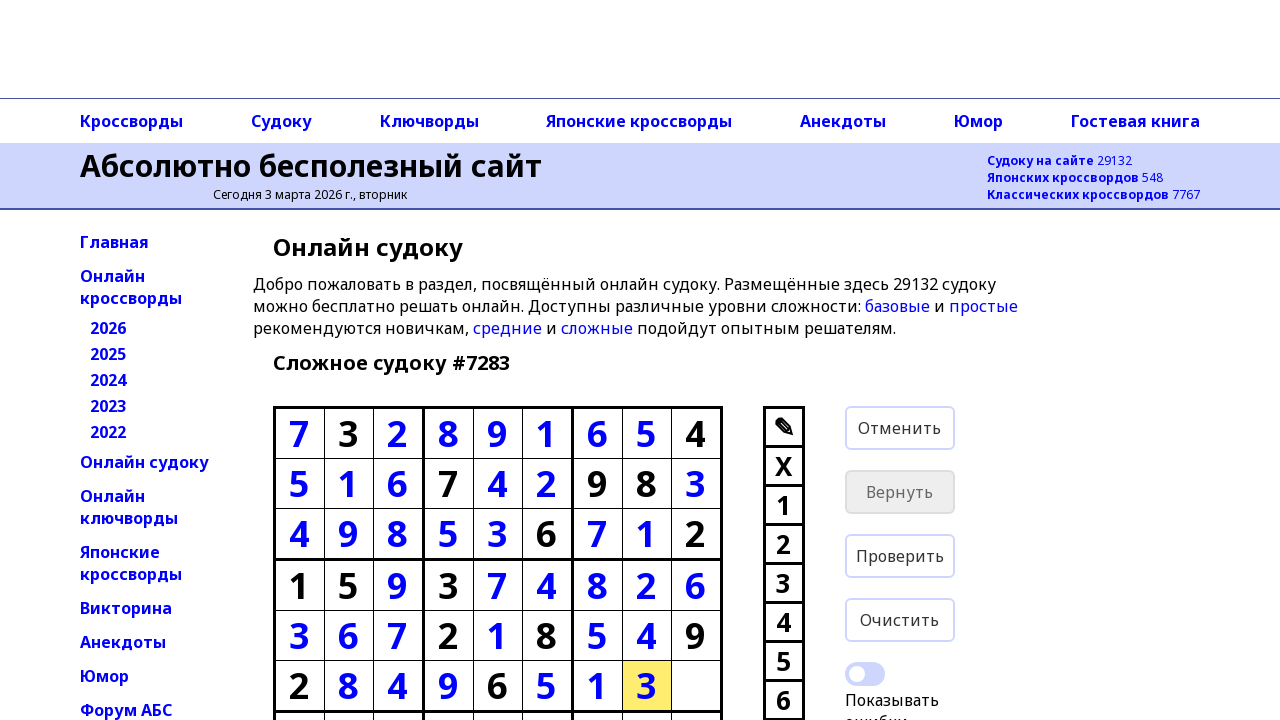

Moved to next cell using arrow key
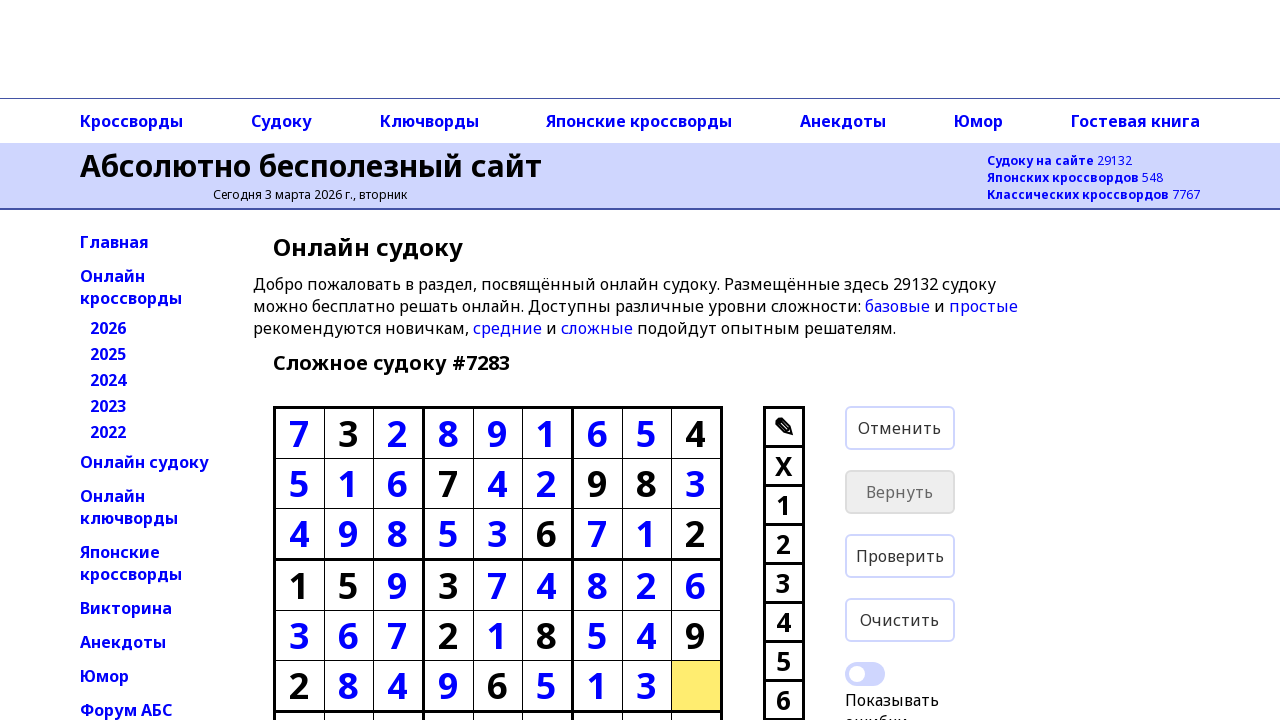

Entered value '7' into cell at row 5, col 8
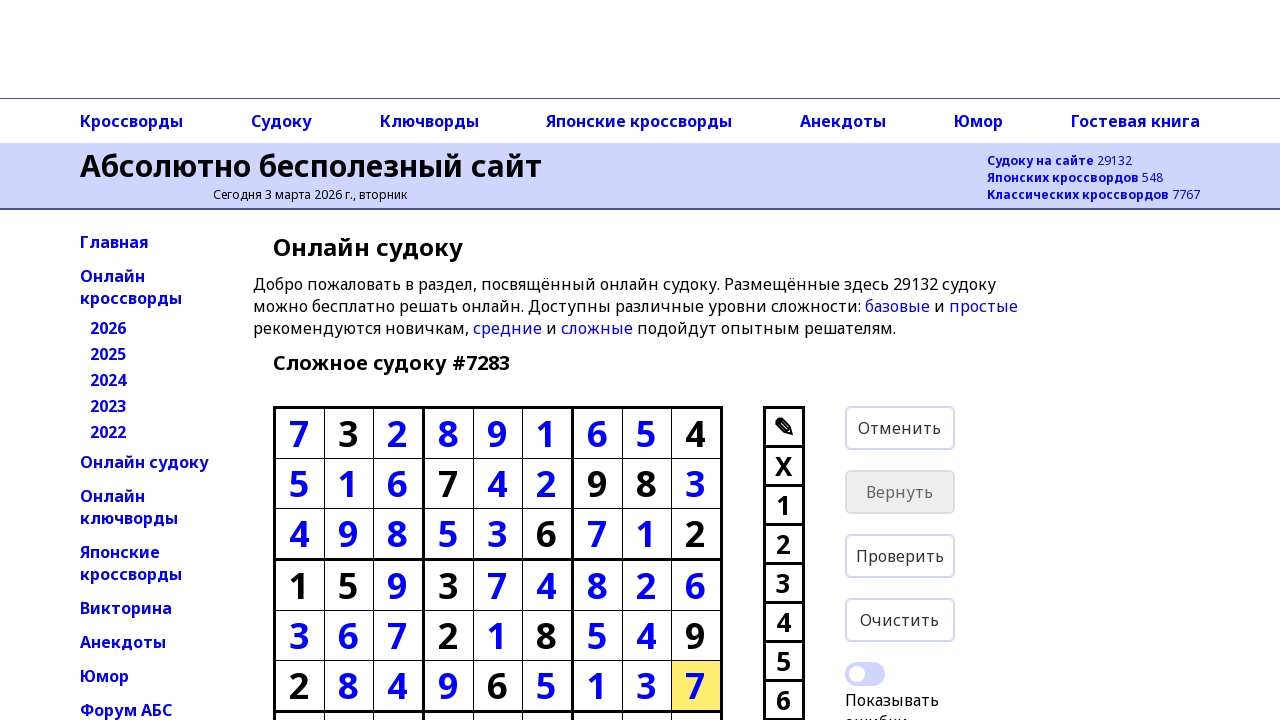

Moved to next cell using arrow key
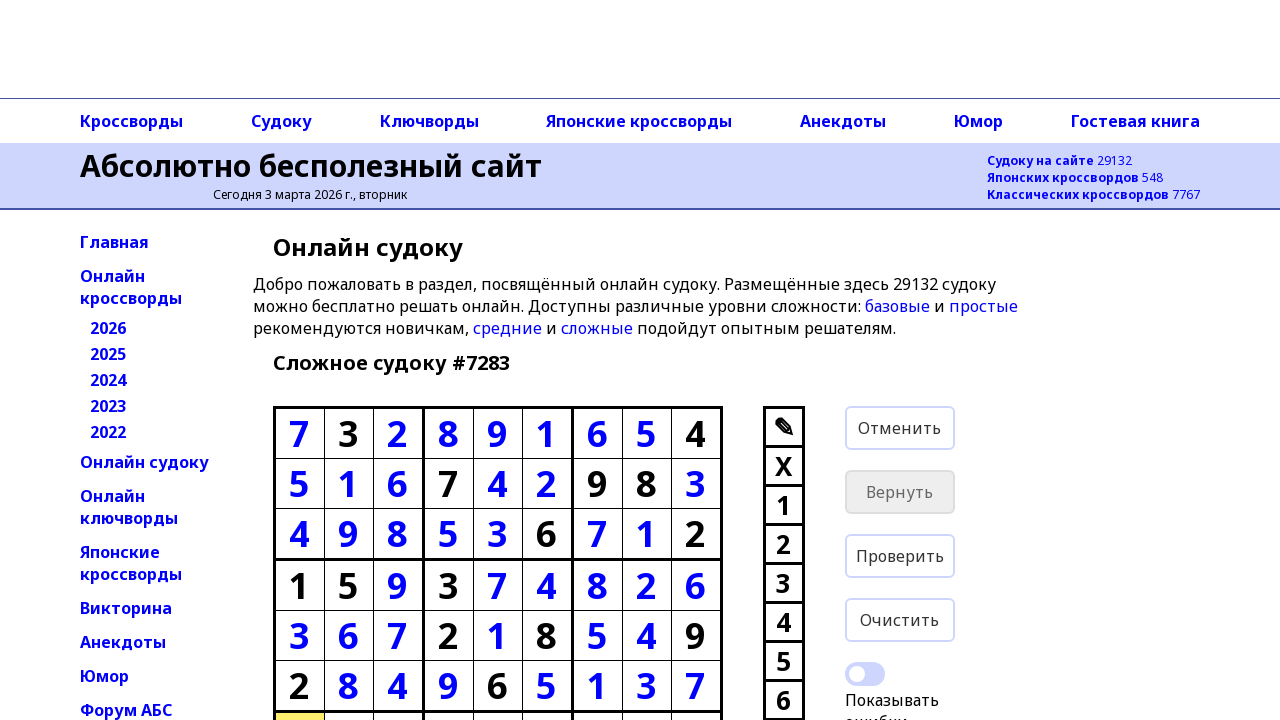

Entered value '8' into cell at row 6, col 0
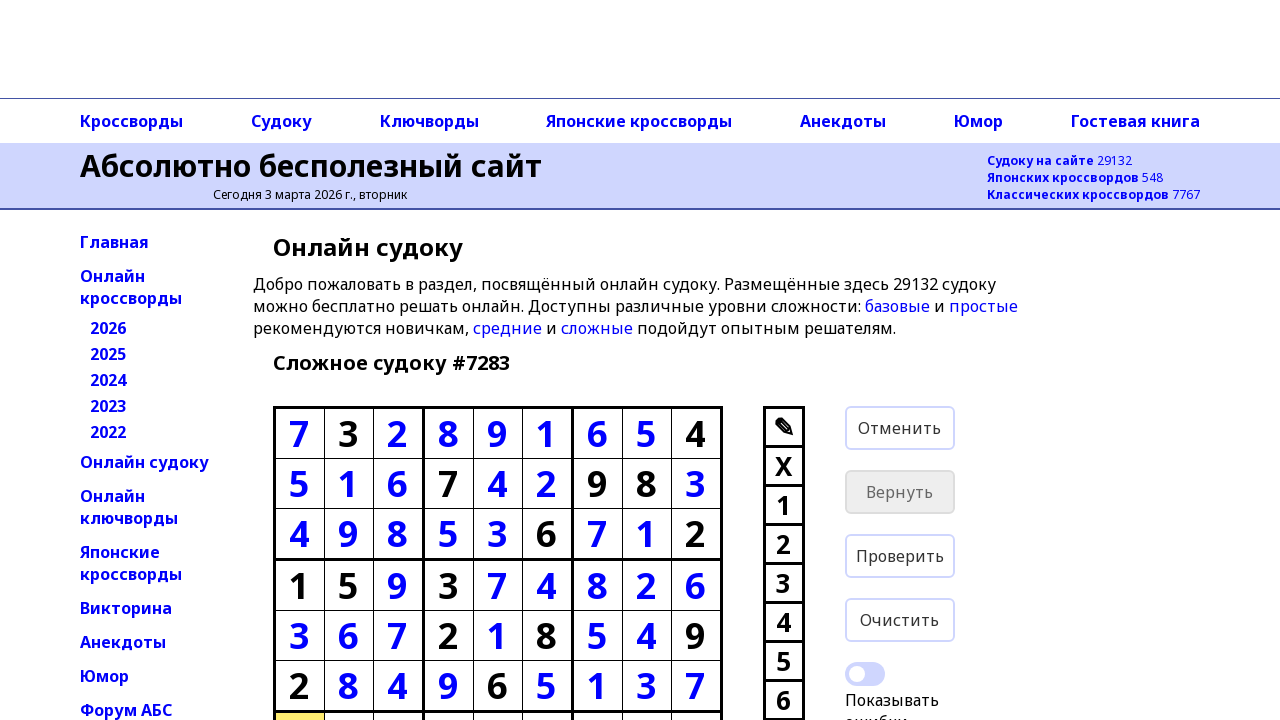

Moved to next cell using arrow key
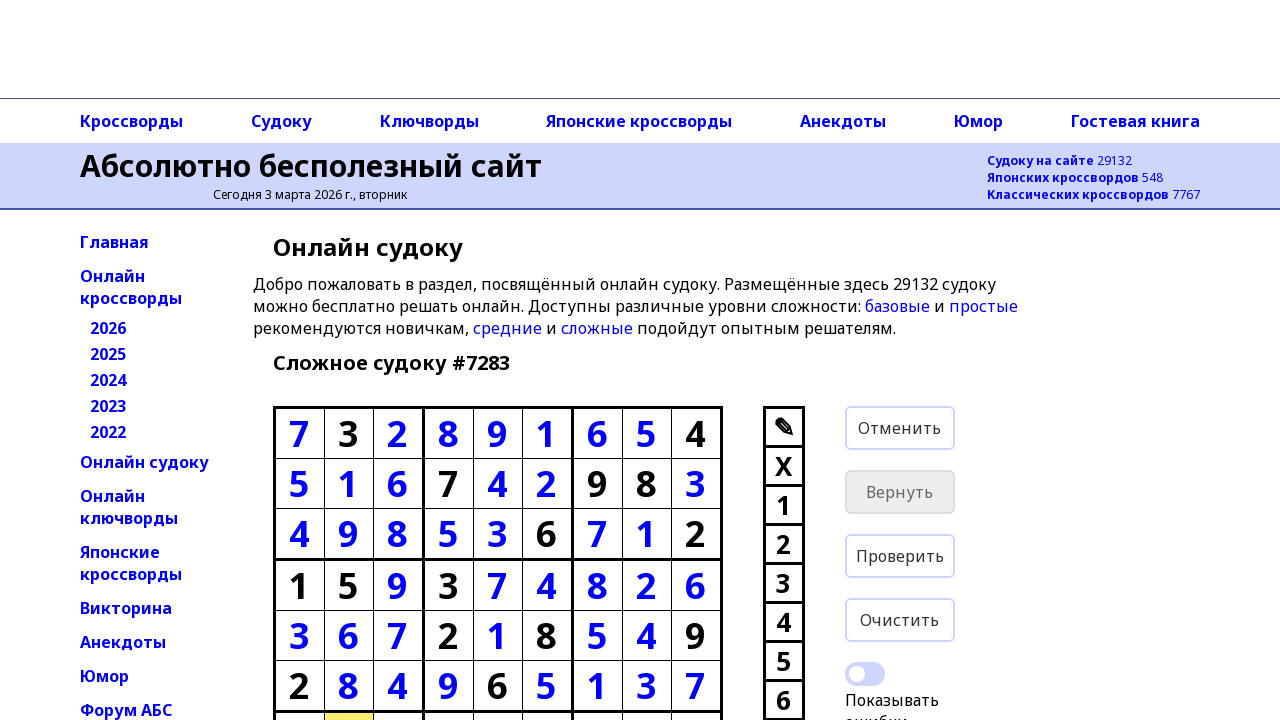

Entered value '7' into cell at row 6, col 1
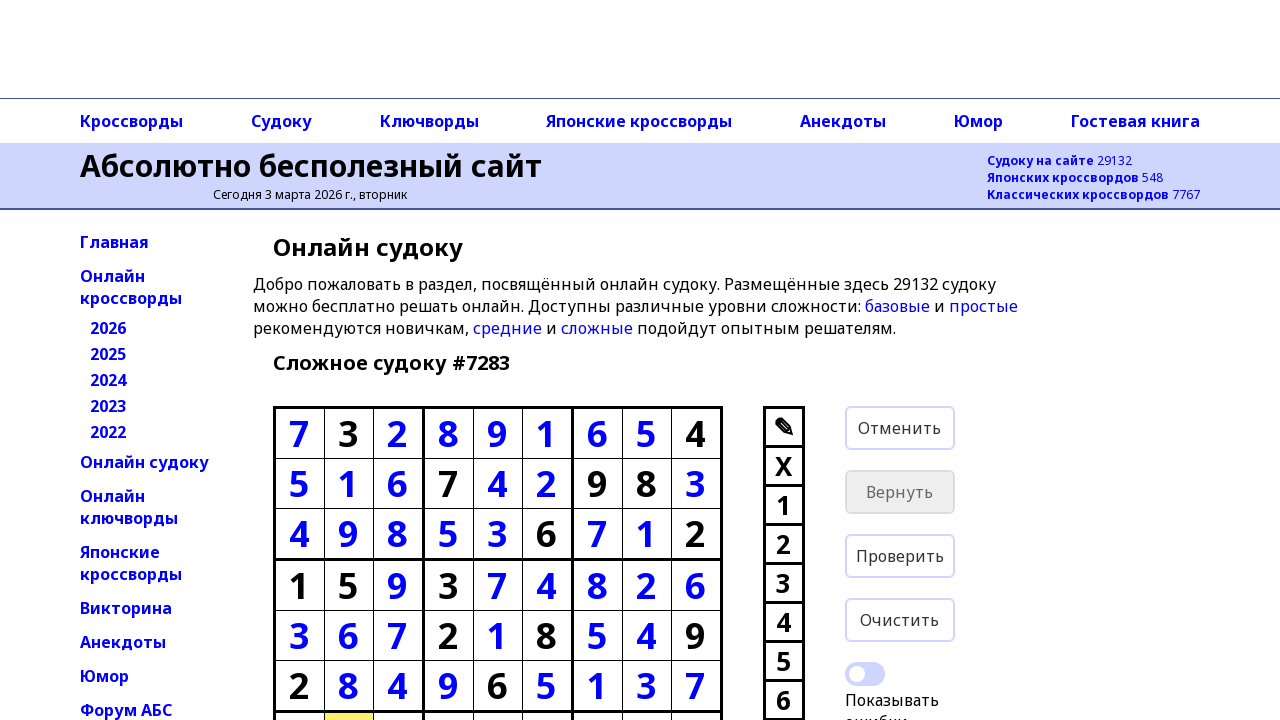

Moved to next cell using arrow key
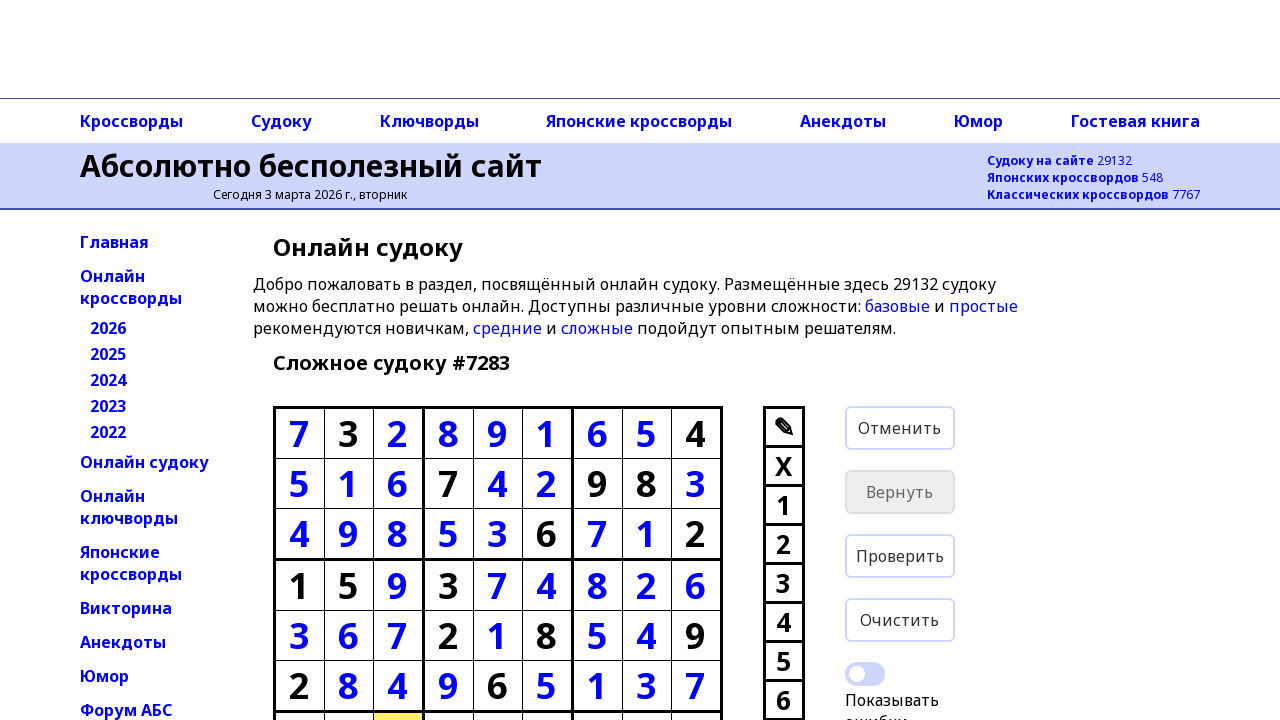

Entered value '5' into cell at row 6, col 2
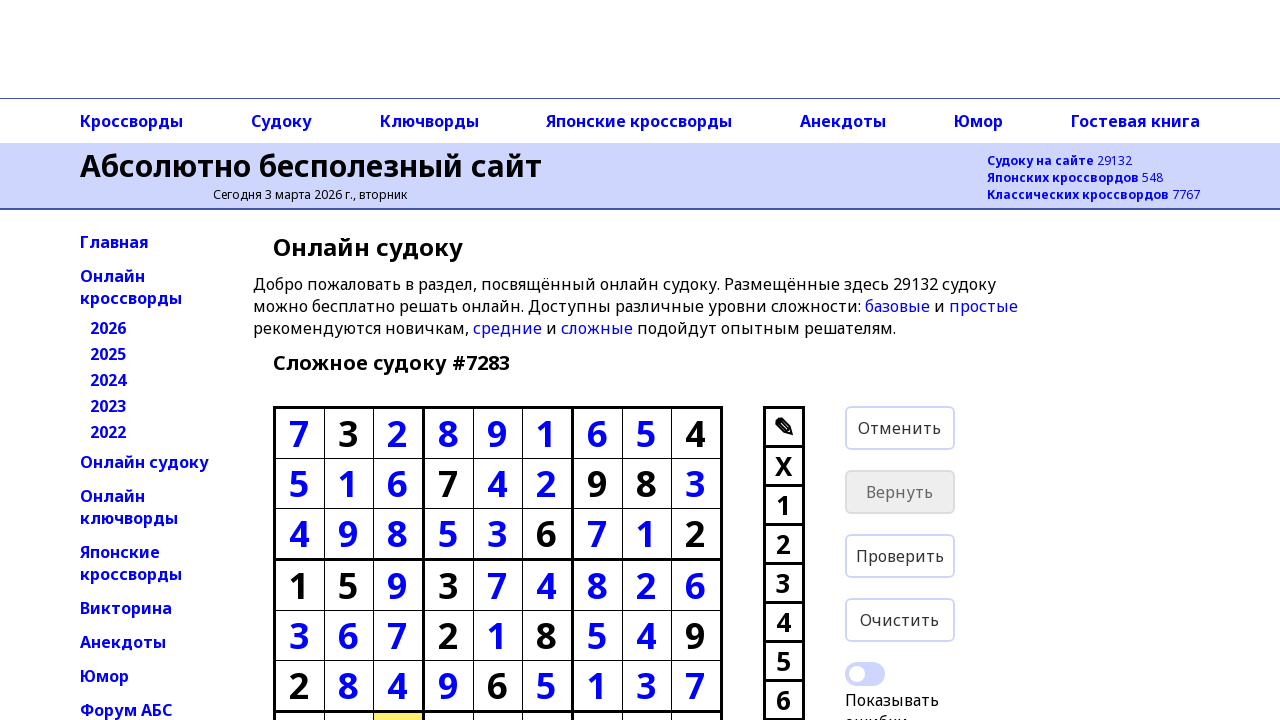

Moved to next cell using arrow key
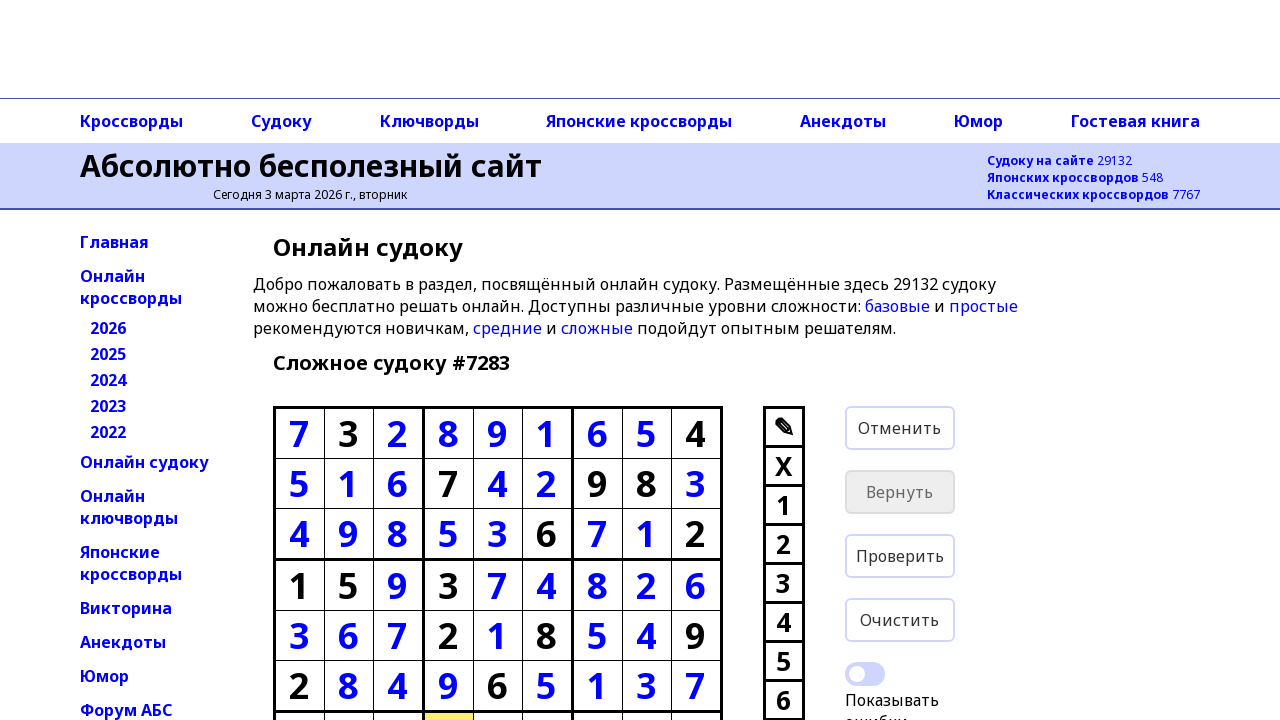

Entered value '4' into cell at row 6, col 3
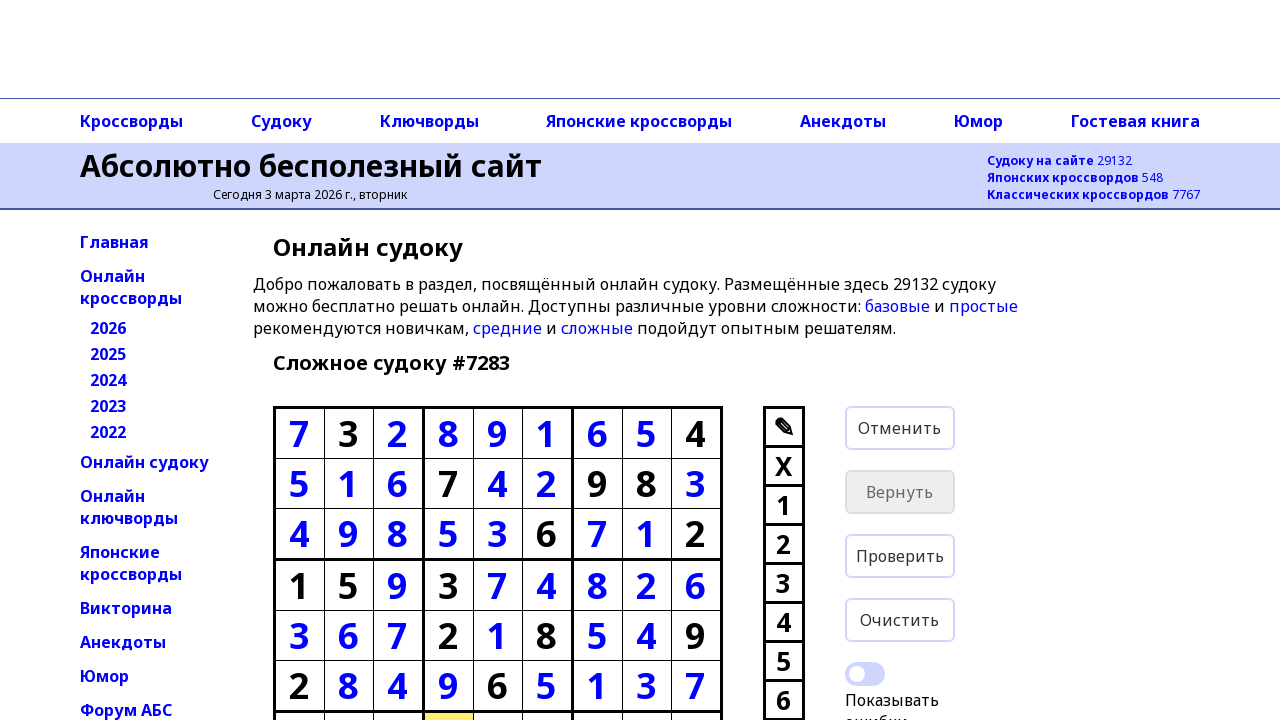

Moved to next cell using arrow key
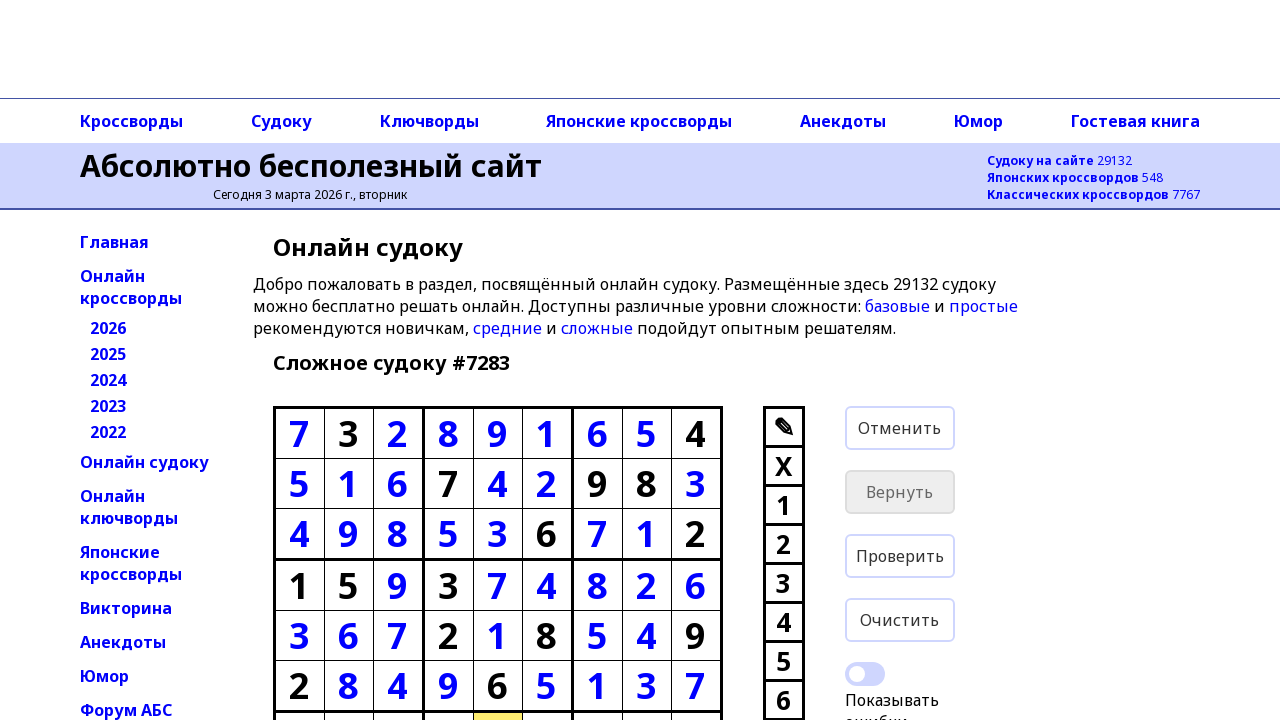

Entered value '2' into cell at row 6, col 4
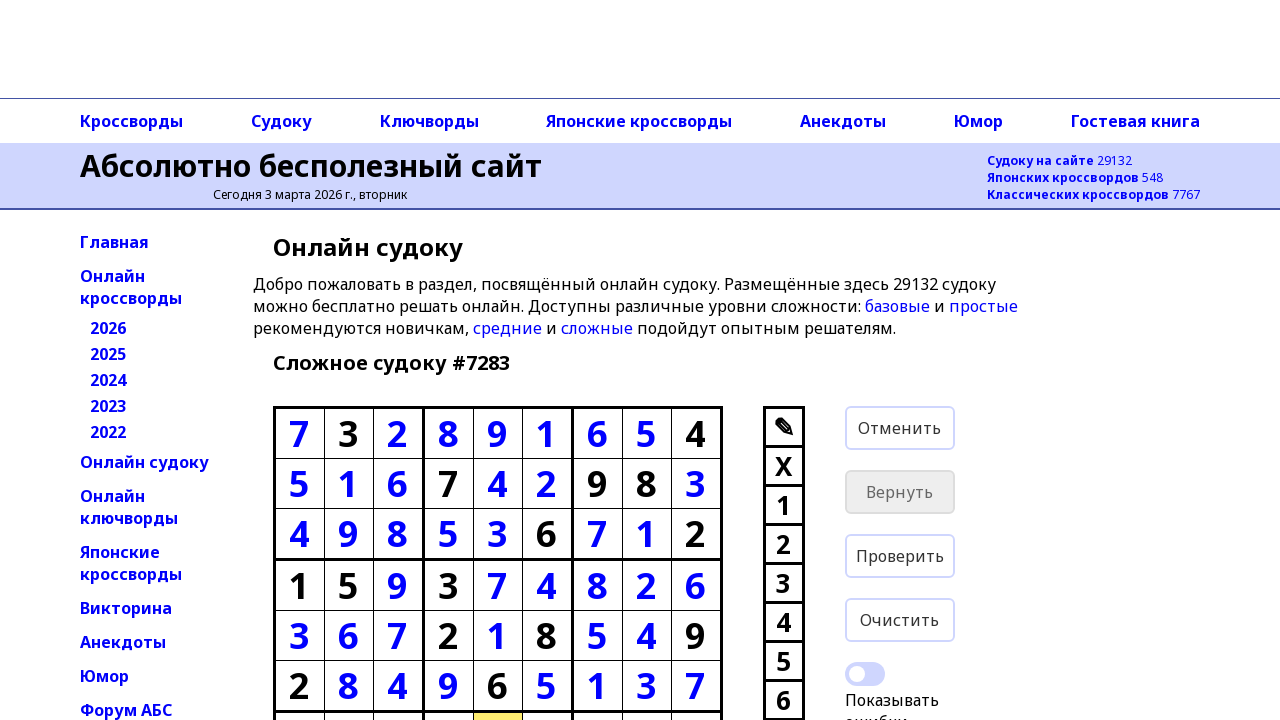

Moved to next cell using arrow key
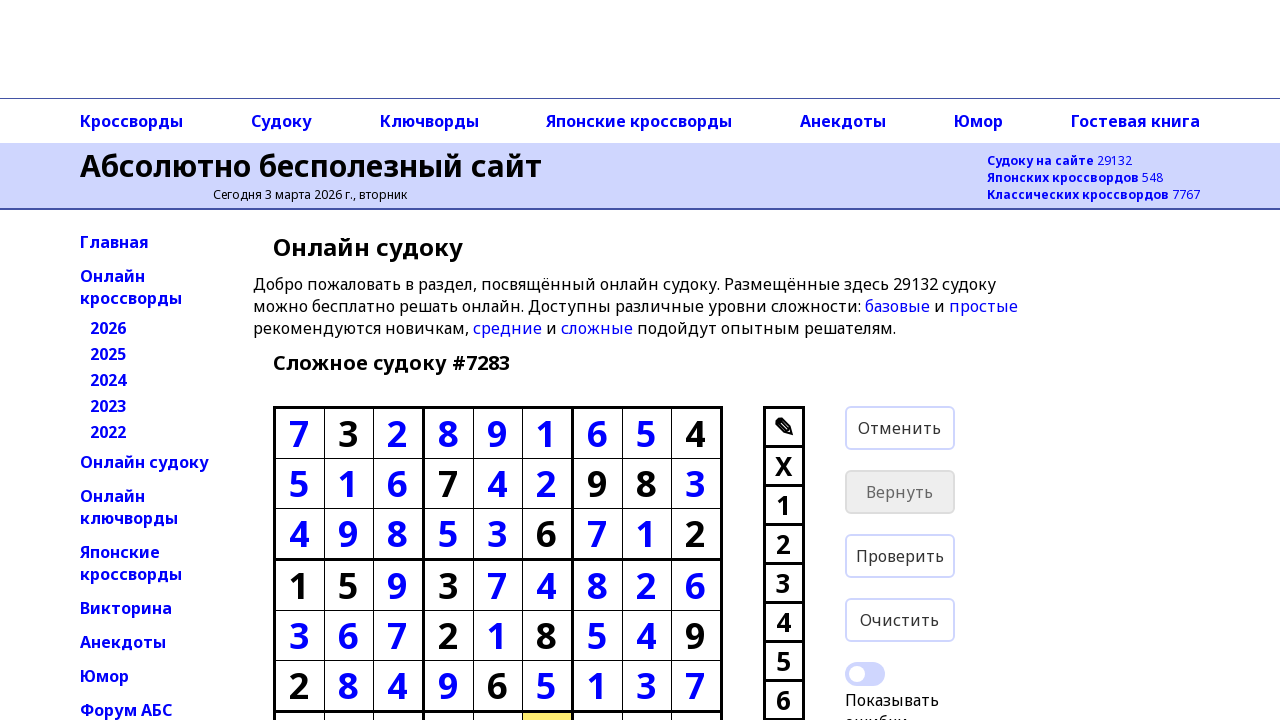

Entered value '9' into cell at row 6, col 5
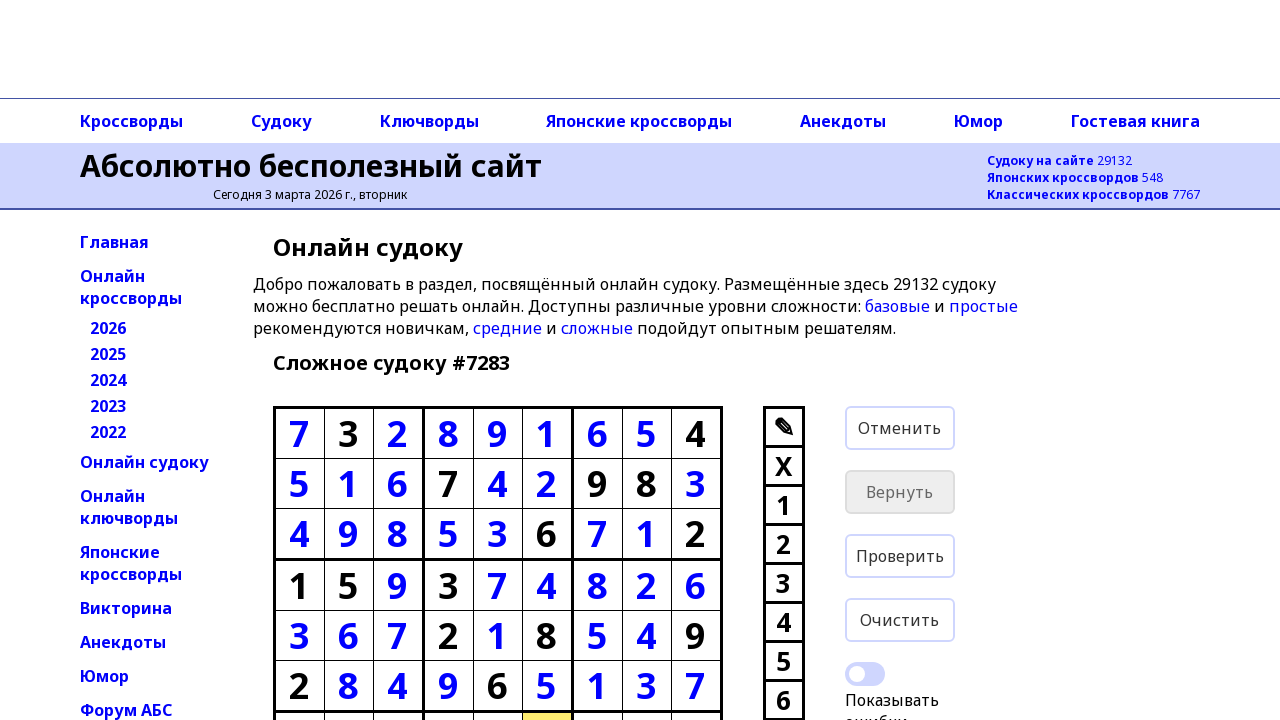

Moved to next cell using arrow key
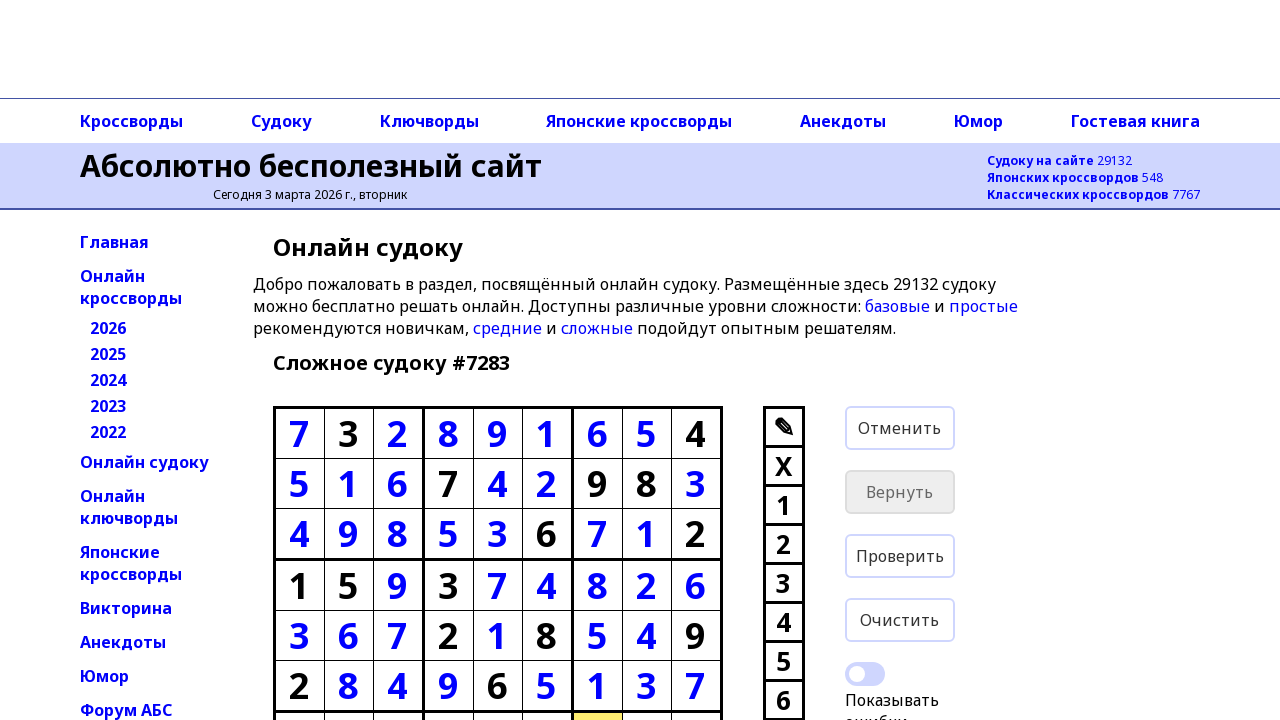

Entered value '3' into cell at row 6, col 6
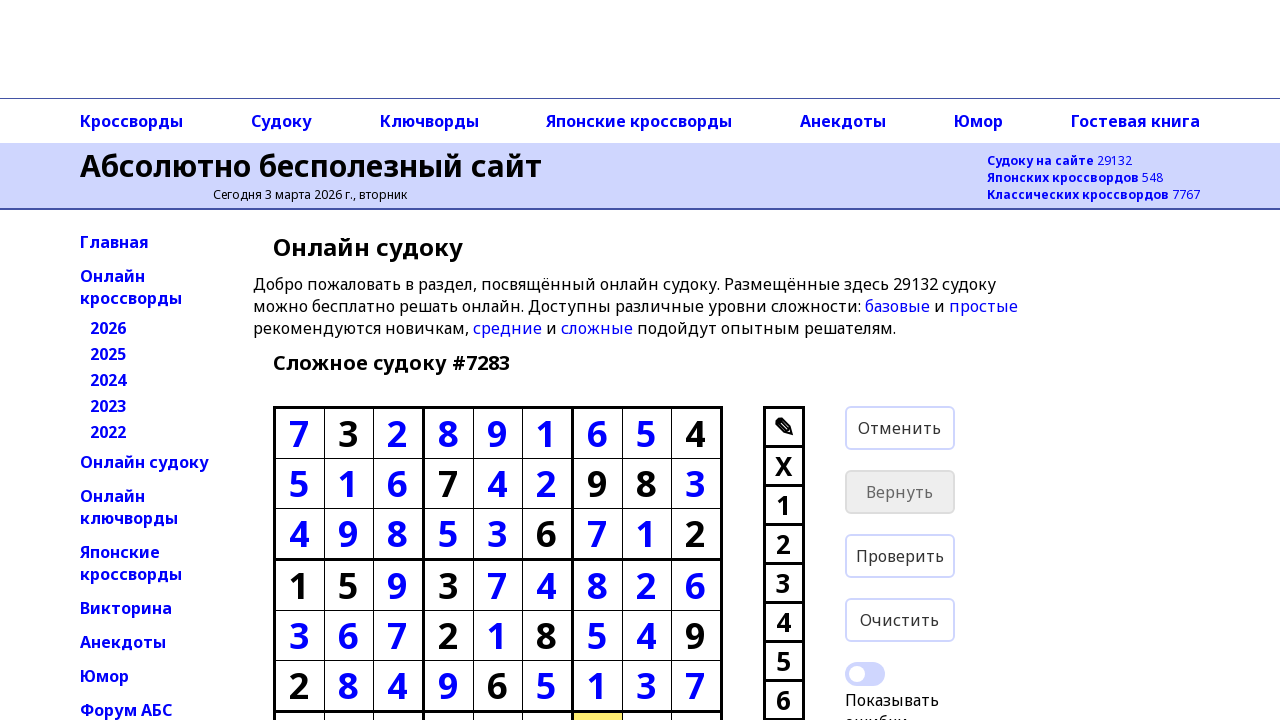

Moved to next cell using arrow key
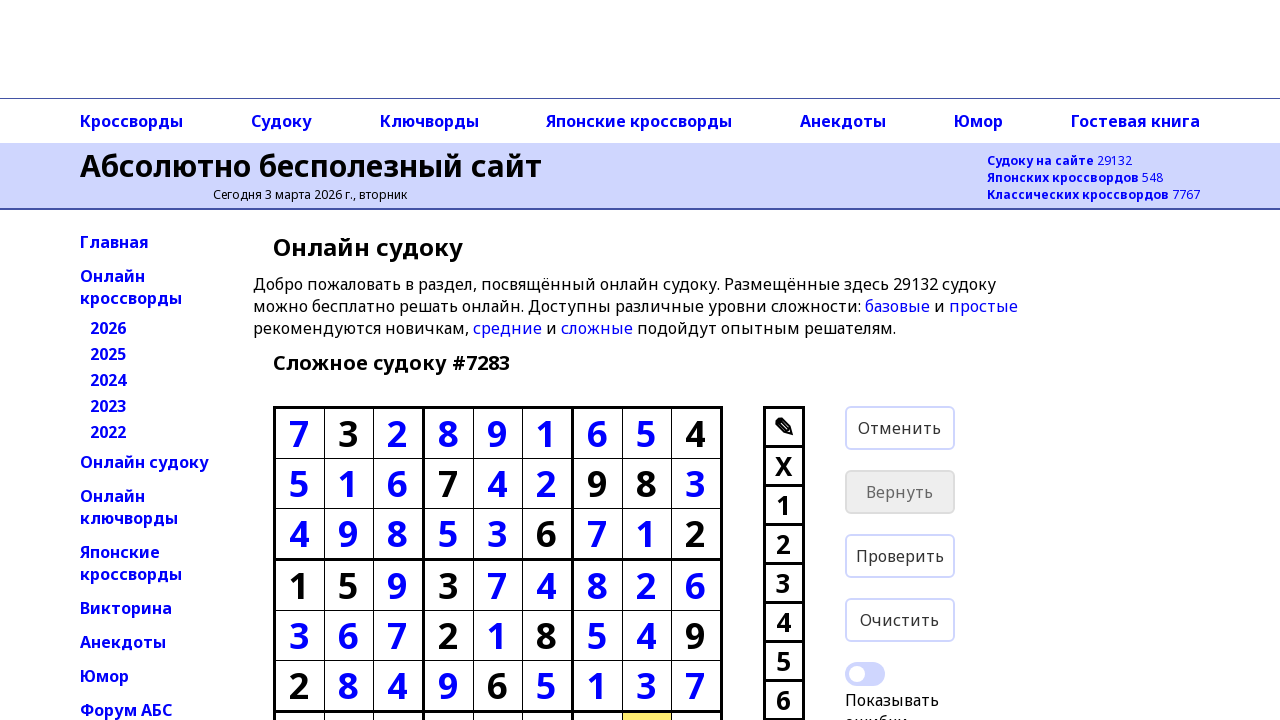

Entered value '6' into cell at row 6, col 7
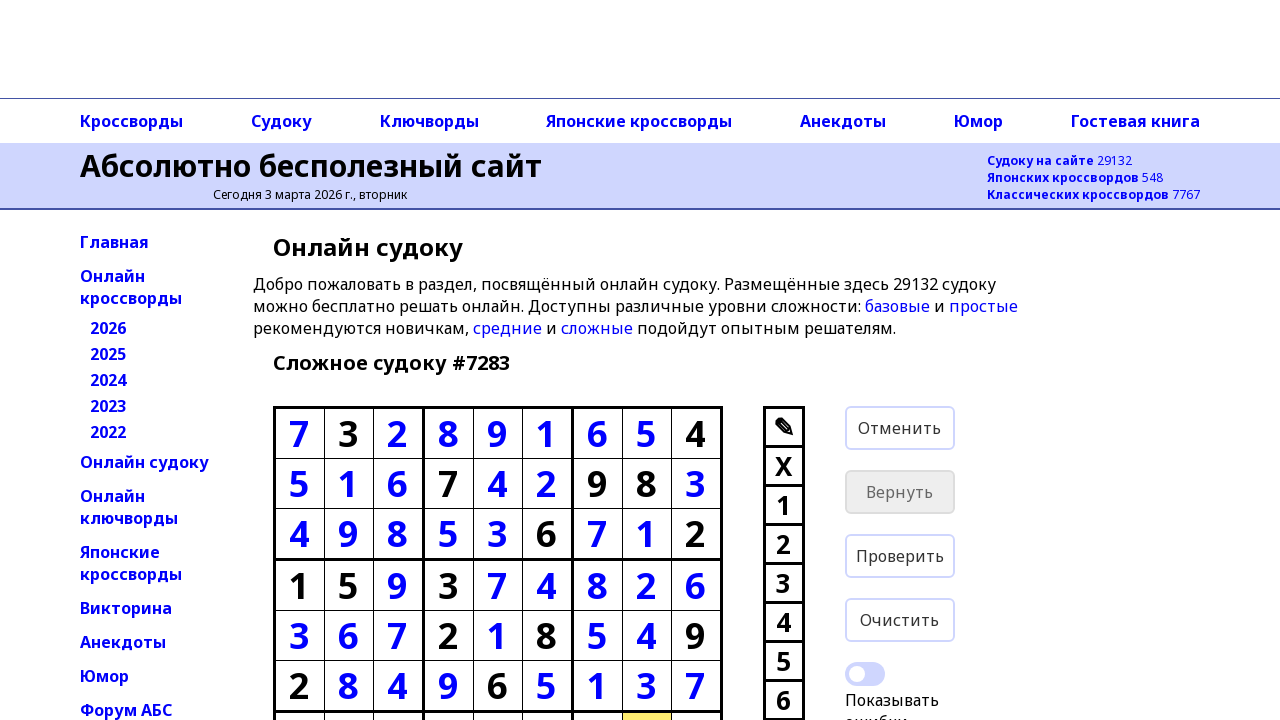

Moved to next cell using arrow key
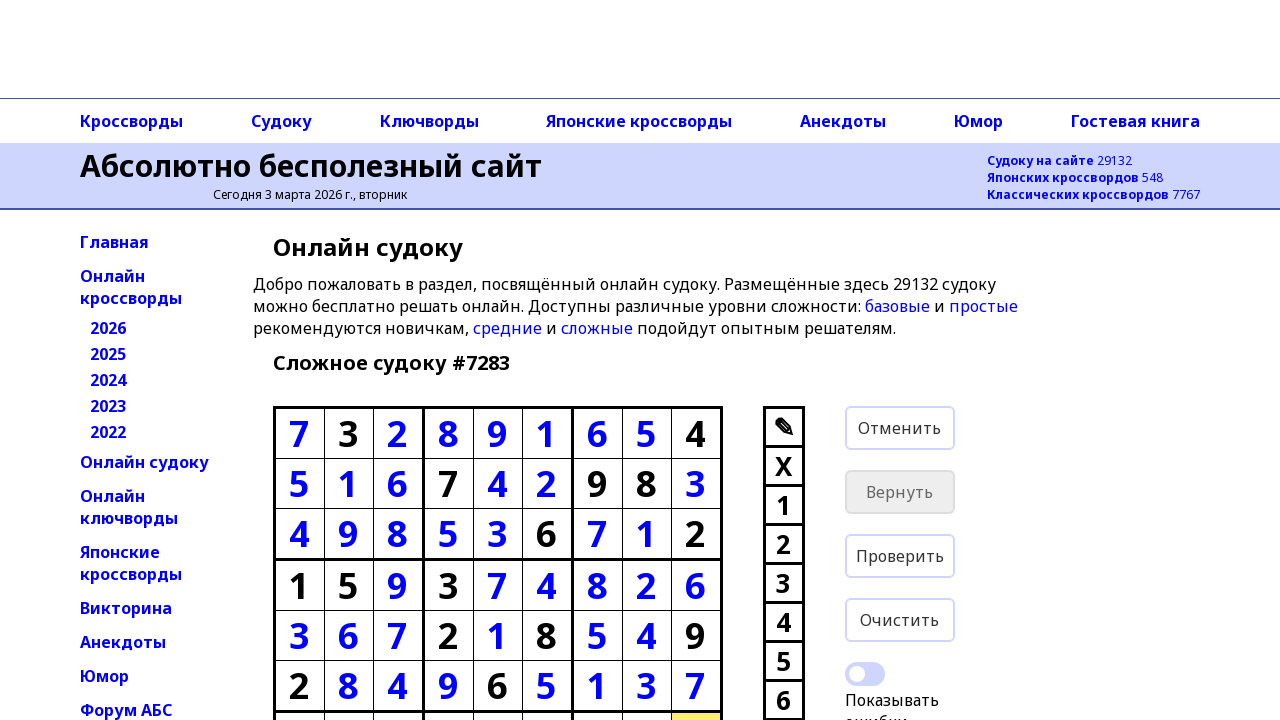

Entered value '1' into cell at row 6, col 8
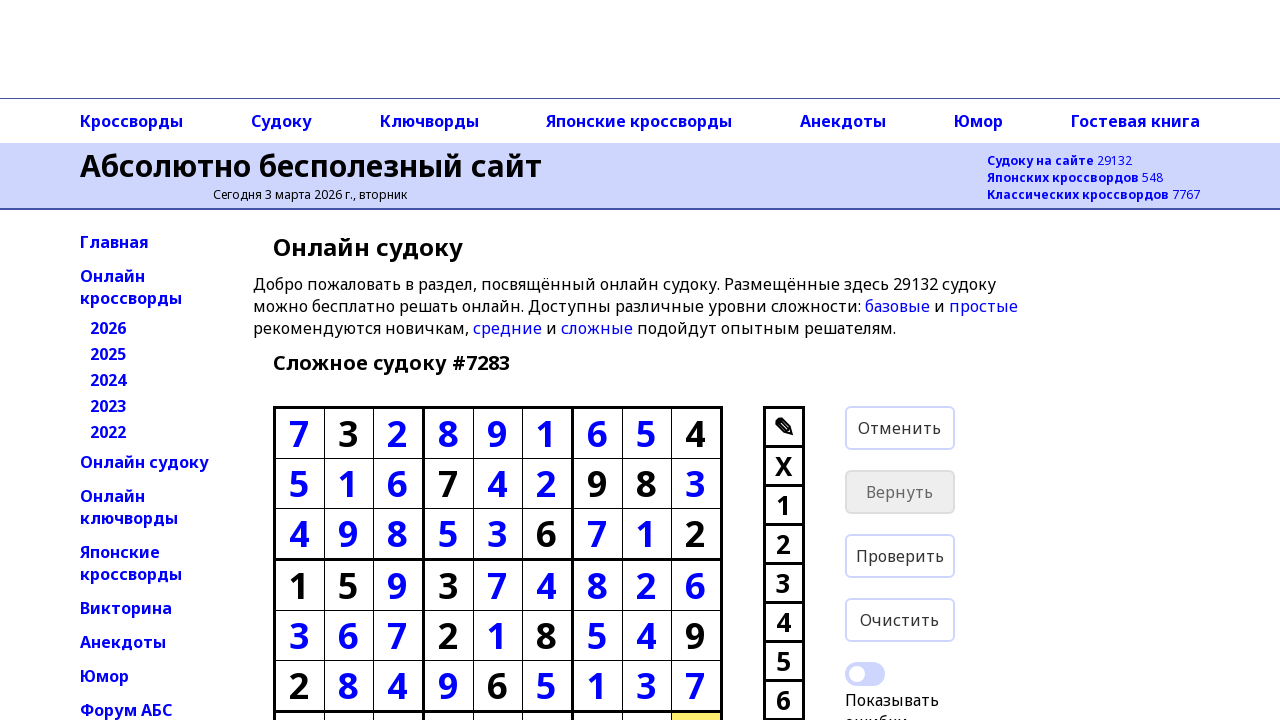

Moved to next cell using arrow key
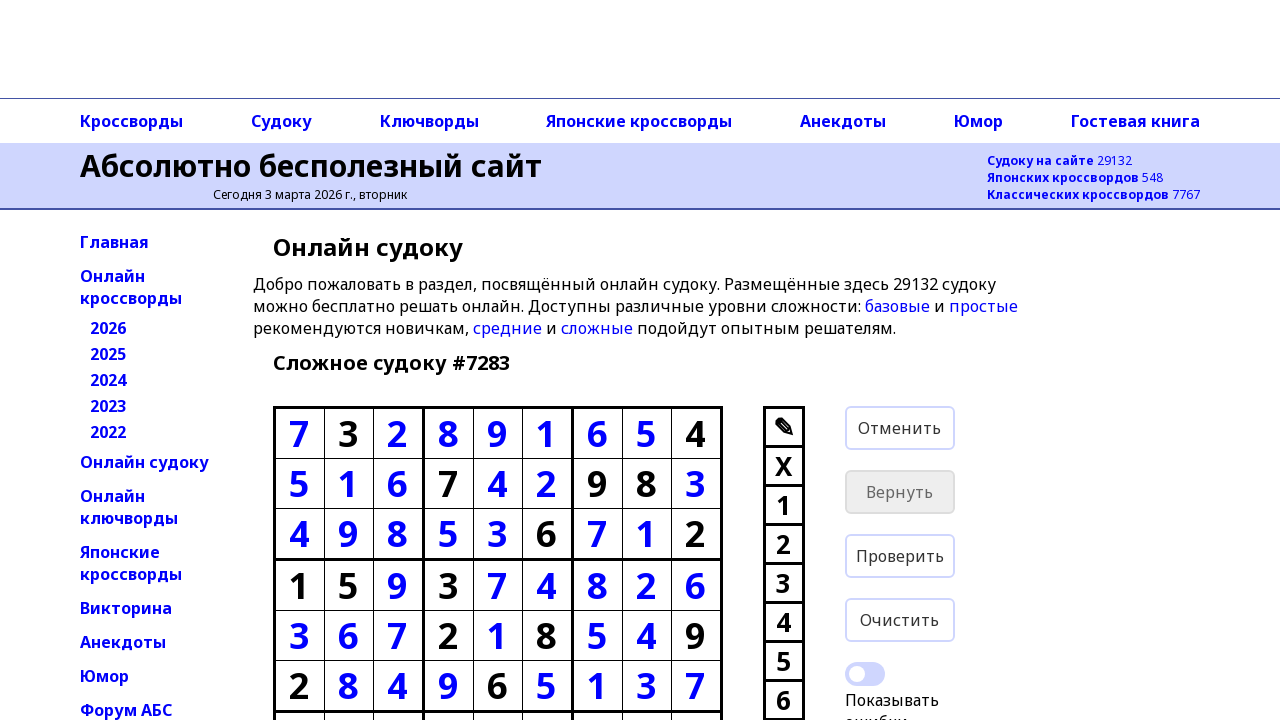

Entered value '6' into cell at row 7, col 0
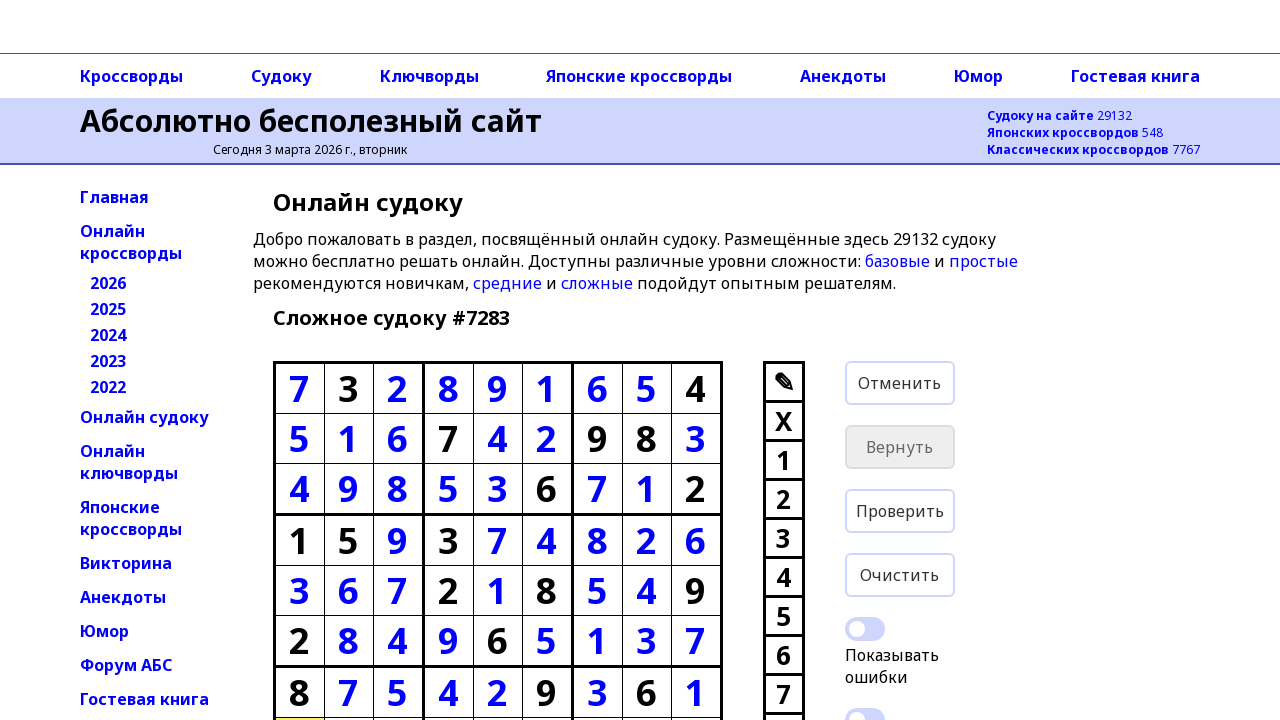

Moved to next cell using arrow key
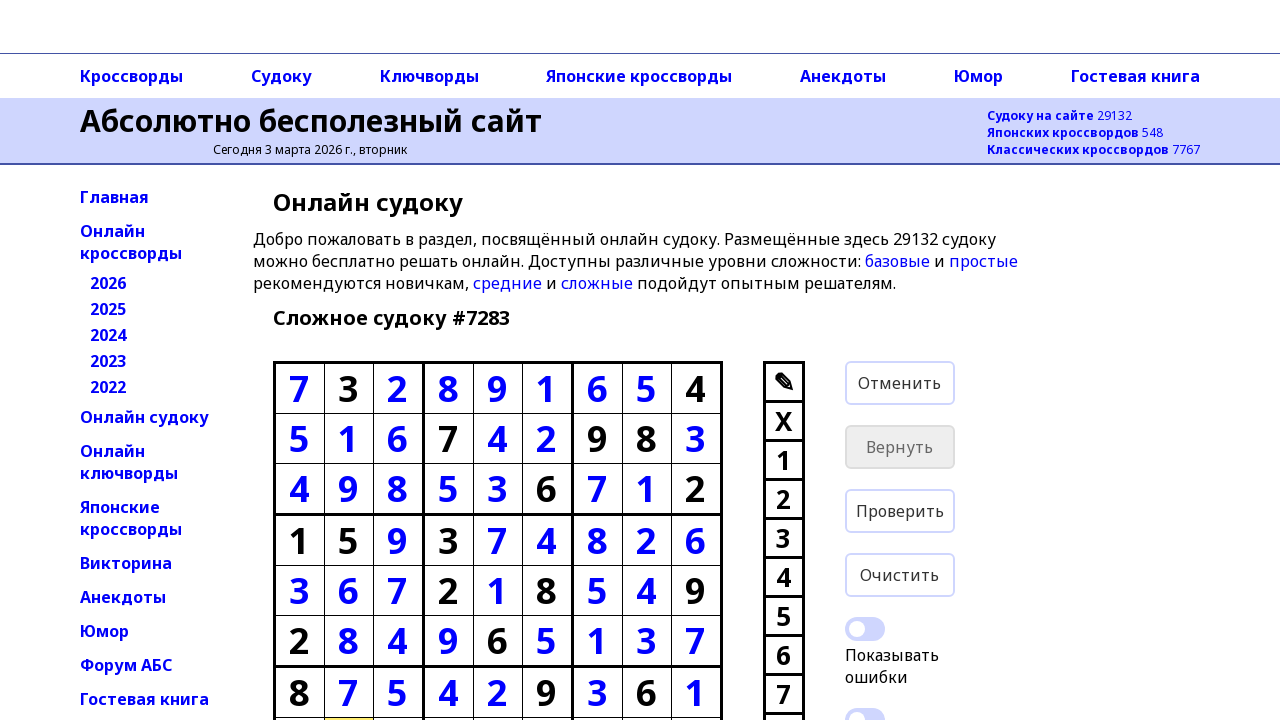

Entered value '4' into cell at row 7, col 1
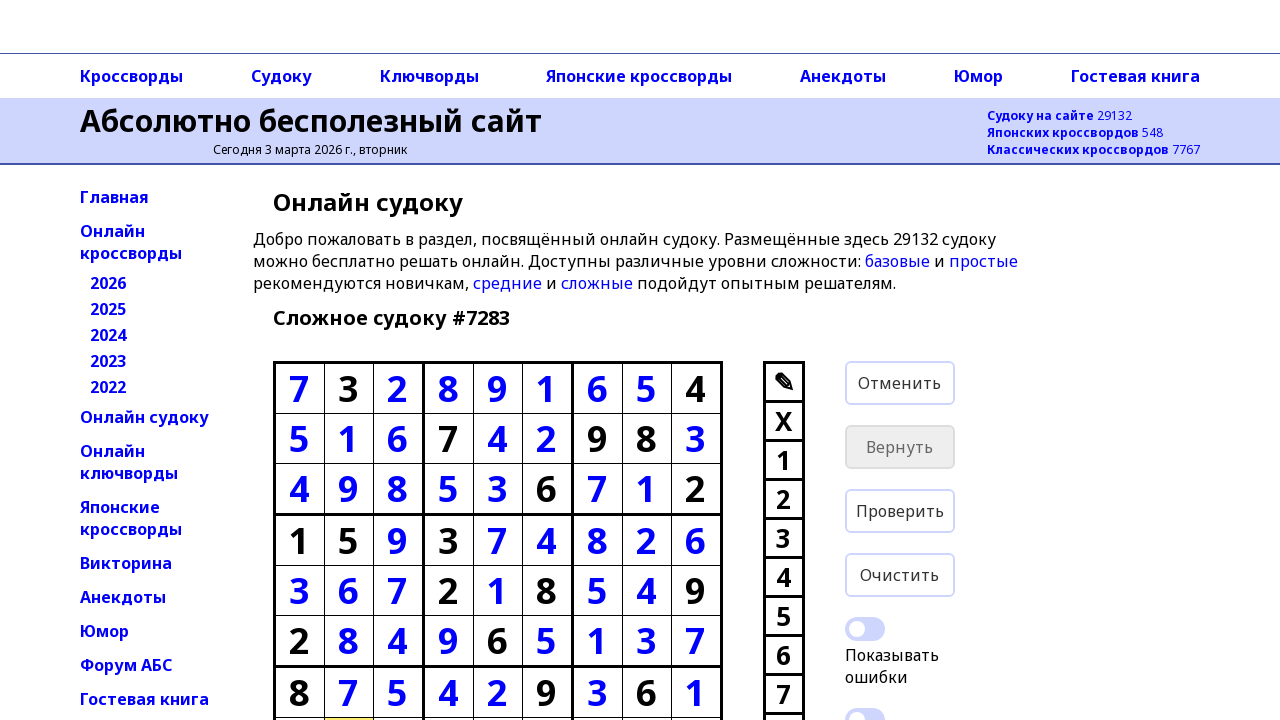

Moved to next cell using arrow key
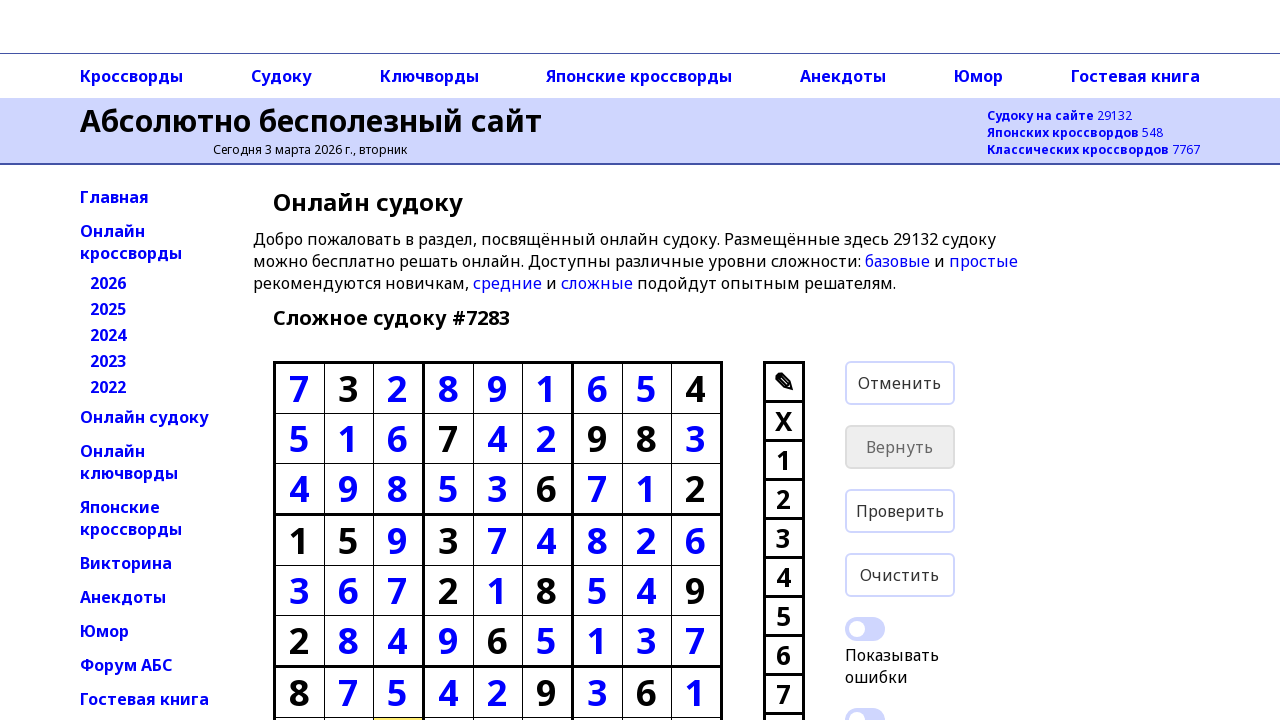

Entered value '3' into cell at row 7, col 2
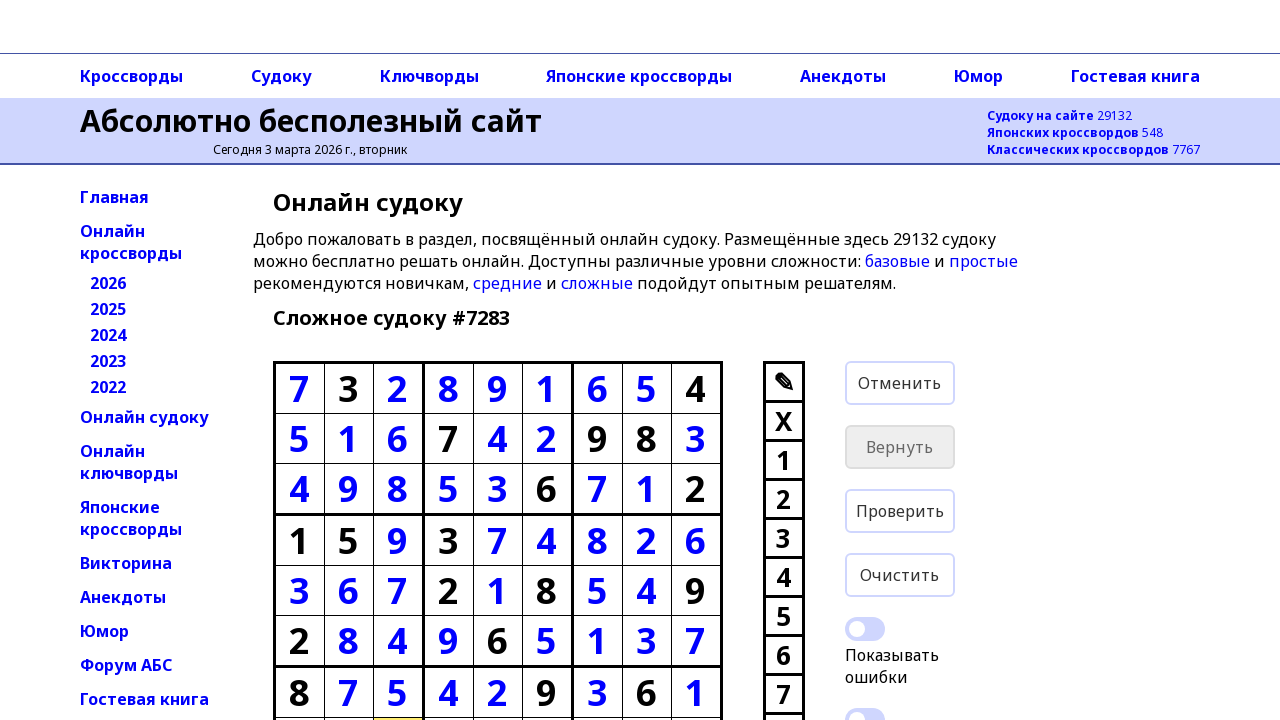

Moved to next cell using arrow key
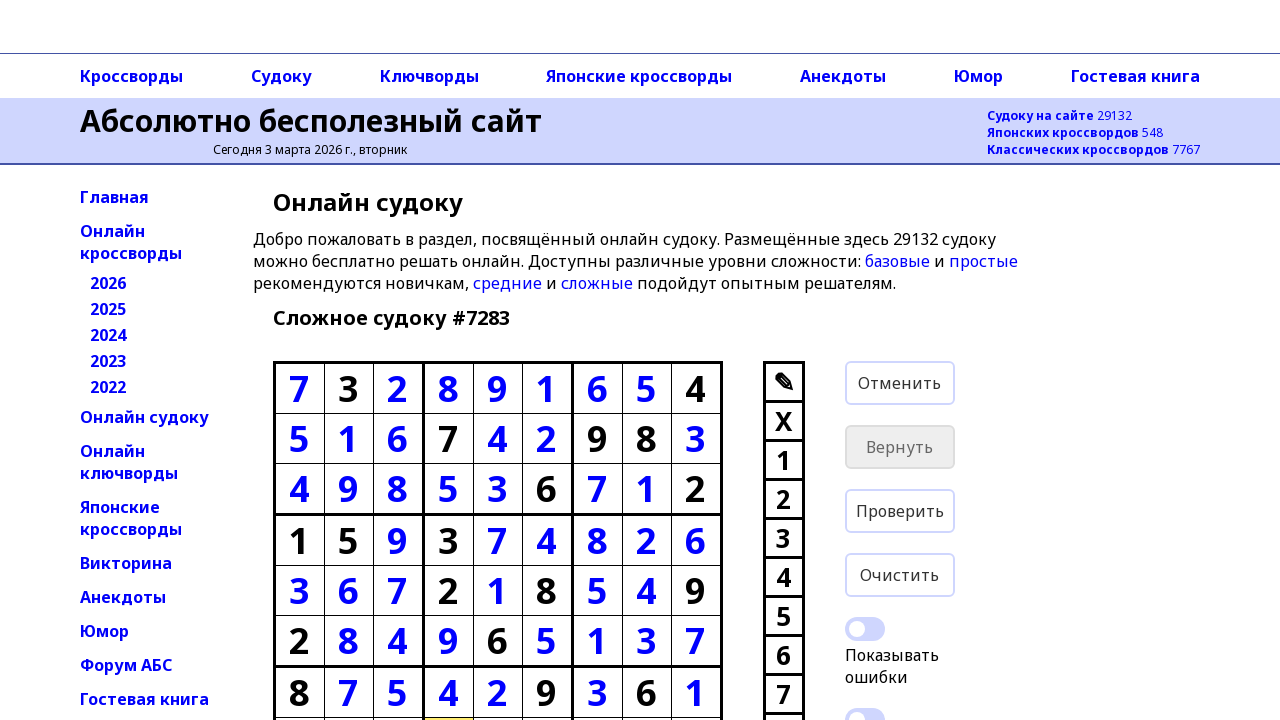

Entered value '1' into cell at row 7, col 3
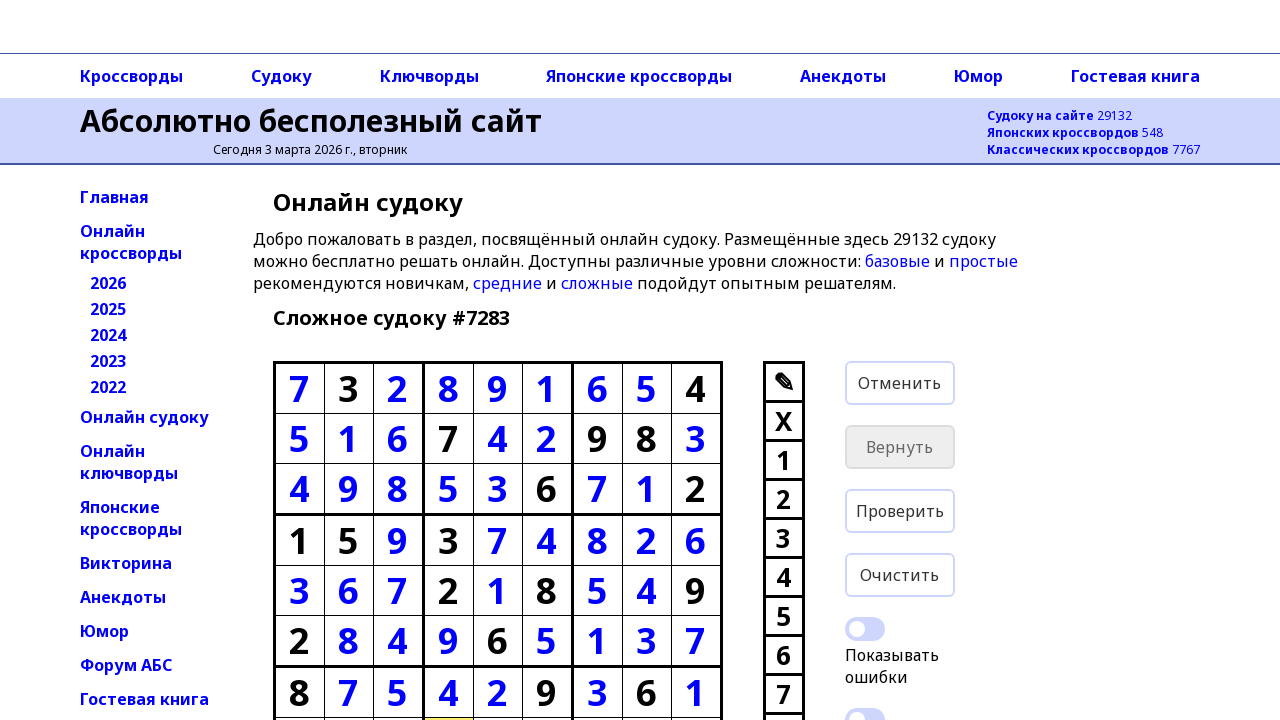

Moved to next cell using arrow key
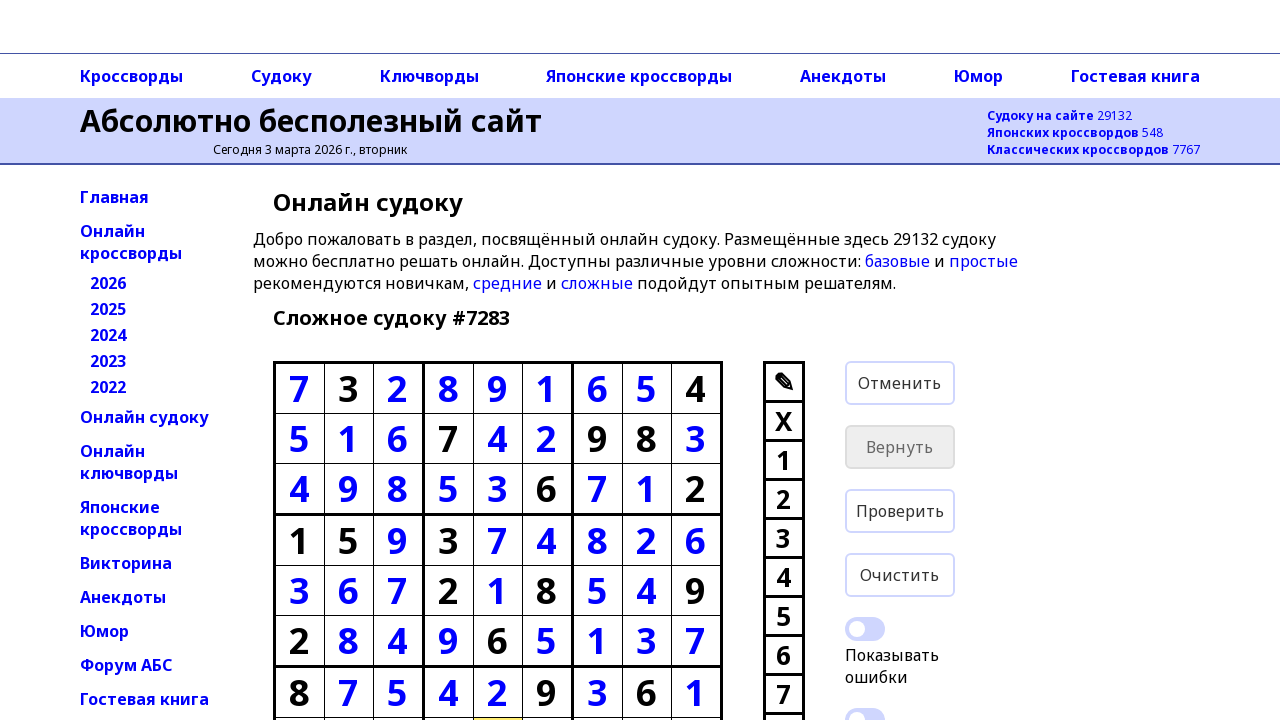

Entered value '5' into cell at row 7, col 4
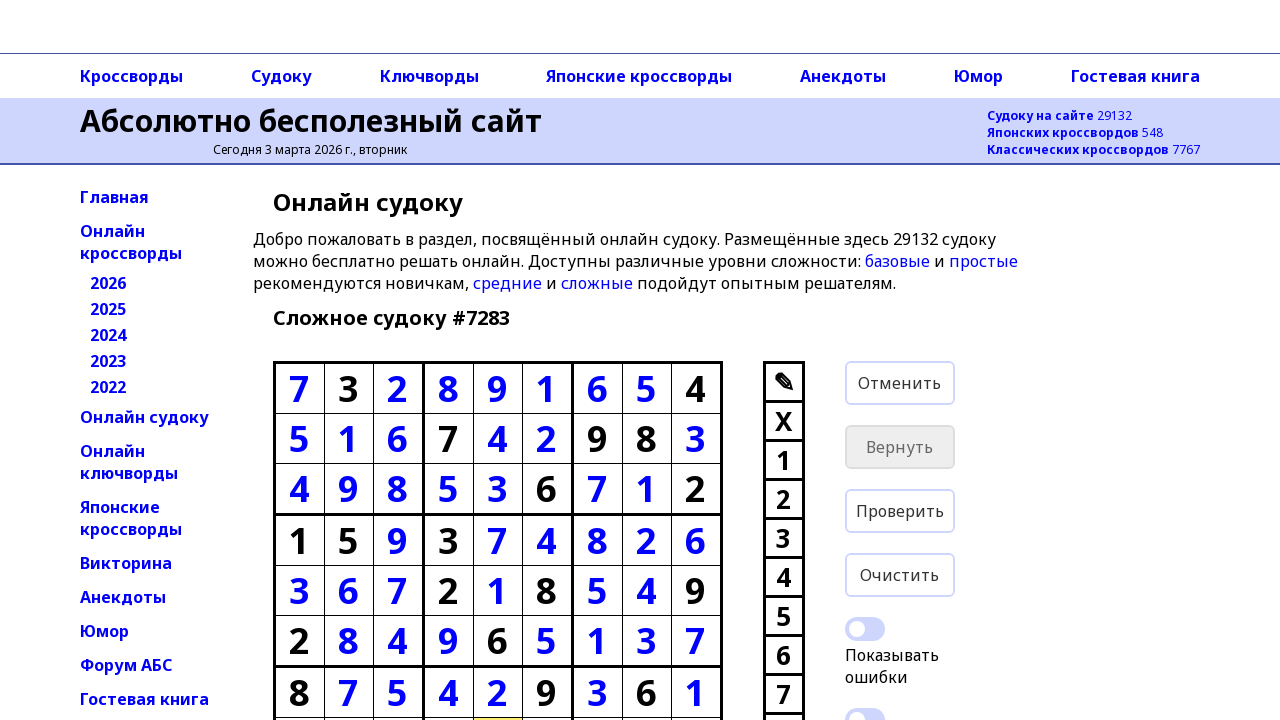

Moved to next cell using arrow key
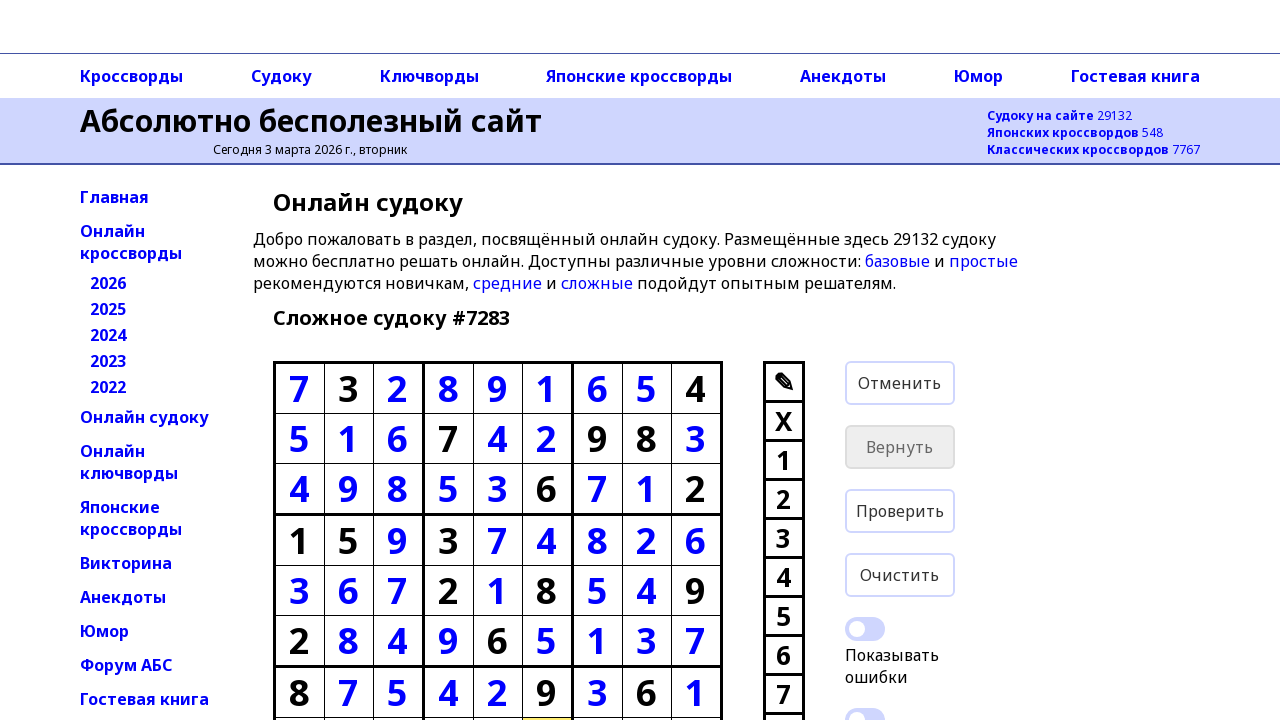

Entered value '7' into cell at row 7, col 5
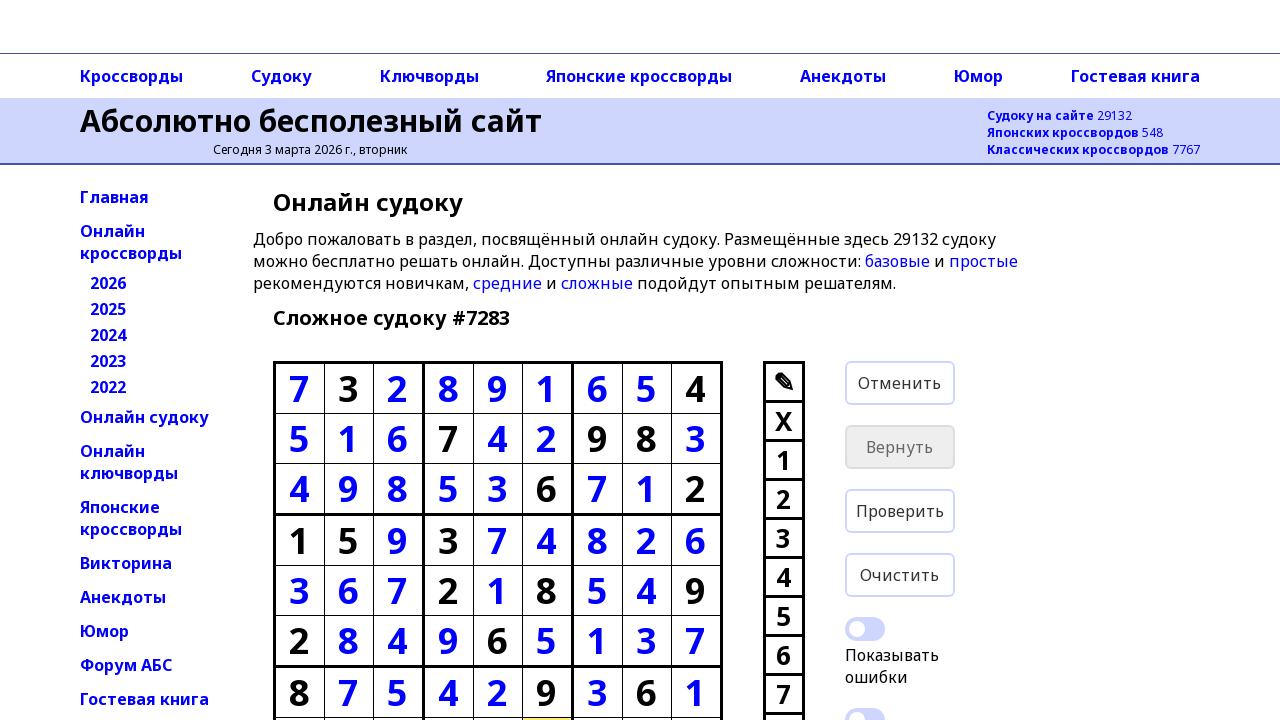

Moved to next cell using arrow key
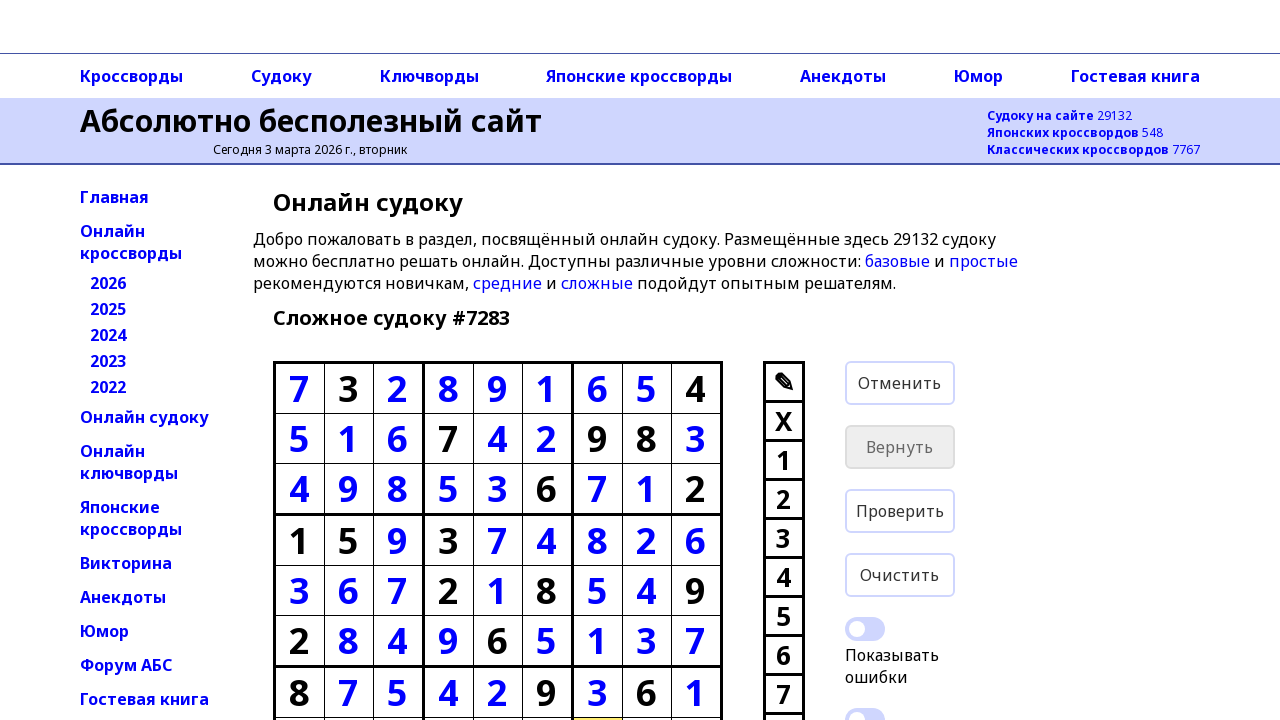

Entered value '2' into cell at row 7, col 6
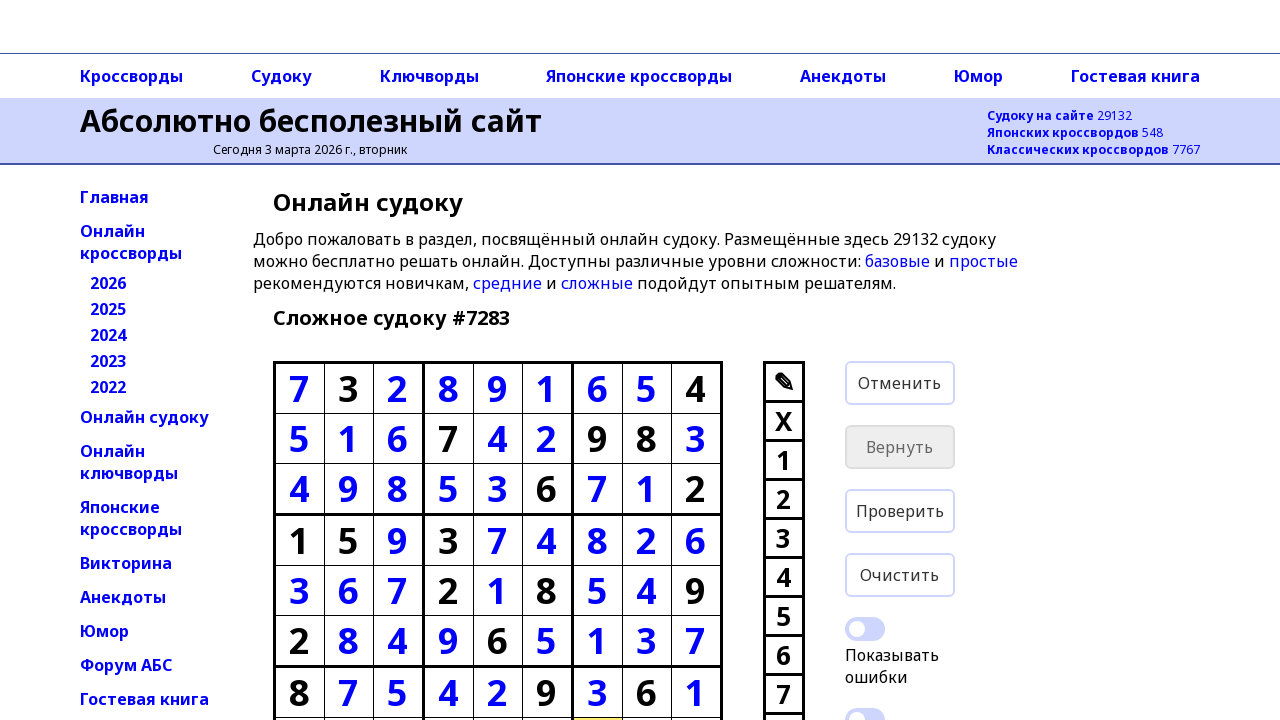

Moved to next cell using arrow key
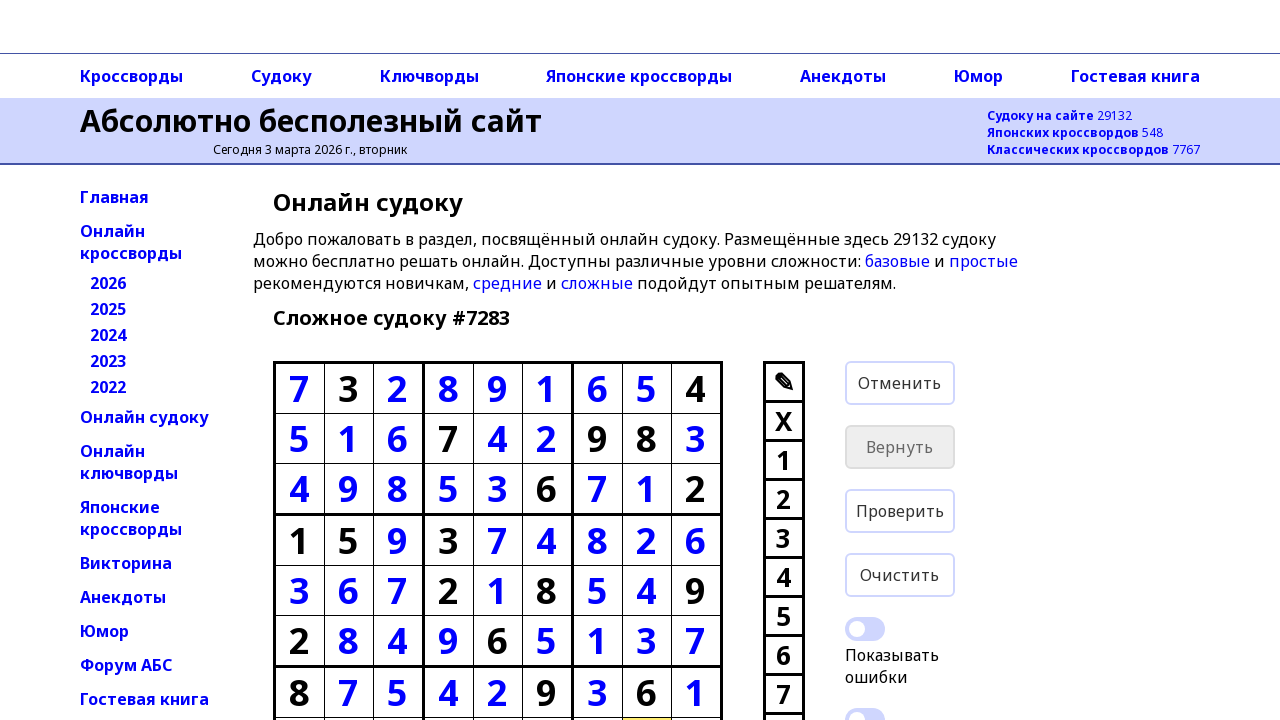

Entered value '9' into cell at row 7, col 7
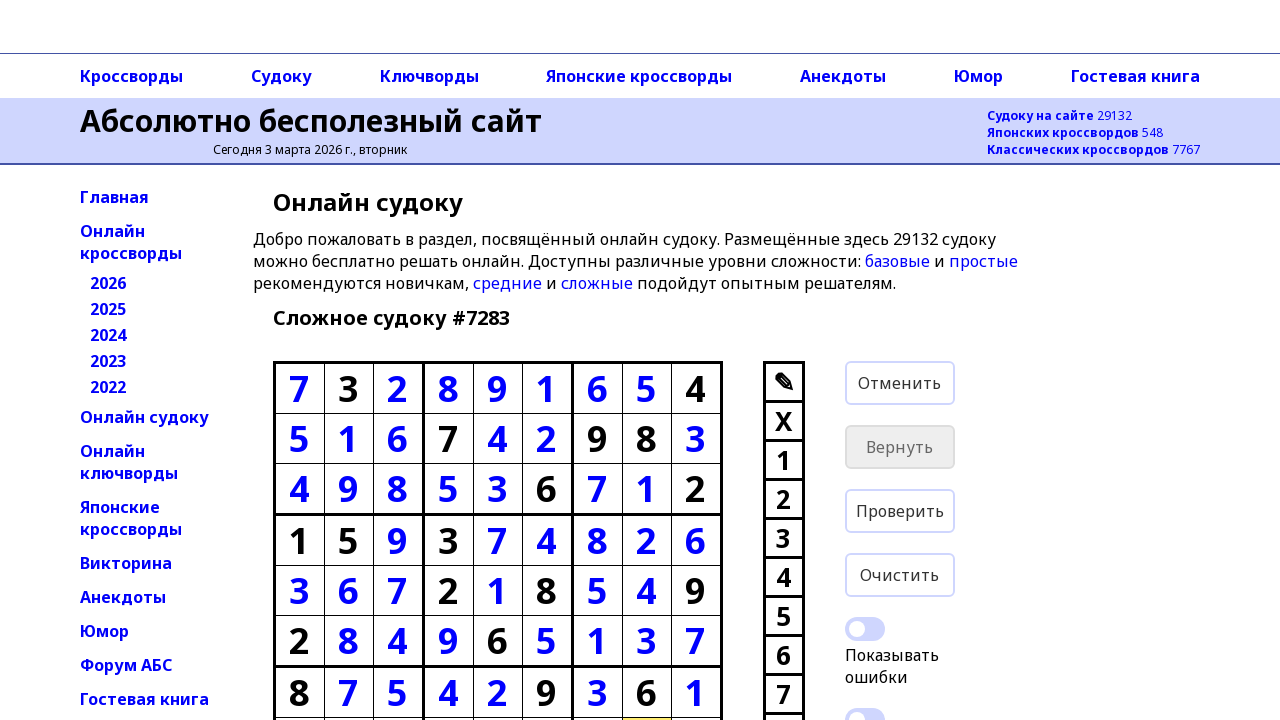

Moved to next cell using arrow key
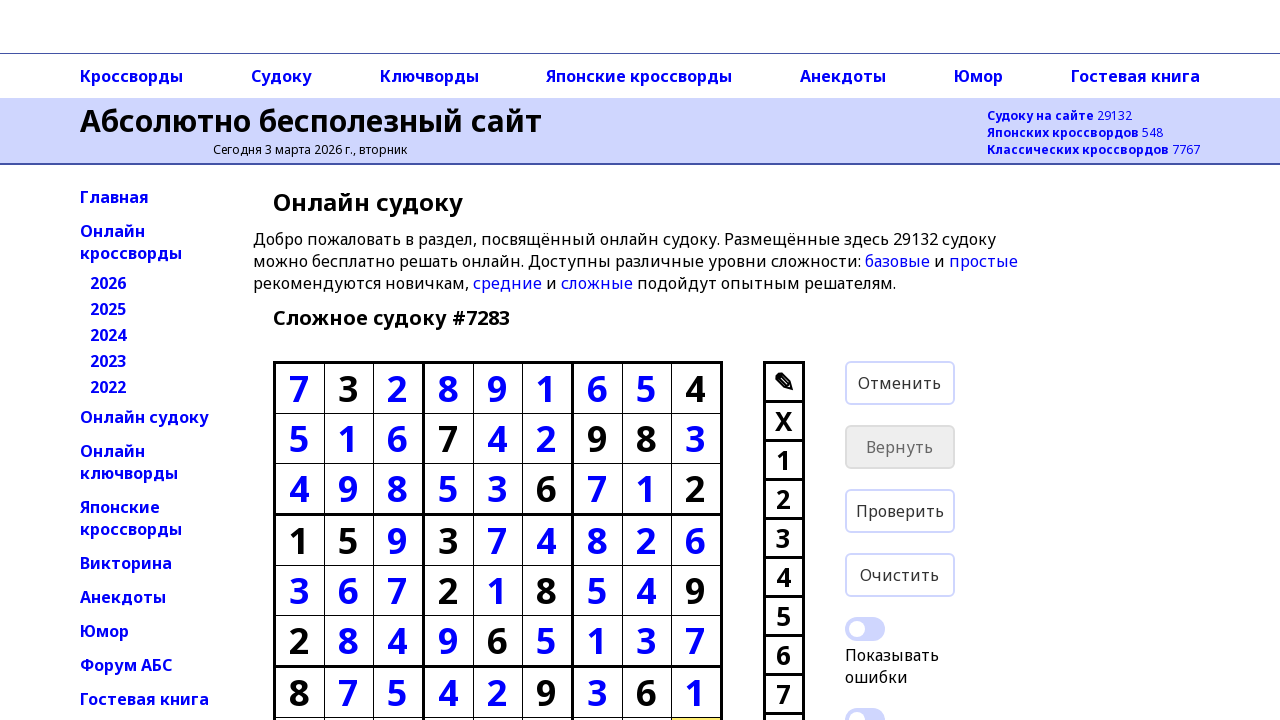

Entered value '8' into cell at row 7, col 8
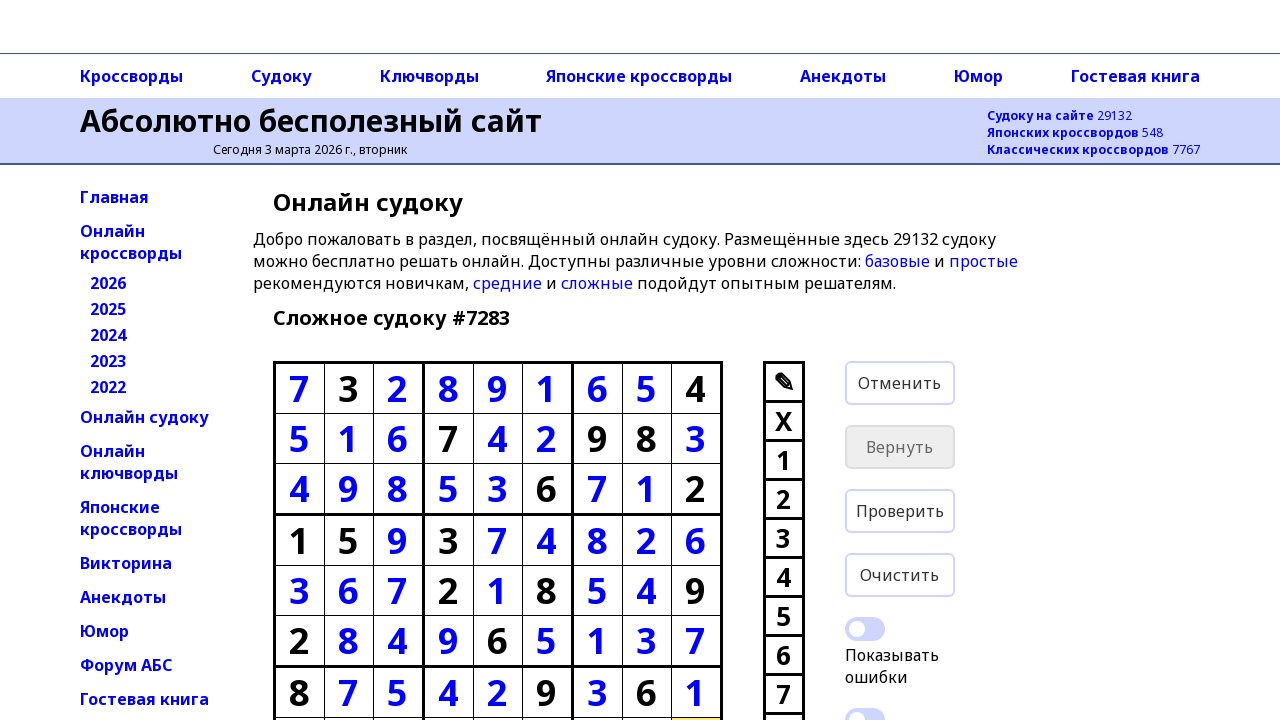

Moved to next cell using arrow key
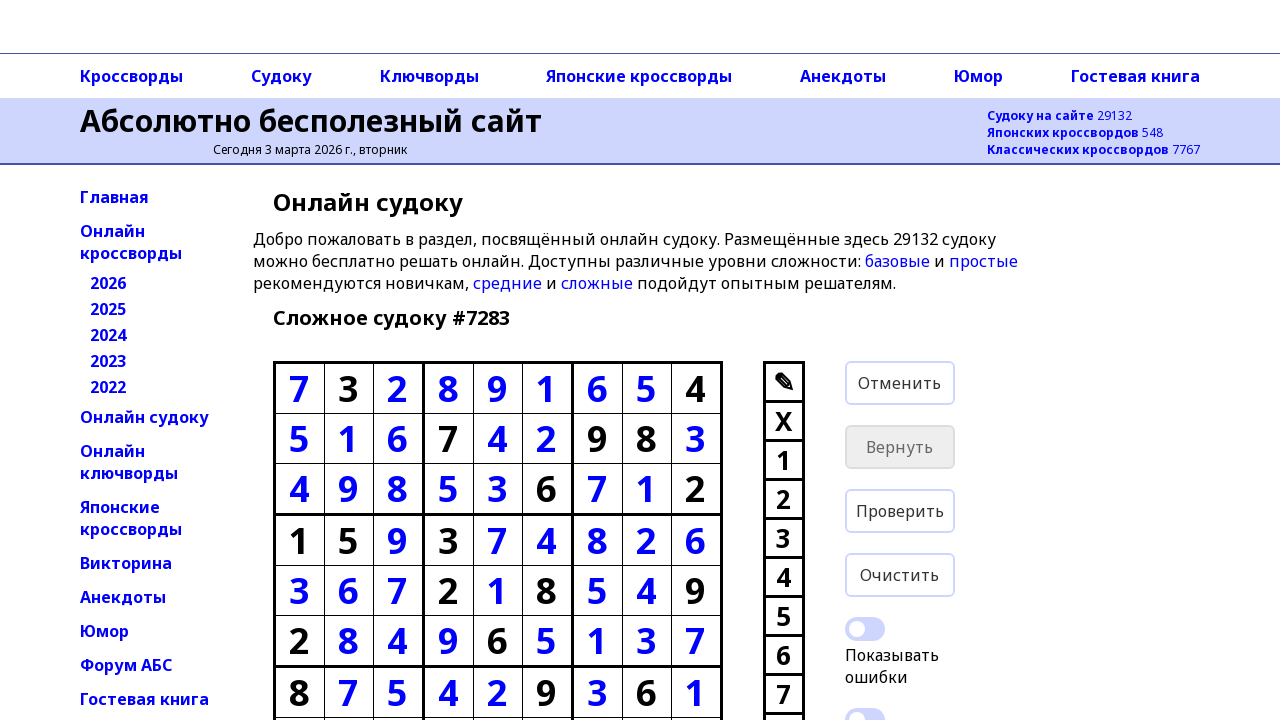

Entered value '9' into cell at row 8, col 0
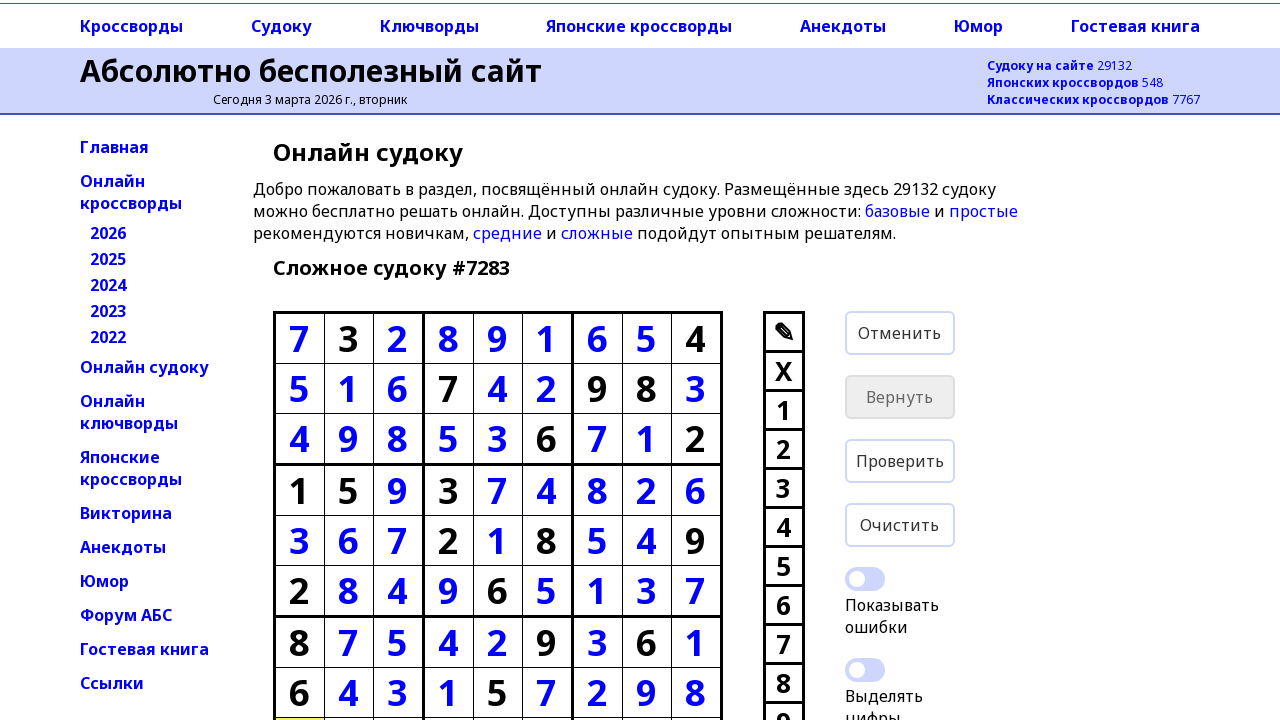

Moved to next cell using arrow key
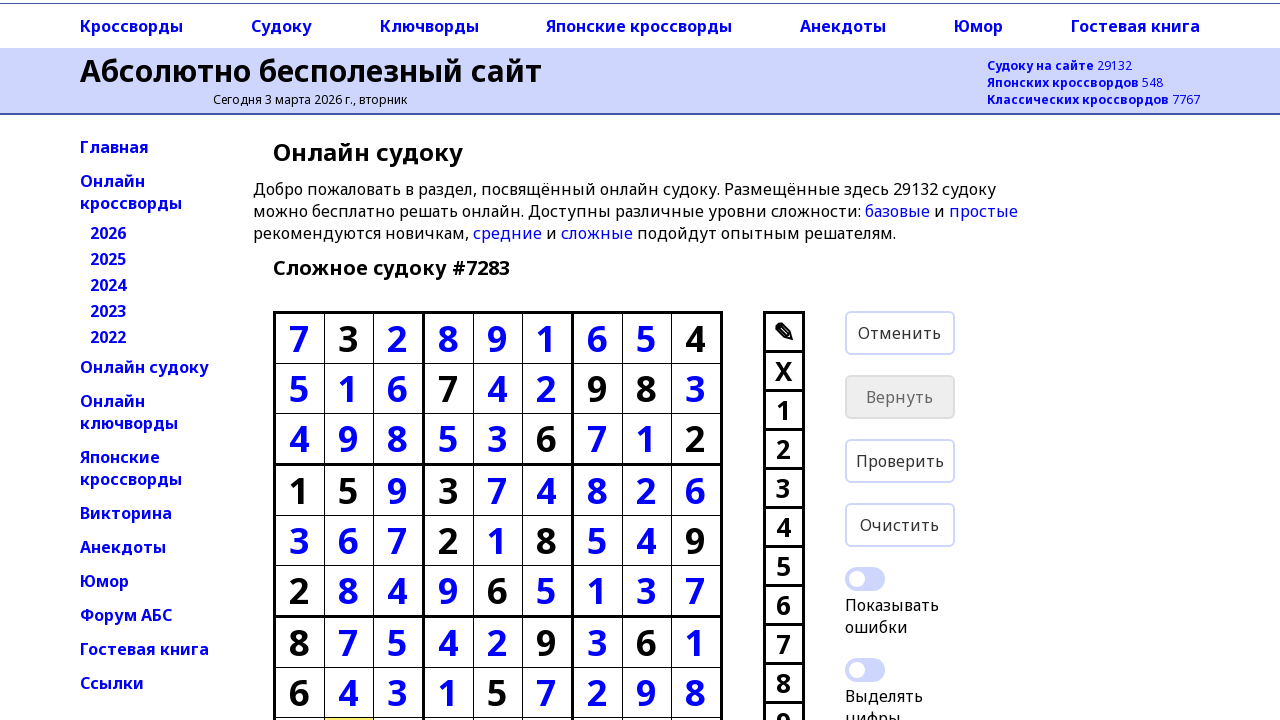

Entered value '2' into cell at row 8, col 1
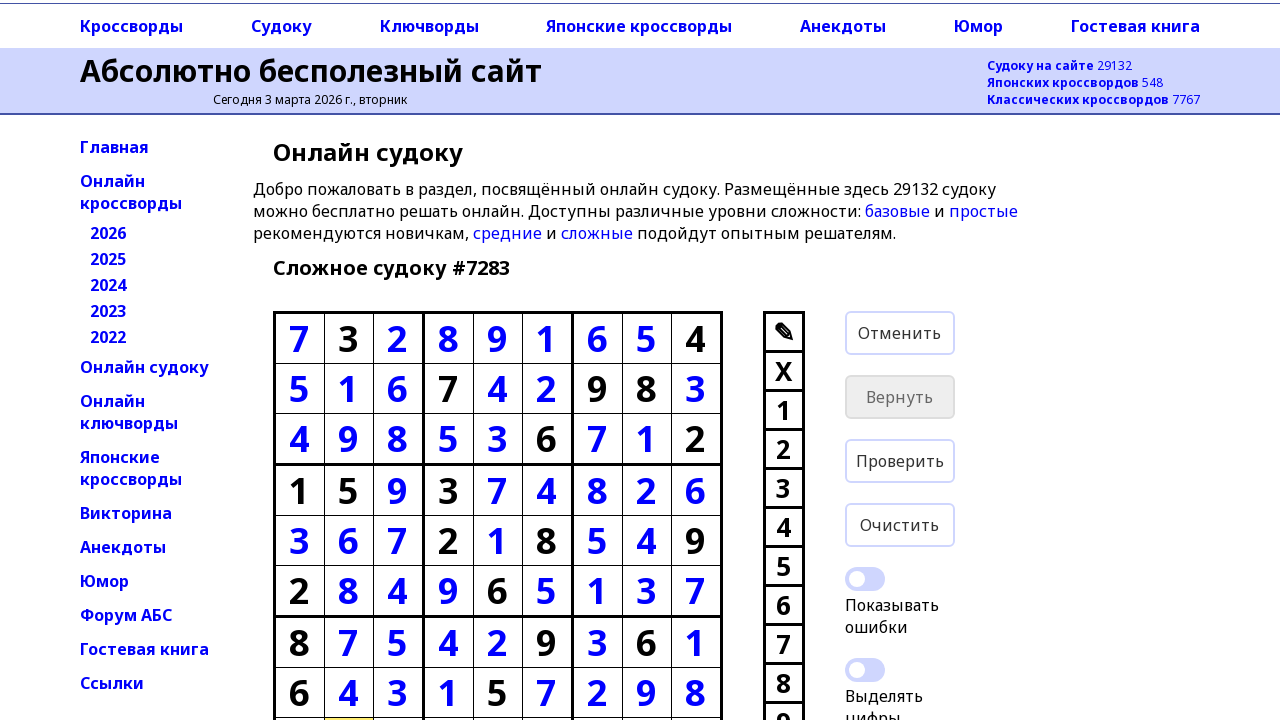

Moved to next cell using arrow key
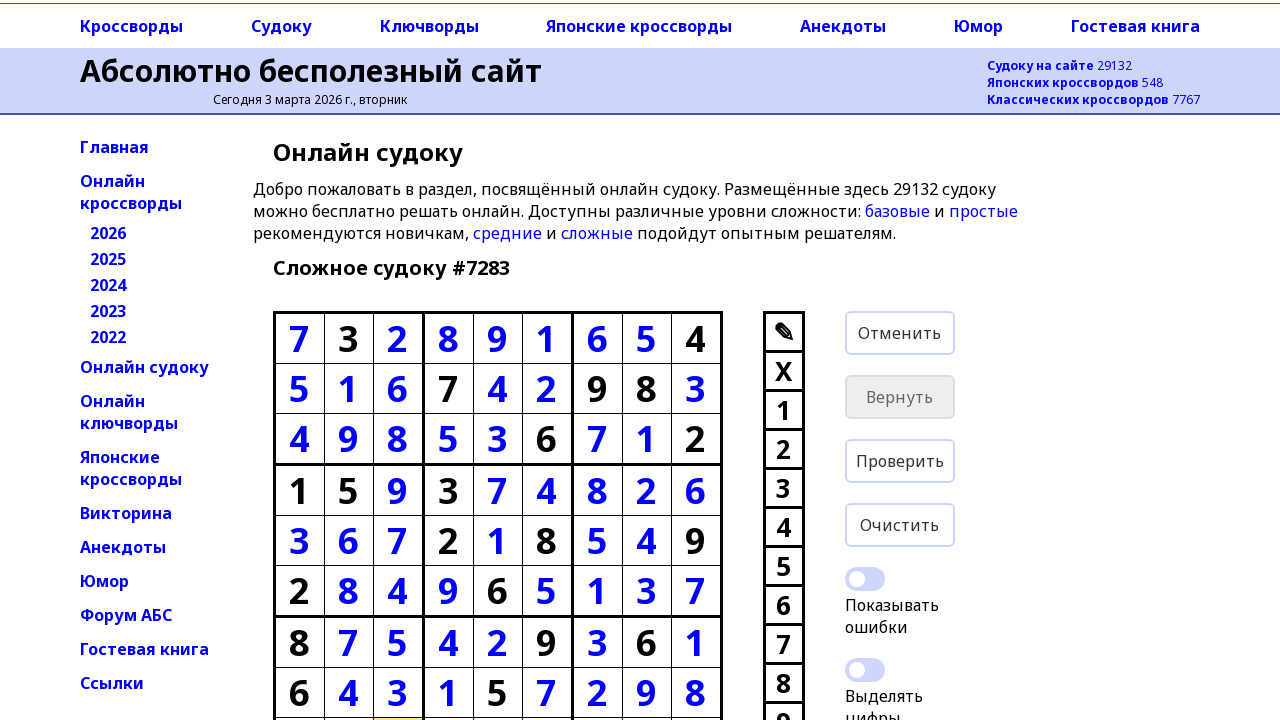

Entered value '1' into cell at row 8, col 2
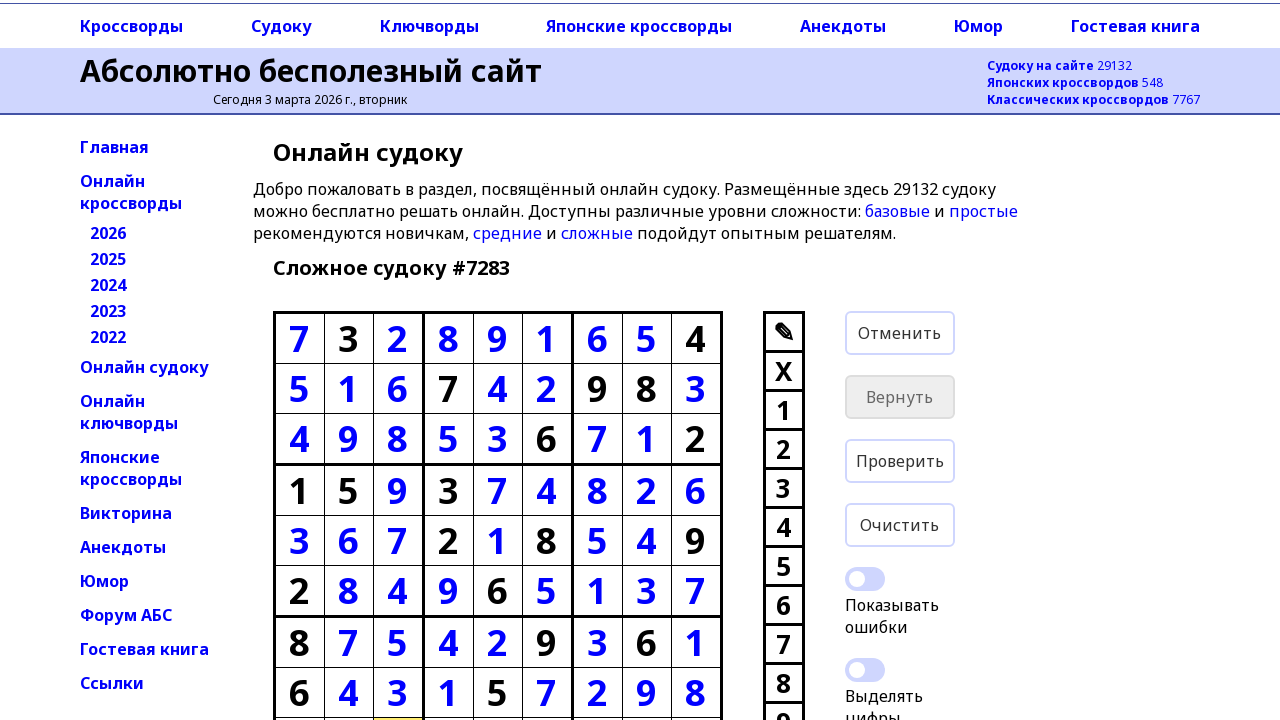

Moved to next cell using arrow key
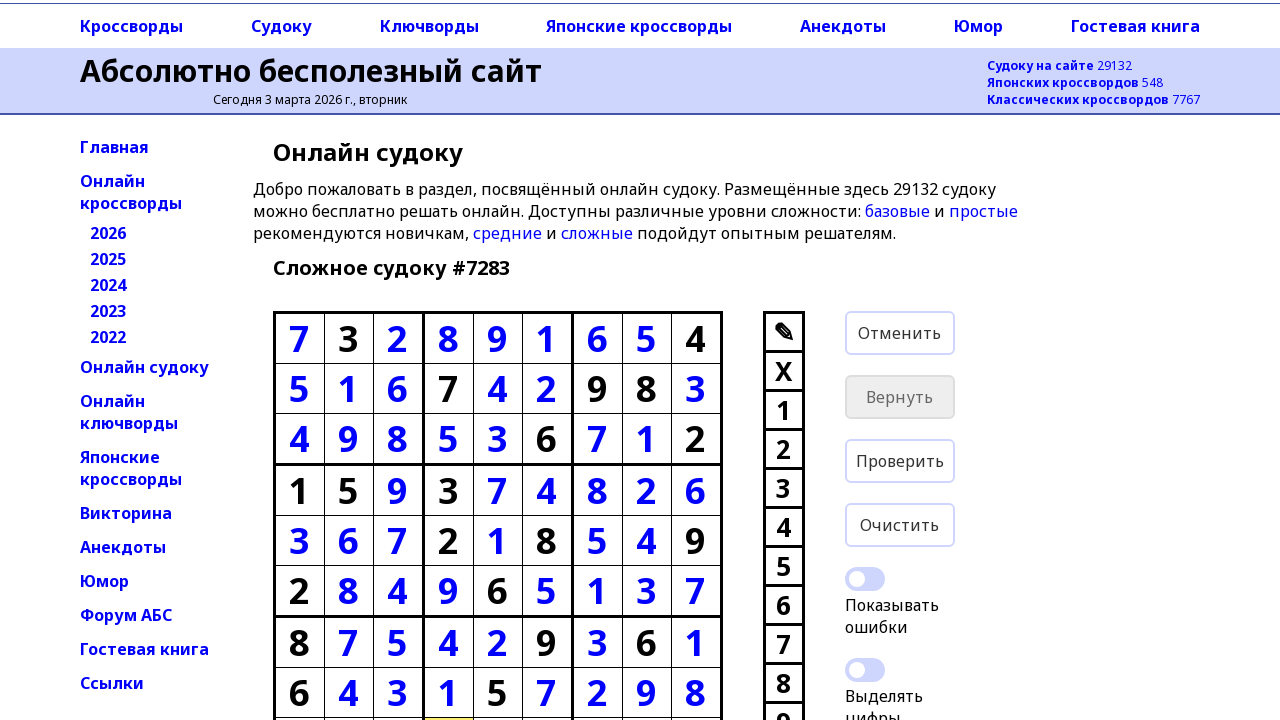

Entered value '6' into cell at row 8, col 3
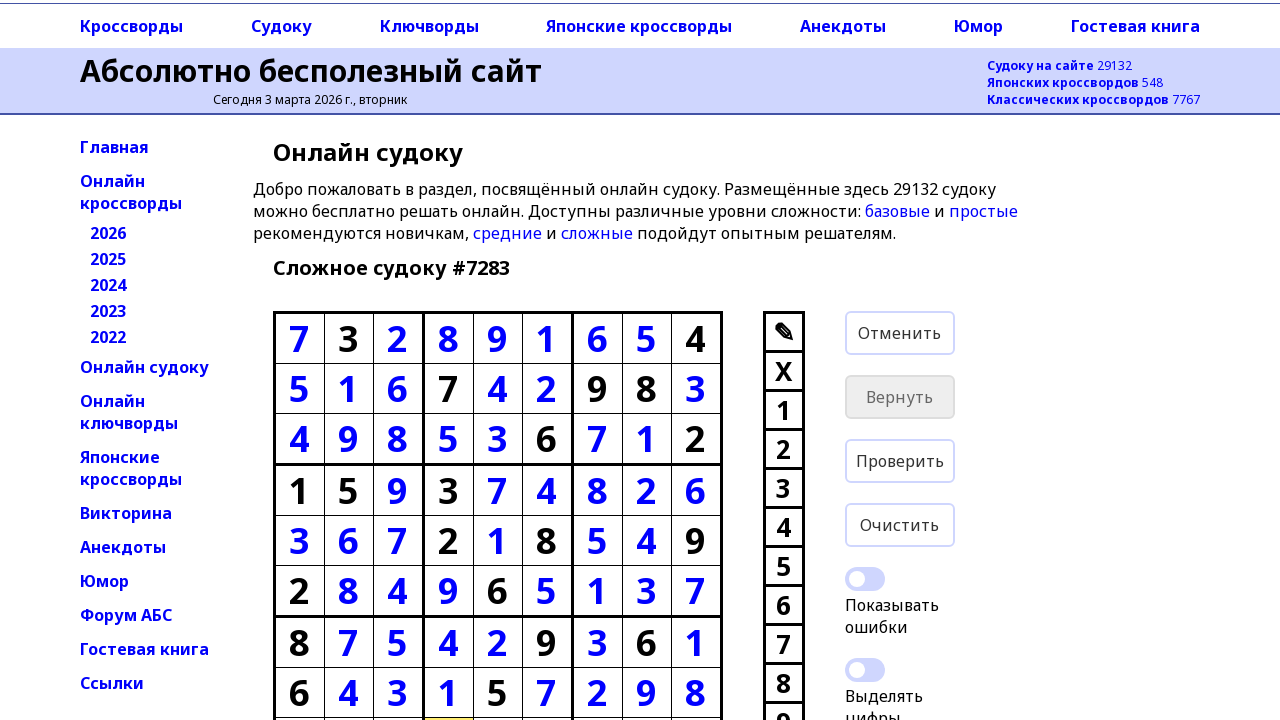

Moved to next cell using arrow key
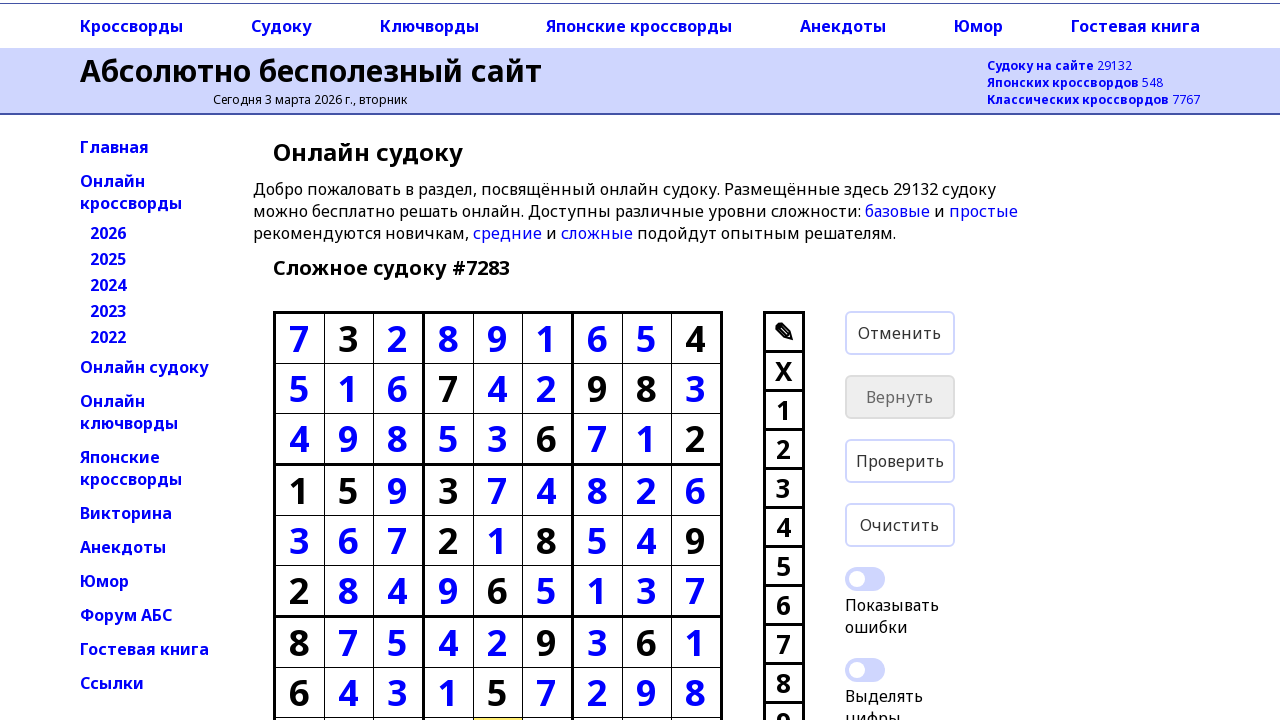

Entered value '8' into cell at row 8, col 4
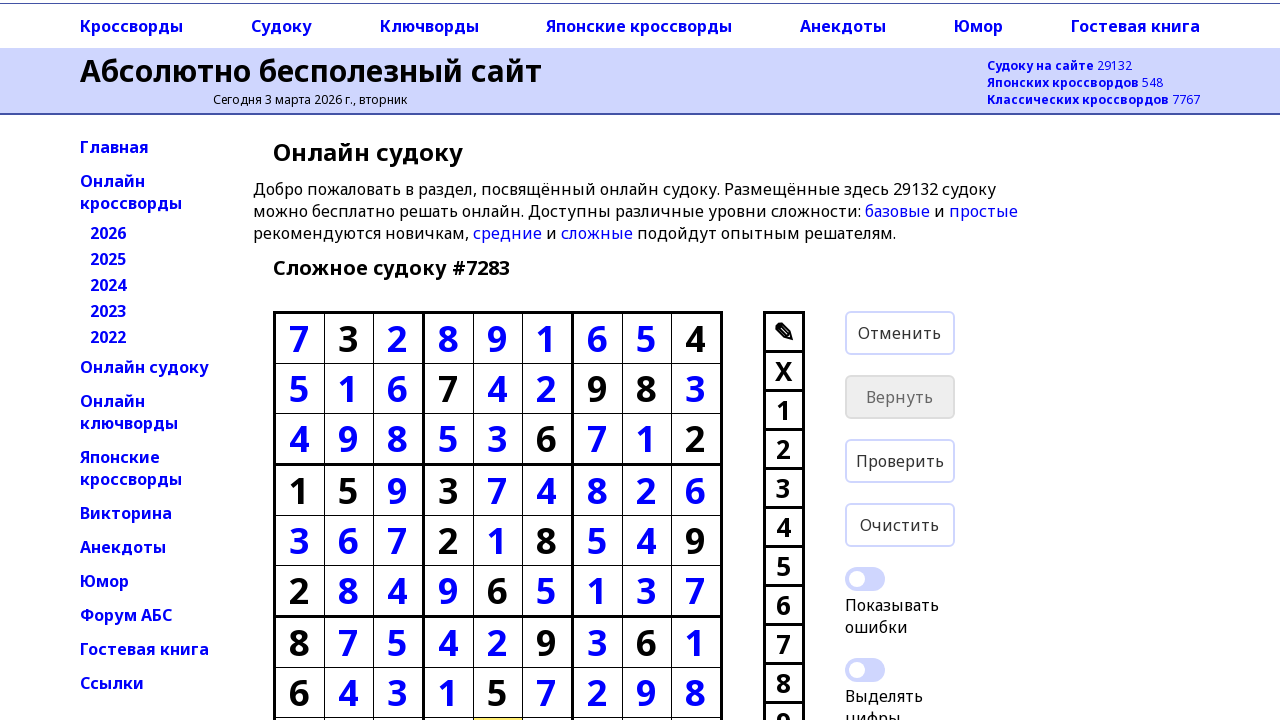

Moved to next cell using arrow key
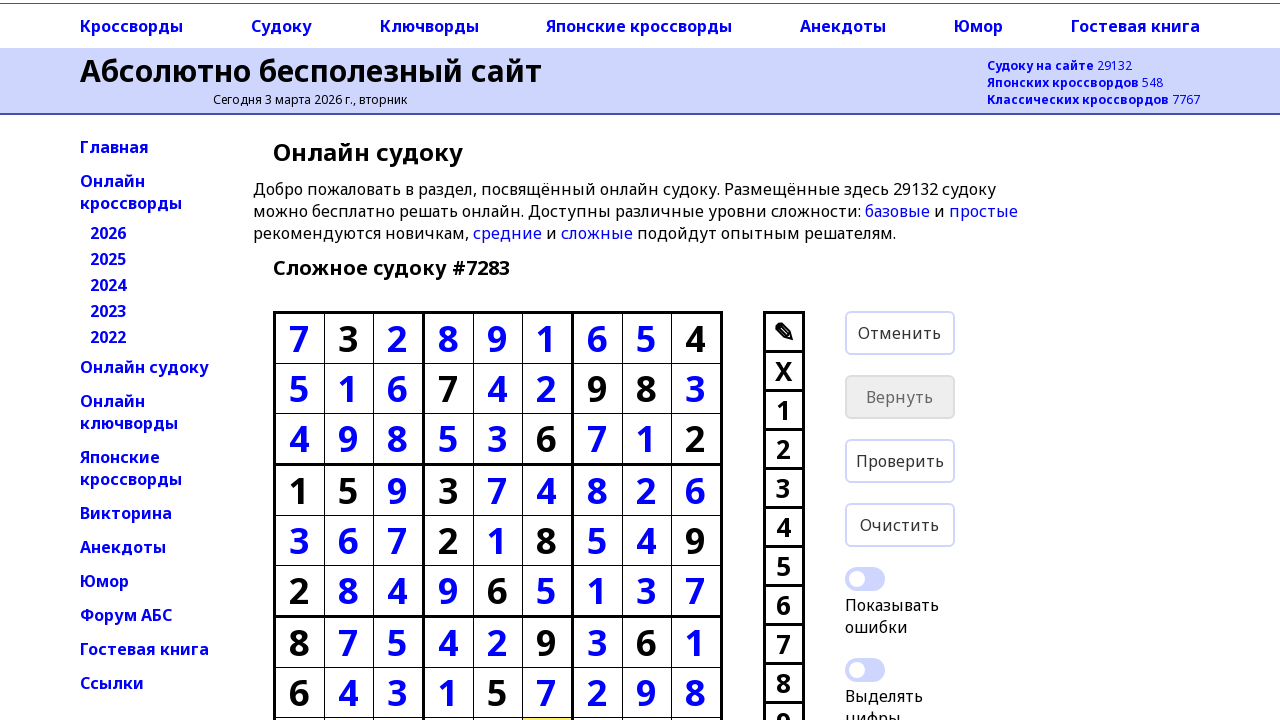

Entered value '3' into cell at row 8, col 5
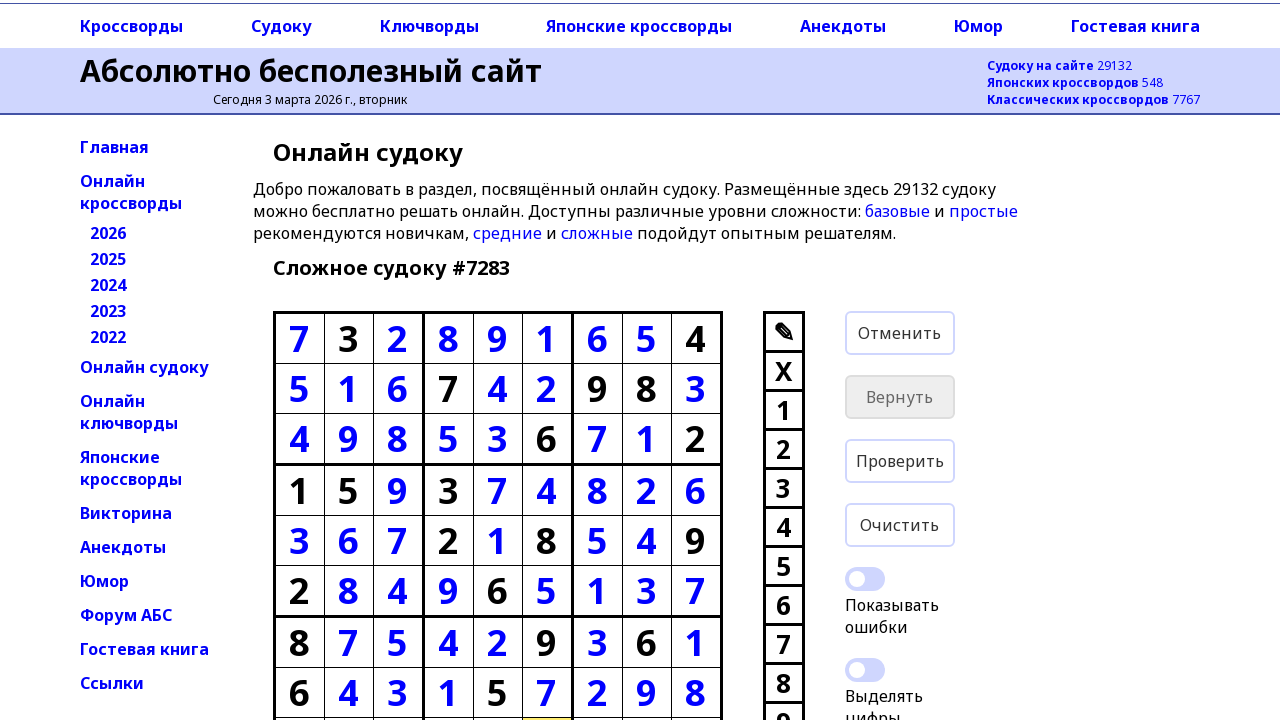

Moved to next cell using arrow key
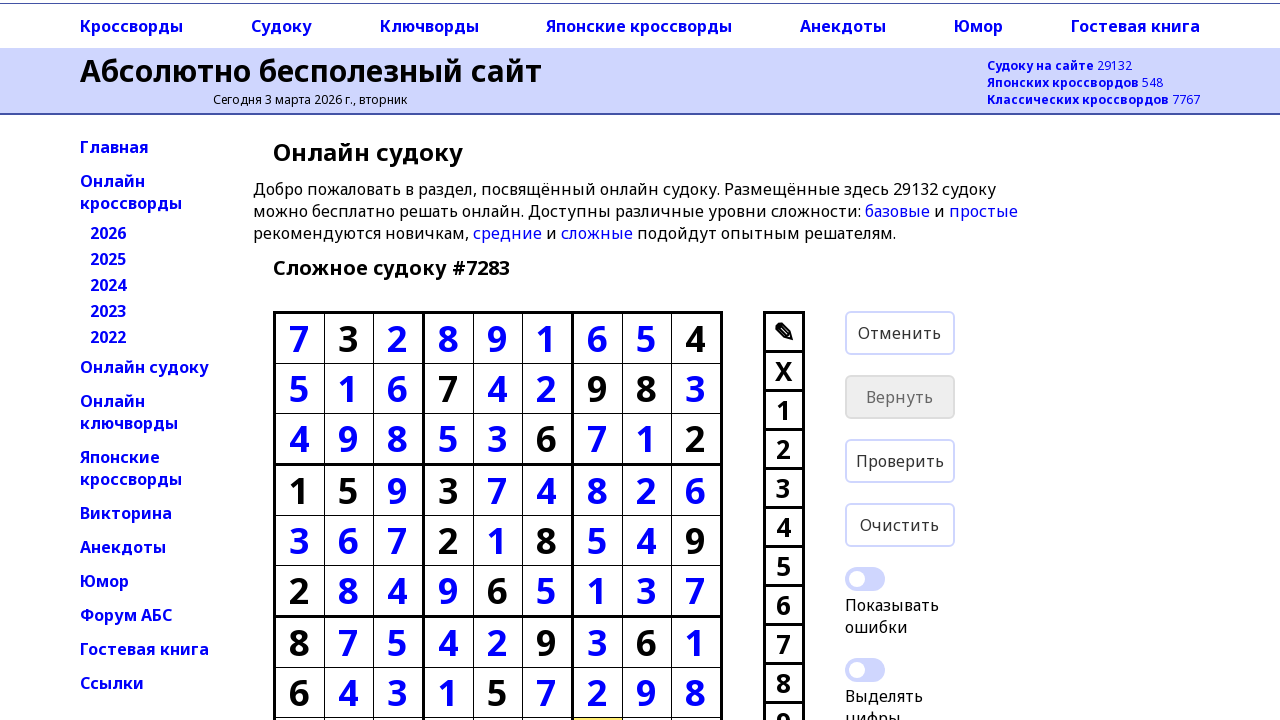

Entered value '4' into cell at row 8, col 6
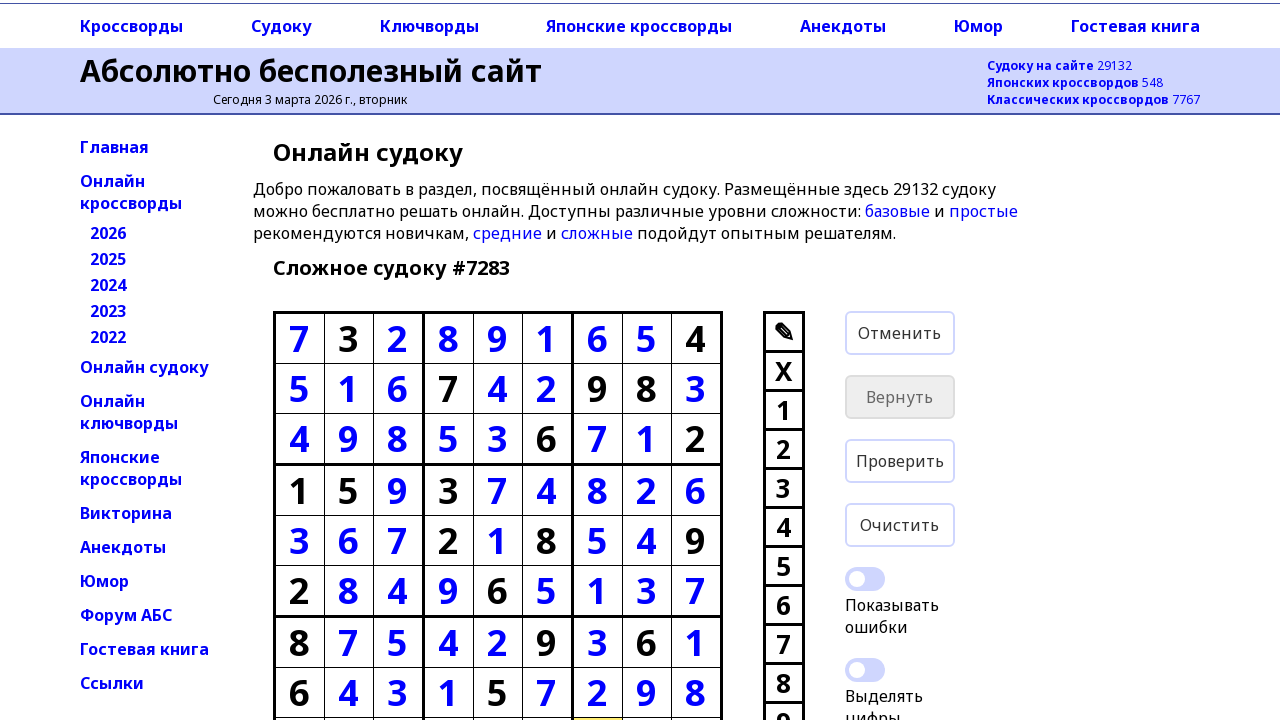

Moved to next cell using arrow key
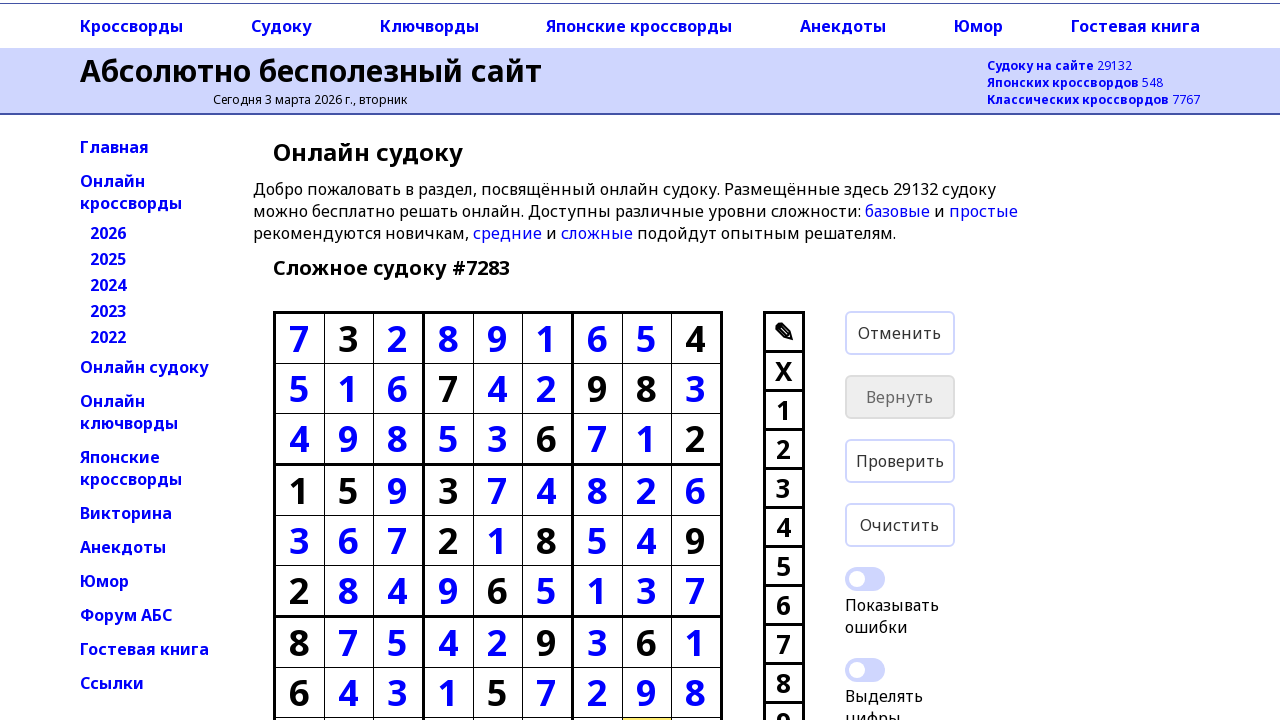

Entered value '7' into cell at row 8, col 7
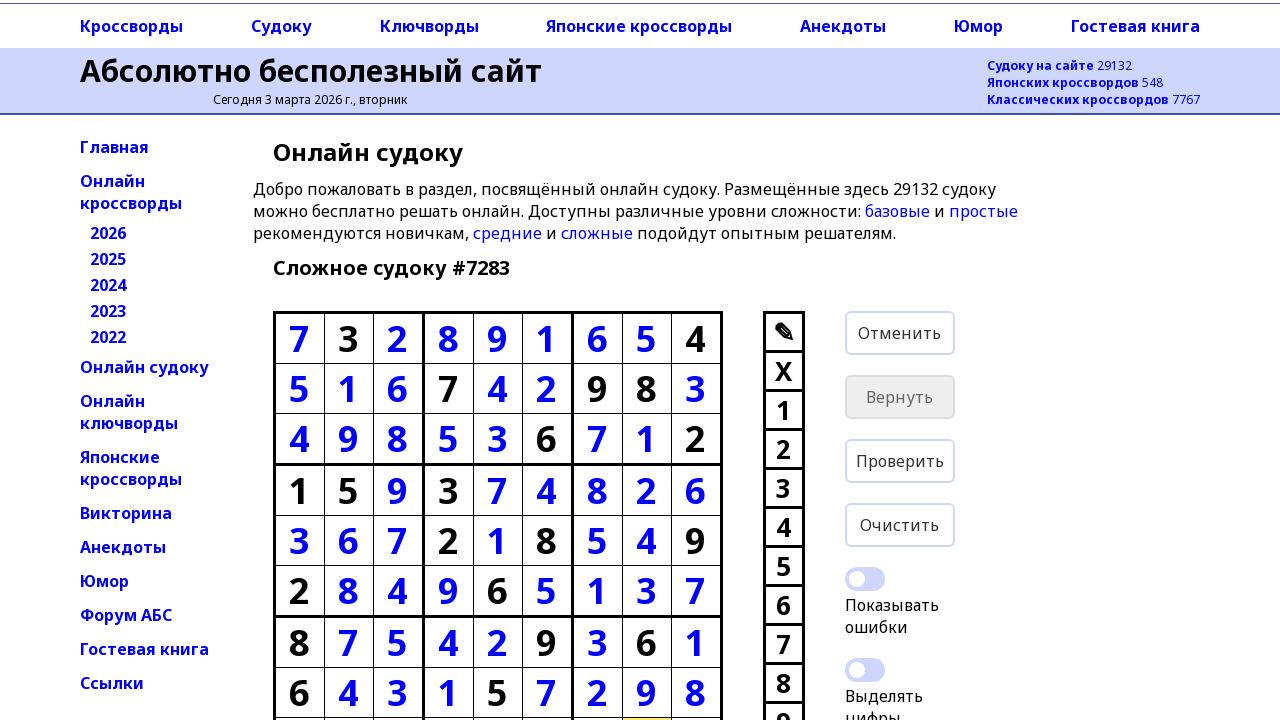

Moved to next cell using arrow key
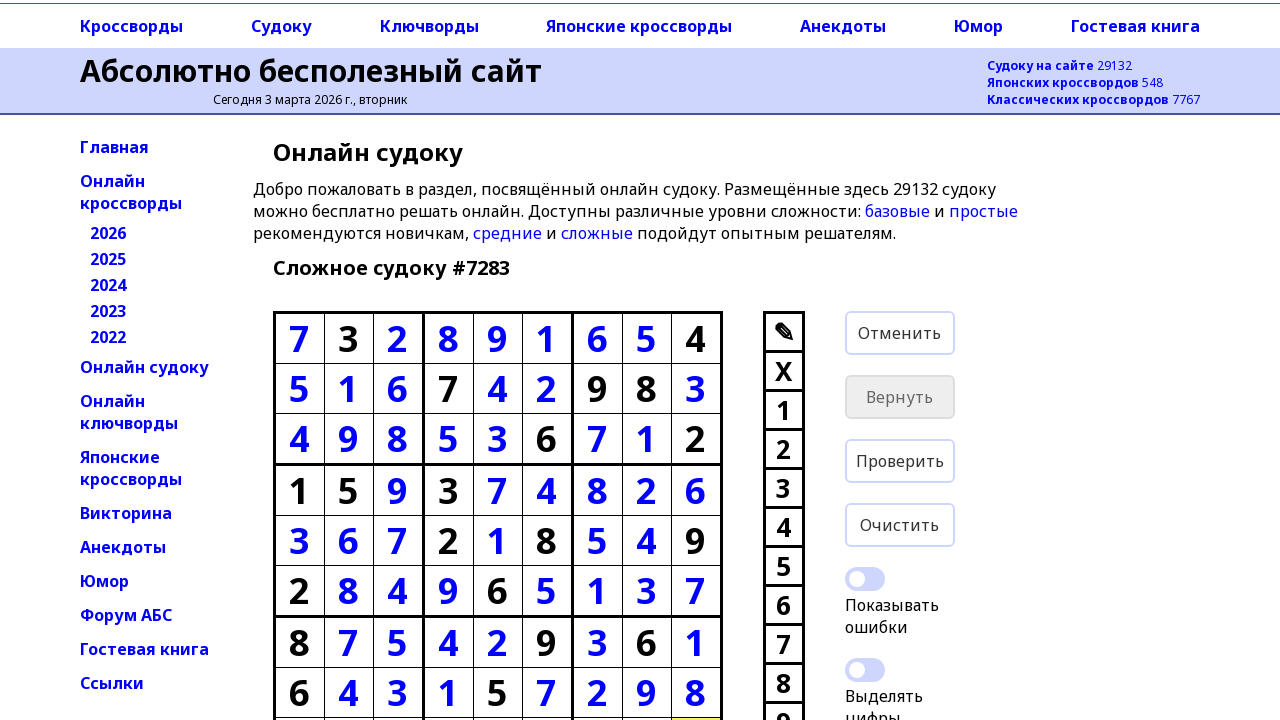

Entered value '5' into cell at row 8, col 8
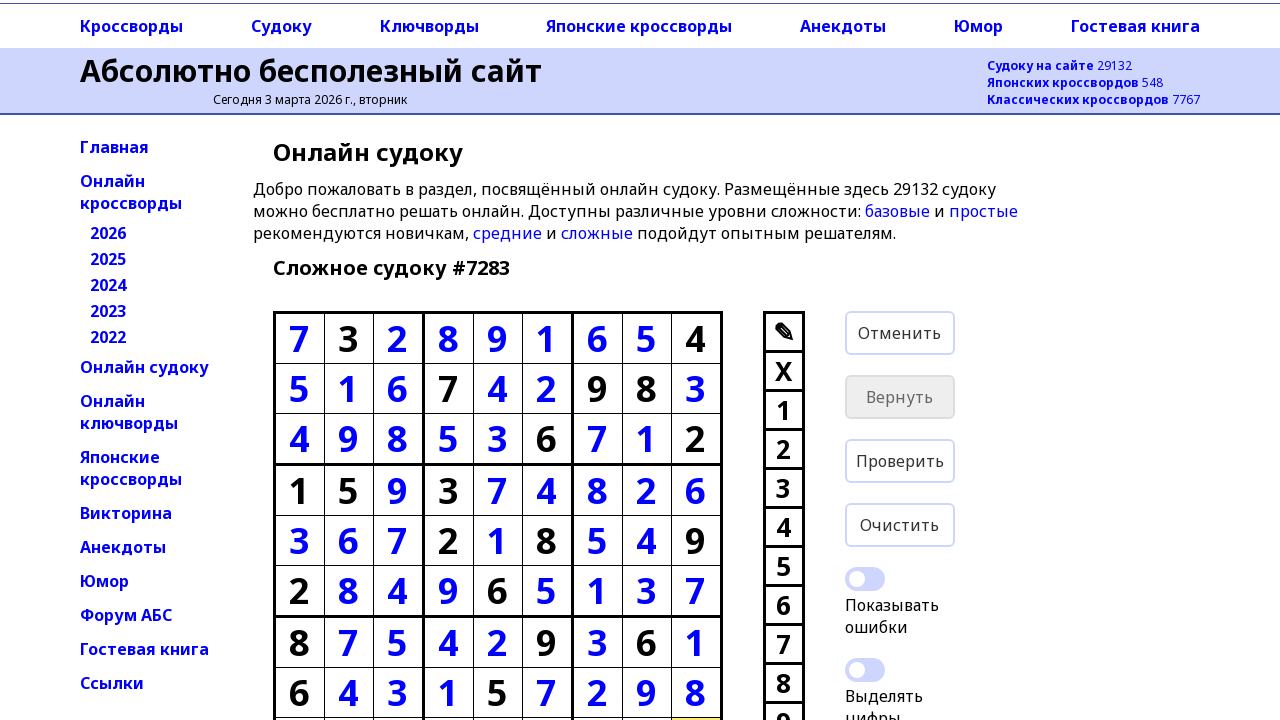

Moved to next cell using arrow key
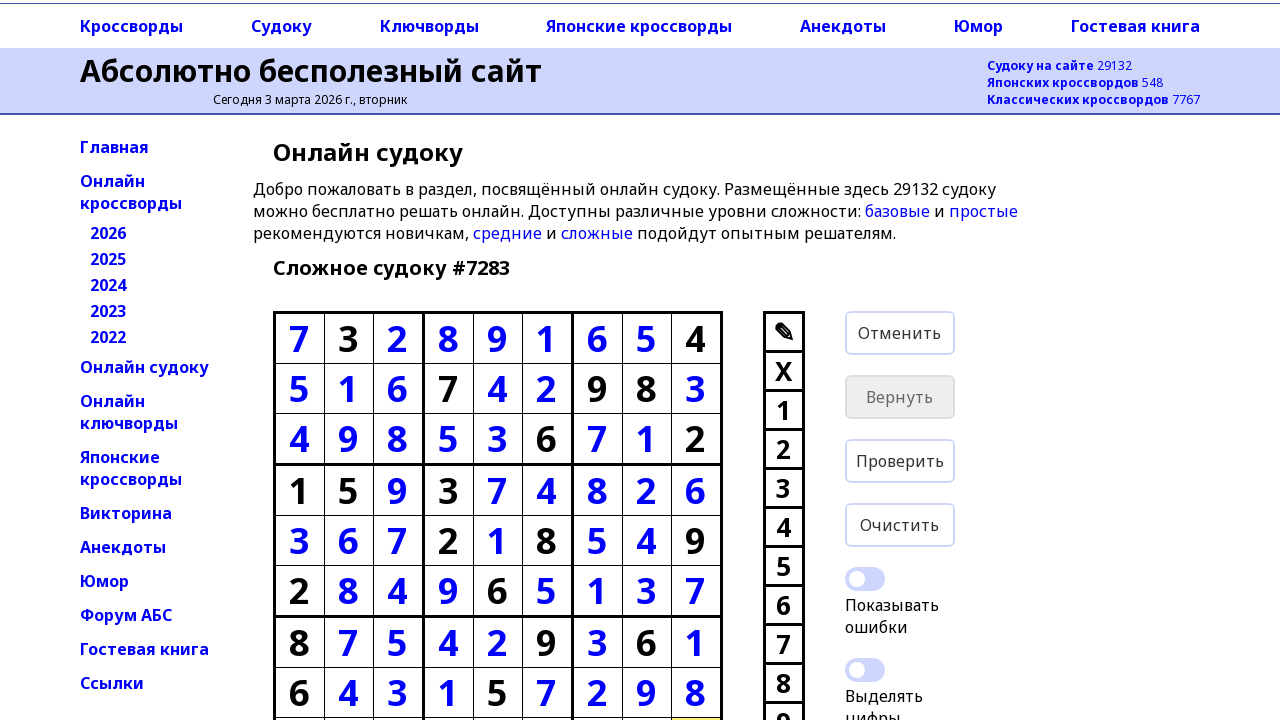

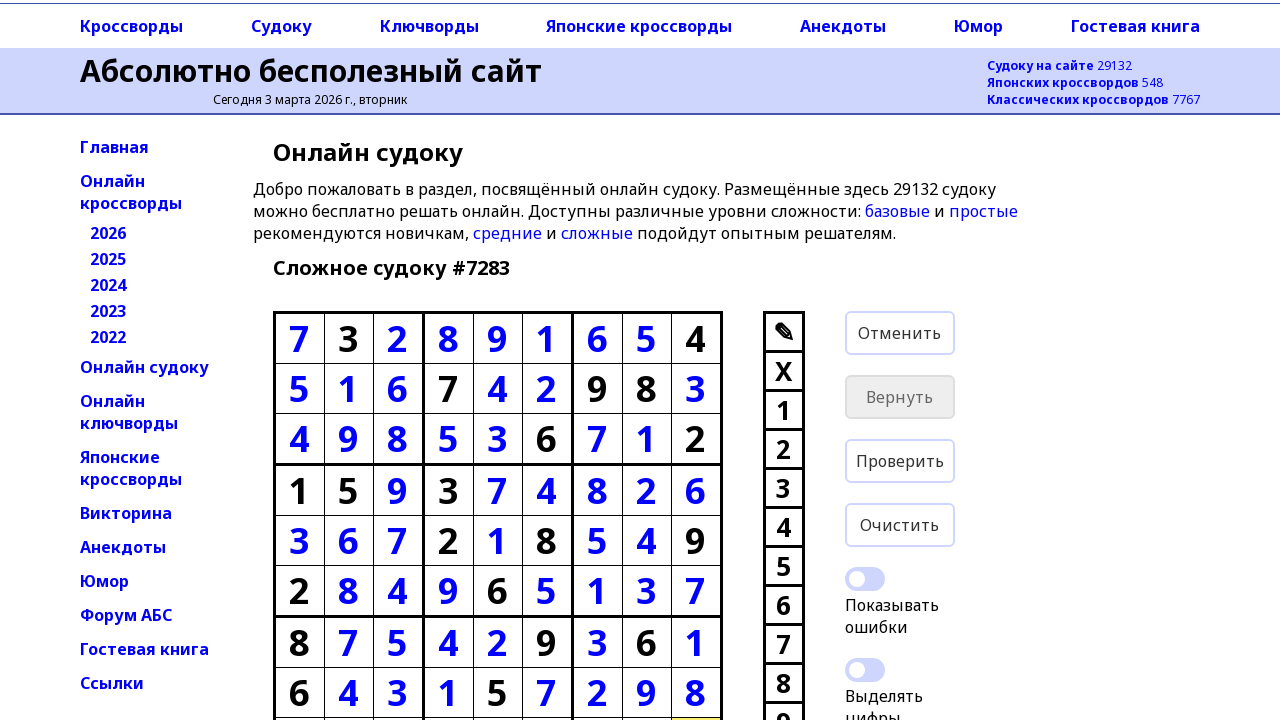